Iterates through all chapter sections and clicks each link, navigating back after each click to verify all links work

Starting URL: https://bonigarcia.dev/selenium-webdriver-java/

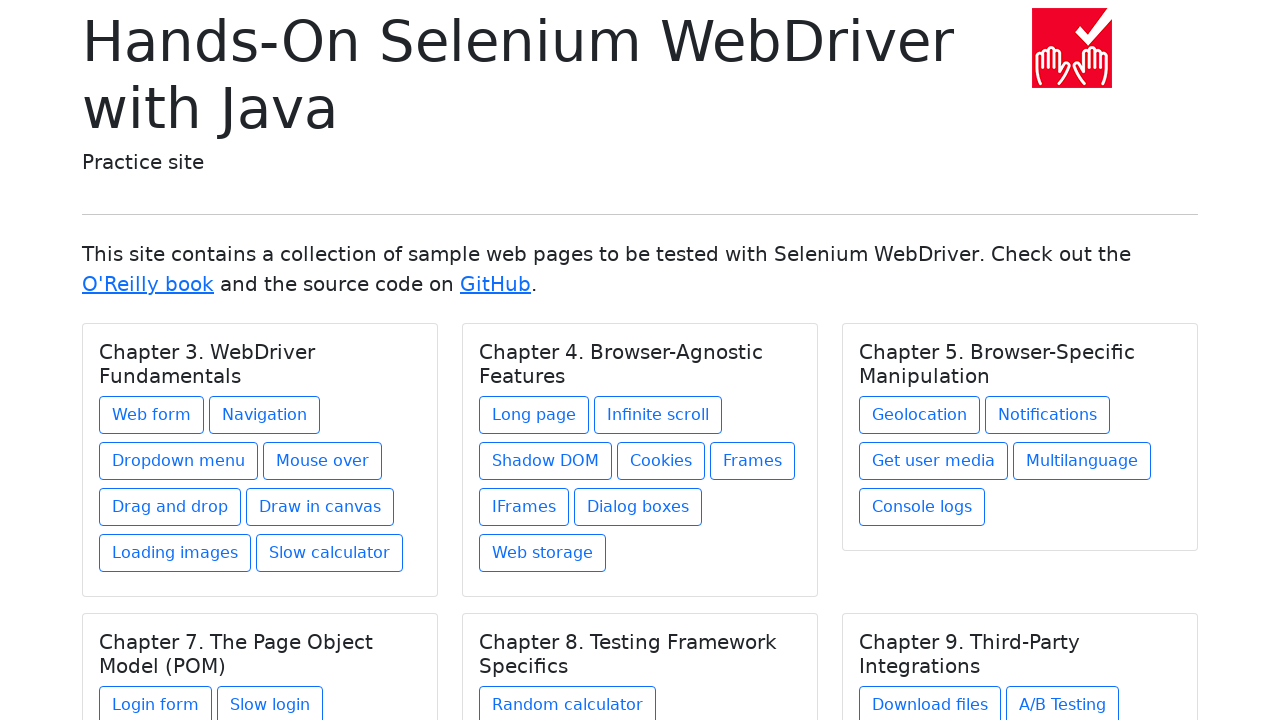

Navigated to starting URL
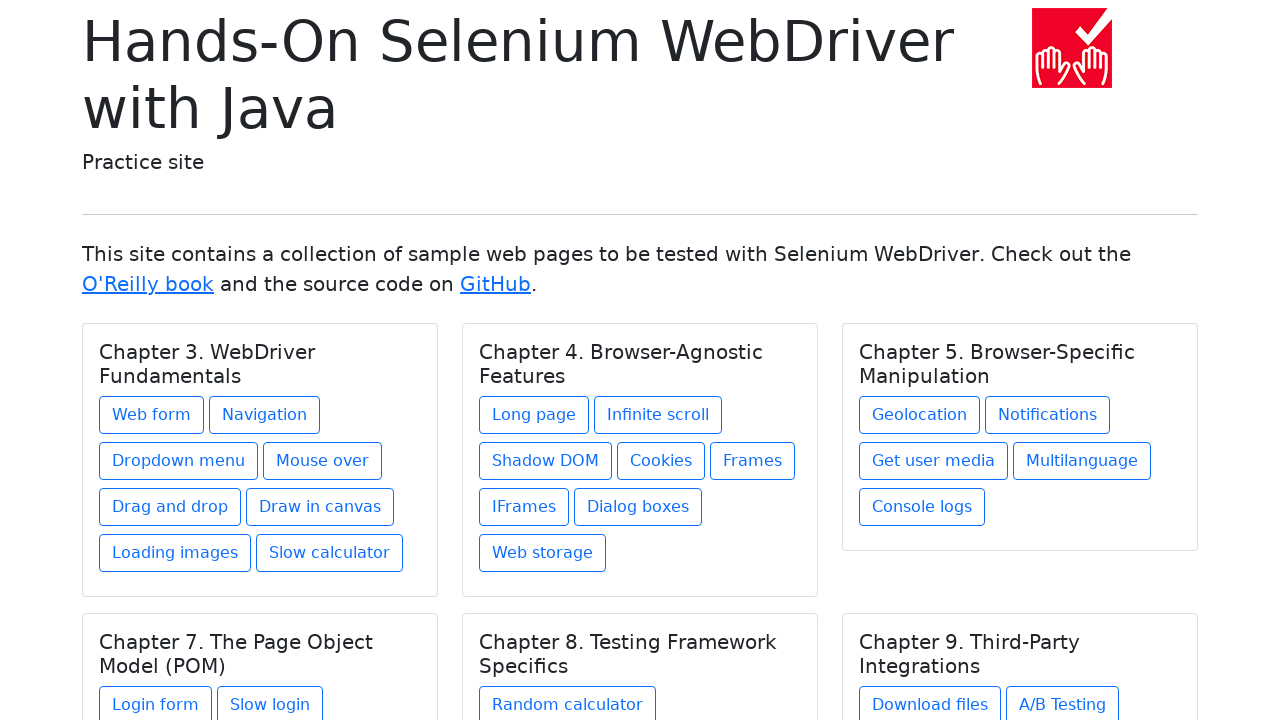

Retrieved all chapter headings
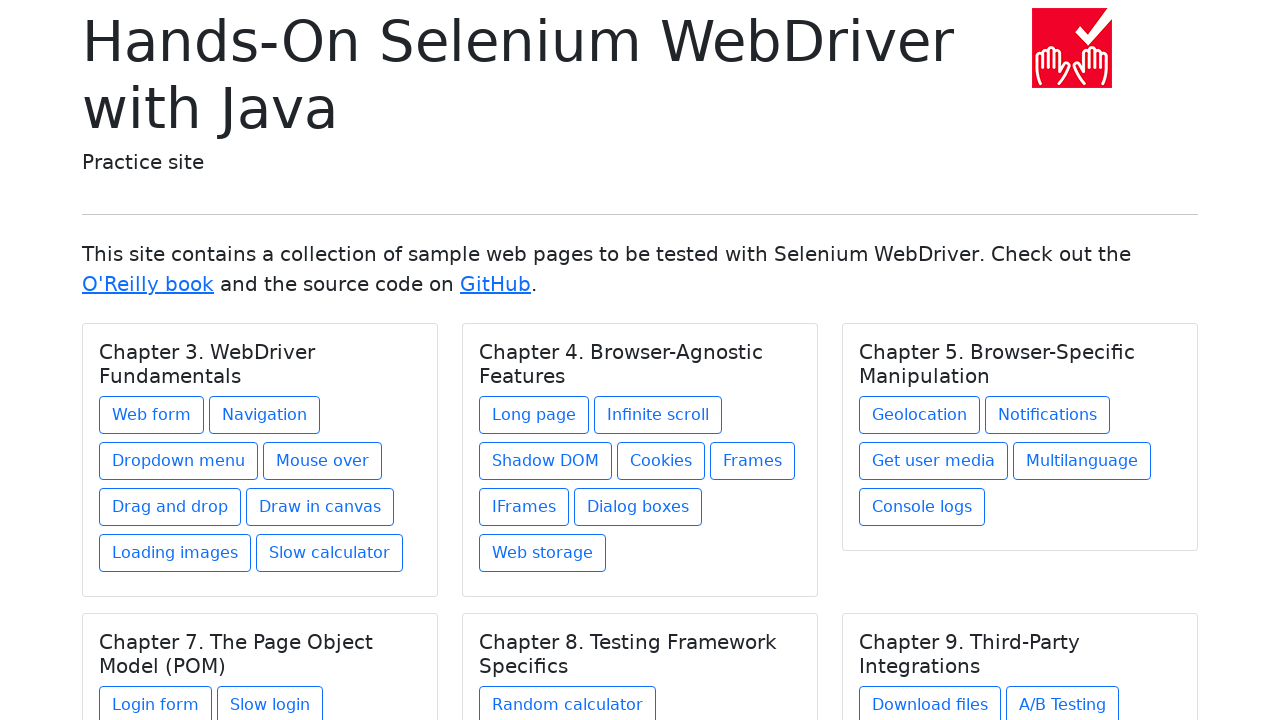

Re-fetched chapters for iteration 1
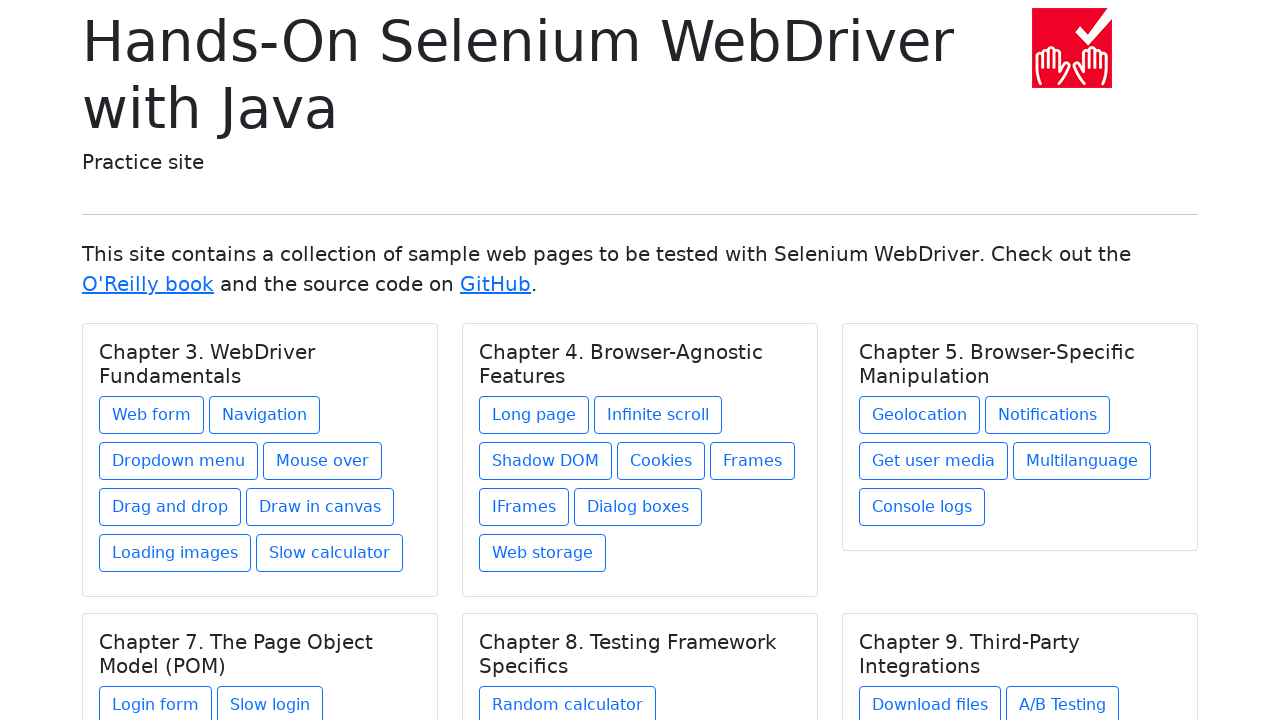

Selected chapter 1
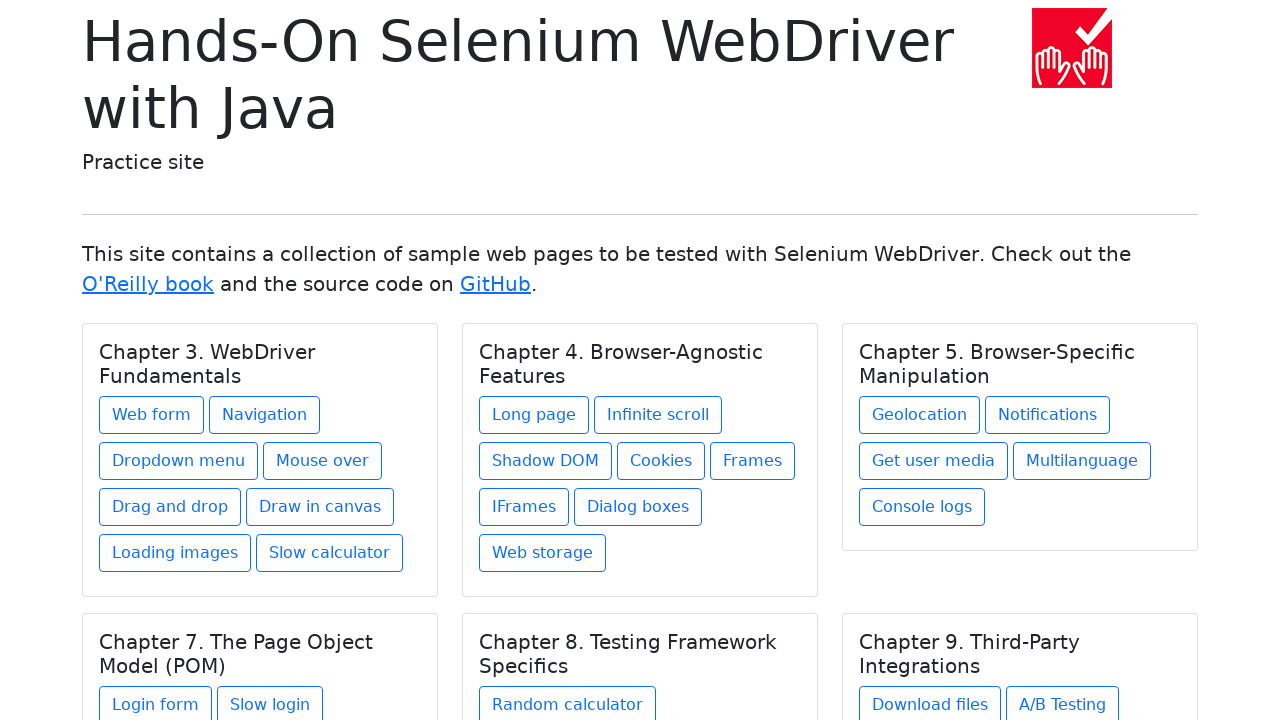

Retrieved 8 links from chapter 1
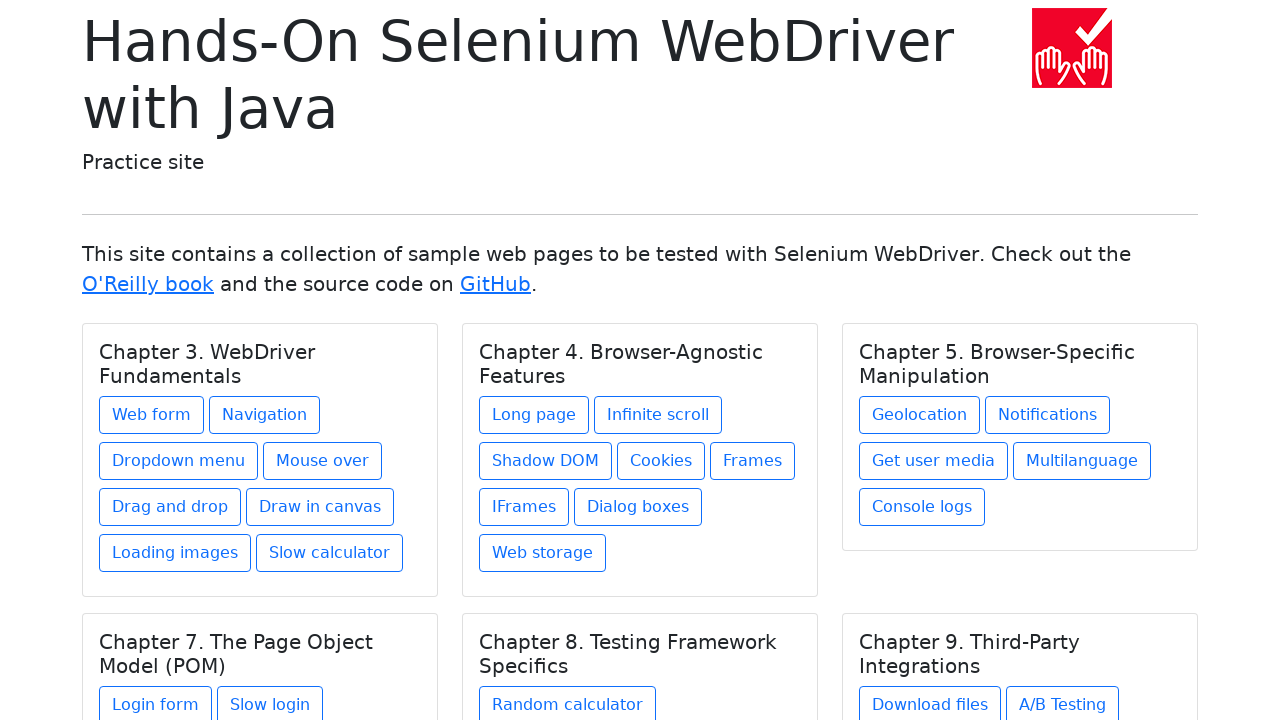

Re-fetched chapters before clicking link 1 in chapter 1
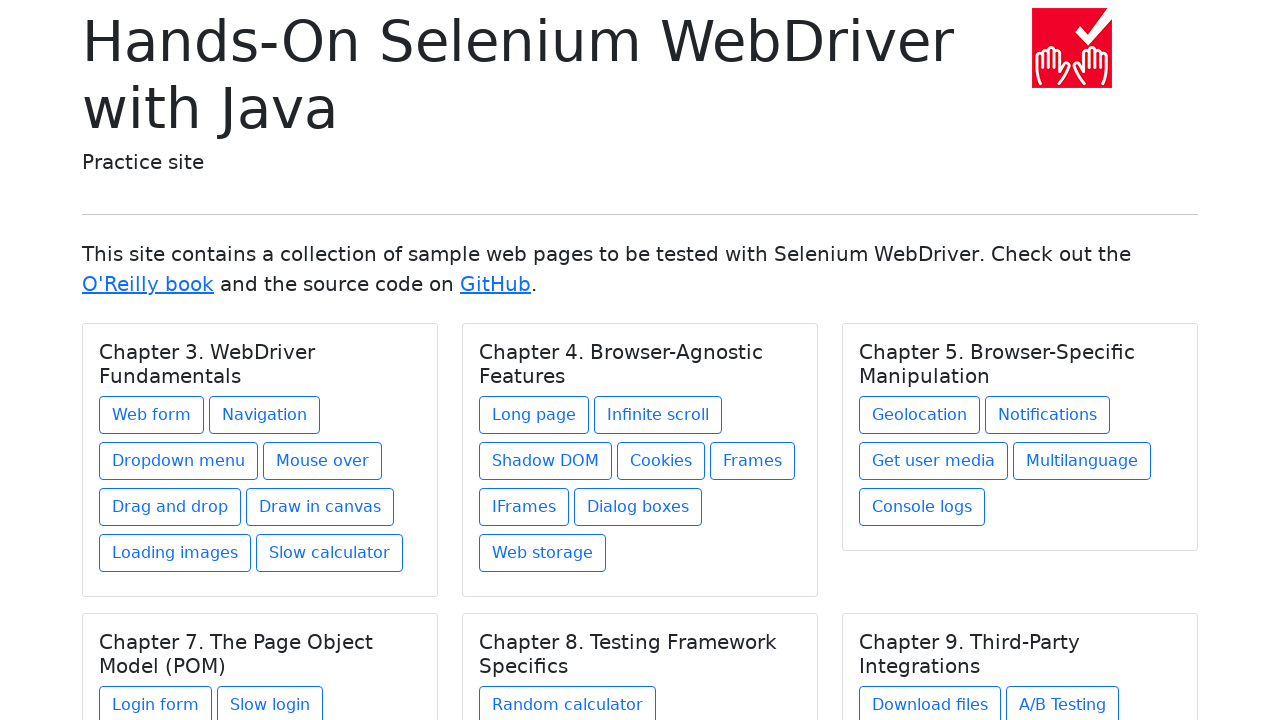

Re-selected chapter 1
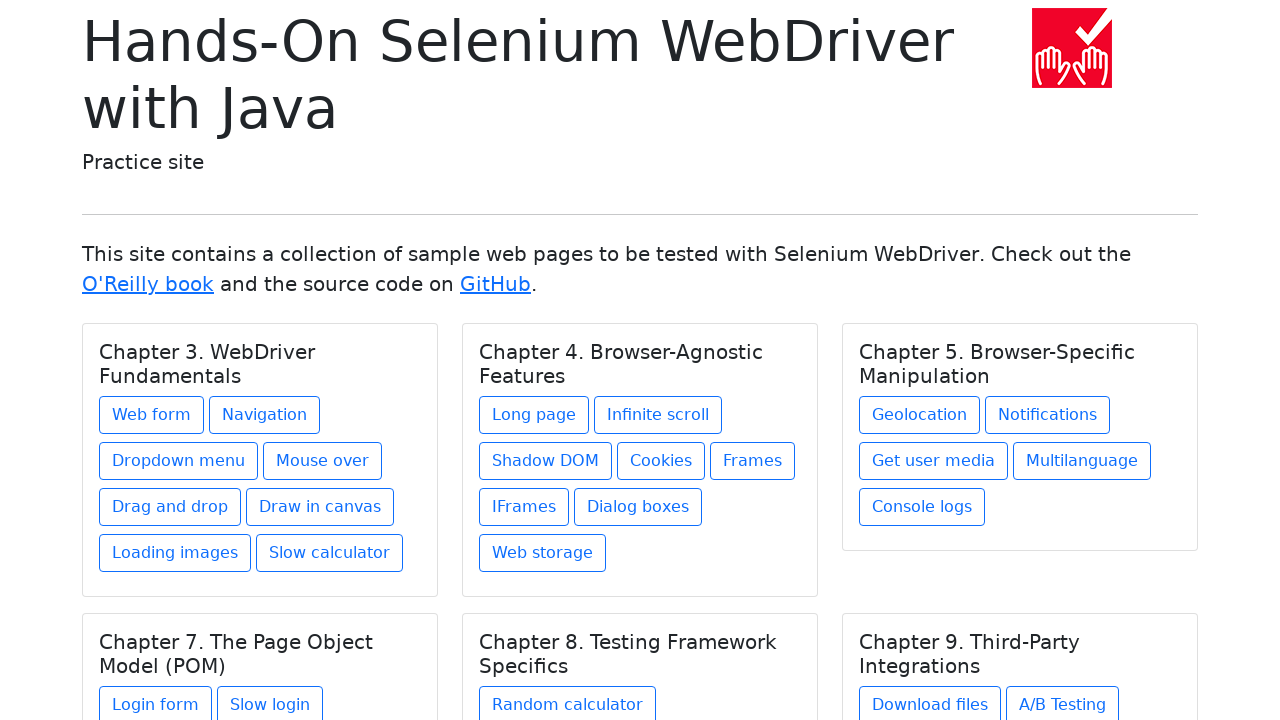

Re-fetched links from chapter 1
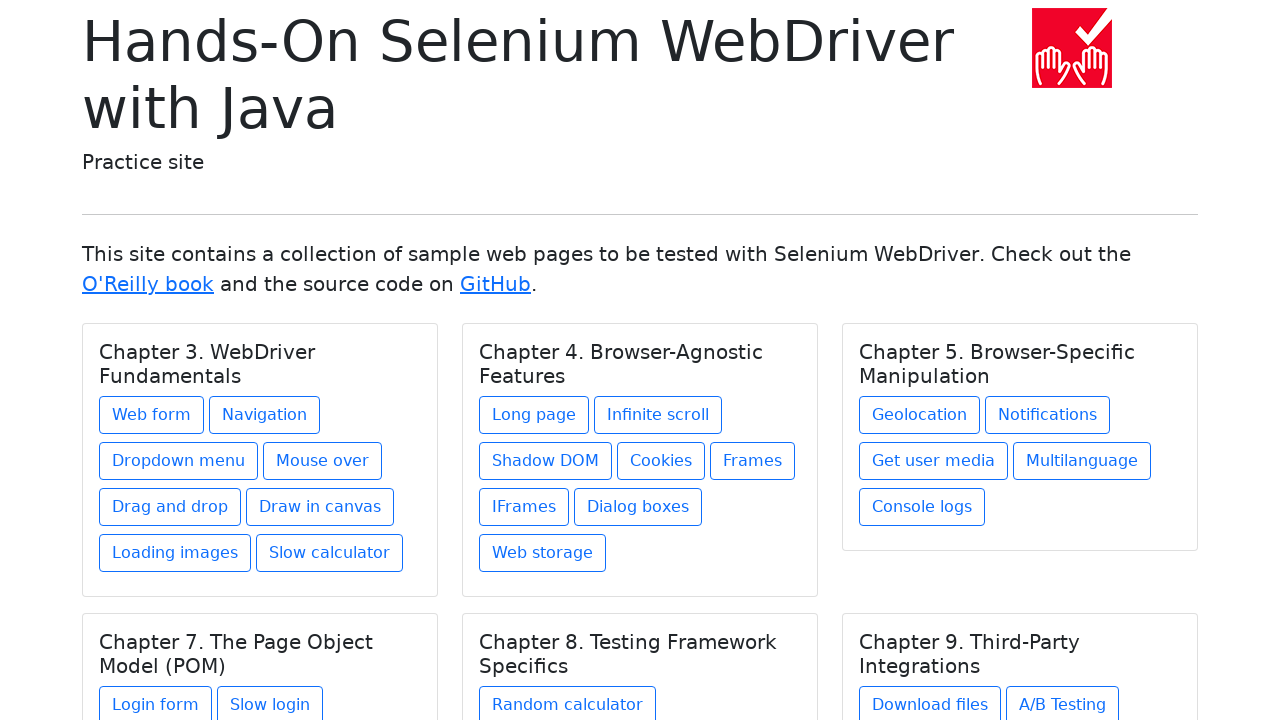

Clicked link 1 in chapter 1 at (152, 415) on h5.card-title >> nth=0 >> xpath=./../a >> nth=0
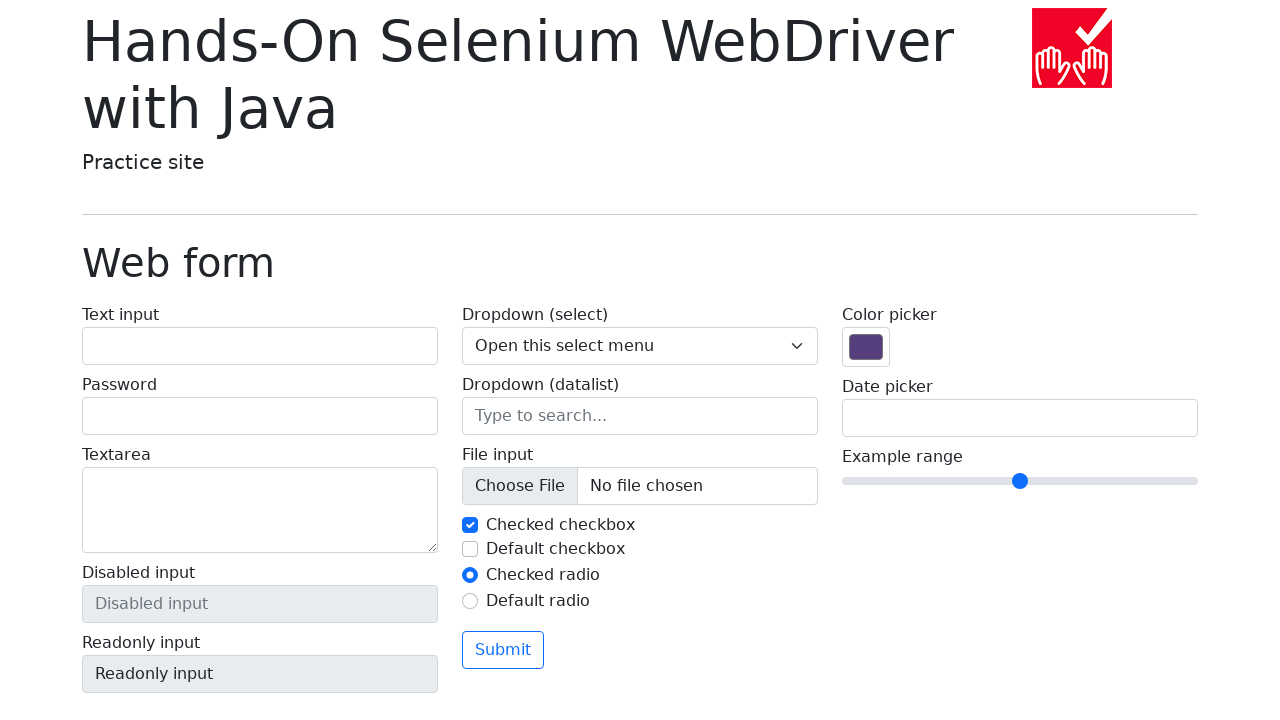

Navigated back to main page after clicking link 1
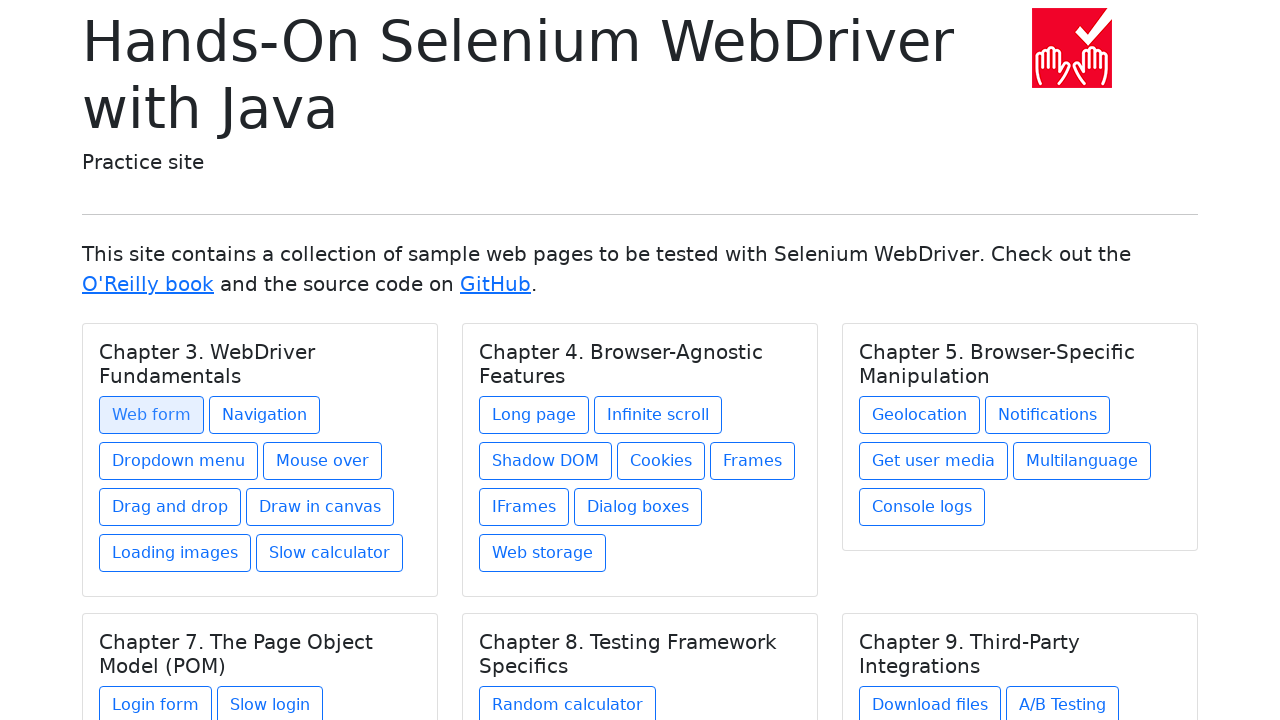

Re-fetched chapters before clicking link 2 in chapter 1
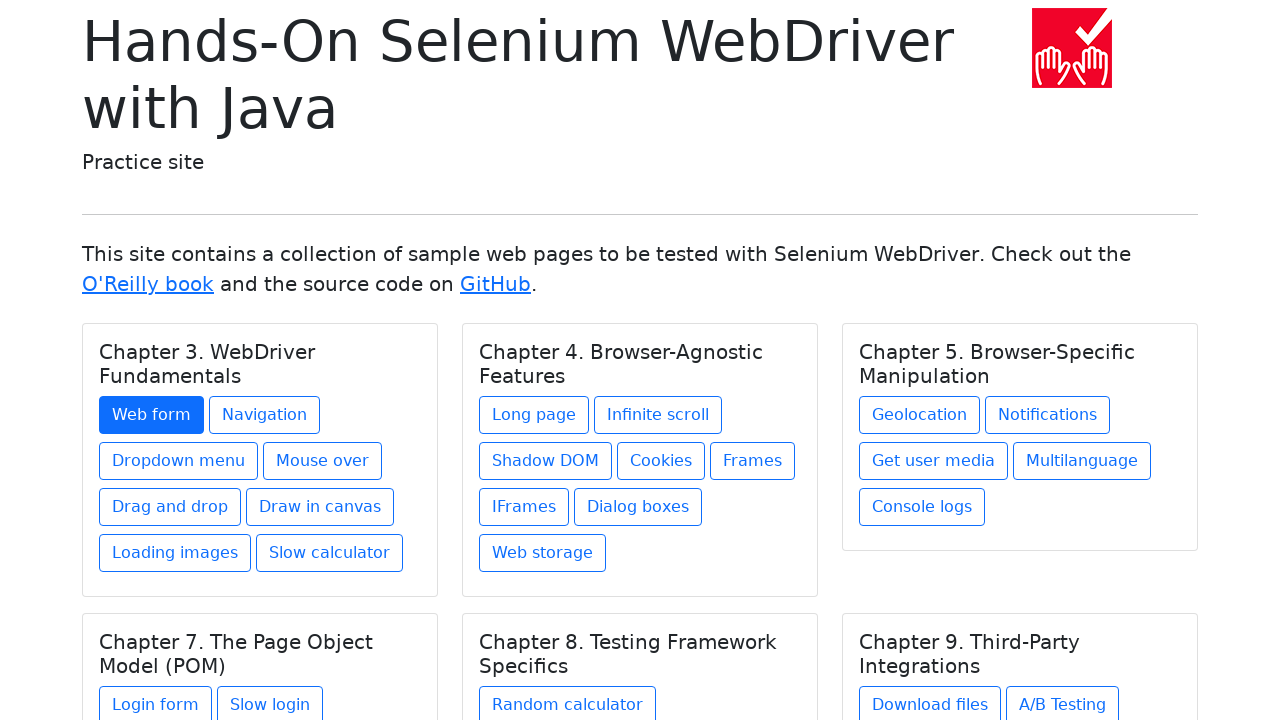

Re-selected chapter 1
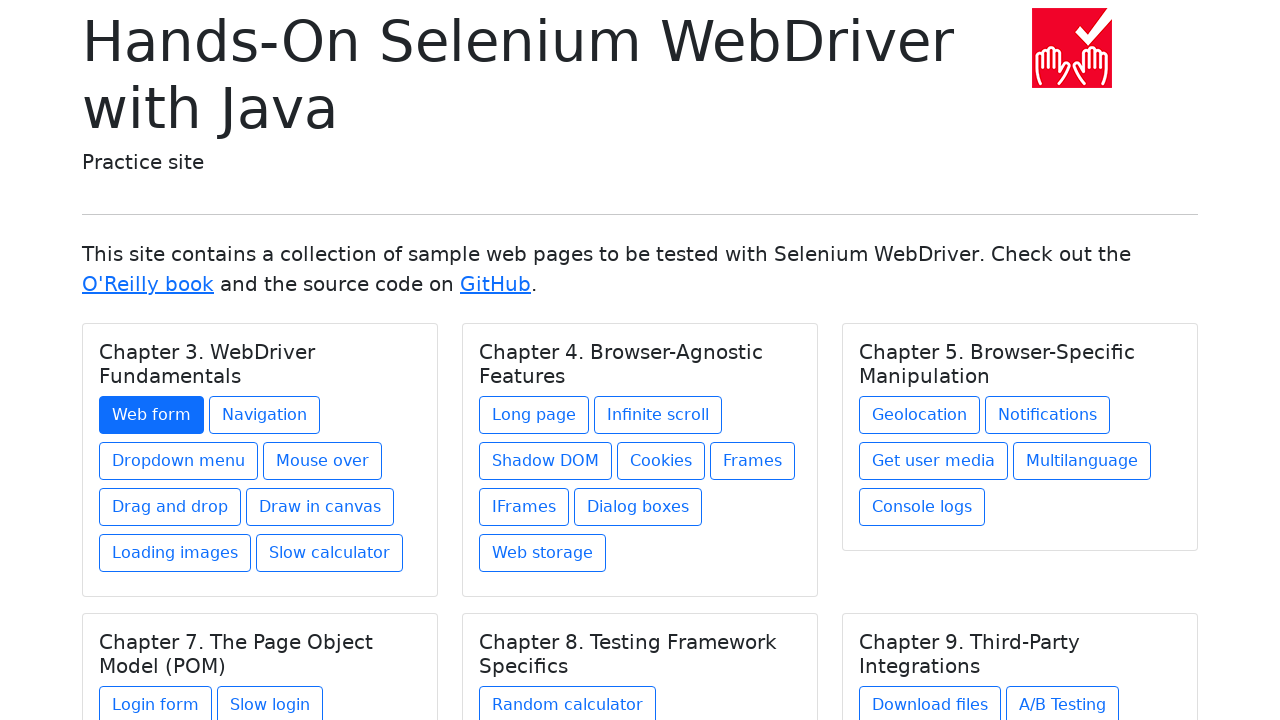

Re-fetched links from chapter 1
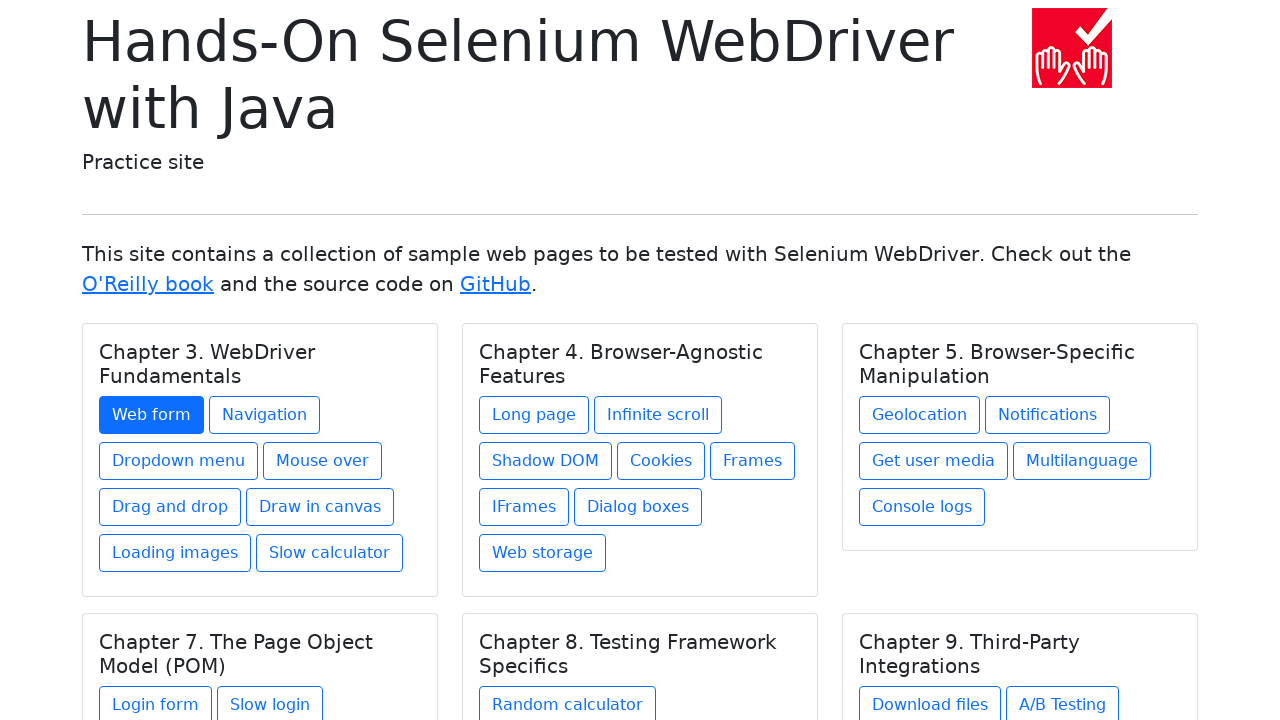

Clicked link 2 in chapter 1 at (264, 415) on h5.card-title >> nth=0 >> xpath=./../a >> nth=1
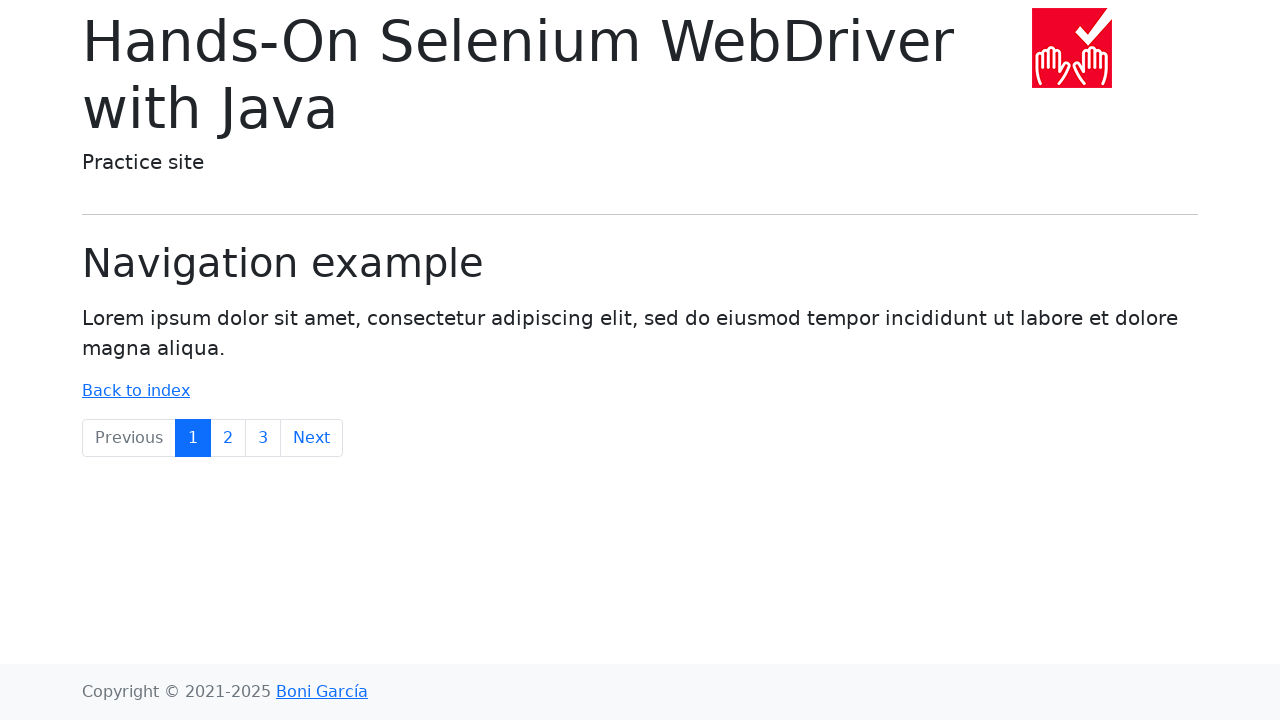

Navigated back to main page after clicking link 2
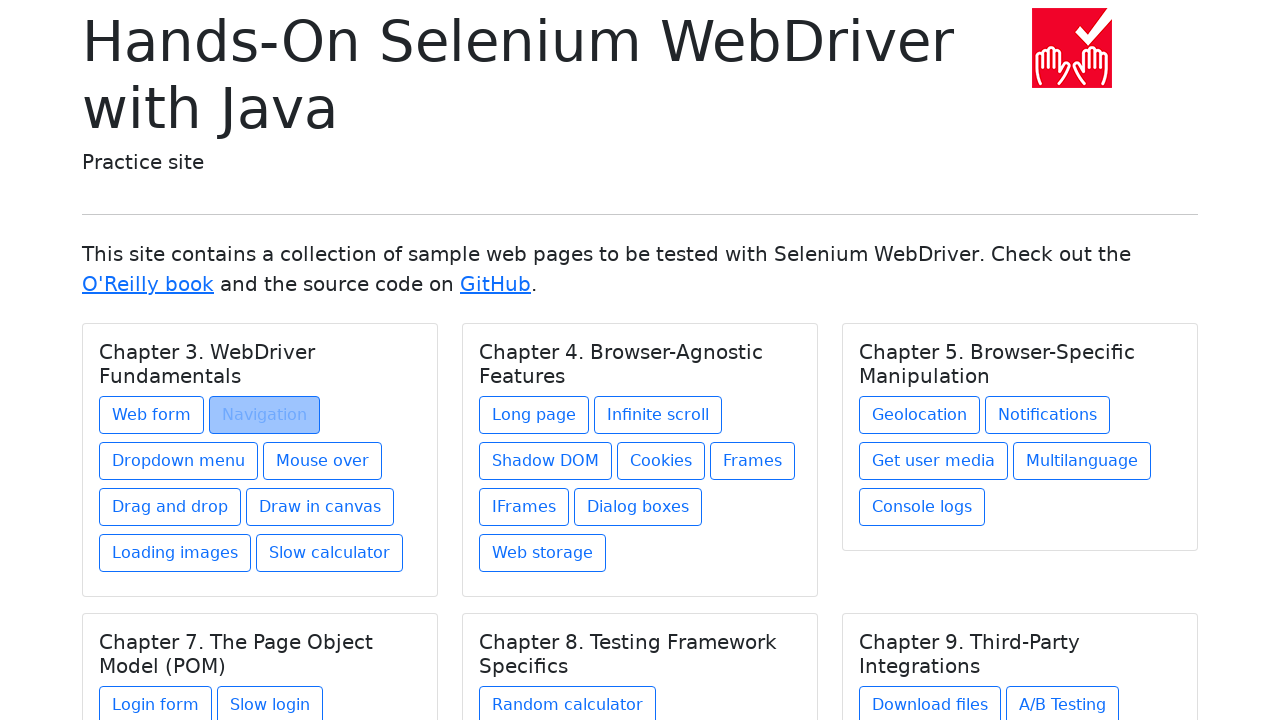

Re-fetched chapters before clicking link 3 in chapter 1
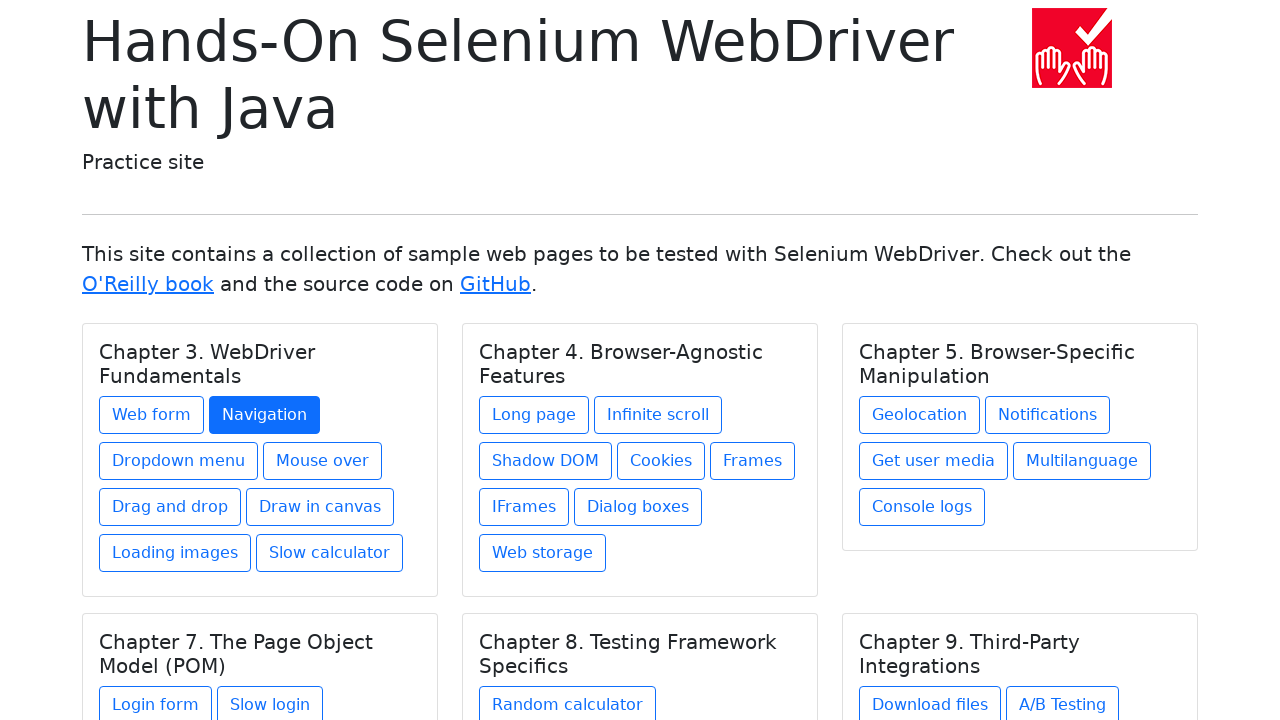

Re-selected chapter 1
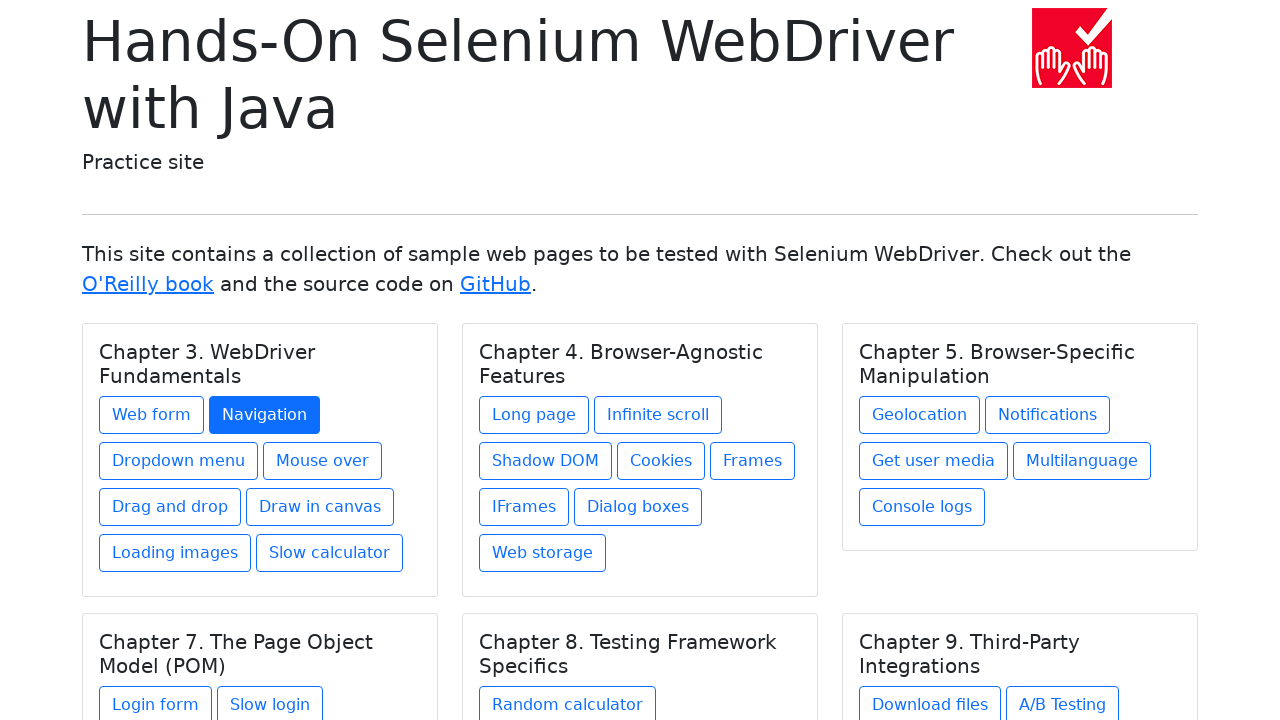

Re-fetched links from chapter 1
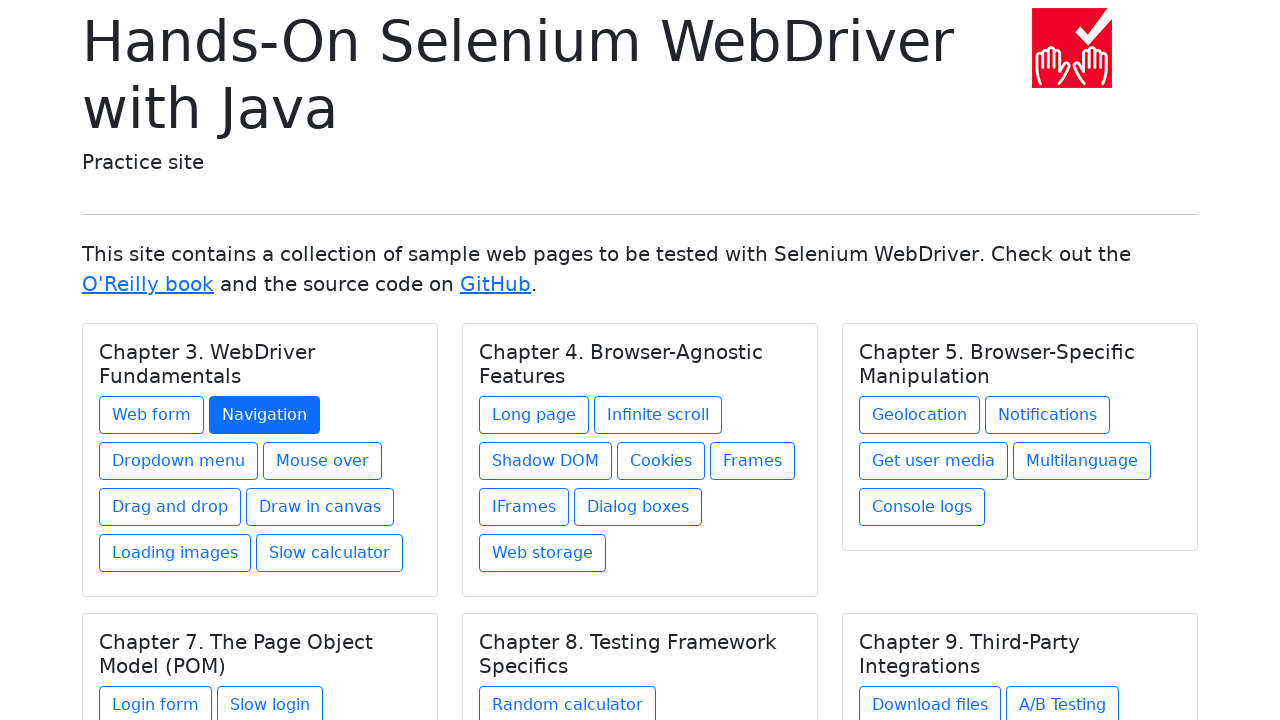

Clicked link 3 in chapter 1 at (178, 461) on h5.card-title >> nth=0 >> xpath=./../a >> nth=2
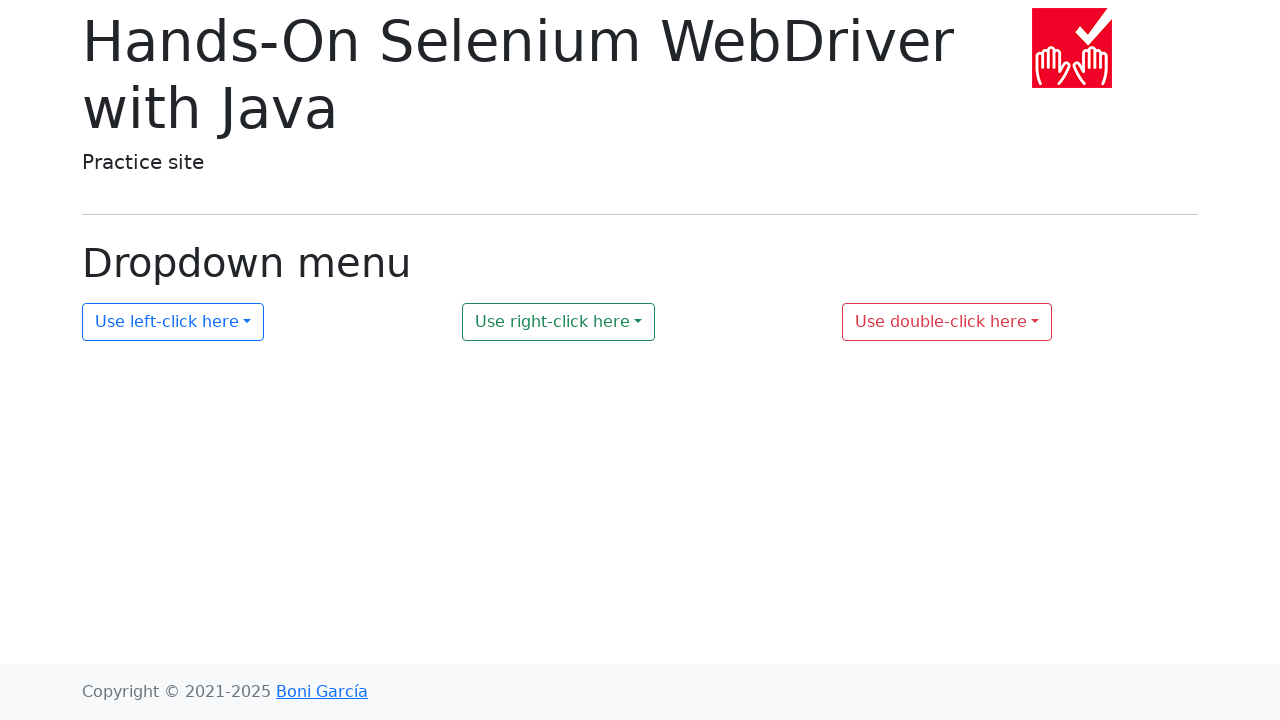

Navigated back to main page after clicking link 3
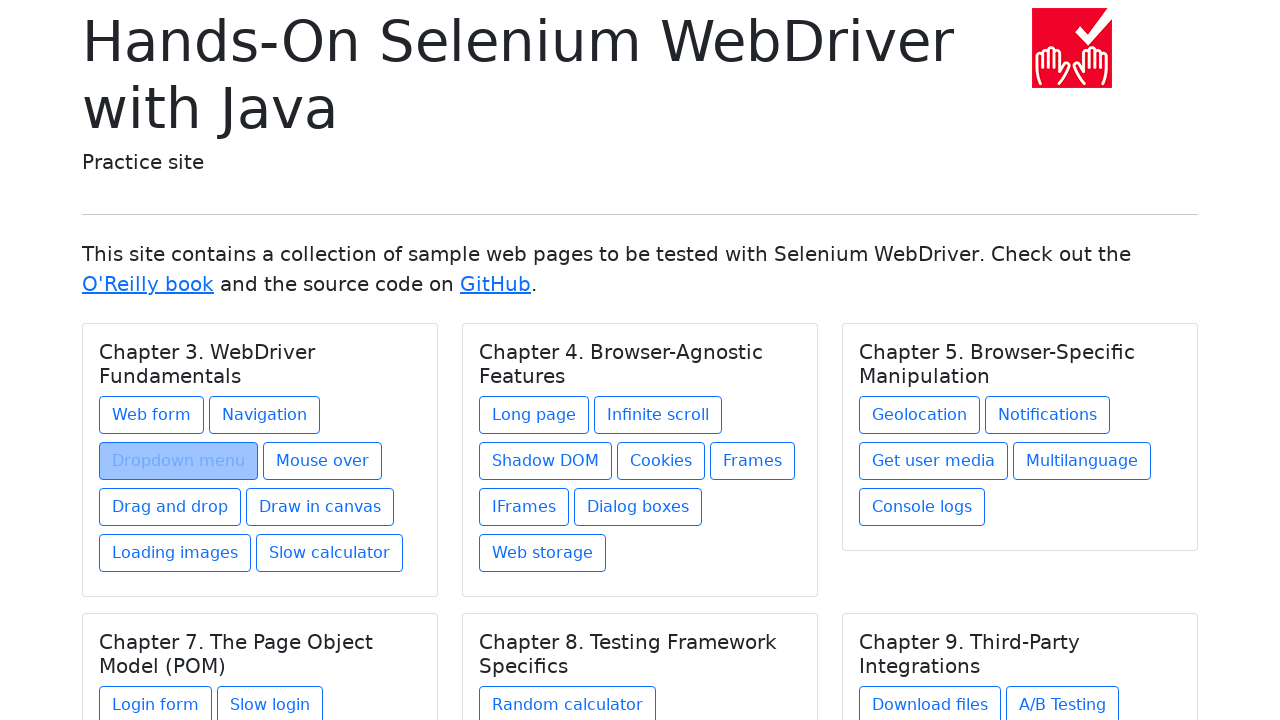

Re-fetched chapters before clicking link 4 in chapter 1
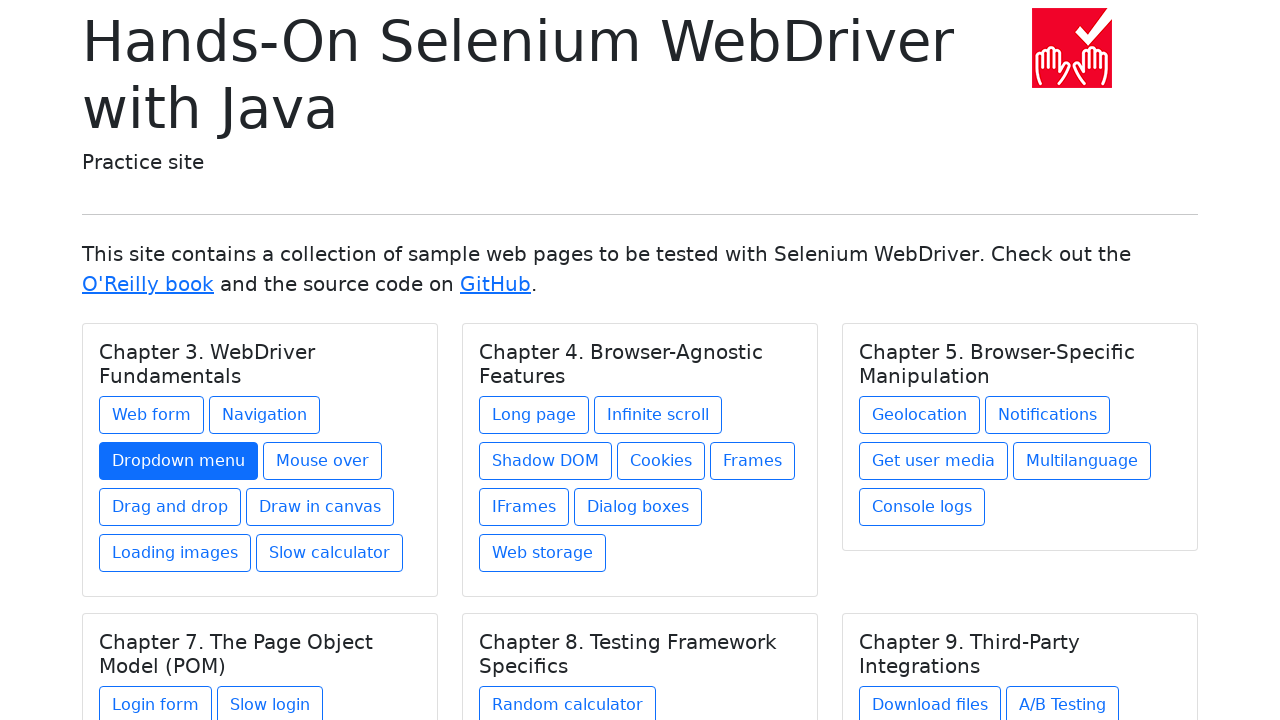

Re-selected chapter 1
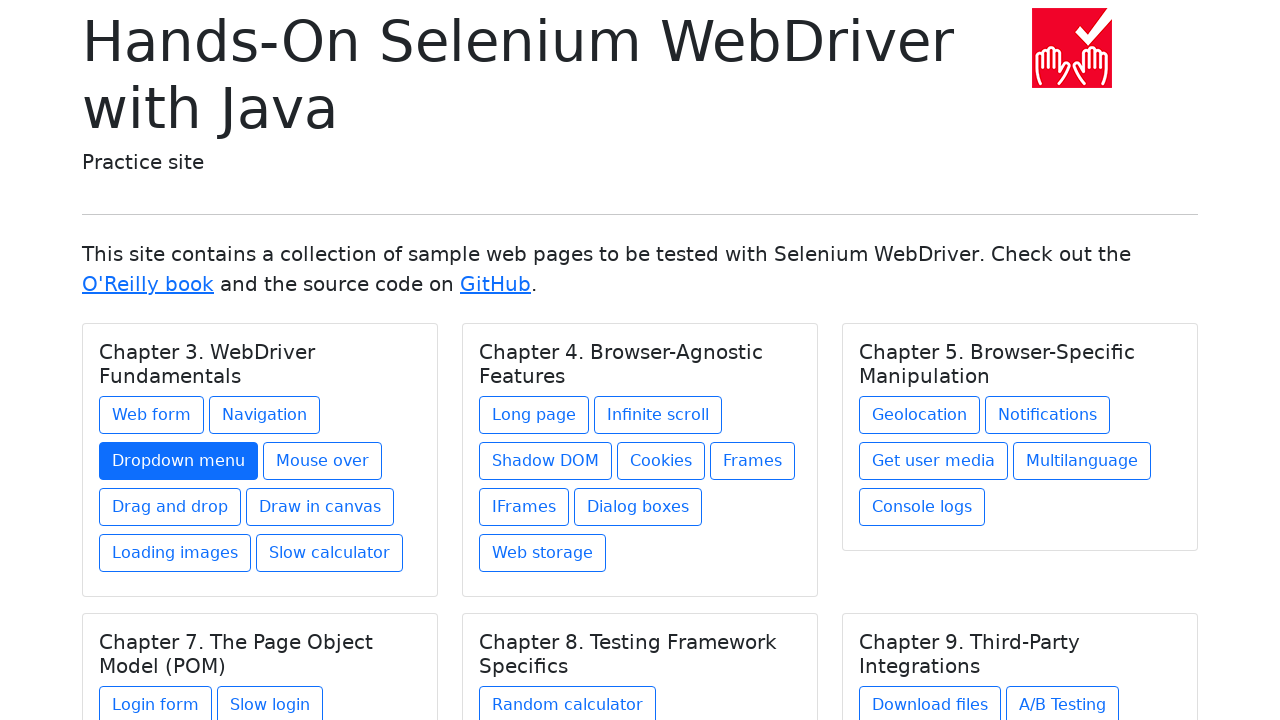

Re-fetched links from chapter 1
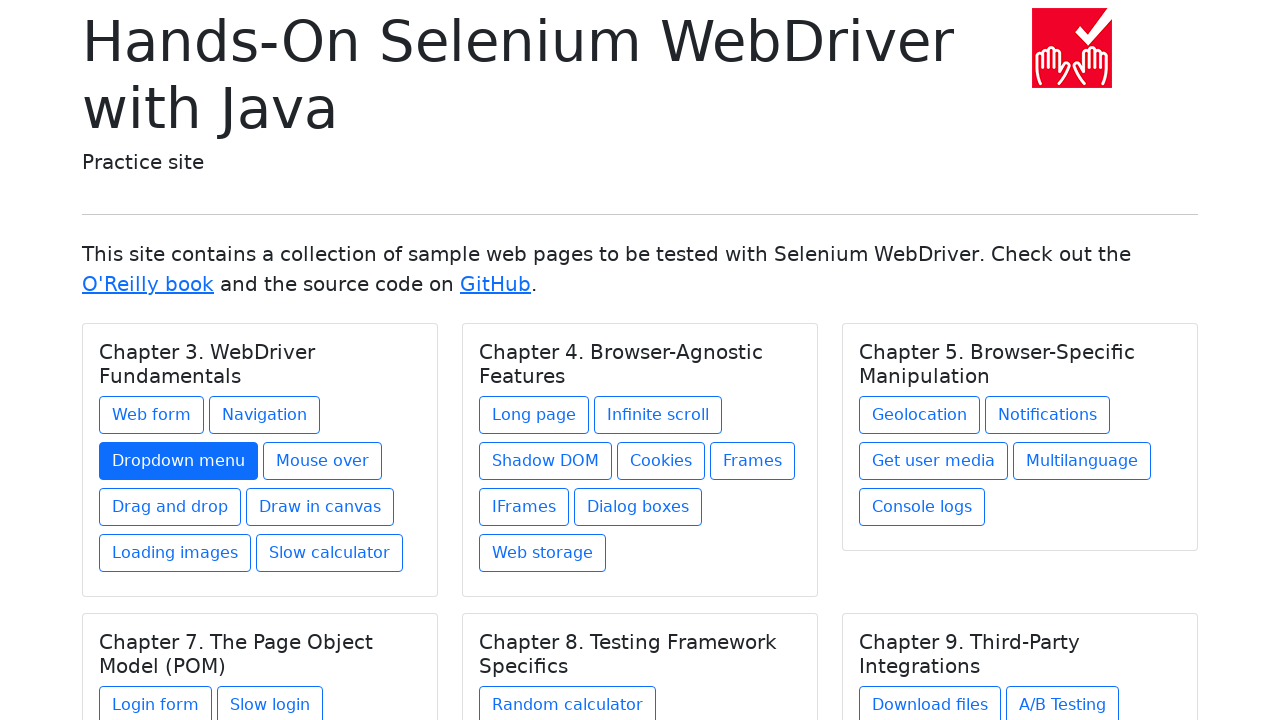

Clicked link 4 in chapter 1 at (322, 461) on h5.card-title >> nth=0 >> xpath=./../a >> nth=3
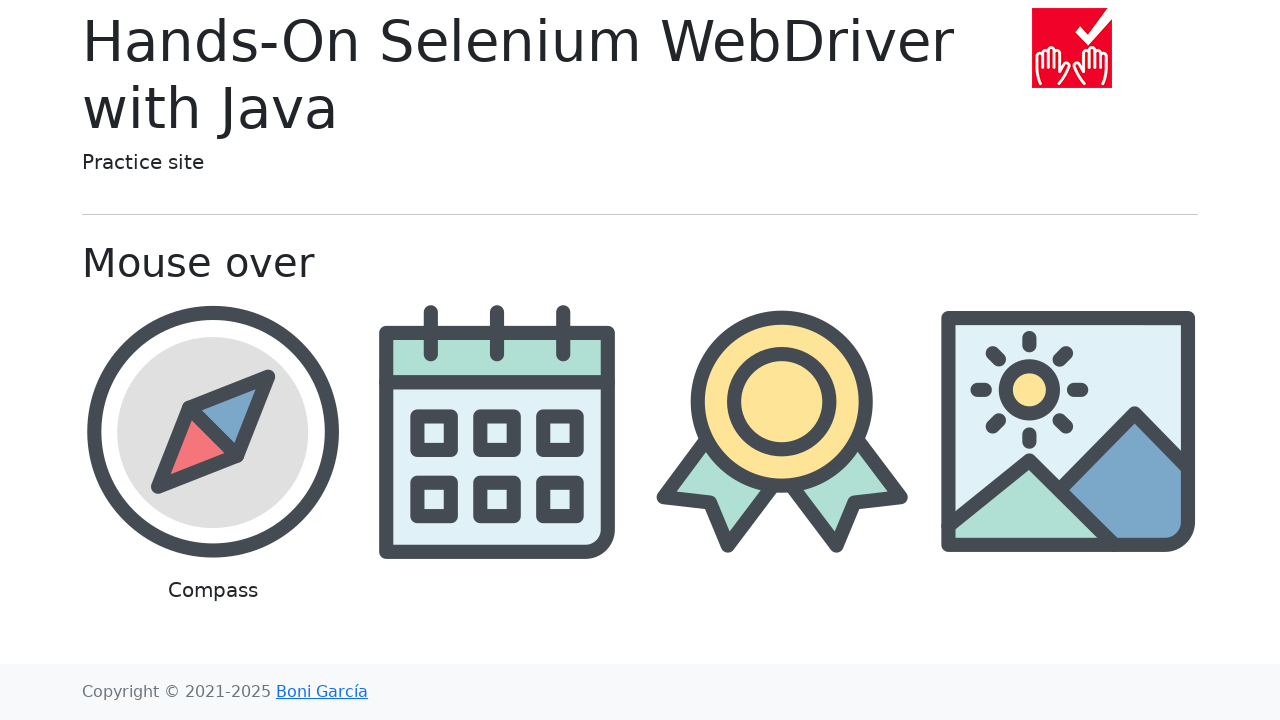

Navigated back to main page after clicking link 4
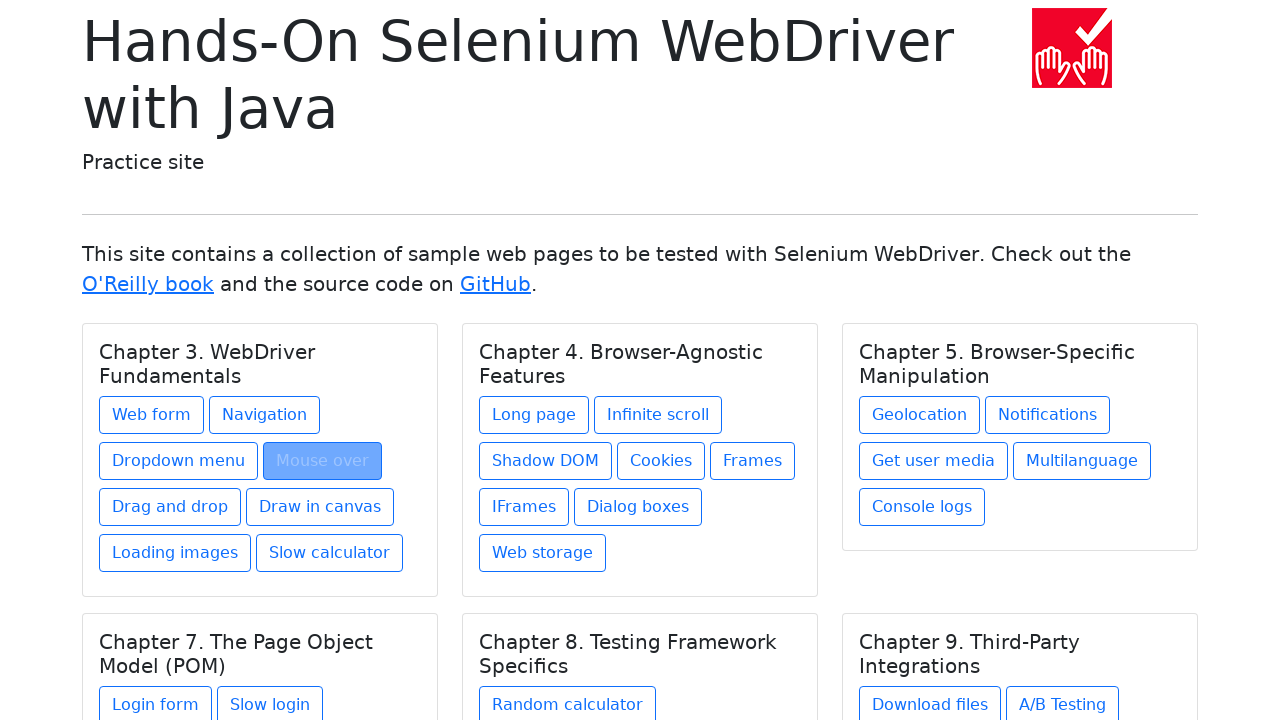

Re-fetched chapters before clicking link 5 in chapter 1
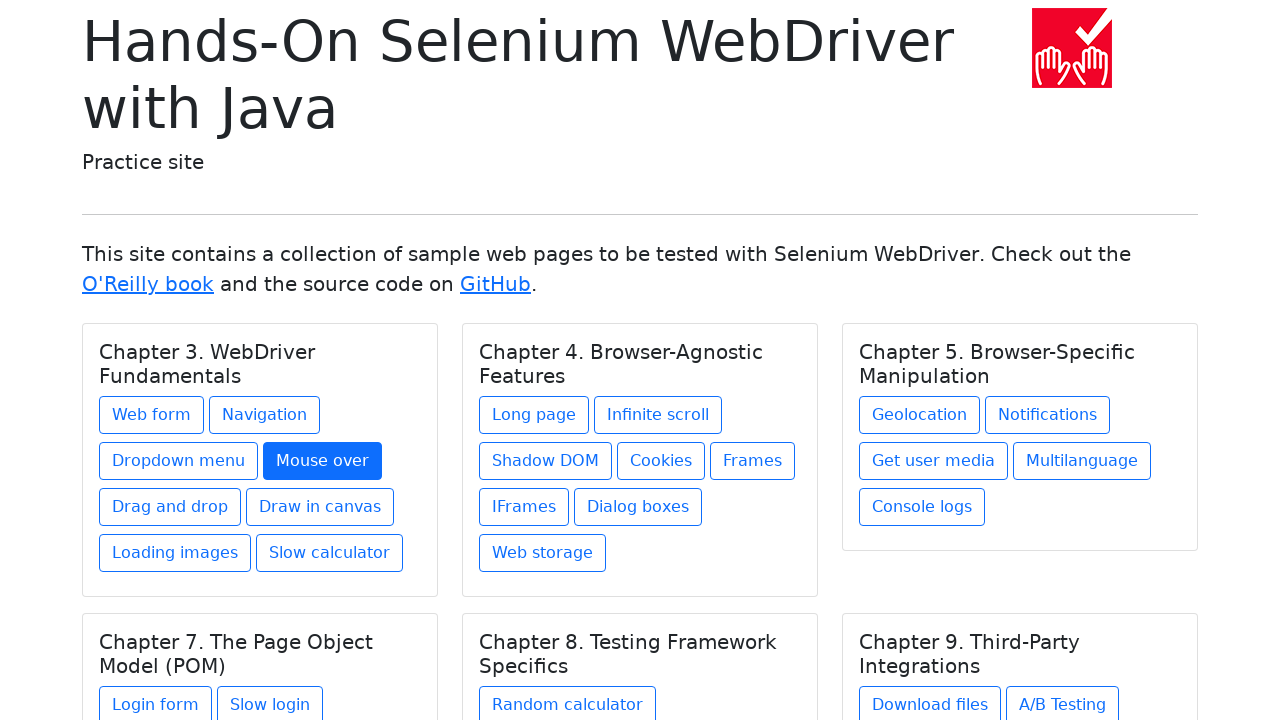

Re-selected chapter 1
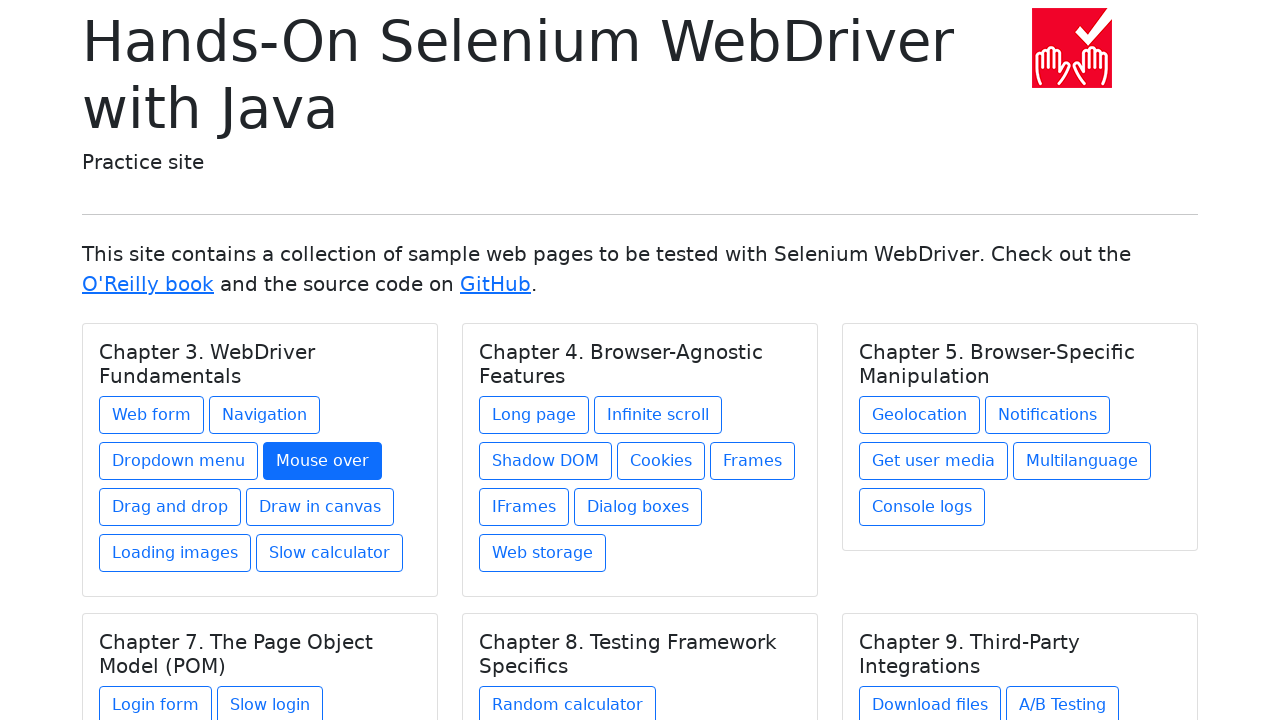

Re-fetched links from chapter 1
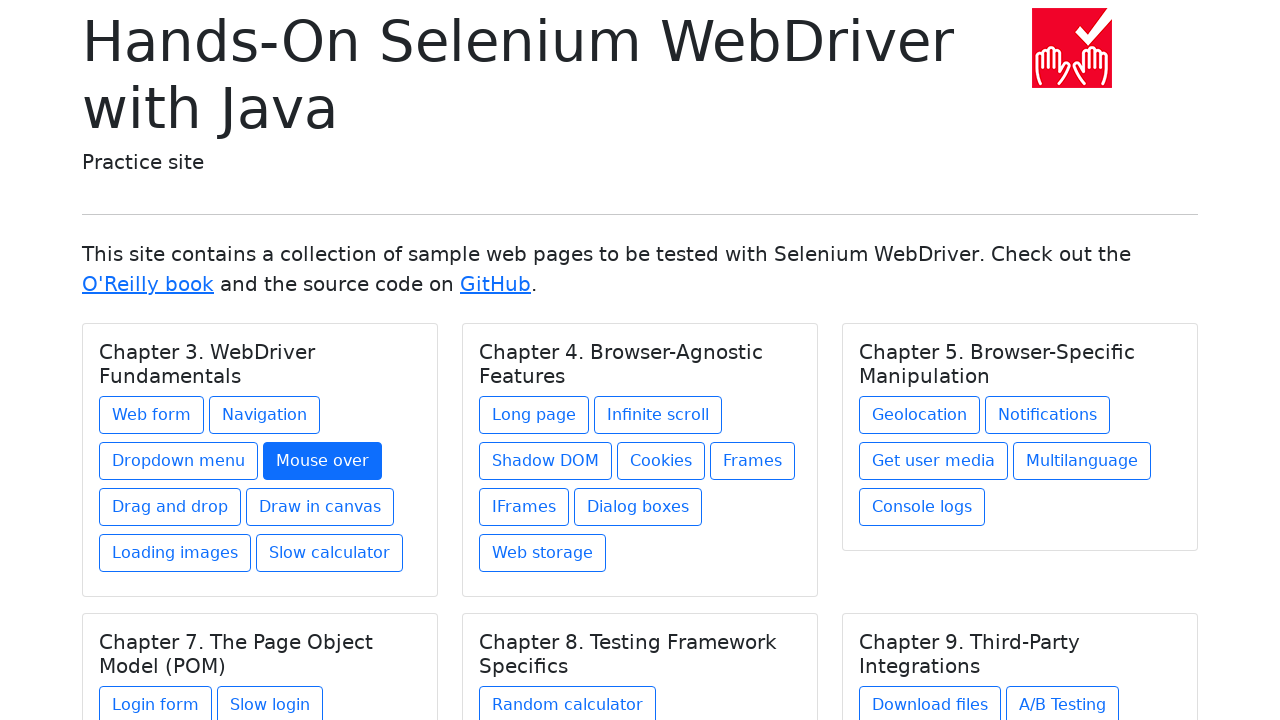

Clicked link 5 in chapter 1 at (170, 507) on h5.card-title >> nth=0 >> xpath=./../a >> nth=4
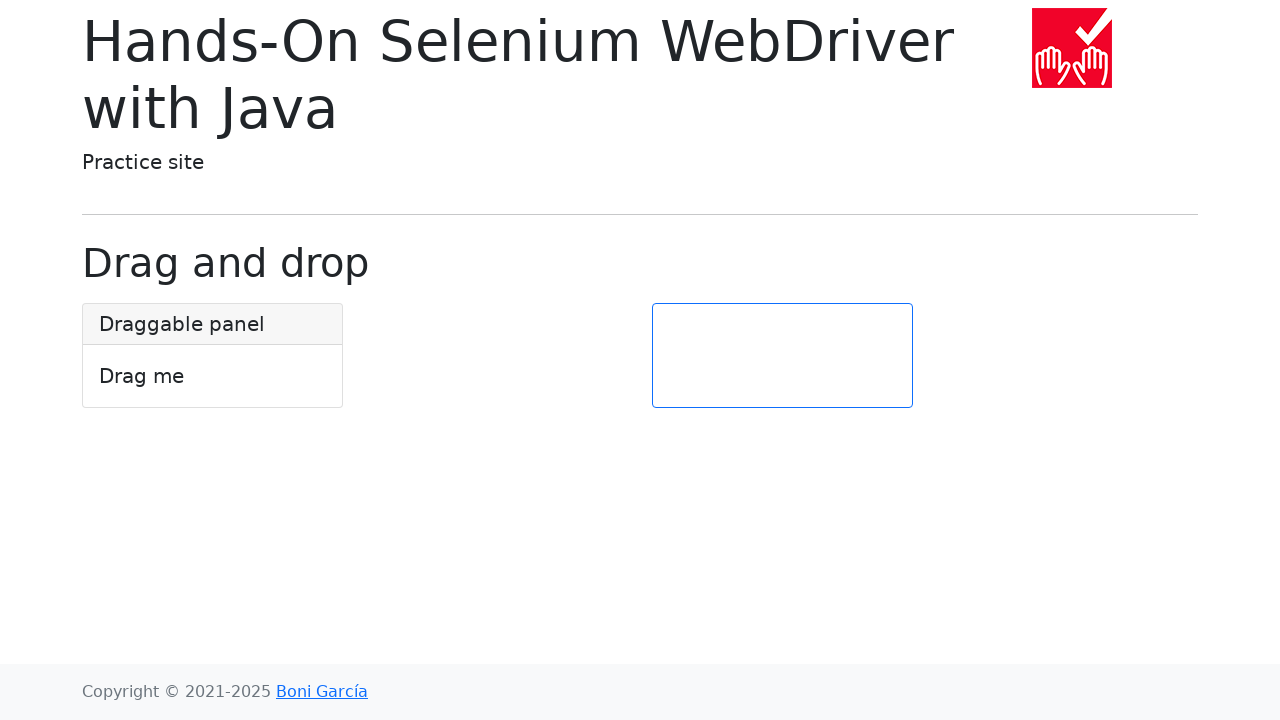

Navigated back to main page after clicking link 5
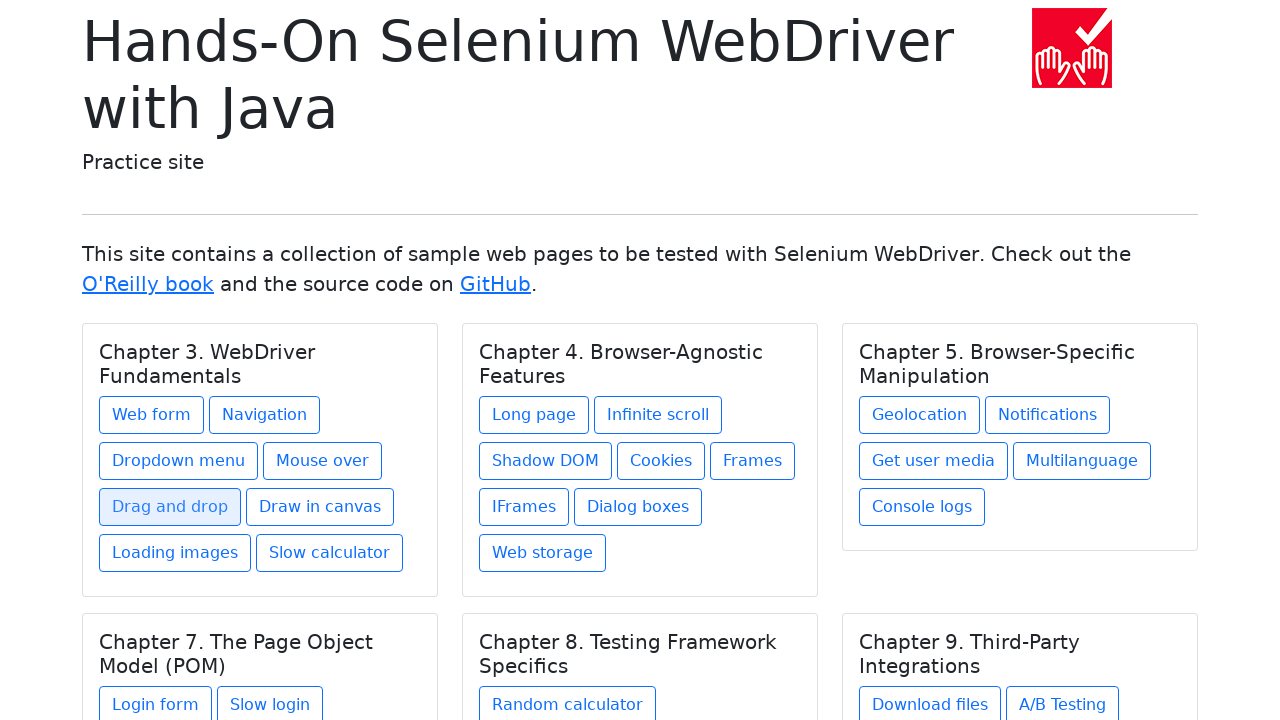

Re-fetched chapters before clicking link 6 in chapter 1
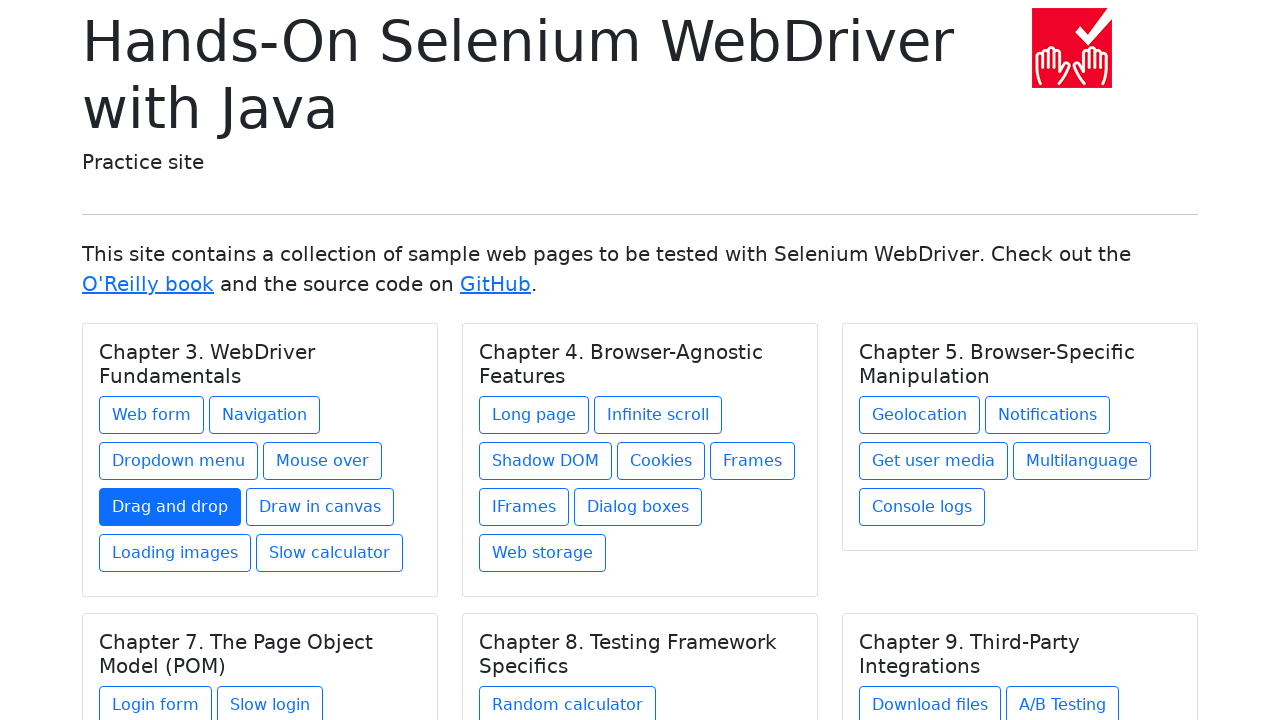

Re-selected chapter 1
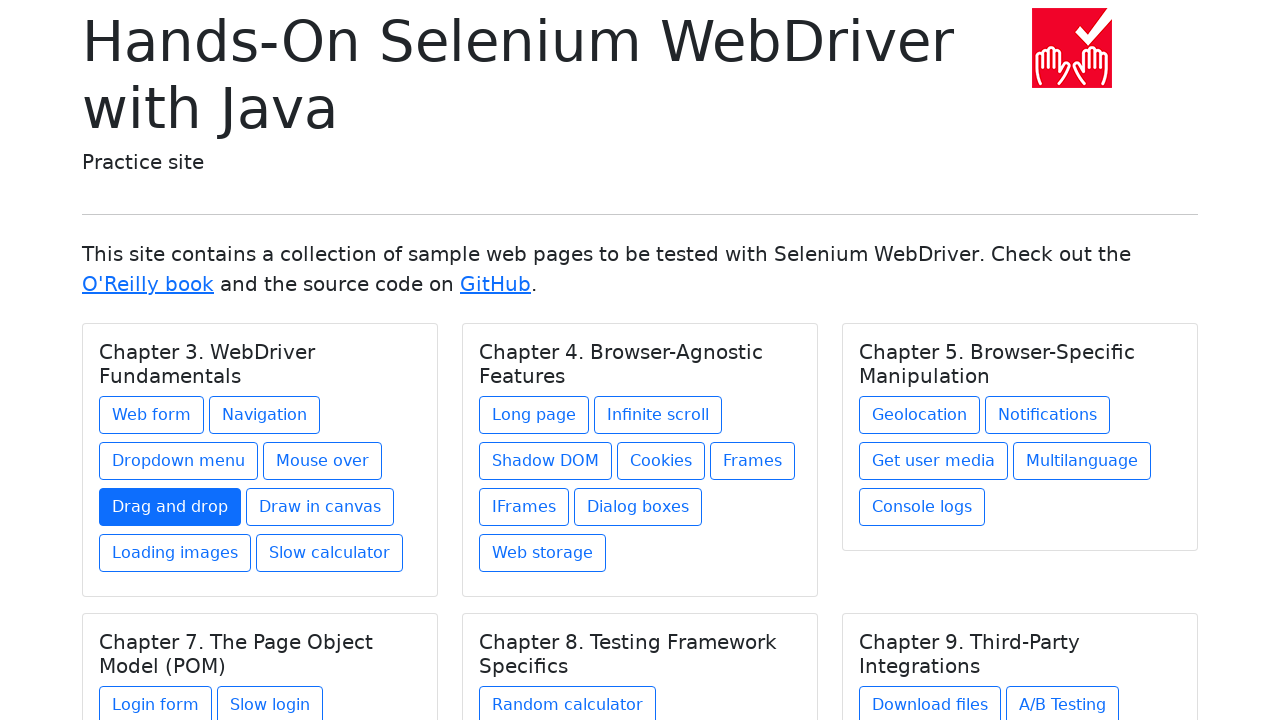

Re-fetched links from chapter 1
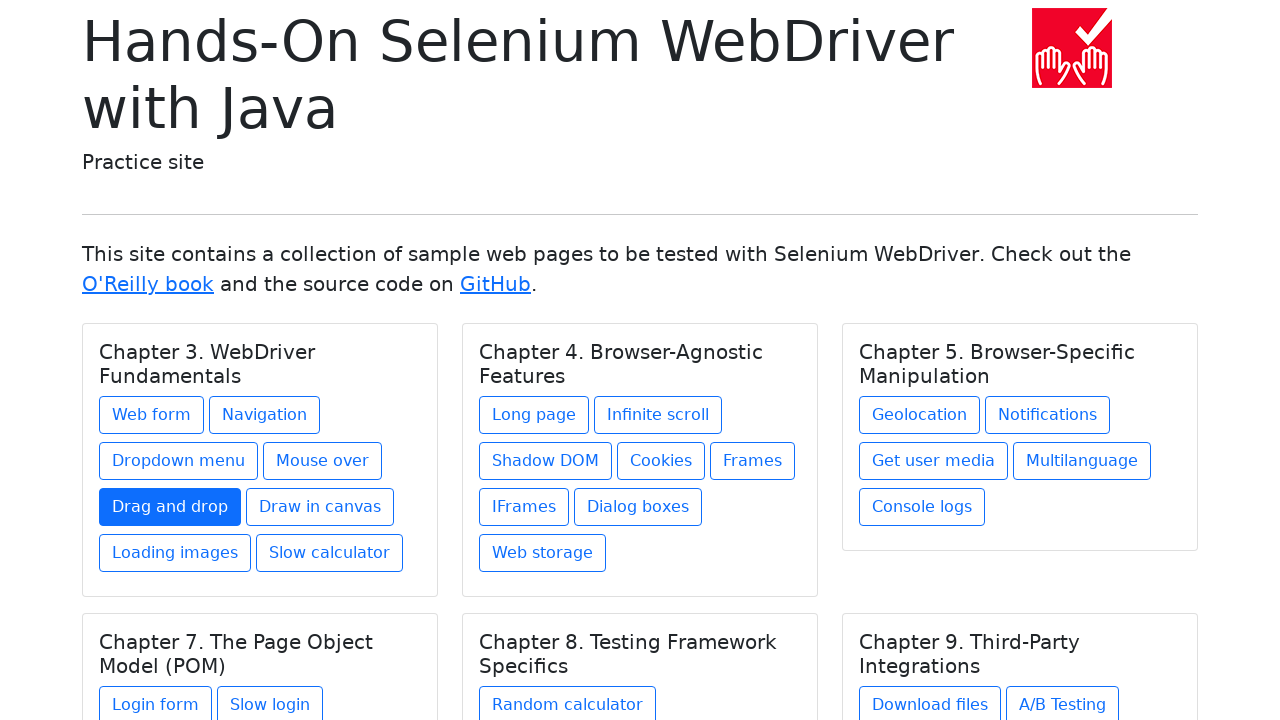

Clicked link 6 in chapter 1 at (320, 507) on h5.card-title >> nth=0 >> xpath=./../a >> nth=5
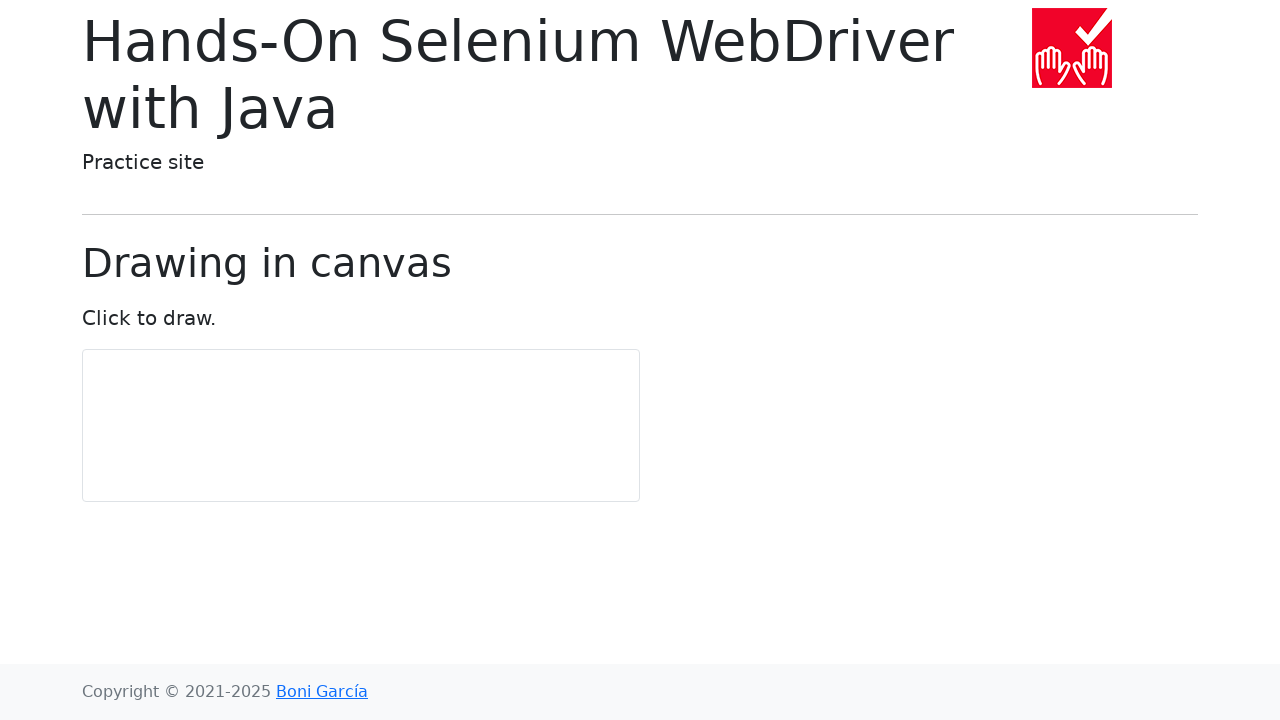

Navigated back to main page after clicking link 6
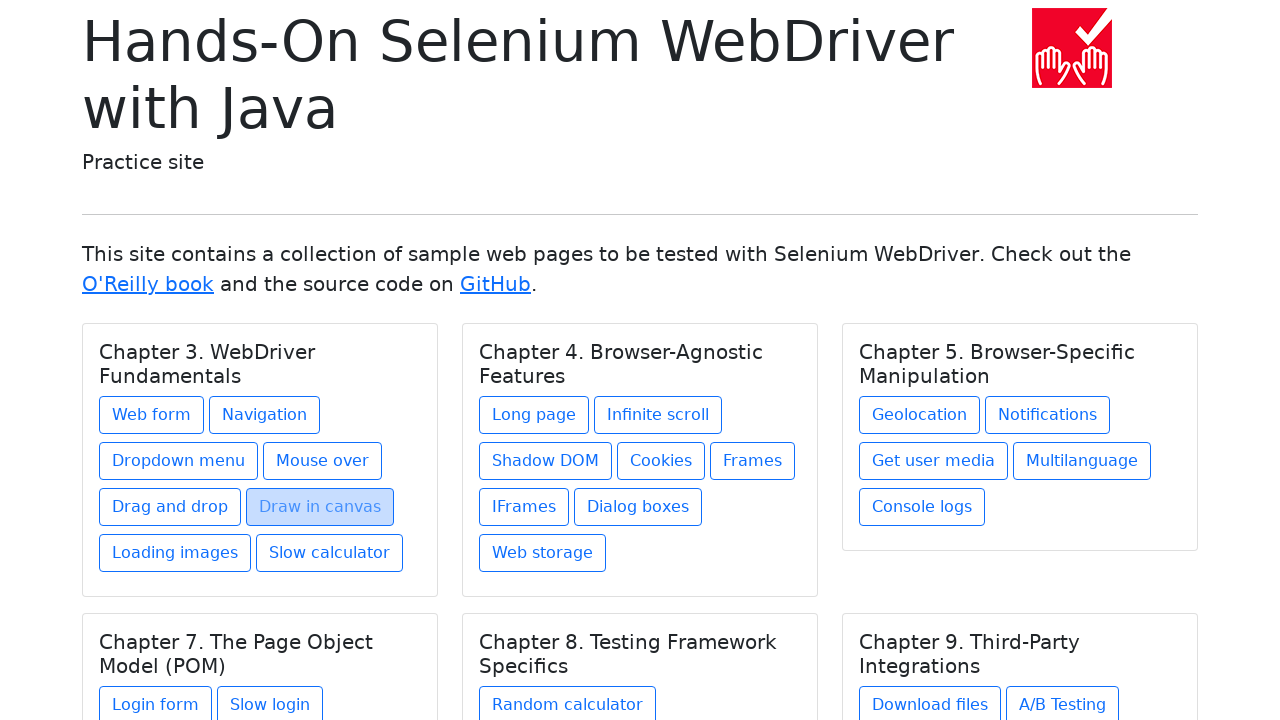

Re-fetched chapters before clicking link 7 in chapter 1
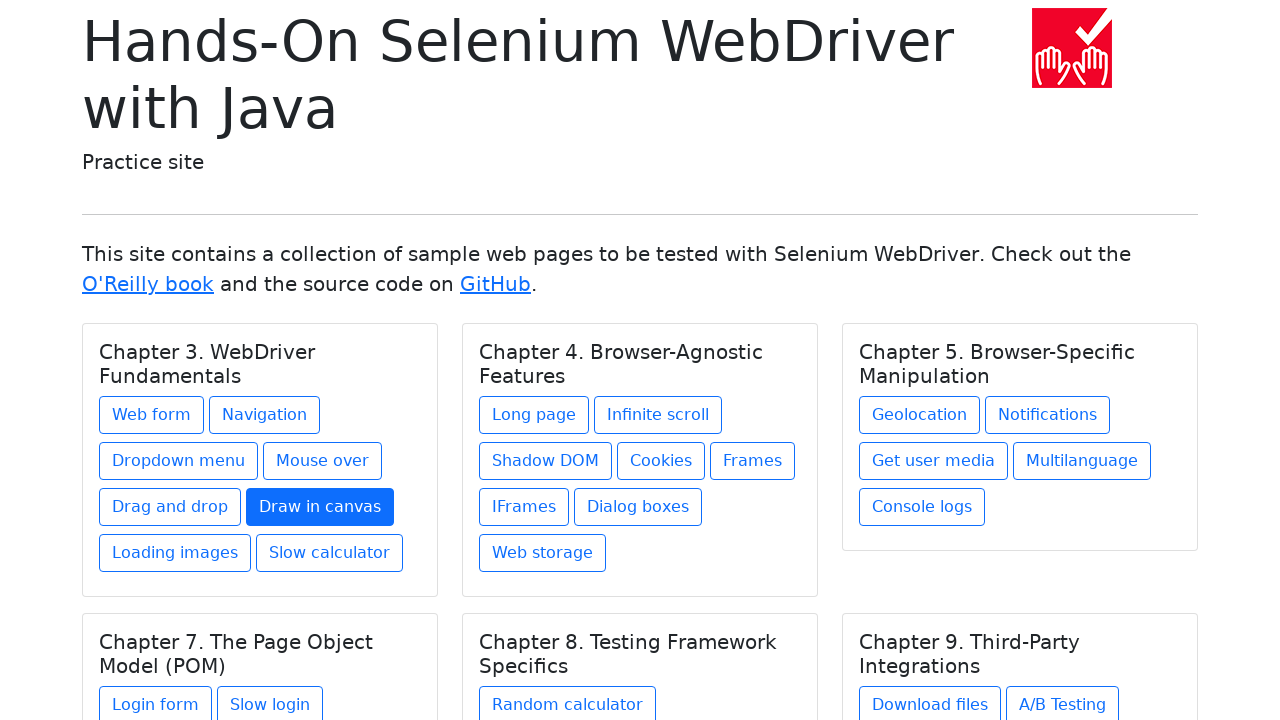

Re-selected chapter 1
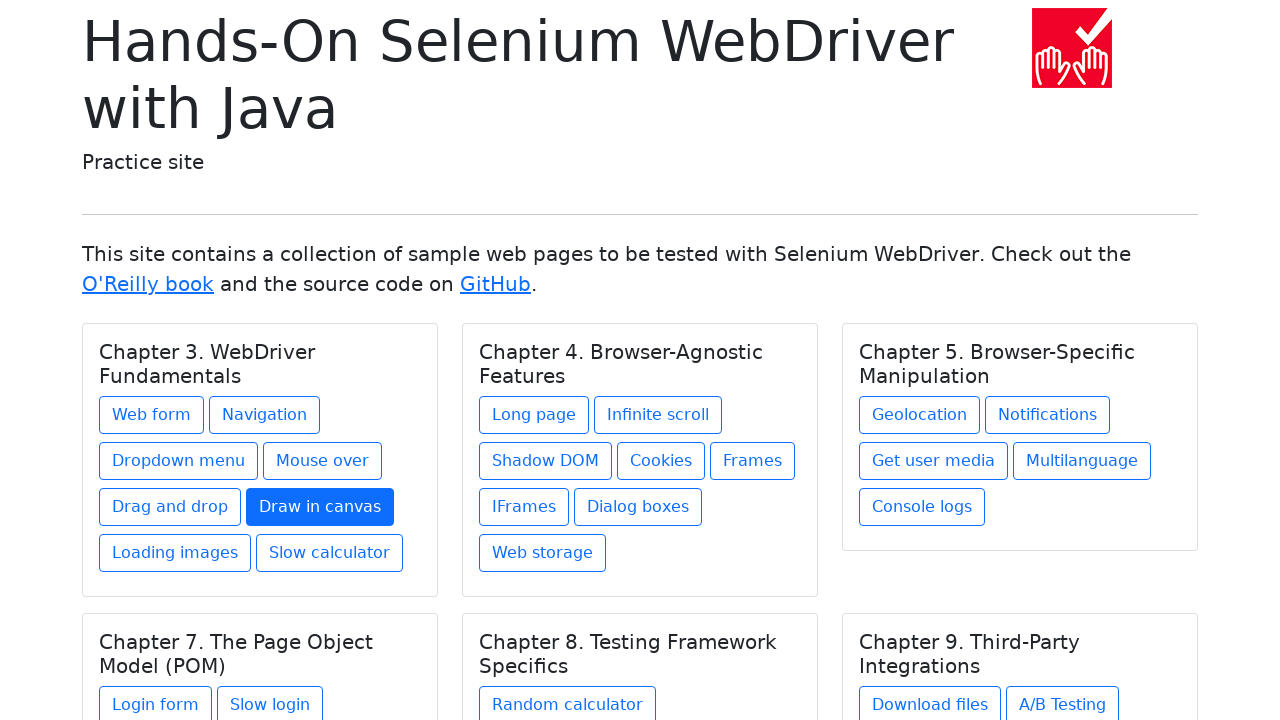

Re-fetched links from chapter 1
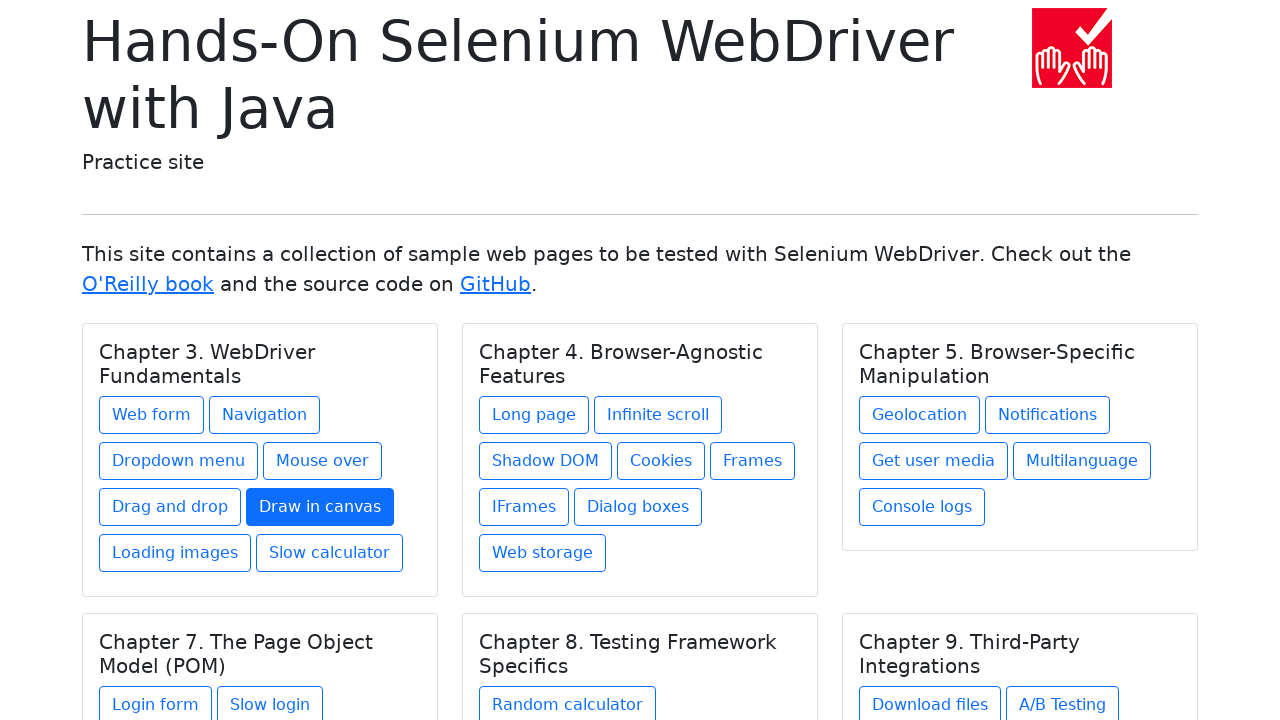

Clicked link 7 in chapter 1 at (175, 553) on h5.card-title >> nth=0 >> xpath=./../a >> nth=6
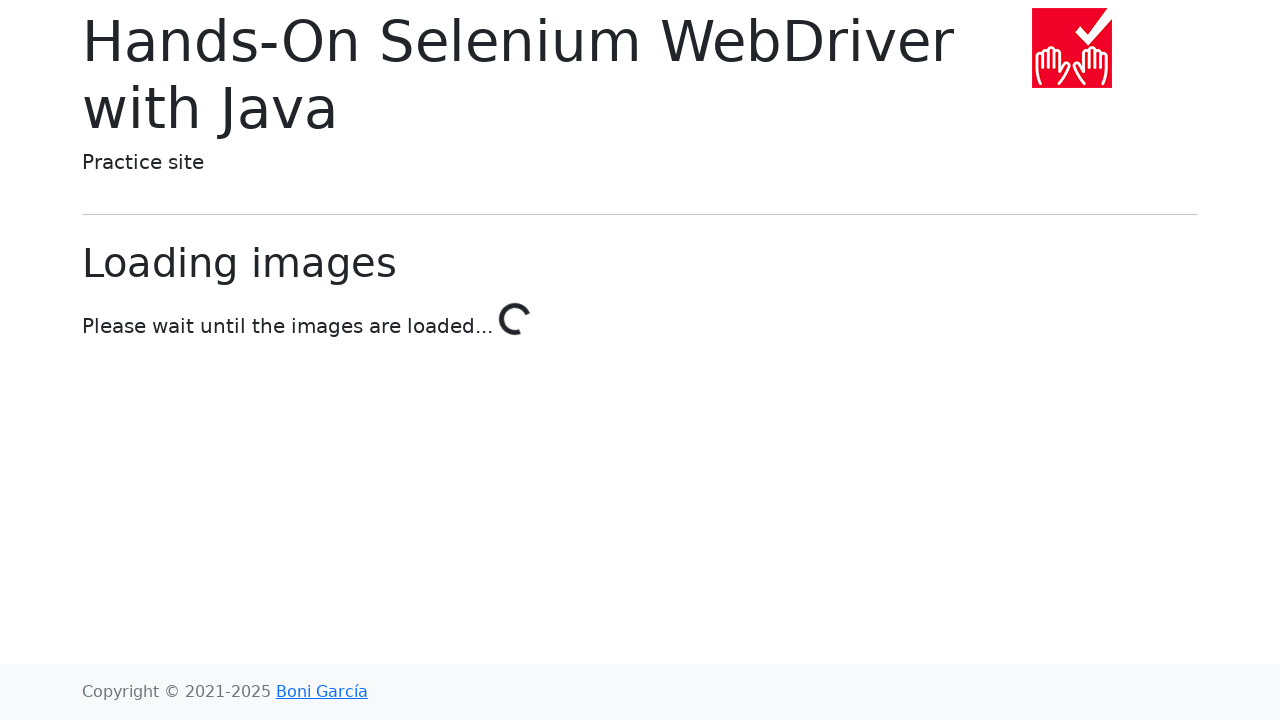

Navigated back to main page after clicking link 7
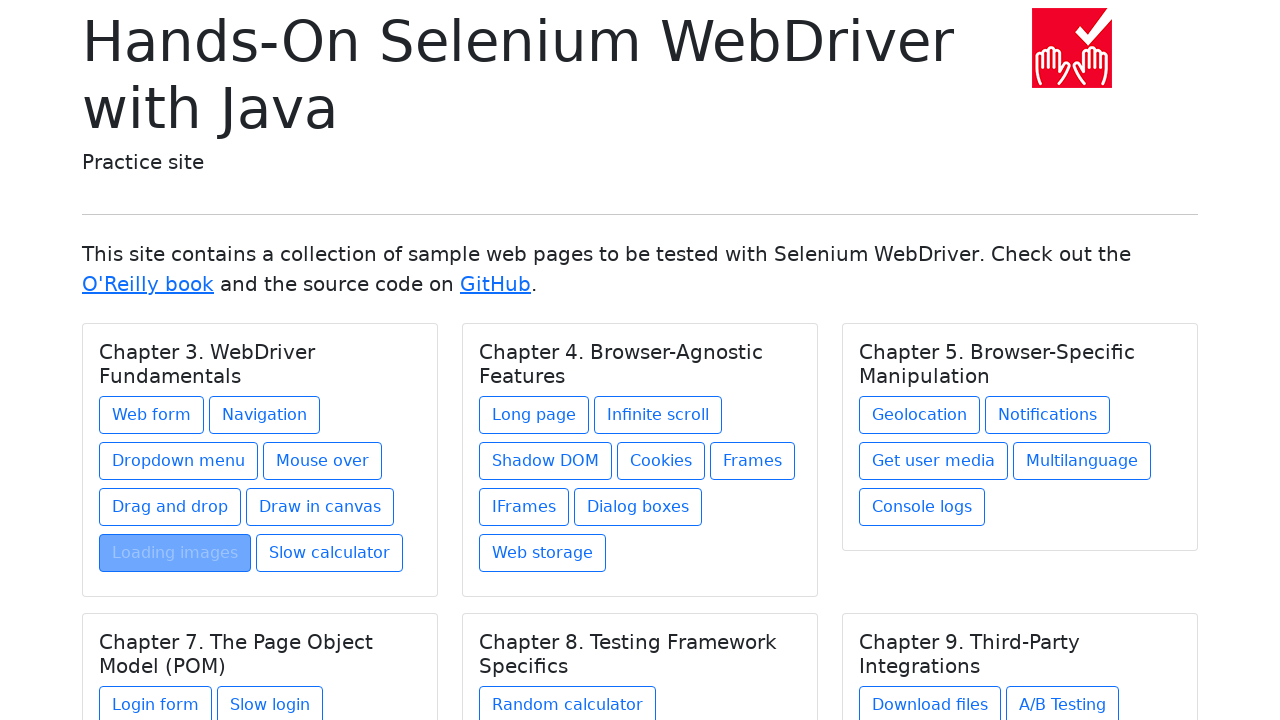

Re-fetched chapters before clicking link 8 in chapter 1
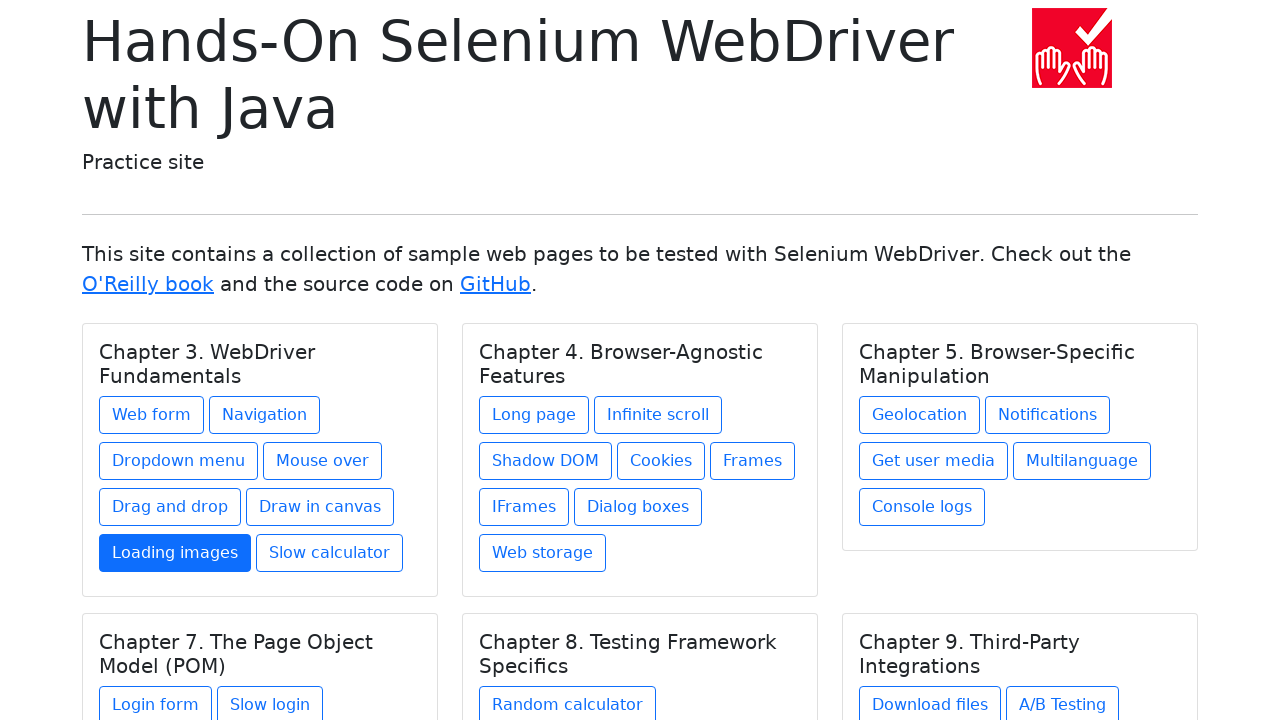

Re-selected chapter 1
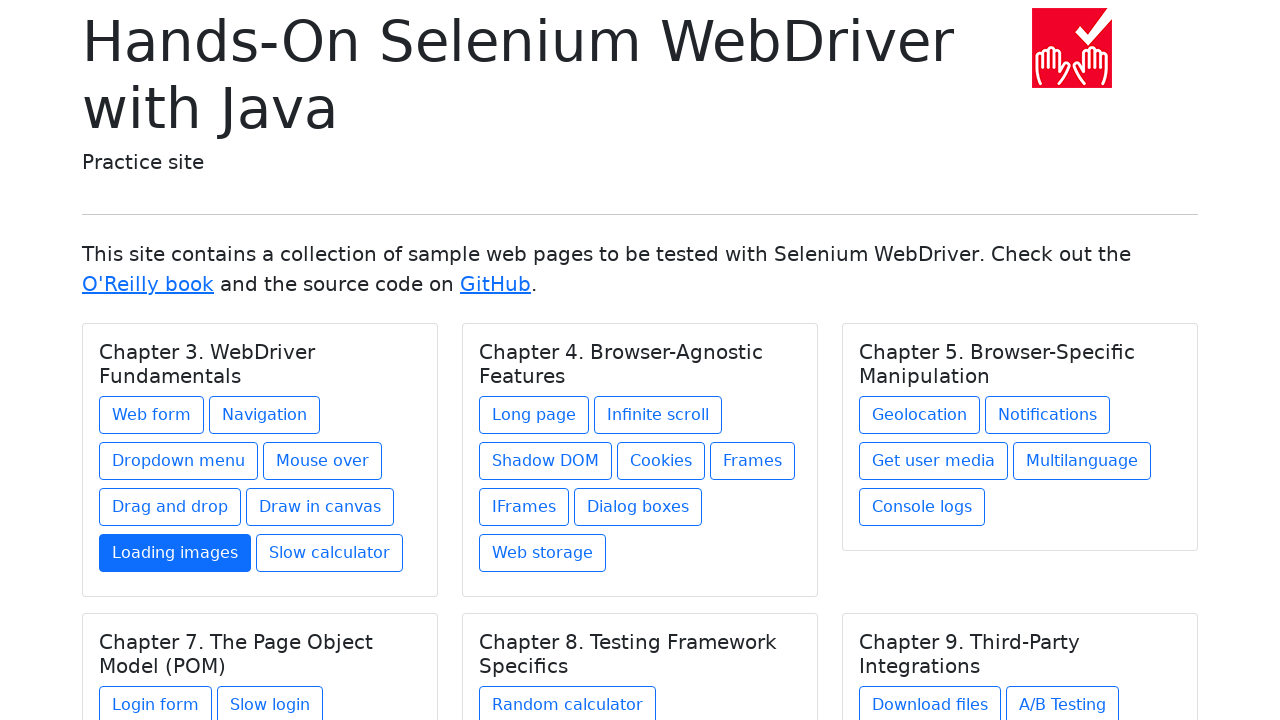

Re-fetched links from chapter 1
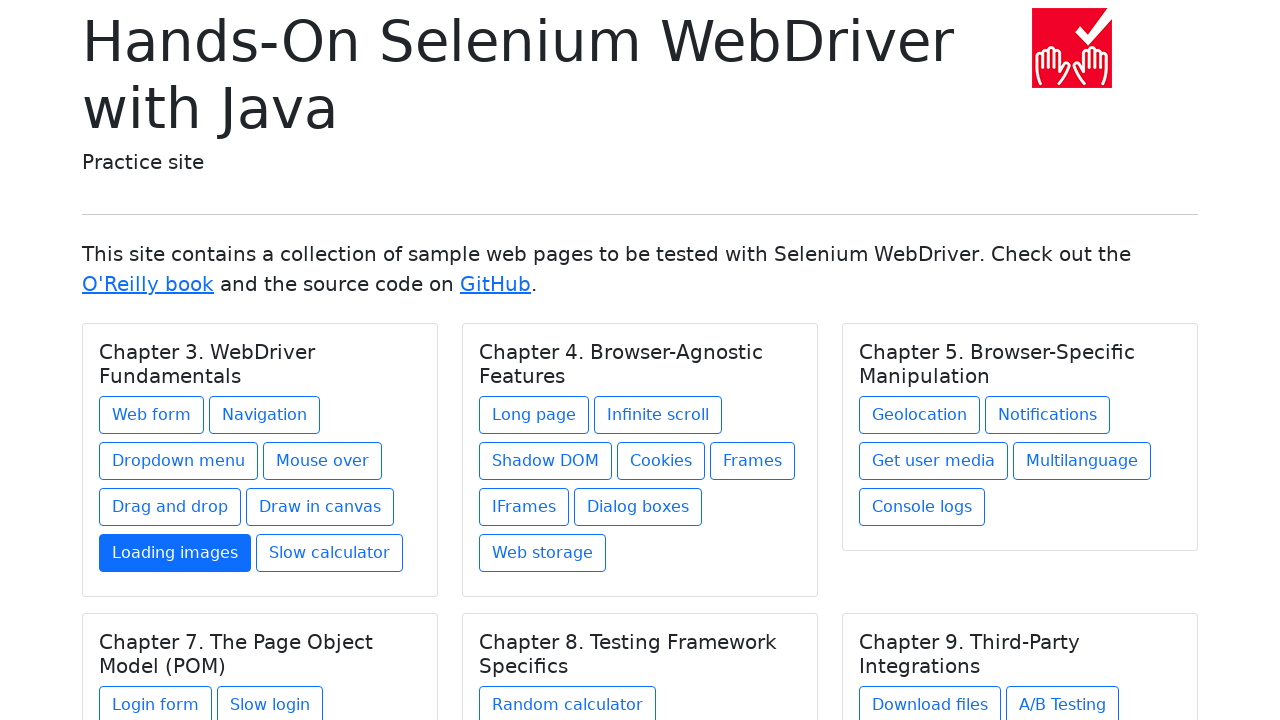

Clicked link 8 in chapter 1 at (330, 553) on h5.card-title >> nth=0 >> xpath=./../a >> nth=7
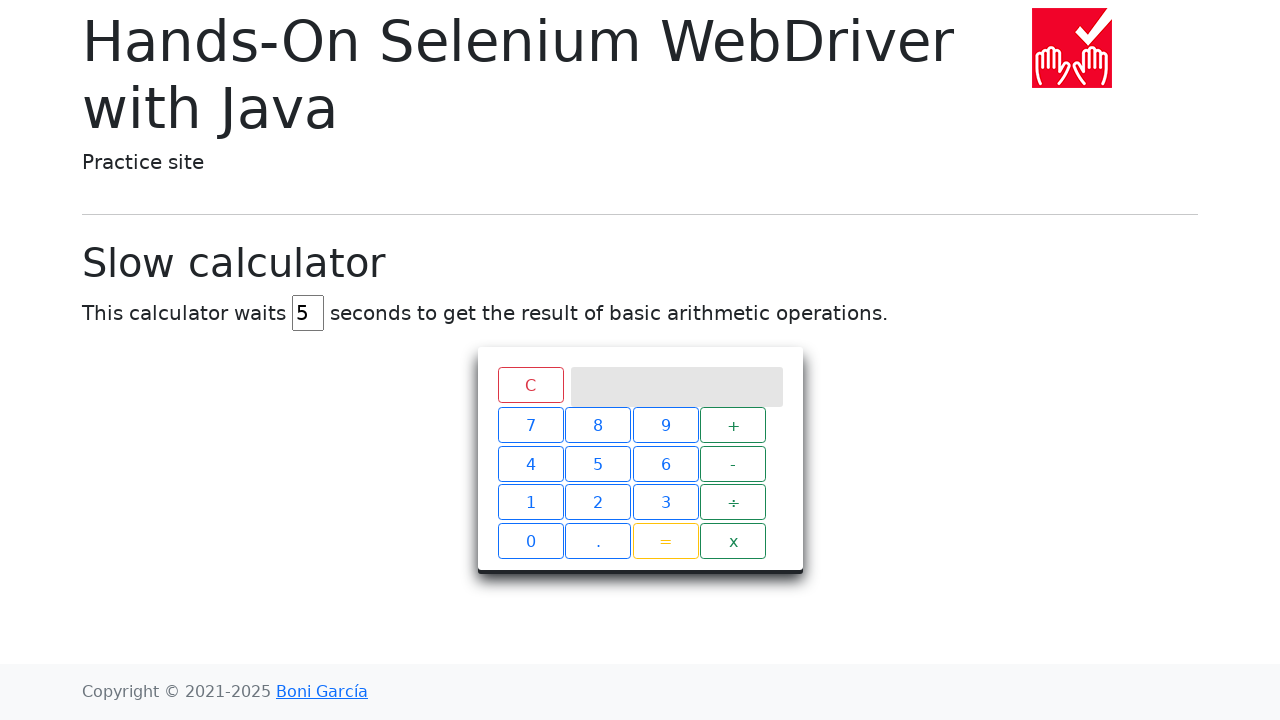

Navigated back to main page after clicking link 8
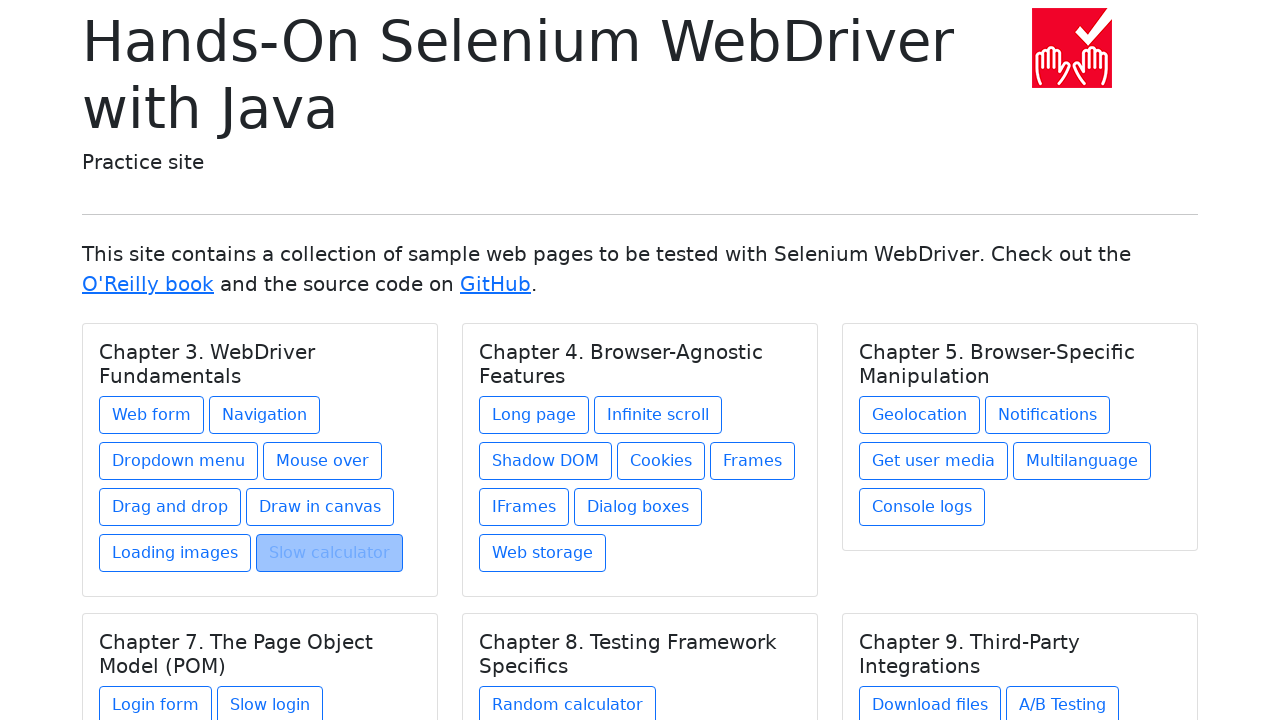

Re-fetched chapters for iteration 2
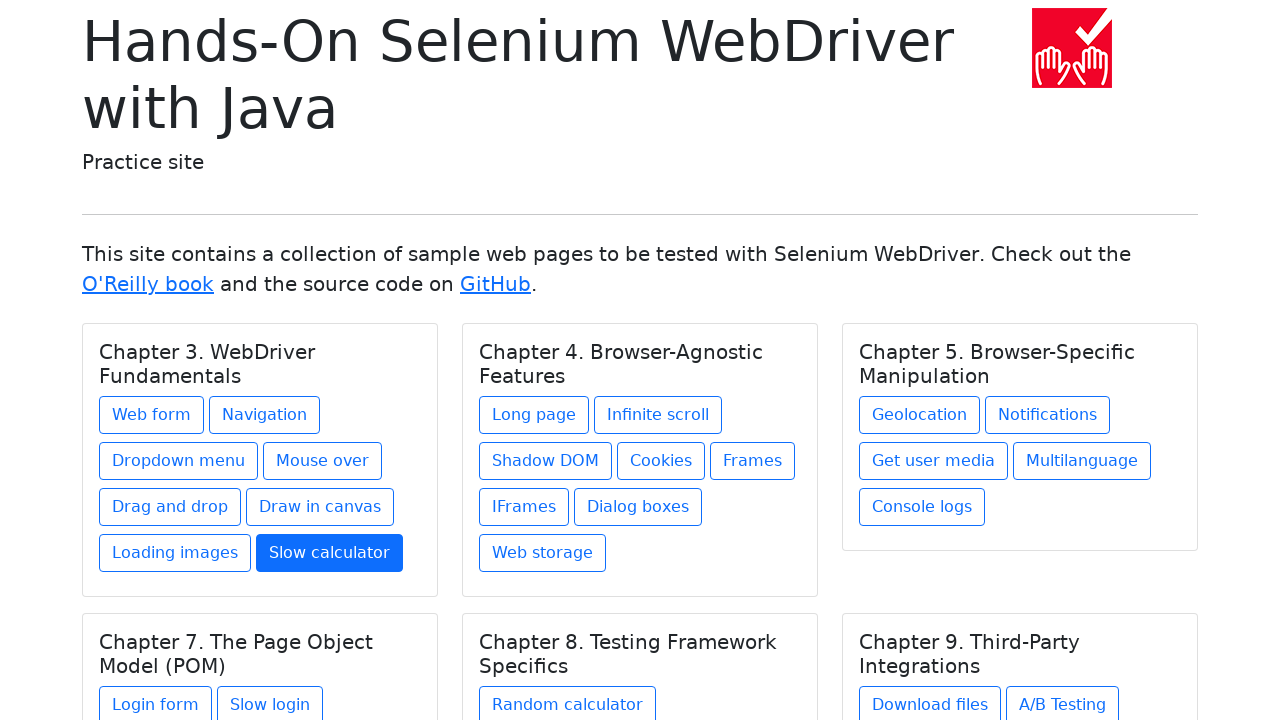

Selected chapter 2
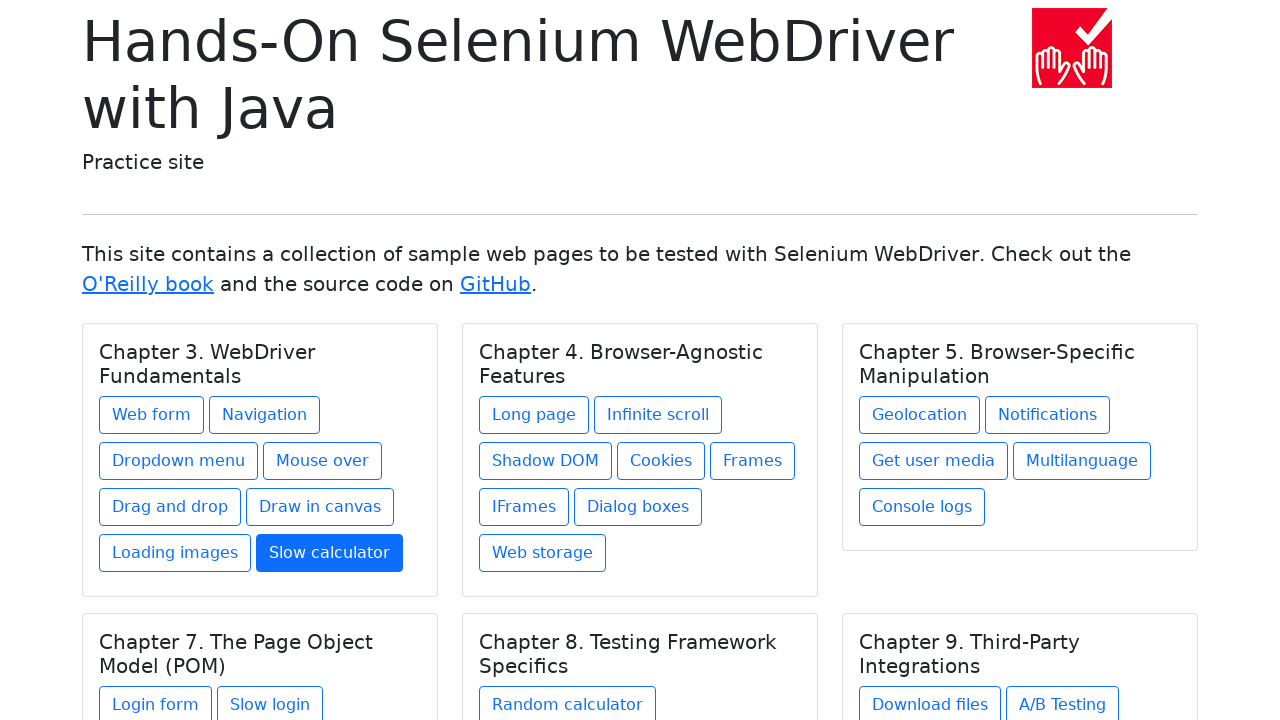

Retrieved 8 links from chapter 2
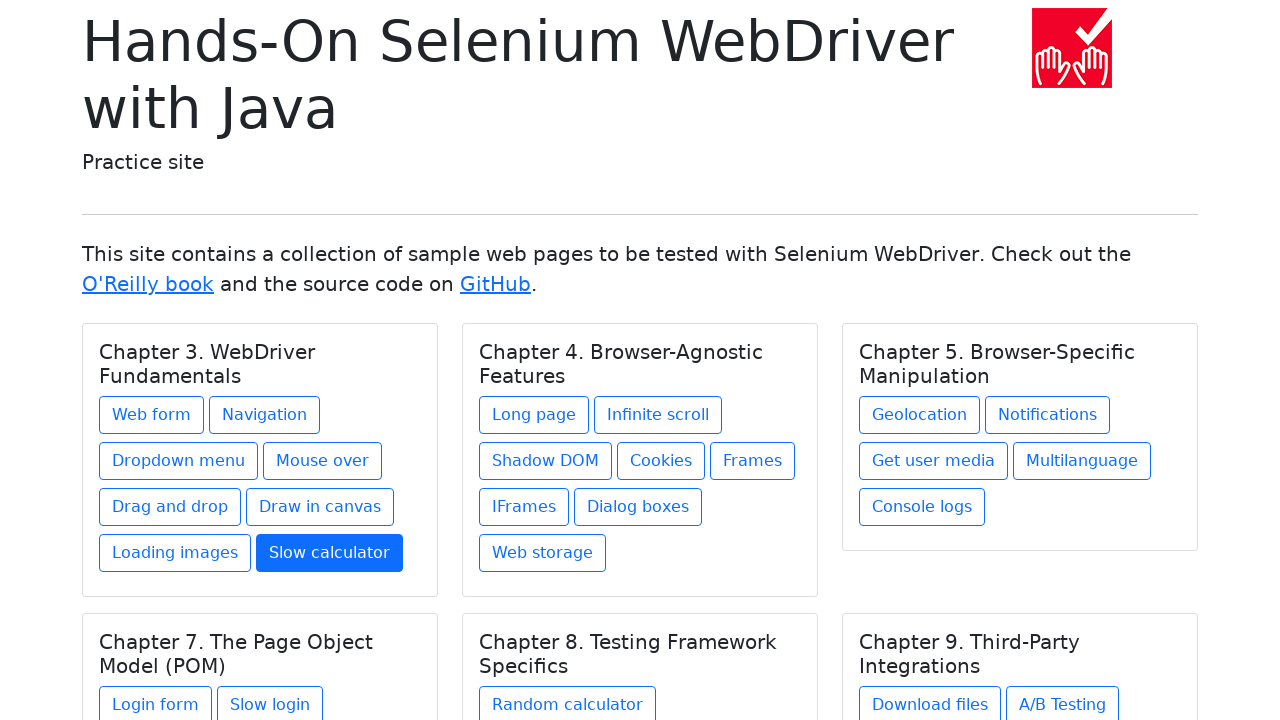

Re-fetched chapters before clicking link 1 in chapter 2
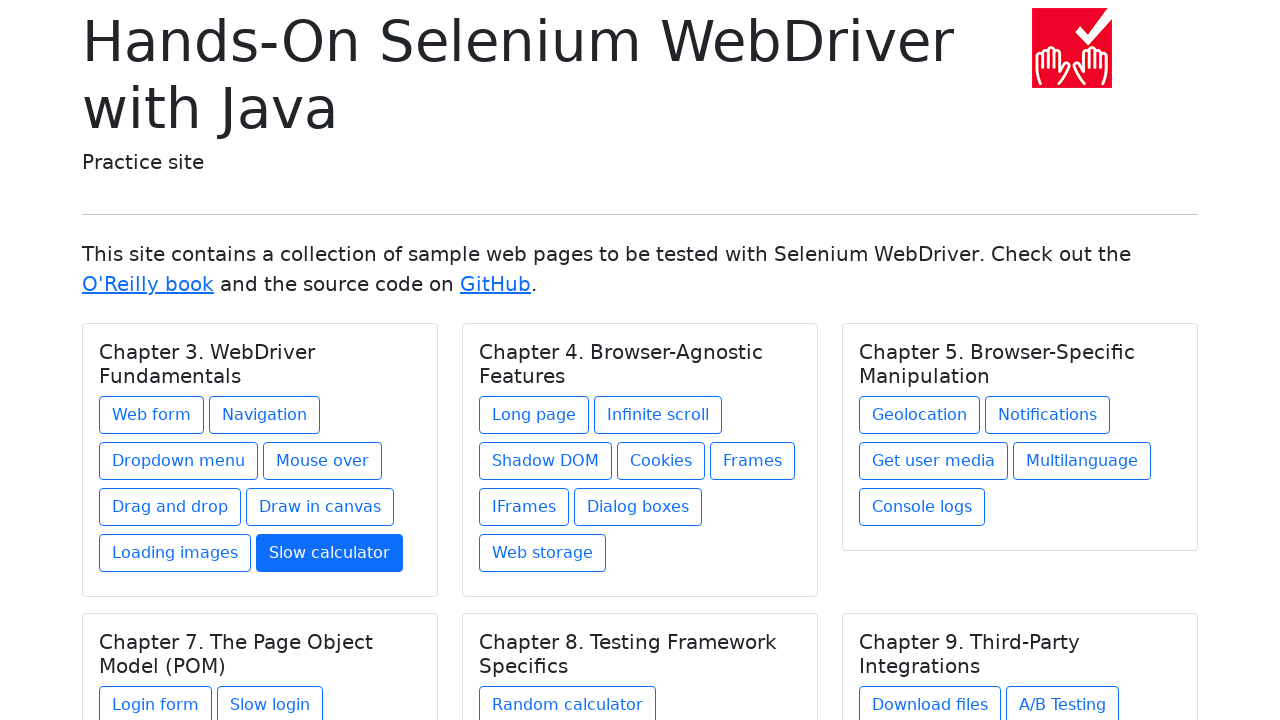

Re-selected chapter 2
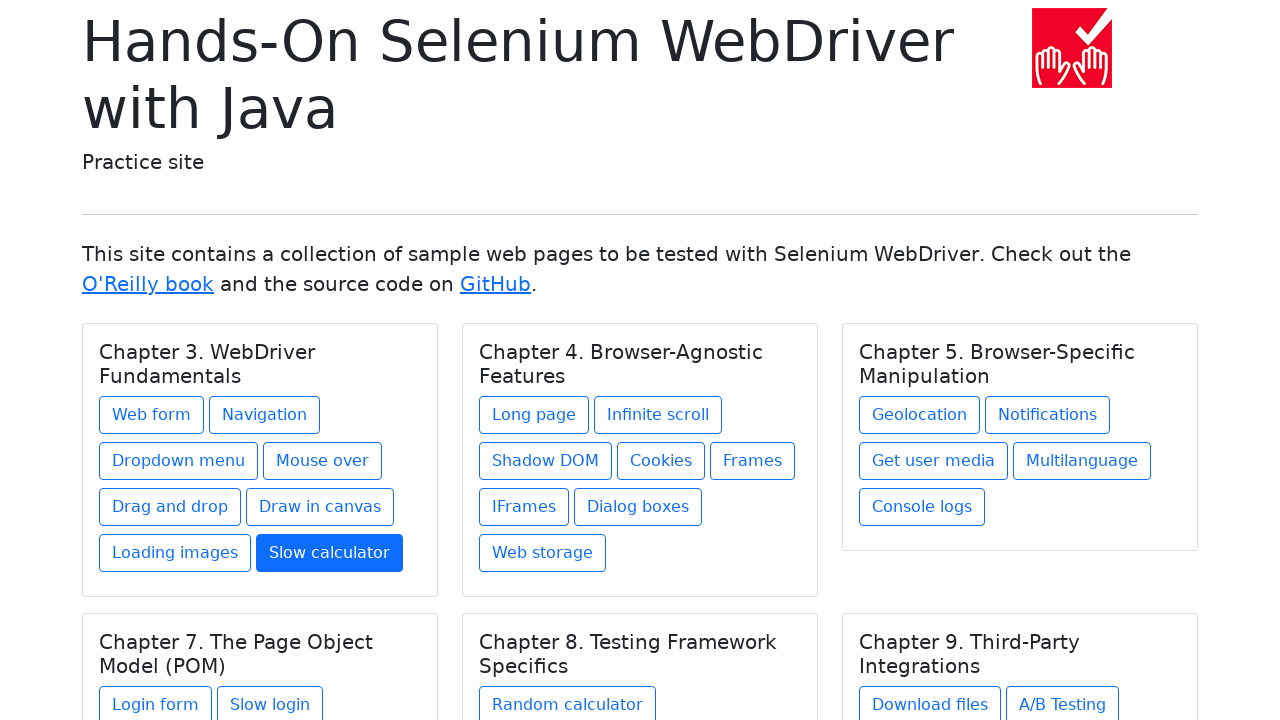

Re-fetched links from chapter 2
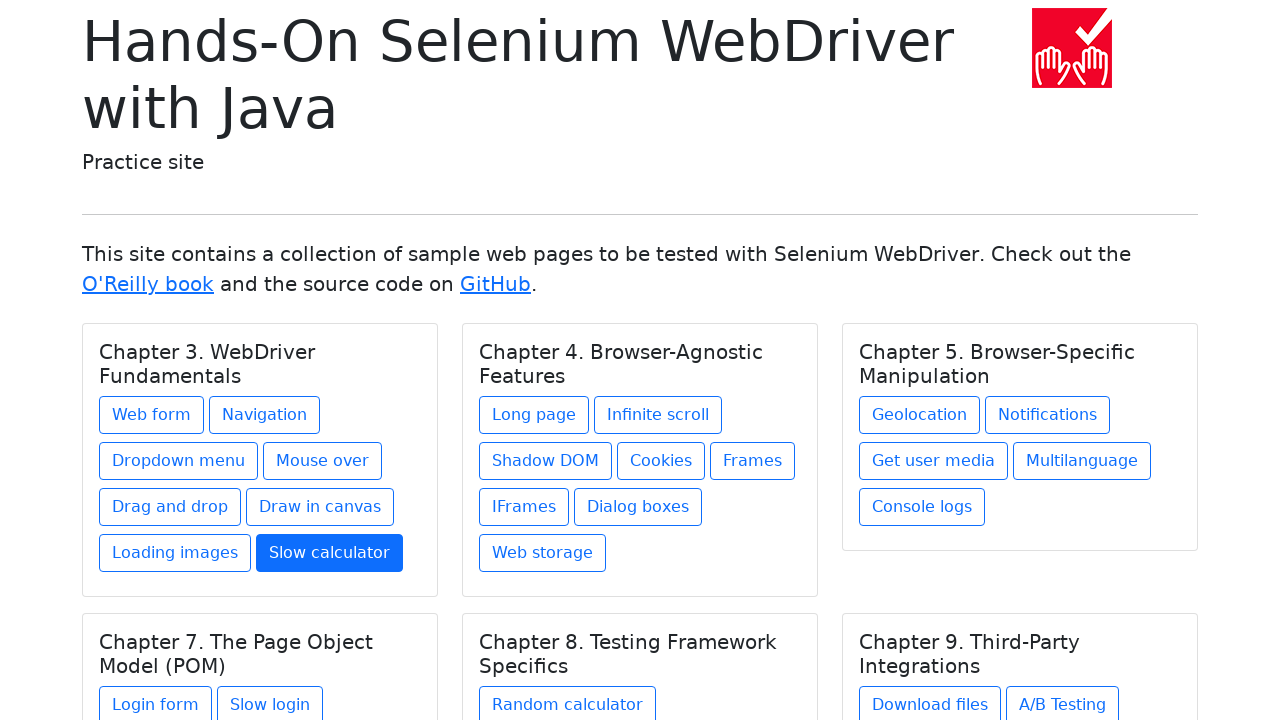

Clicked link 1 in chapter 2 at (534, 415) on h5.card-title >> nth=1 >> xpath=./../a >> nth=0
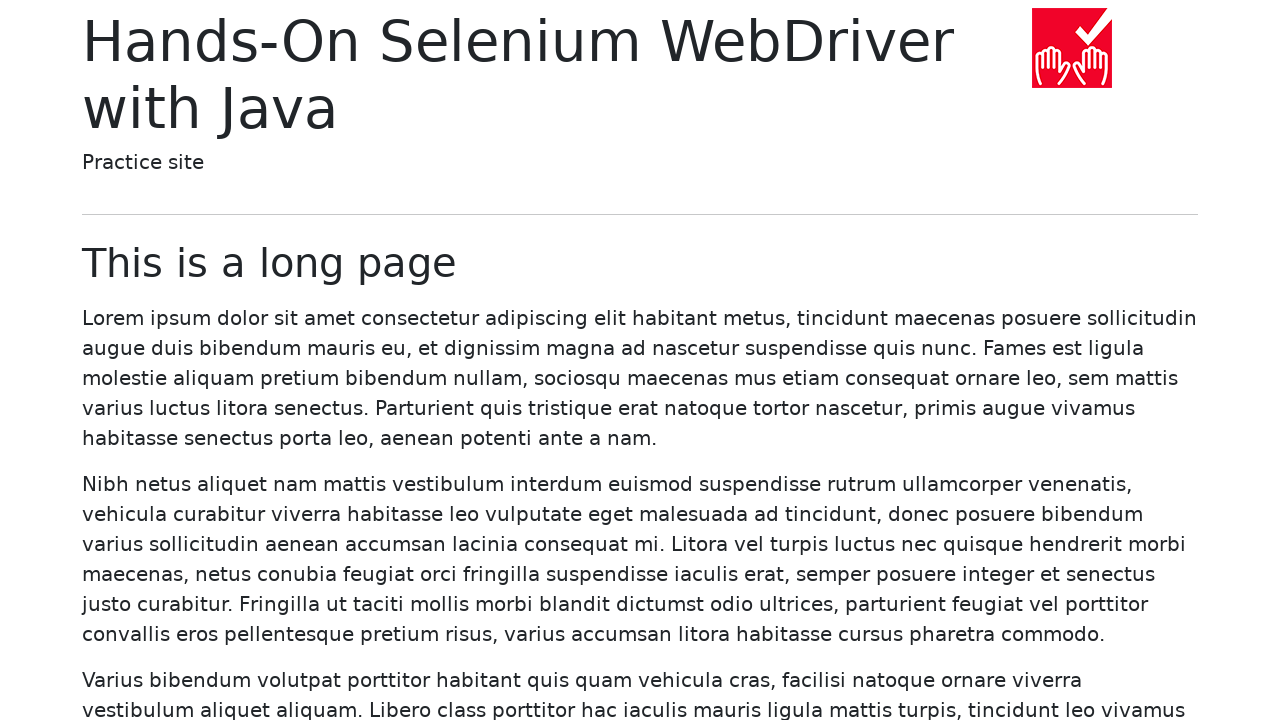

Navigated back to main page after clicking link 1
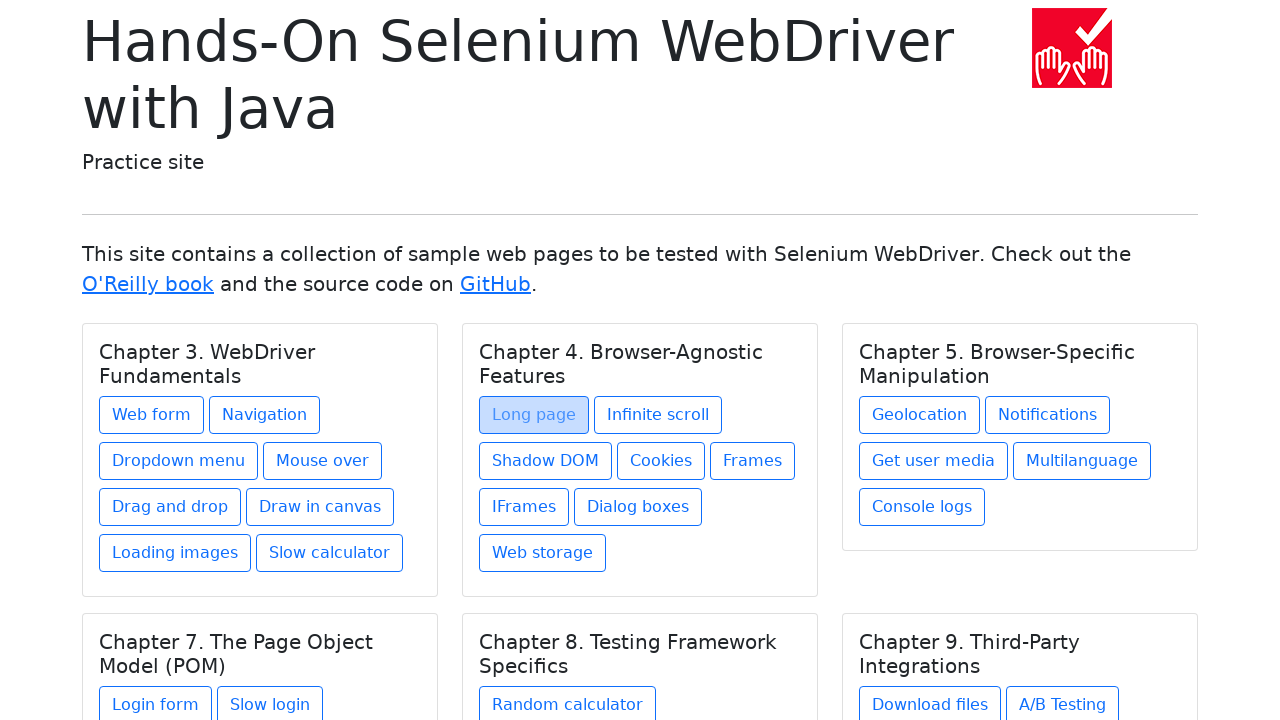

Re-fetched chapters before clicking link 2 in chapter 2
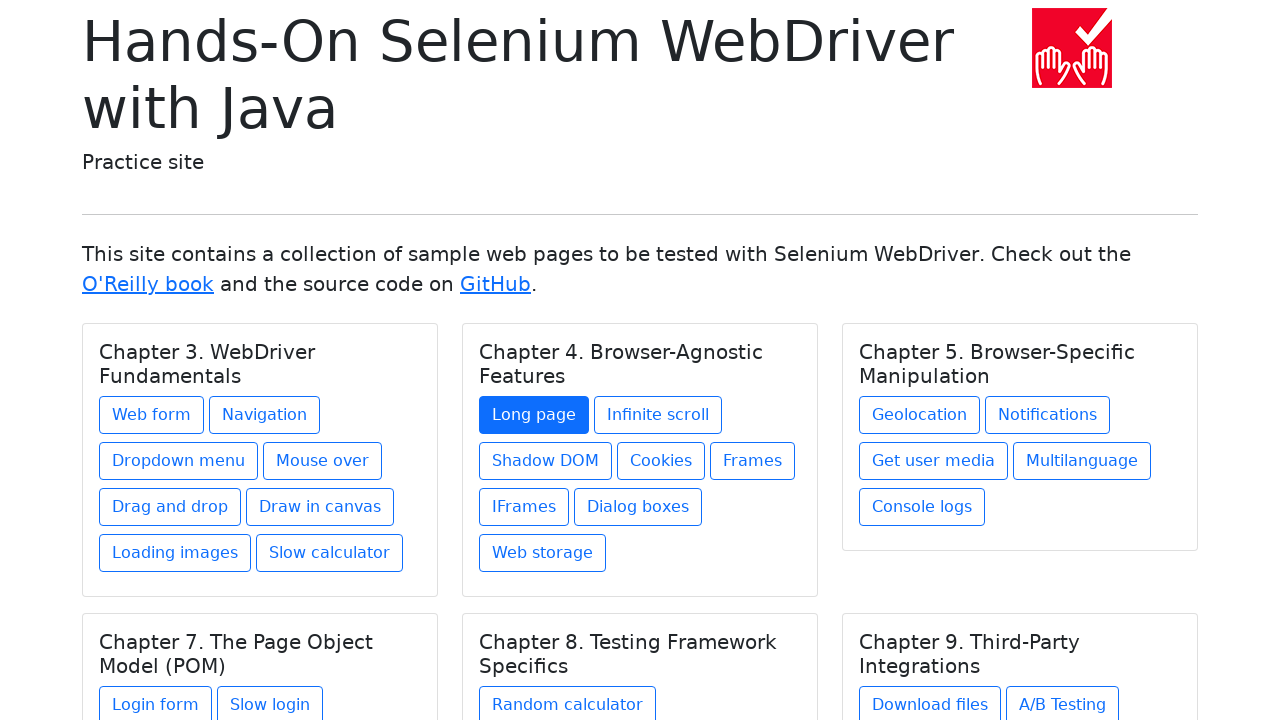

Re-selected chapter 2
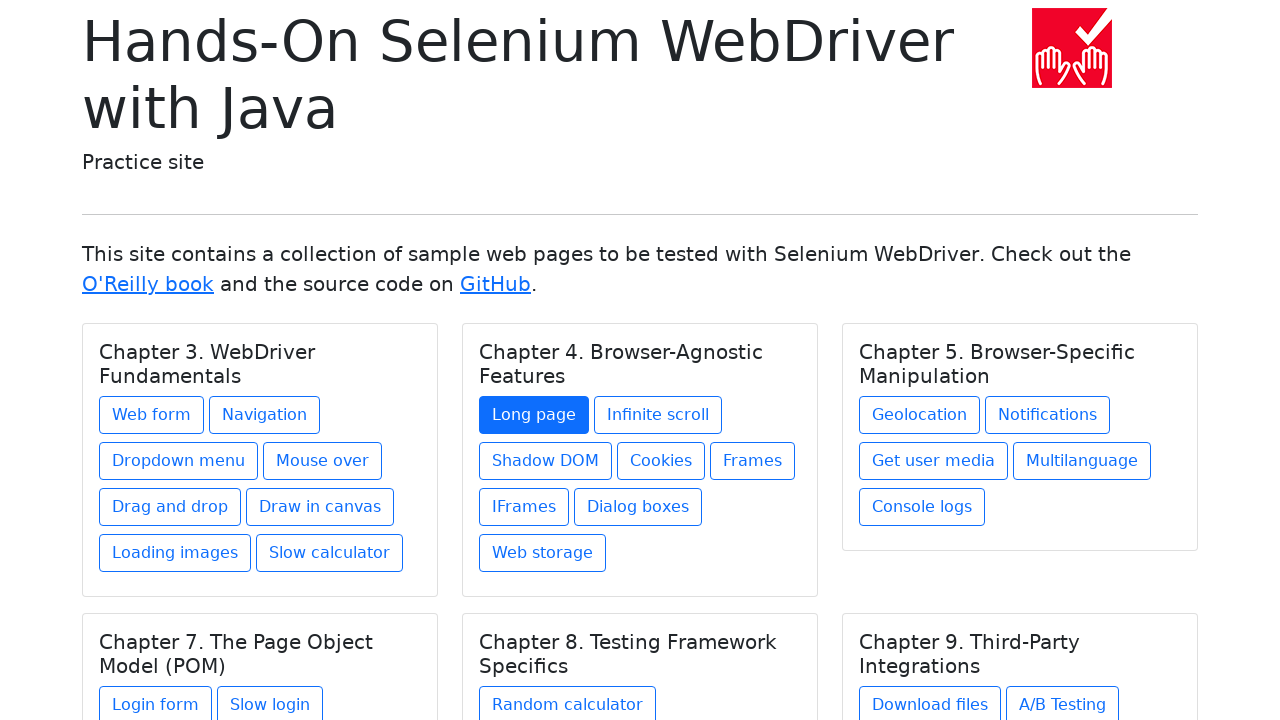

Re-fetched links from chapter 2
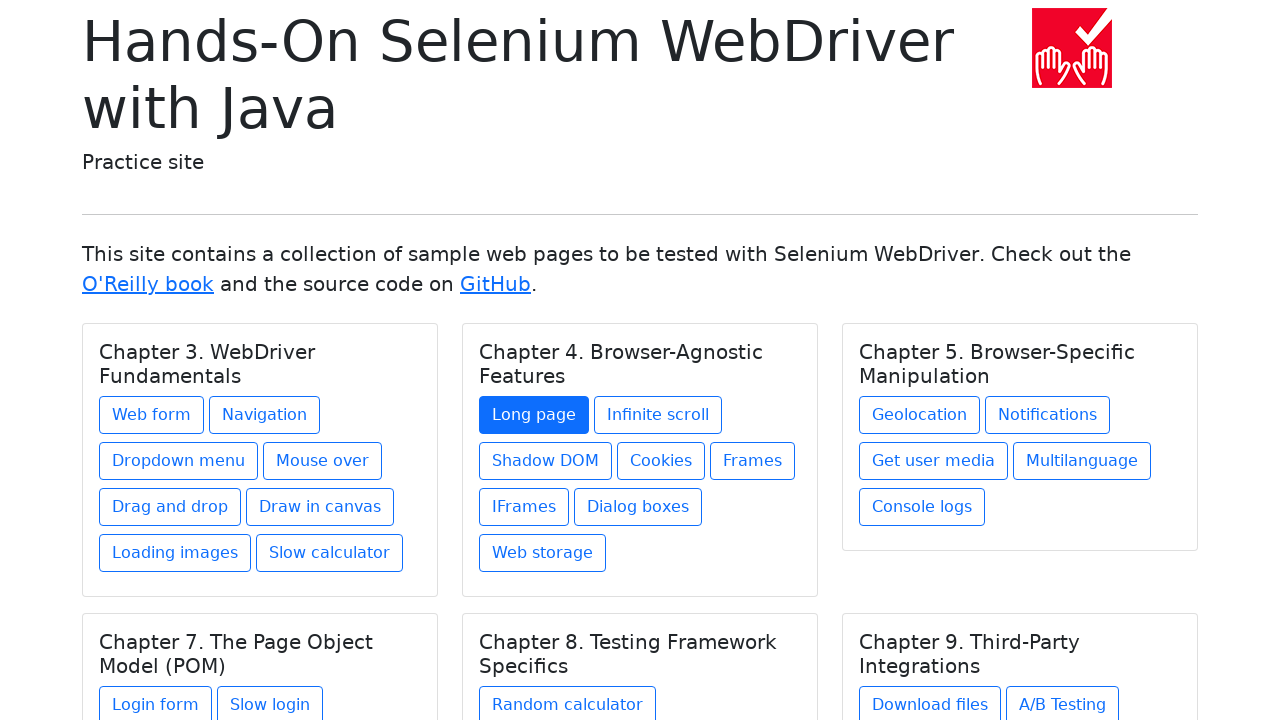

Clicked link 2 in chapter 2 at (658, 415) on h5.card-title >> nth=1 >> xpath=./../a >> nth=1
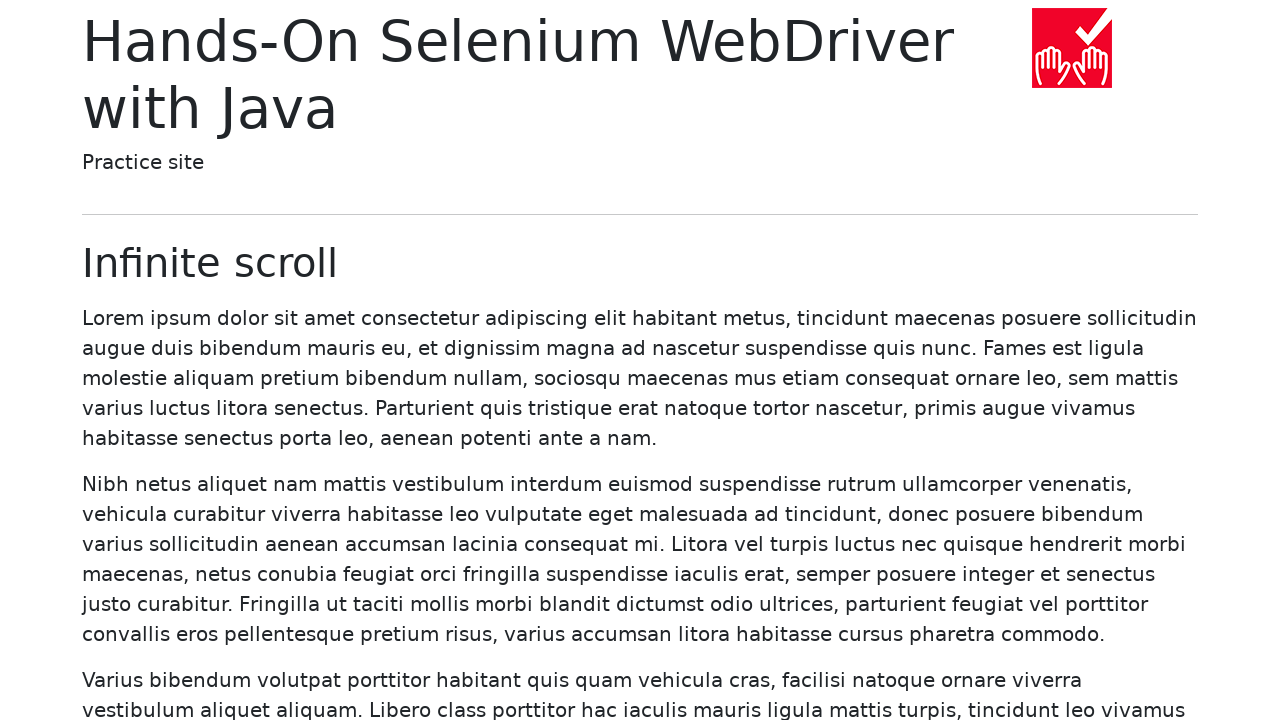

Navigated back to main page after clicking link 2
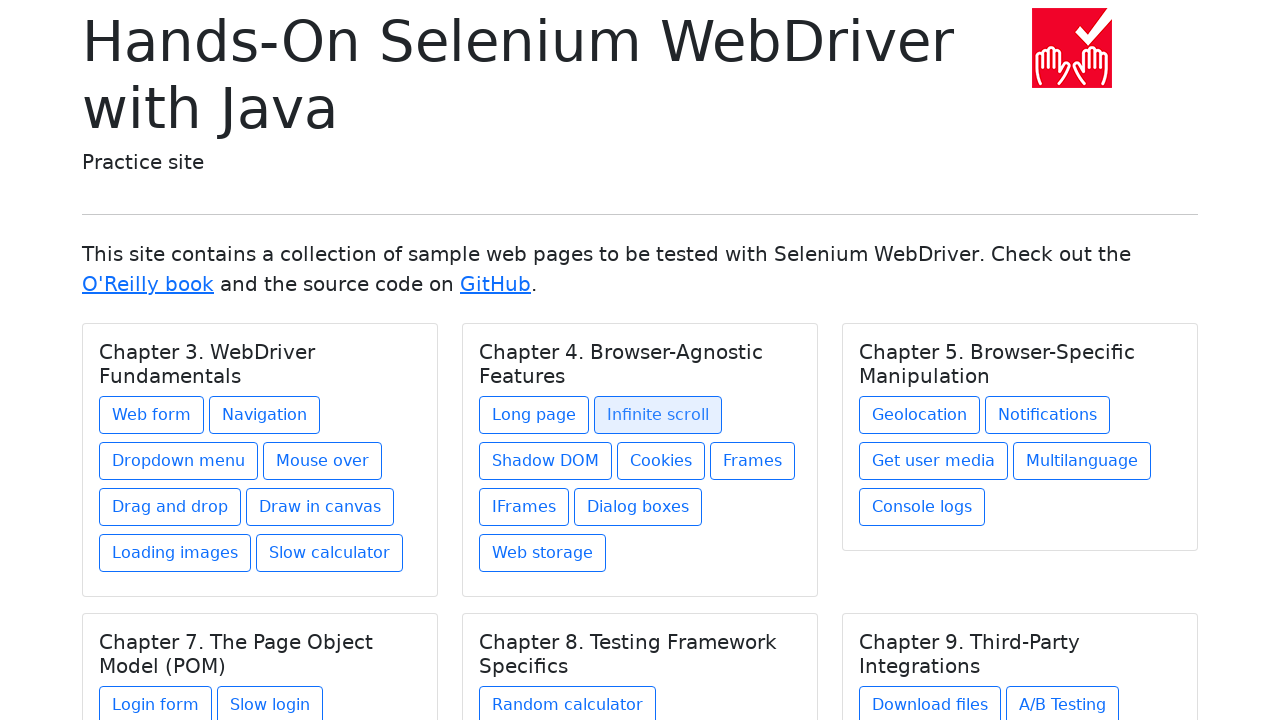

Re-fetched chapters before clicking link 3 in chapter 2
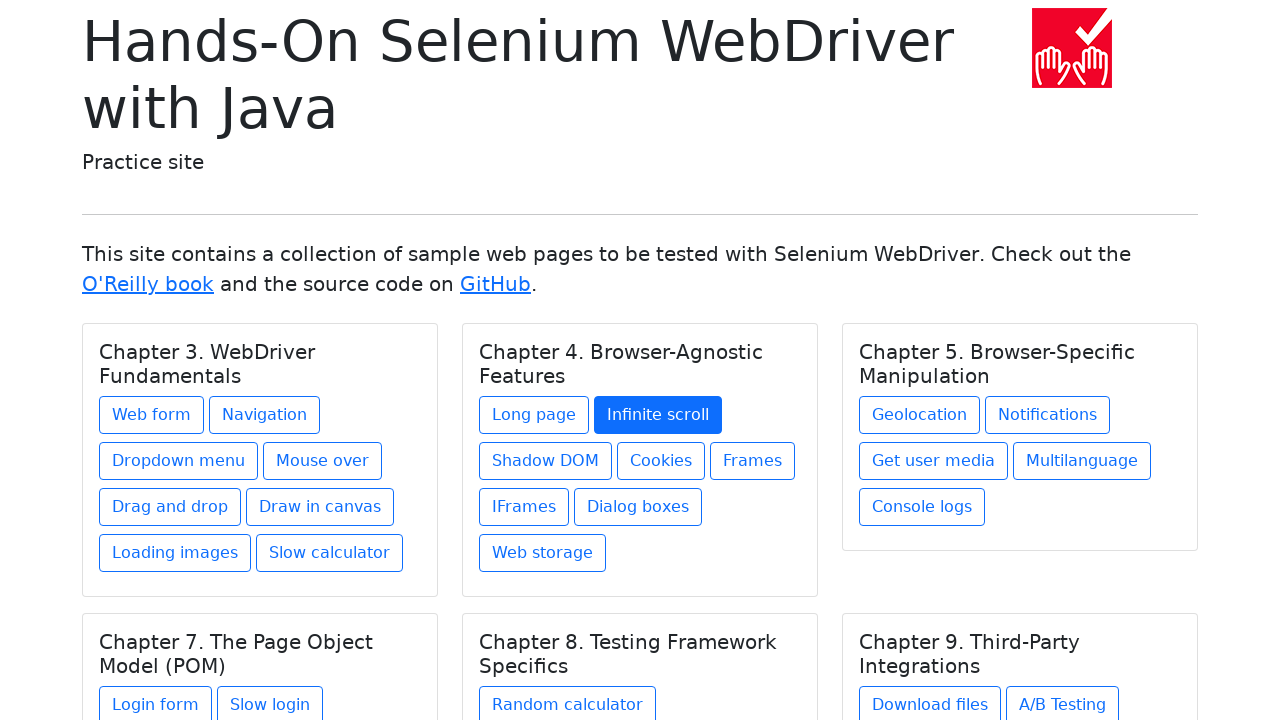

Re-selected chapter 2
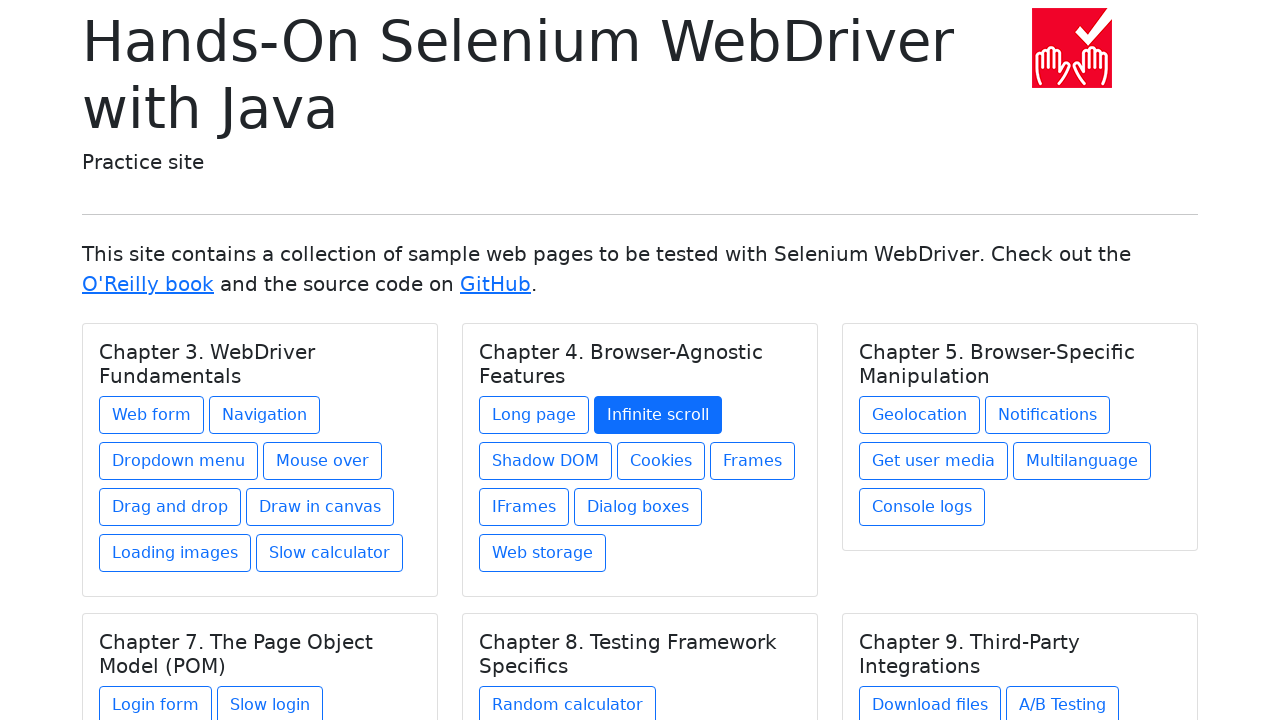

Re-fetched links from chapter 2
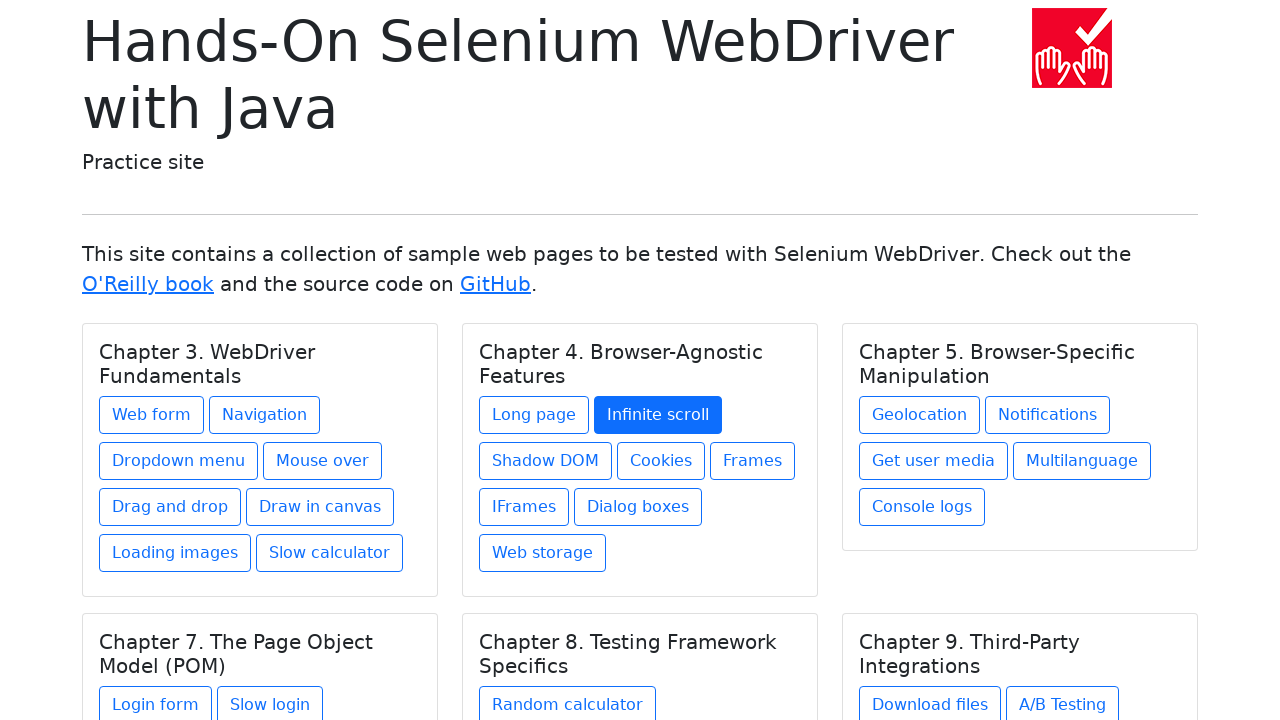

Clicked link 3 in chapter 2 at (546, 461) on h5.card-title >> nth=1 >> xpath=./../a >> nth=2
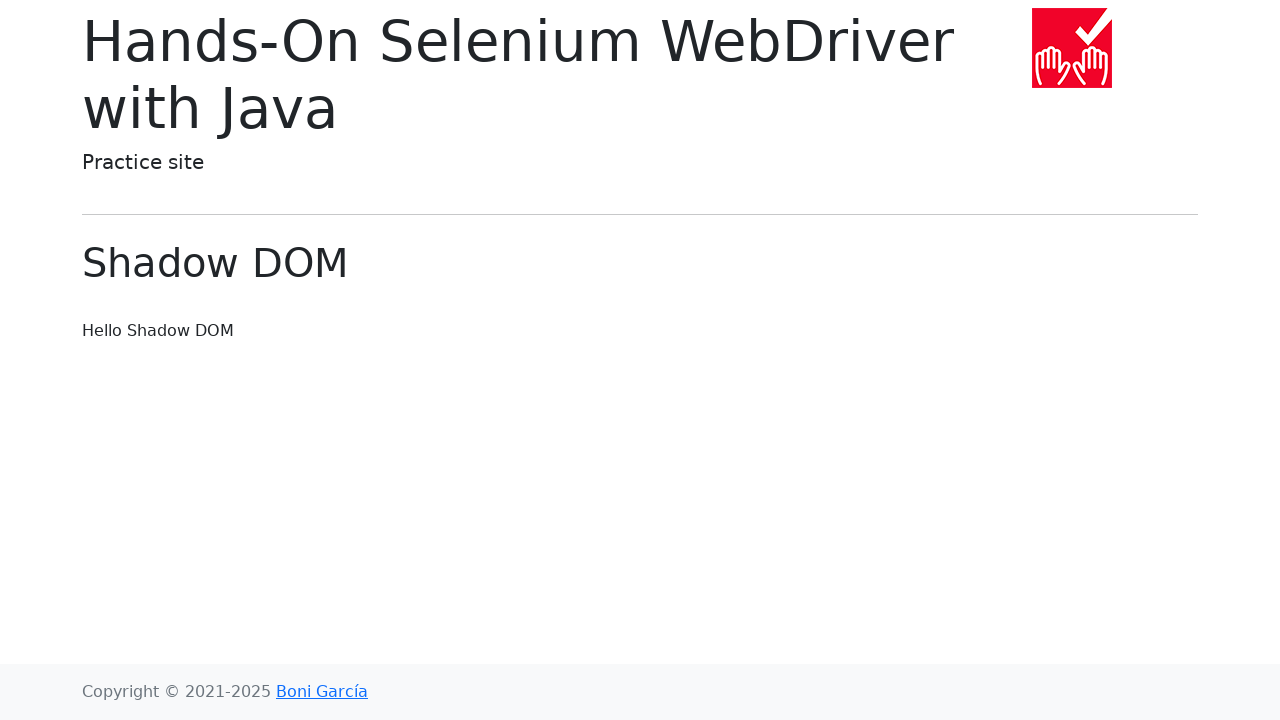

Navigated back to main page after clicking link 3
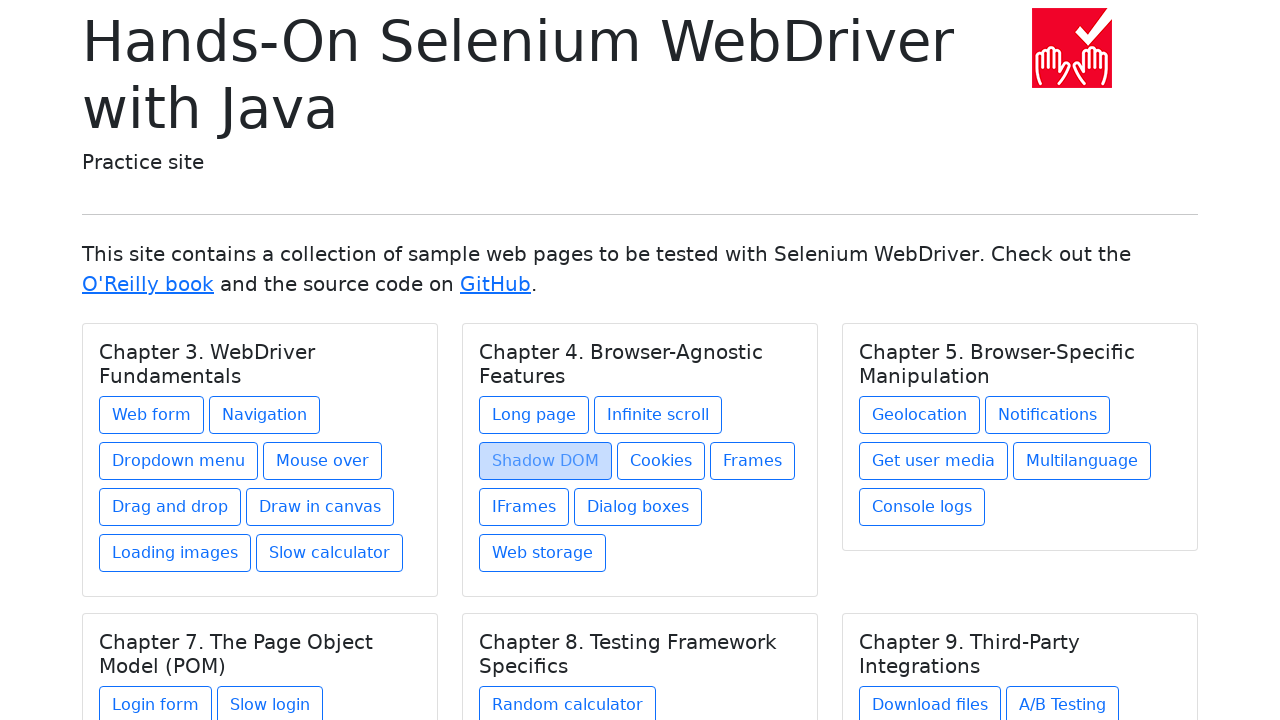

Re-fetched chapters before clicking link 4 in chapter 2
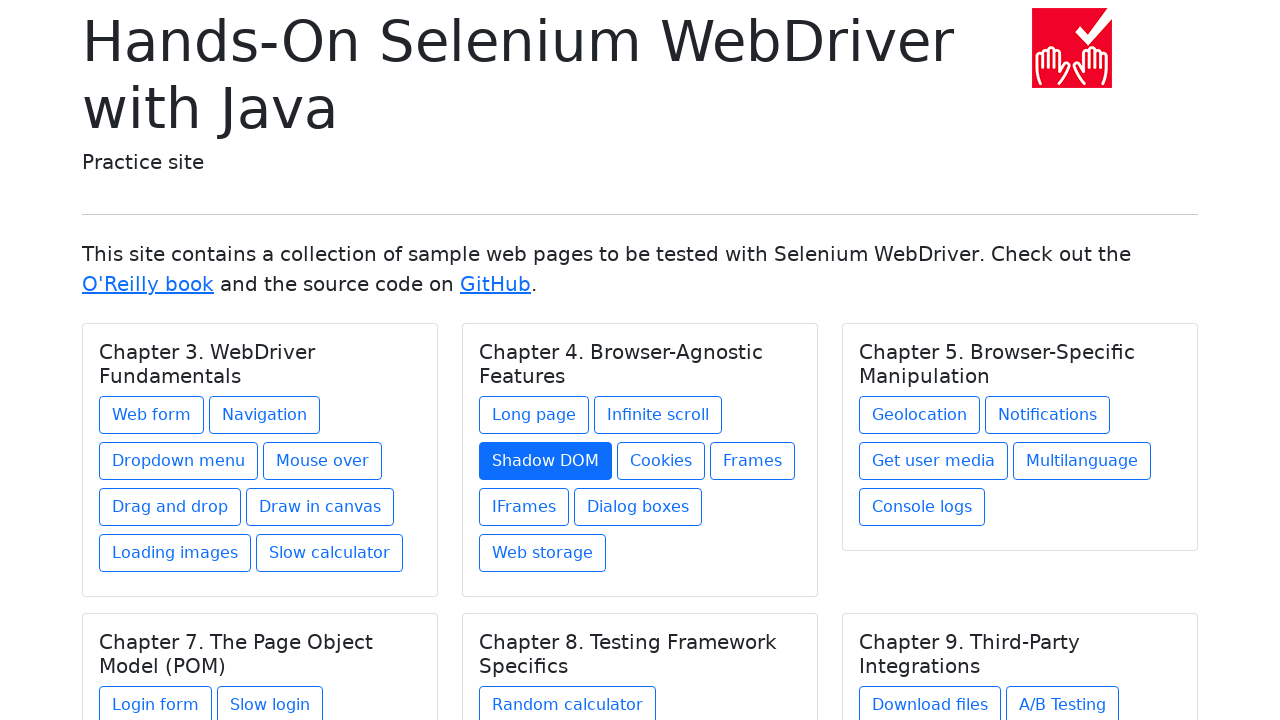

Re-selected chapter 2
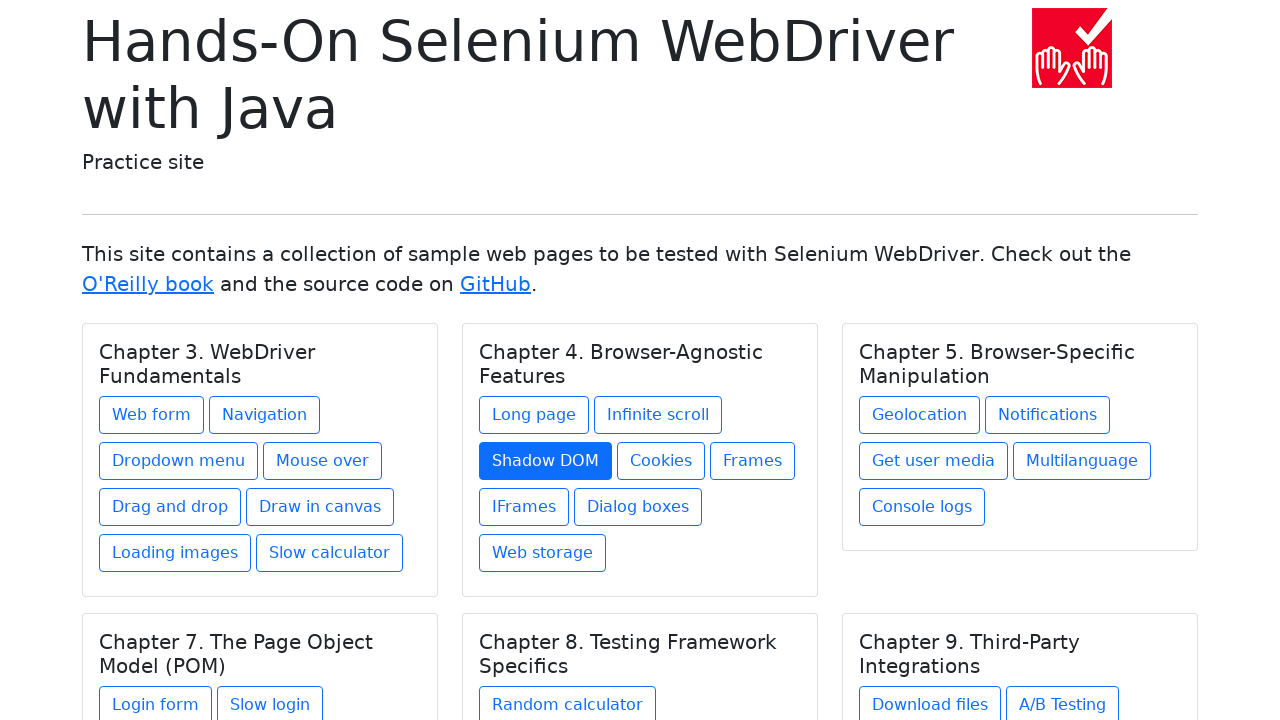

Re-fetched links from chapter 2
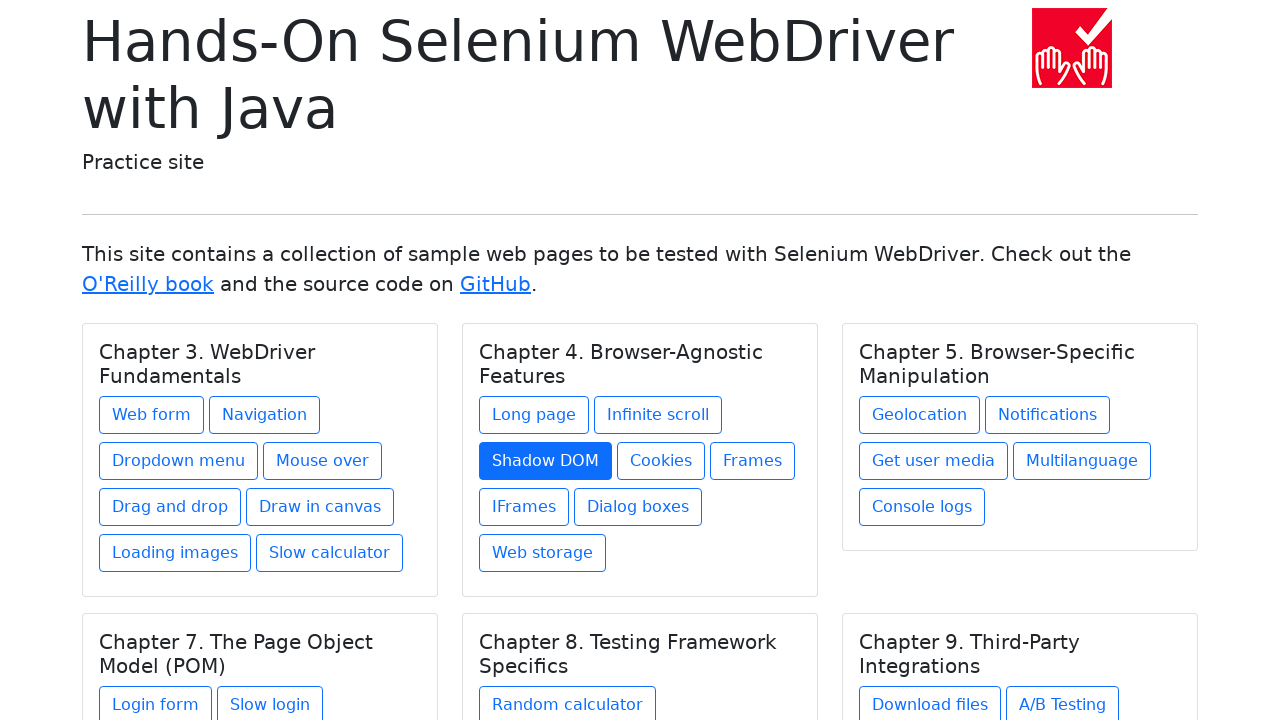

Clicked link 4 in chapter 2 at (661, 461) on h5.card-title >> nth=1 >> xpath=./../a >> nth=3
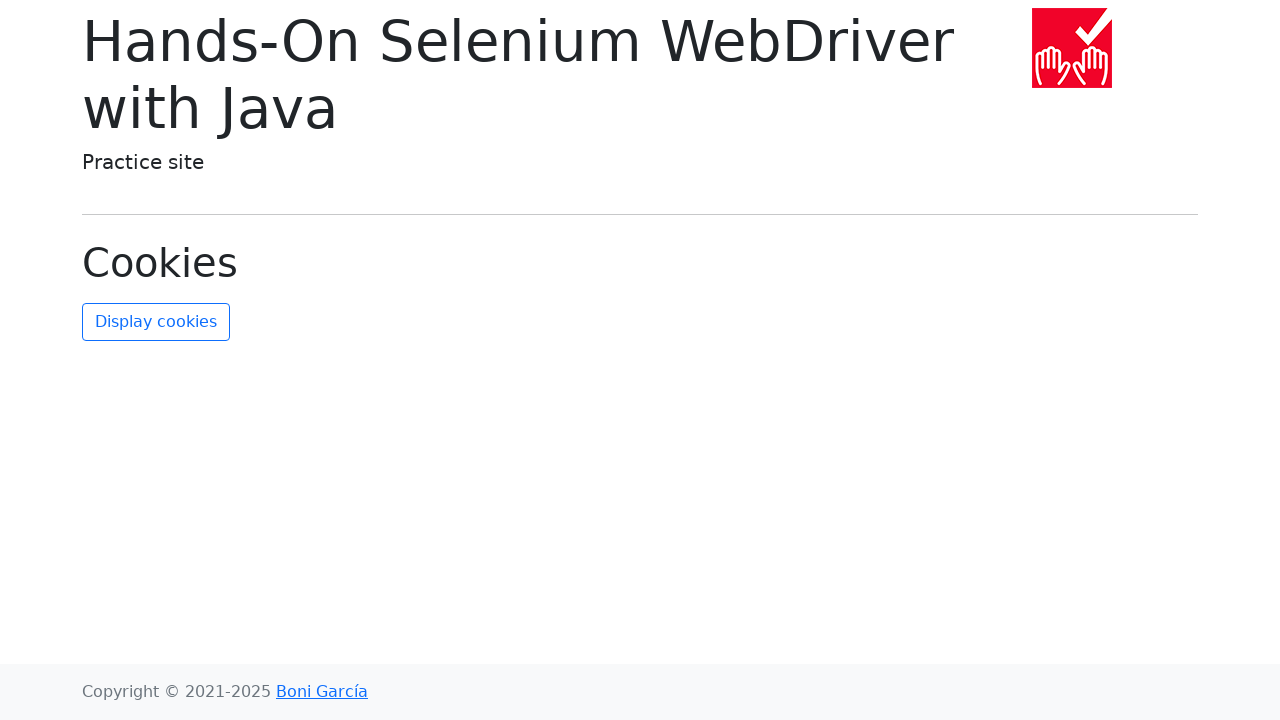

Navigated back to main page after clicking link 4
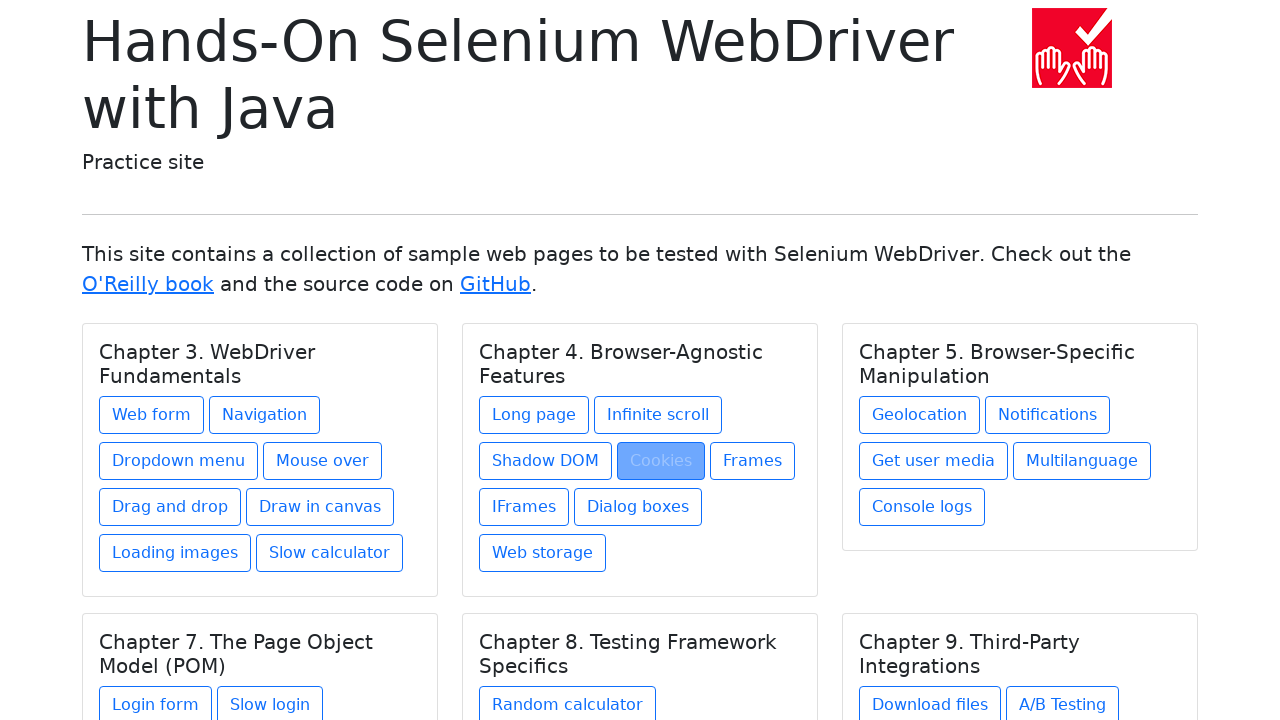

Re-fetched chapters before clicking link 5 in chapter 2
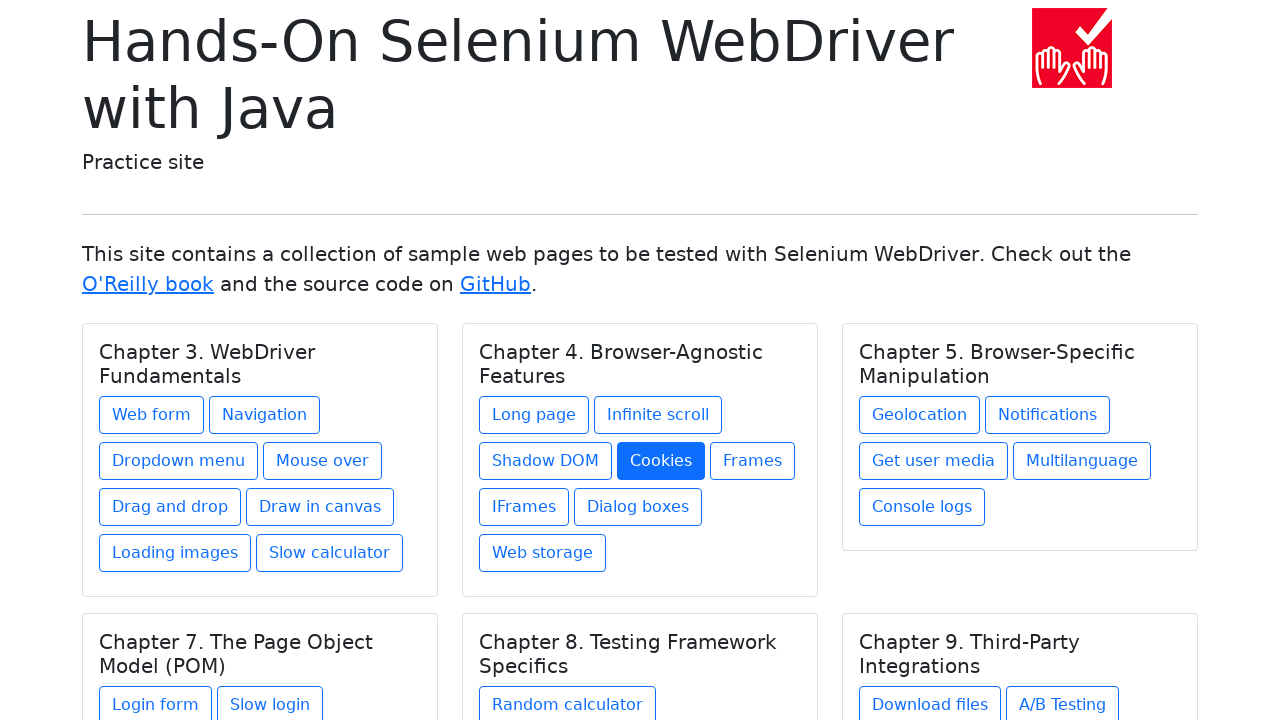

Re-selected chapter 2
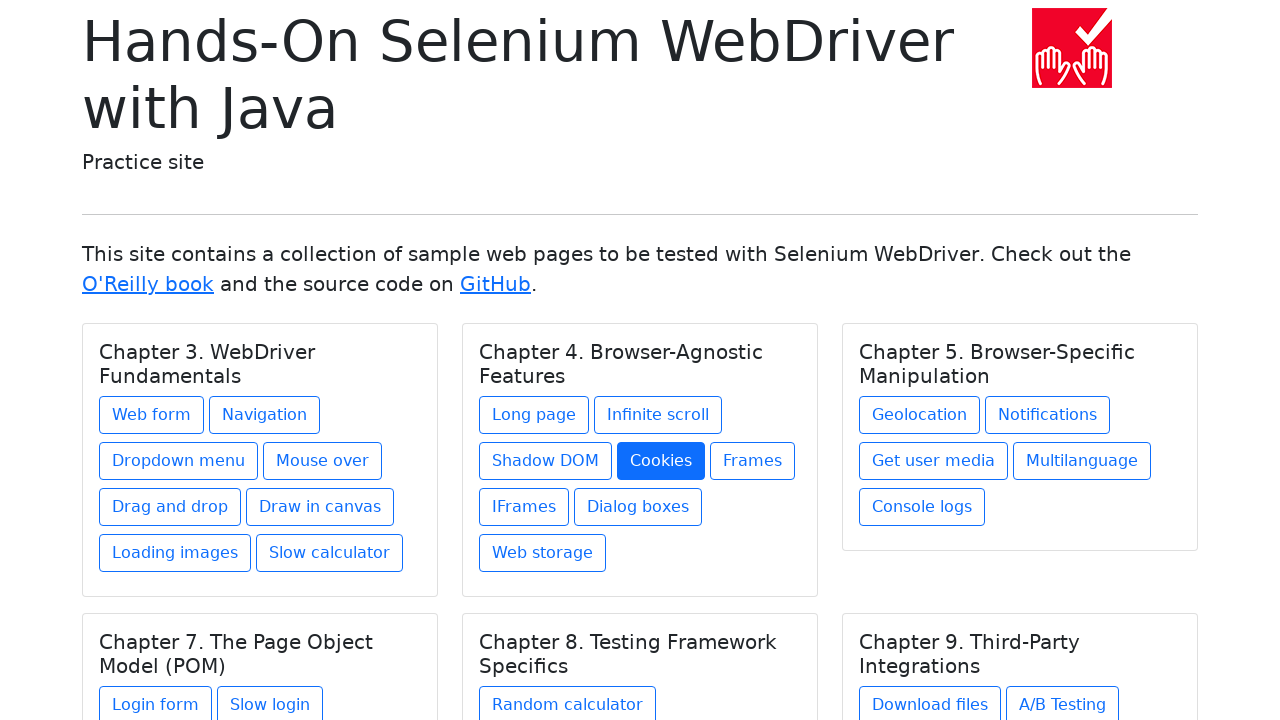

Re-fetched links from chapter 2
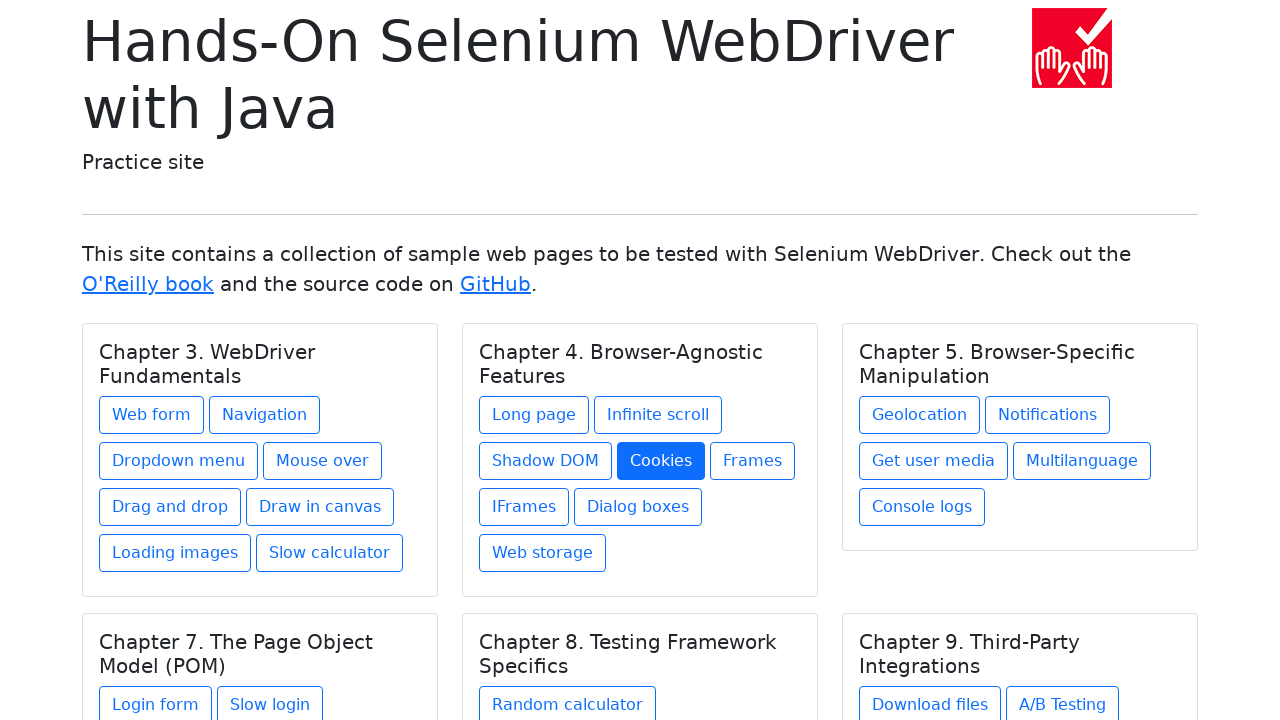

Clicked link 5 in chapter 2 at (752, 461) on h5.card-title >> nth=1 >> xpath=./../a >> nth=4
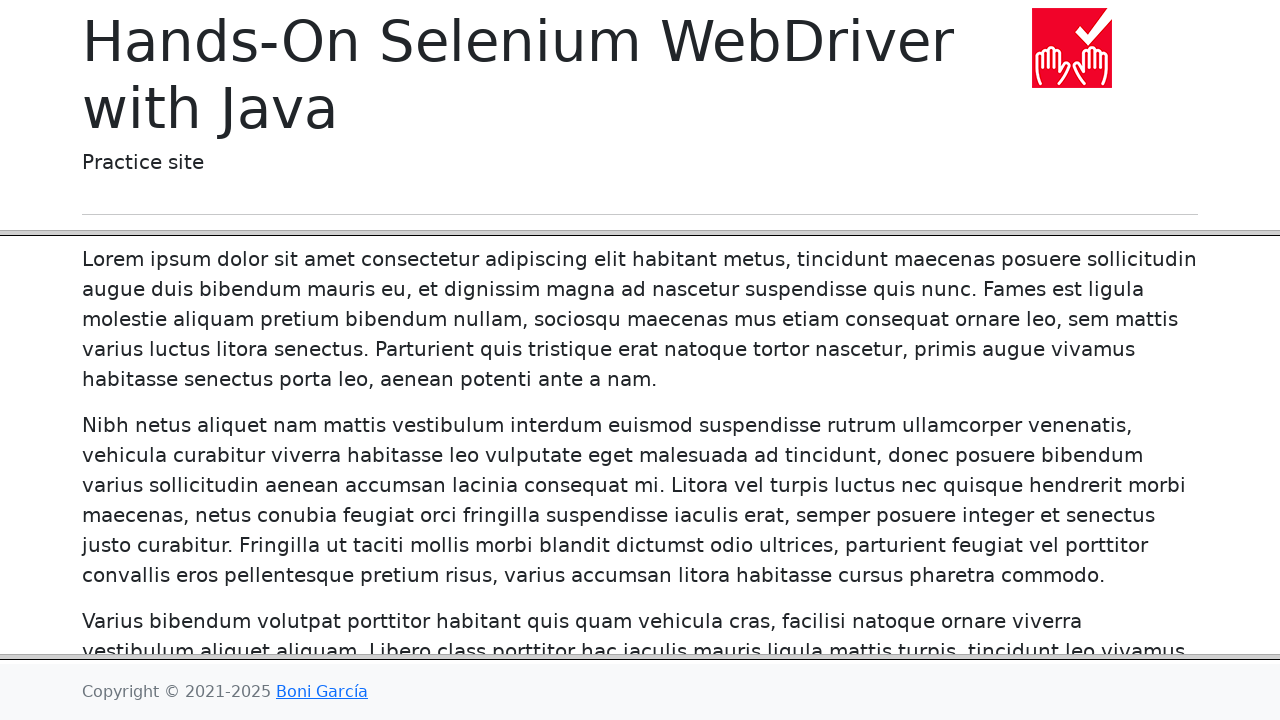

Navigated back to main page after clicking link 5
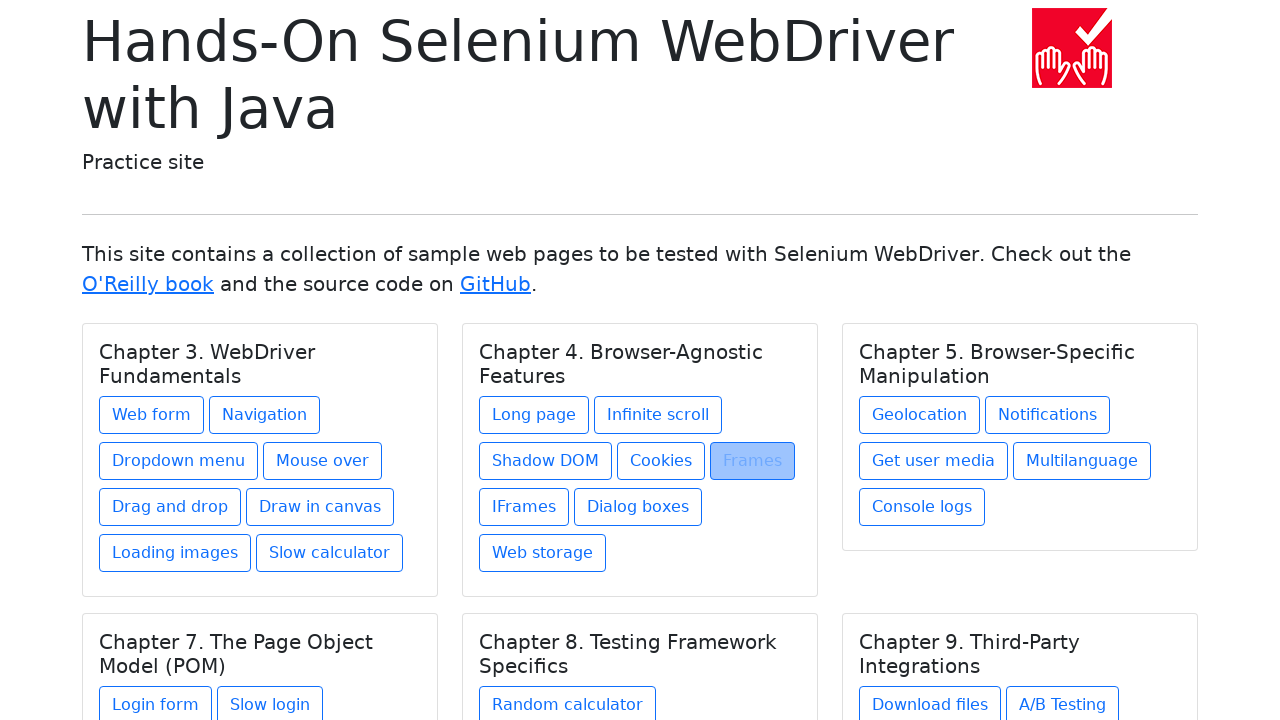

Re-fetched chapters before clicking link 6 in chapter 2
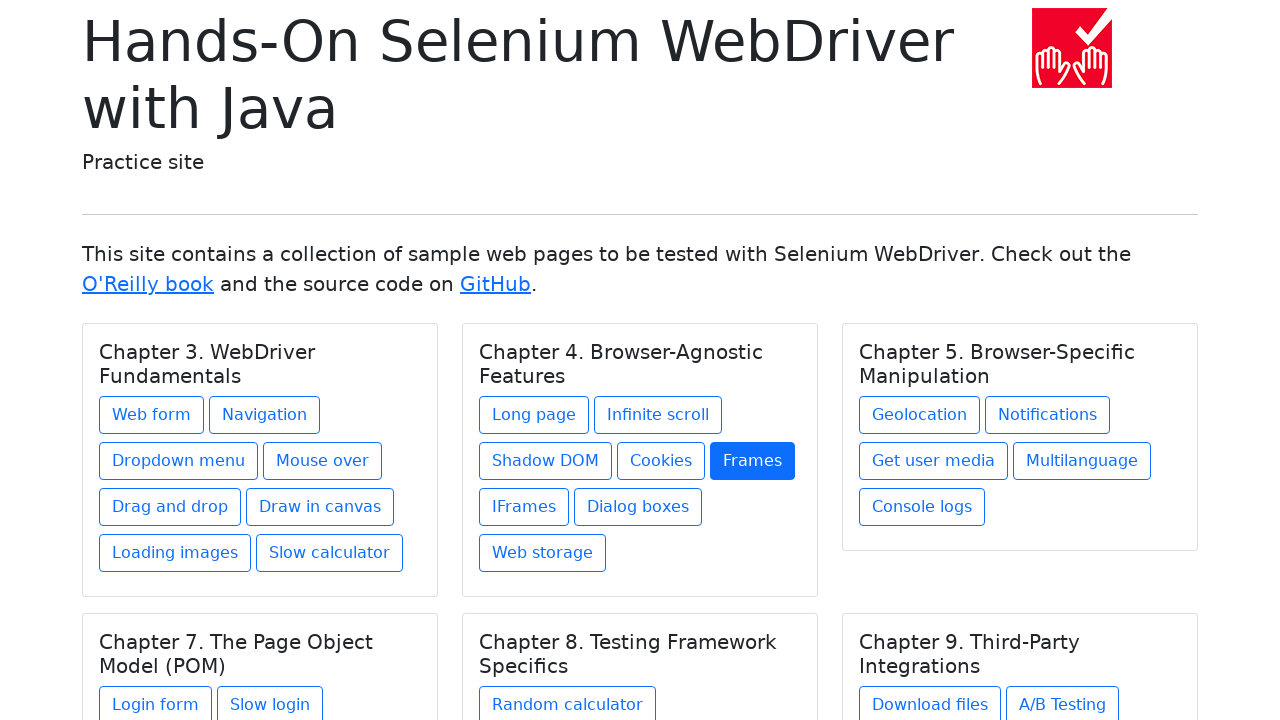

Re-selected chapter 2
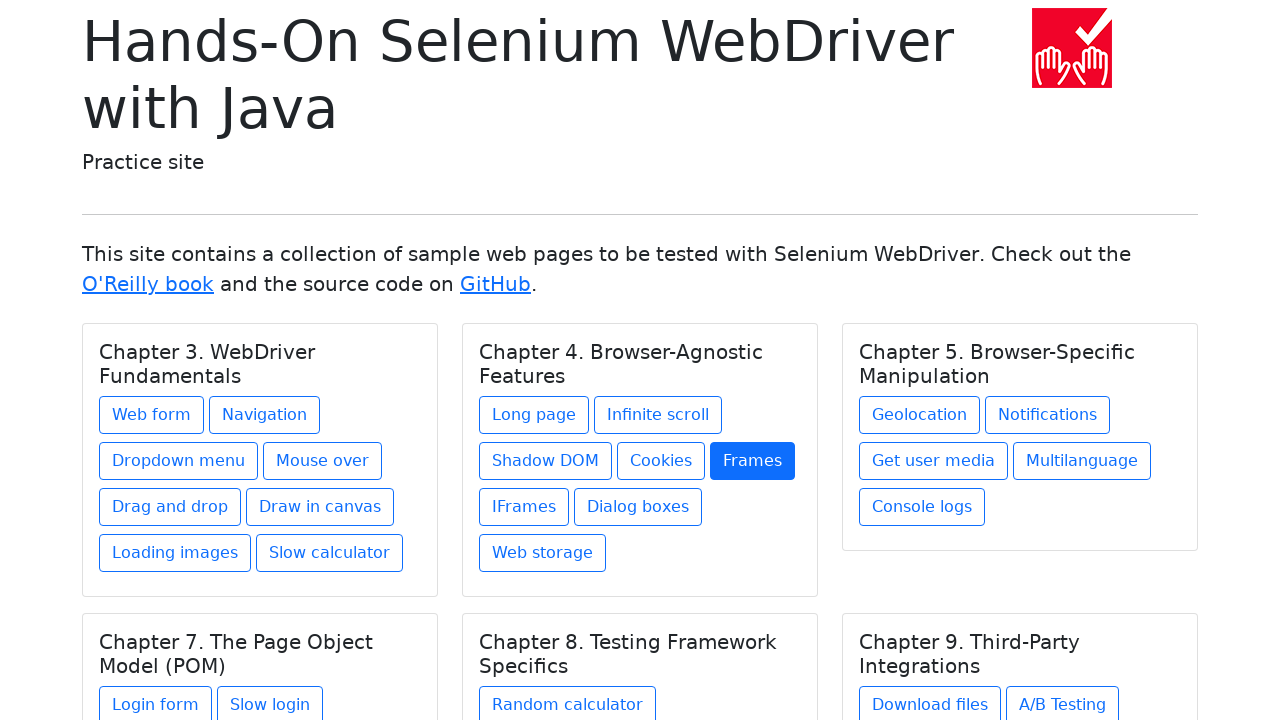

Re-fetched links from chapter 2
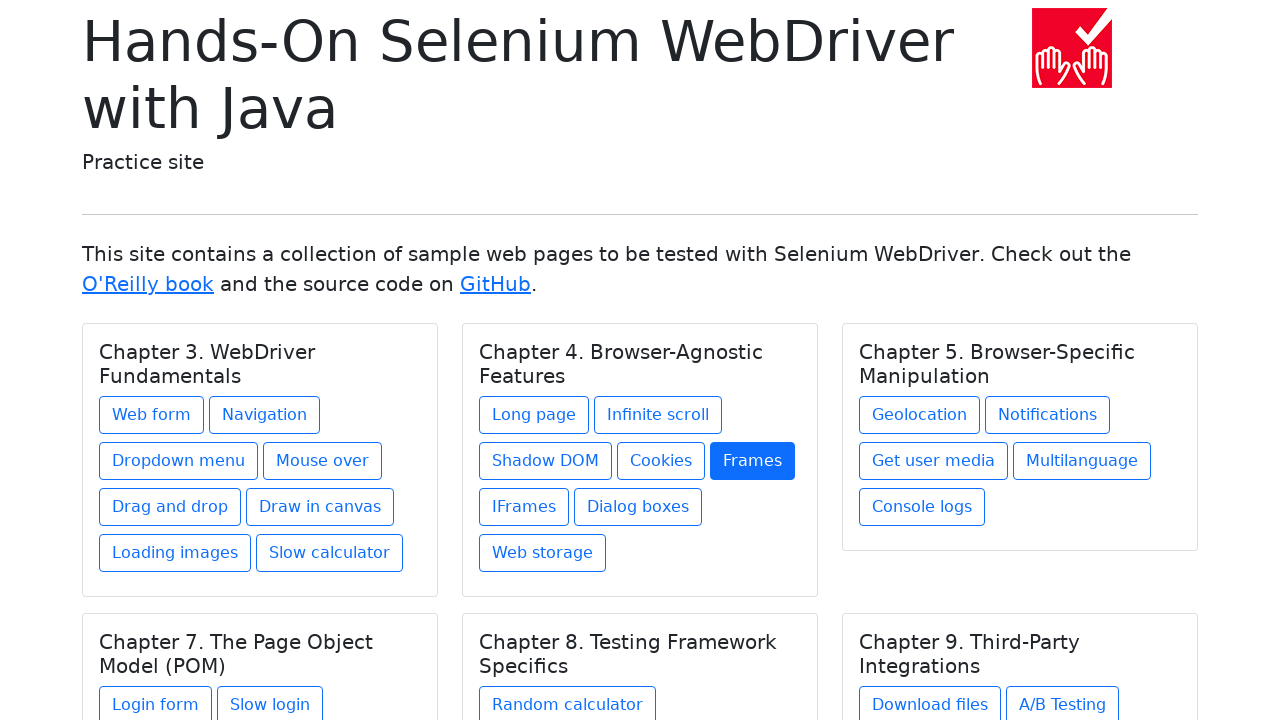

Clicked link 6 in chapter 2 at (524, 507) on h5.card-title >> nth=1 >> xpath=./../a >> nth=5
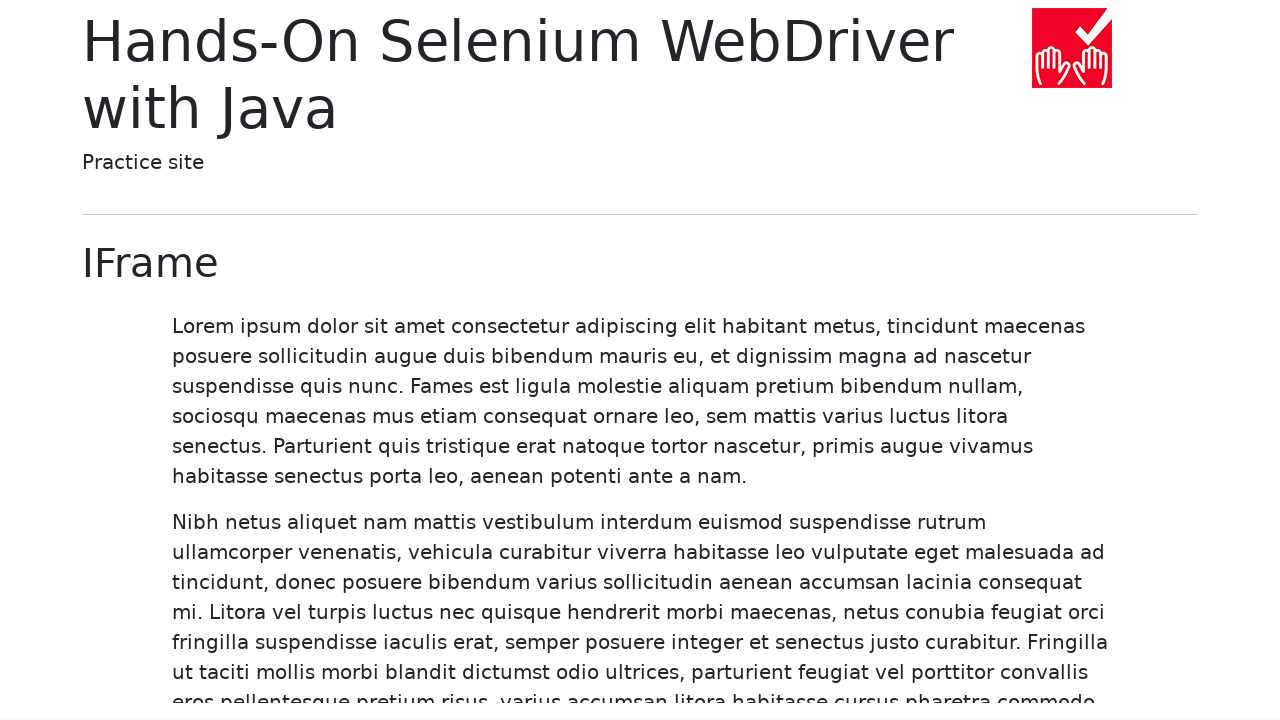

Navigated back to main page after clicking link 6
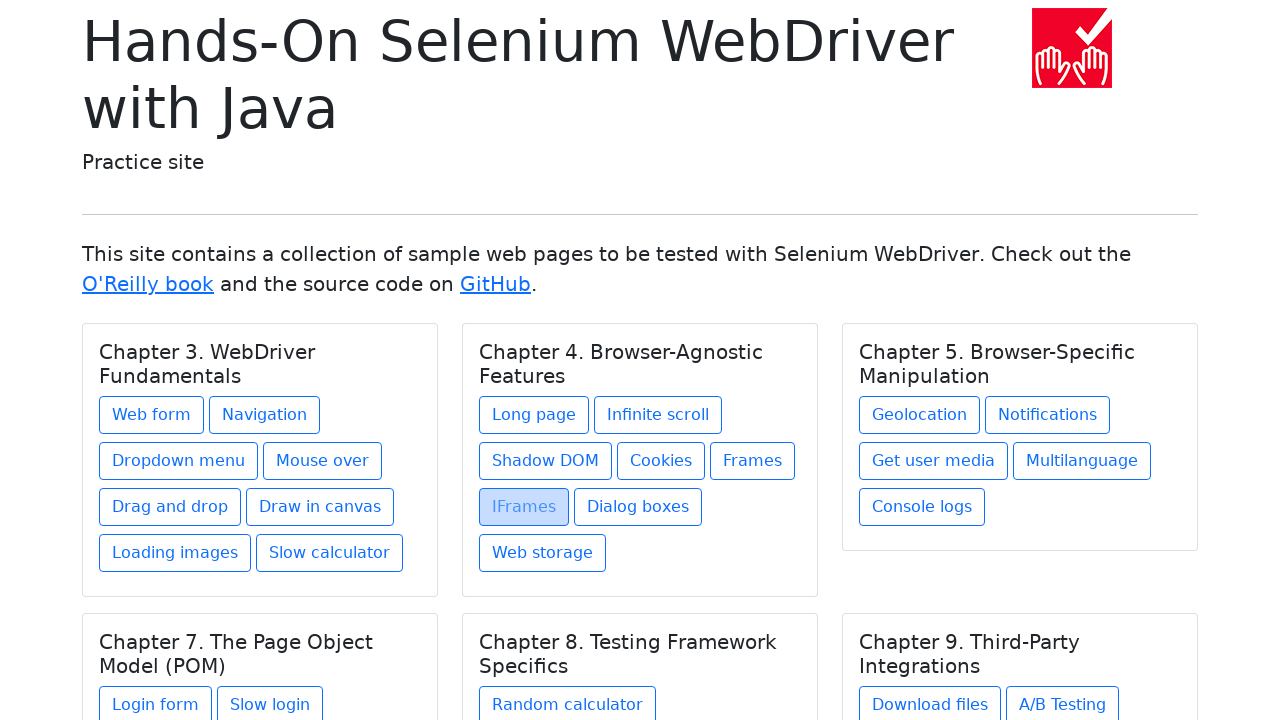

Re-fetched chapters before clicking link 7 in chapter 2
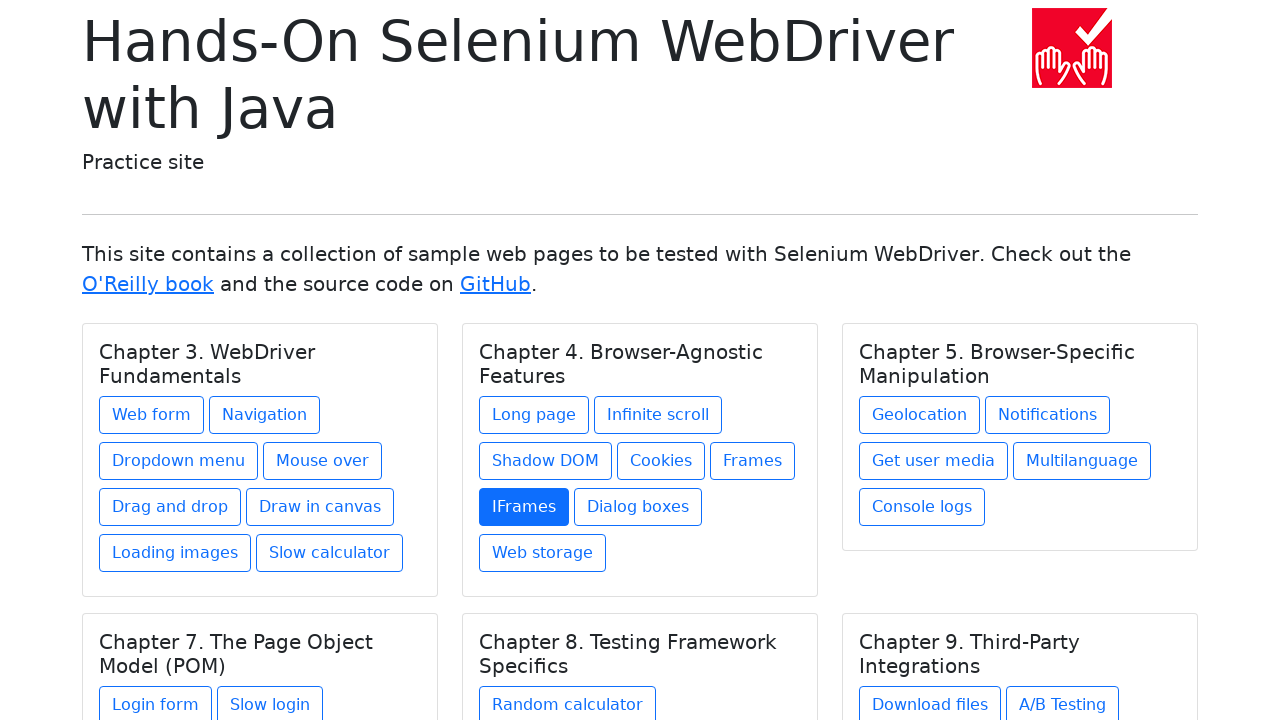

Re-selected chapter 2
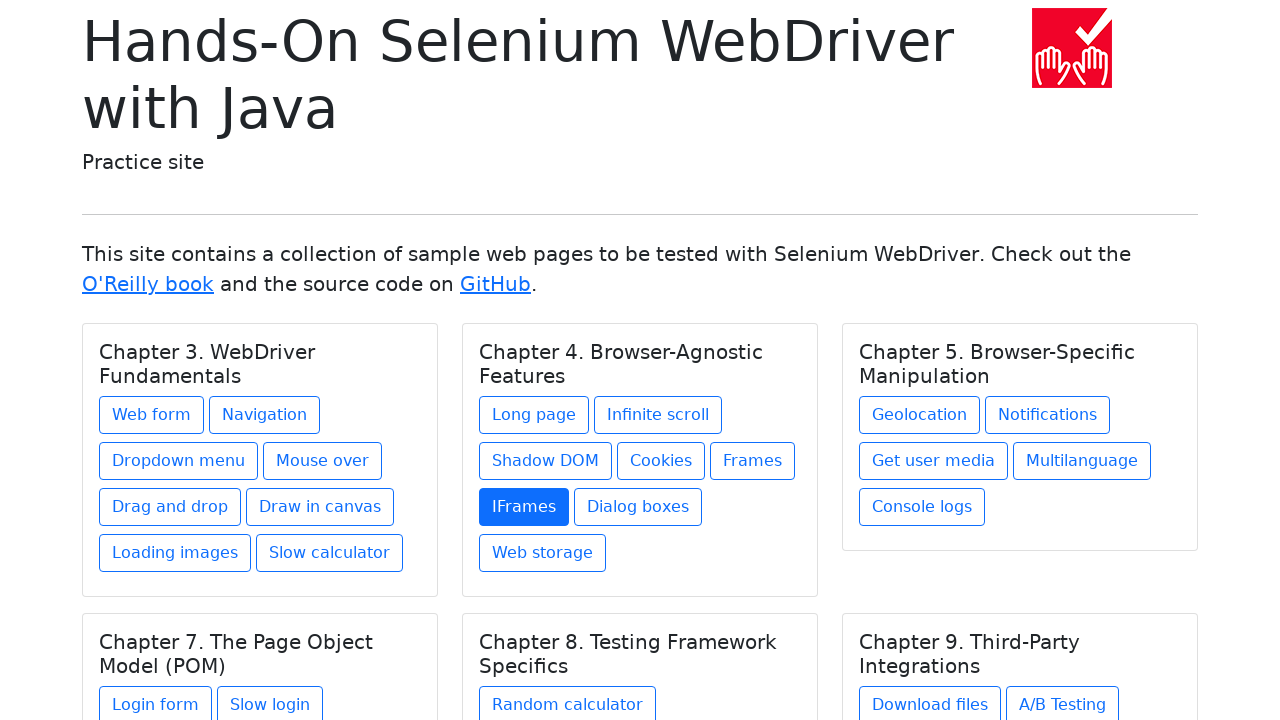

Re-fetched links from chapter 2
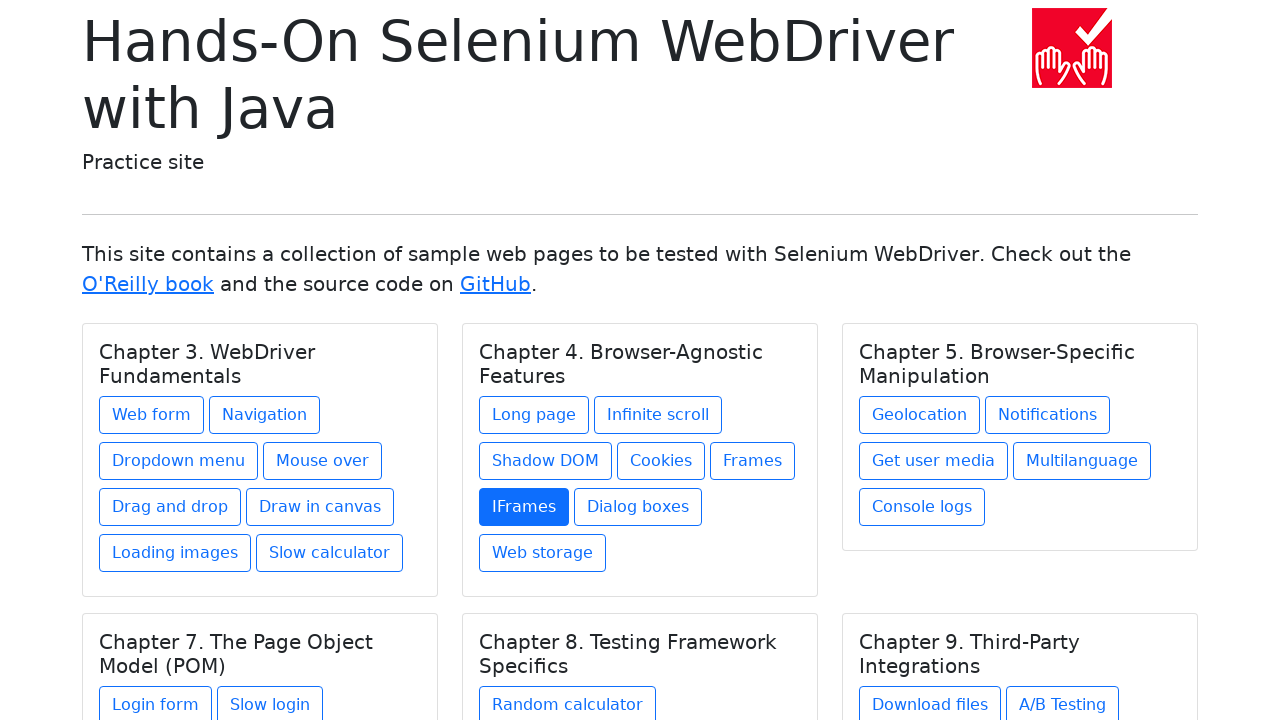

Clicked link 7 in chapter 2 at (638, 507) on h5.card-title >> nth=1 >> xpath=./../a >> nth=6
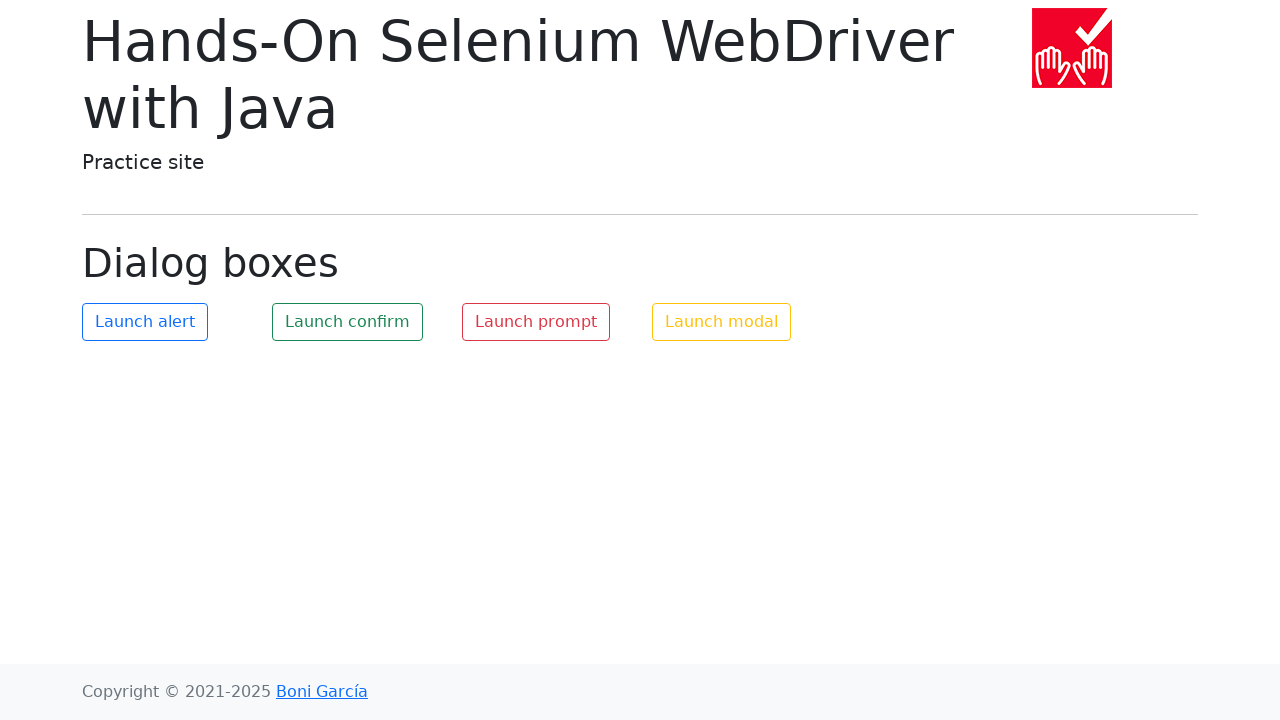

Navigated back to main page after clicking link 7
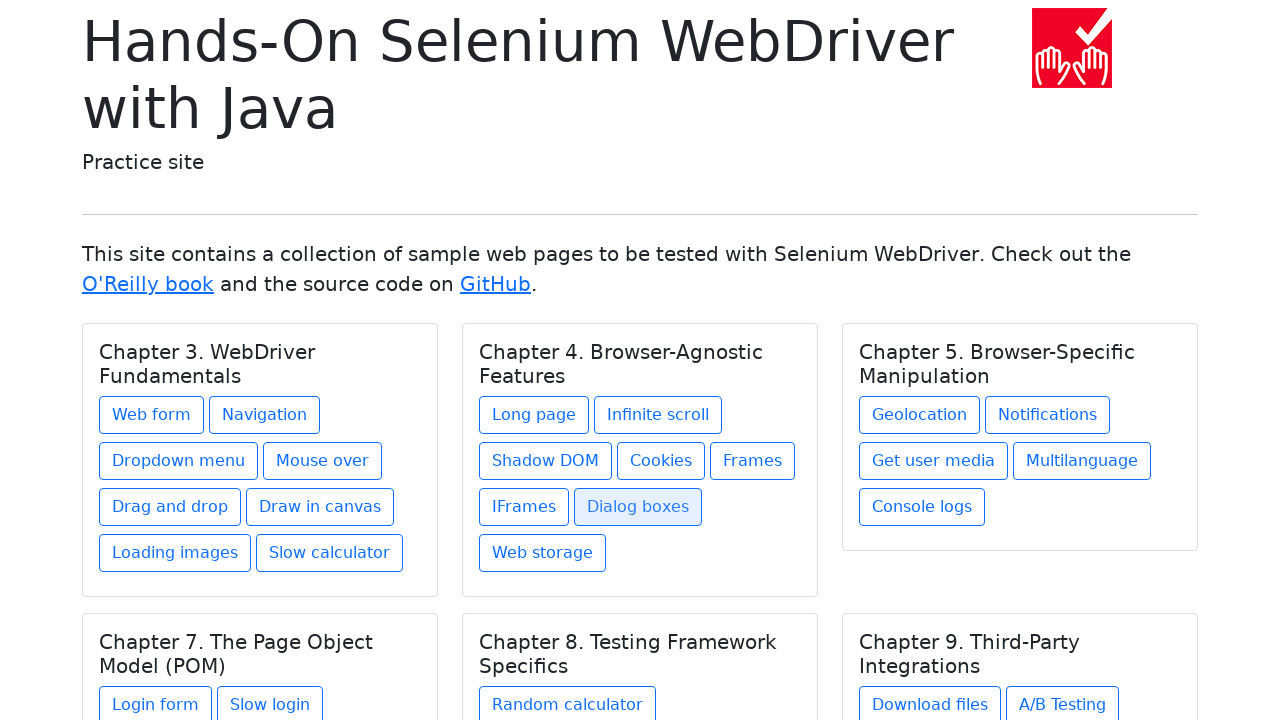

Re-fetched chapters before clicking link 8 in chapter 2
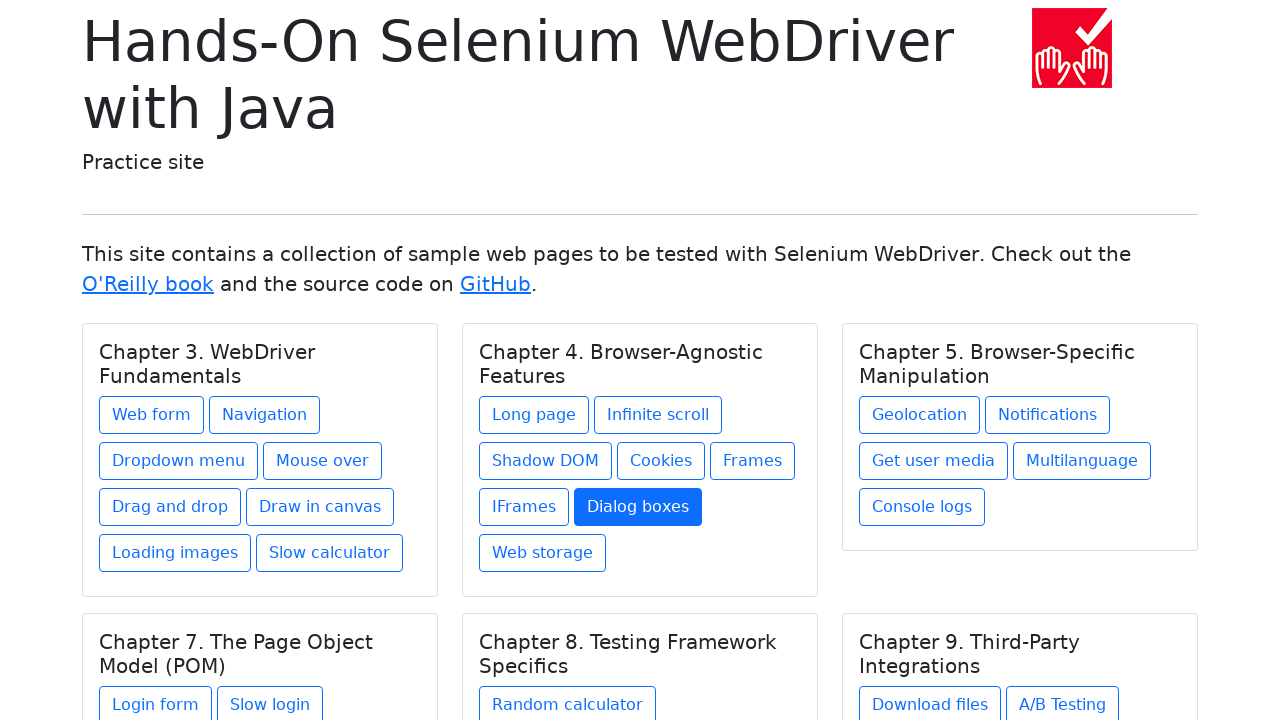

Re-selected chapter 2
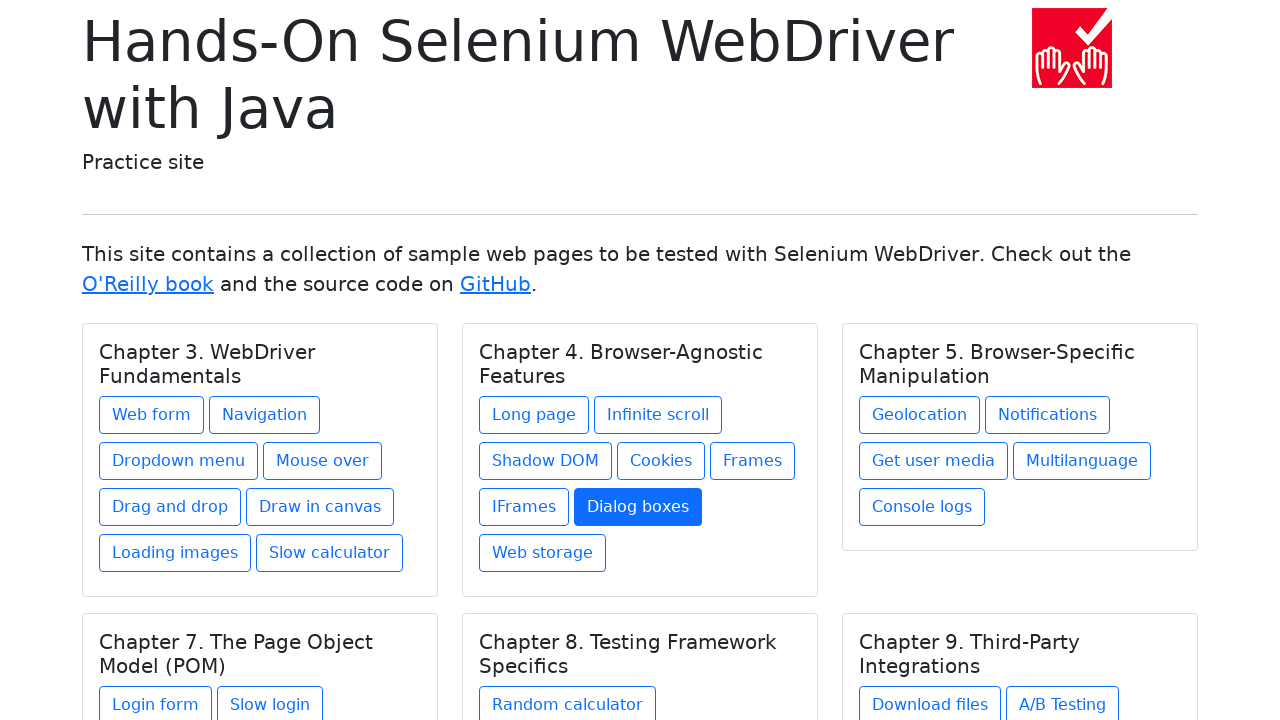

Re-fetched links from chapter 2
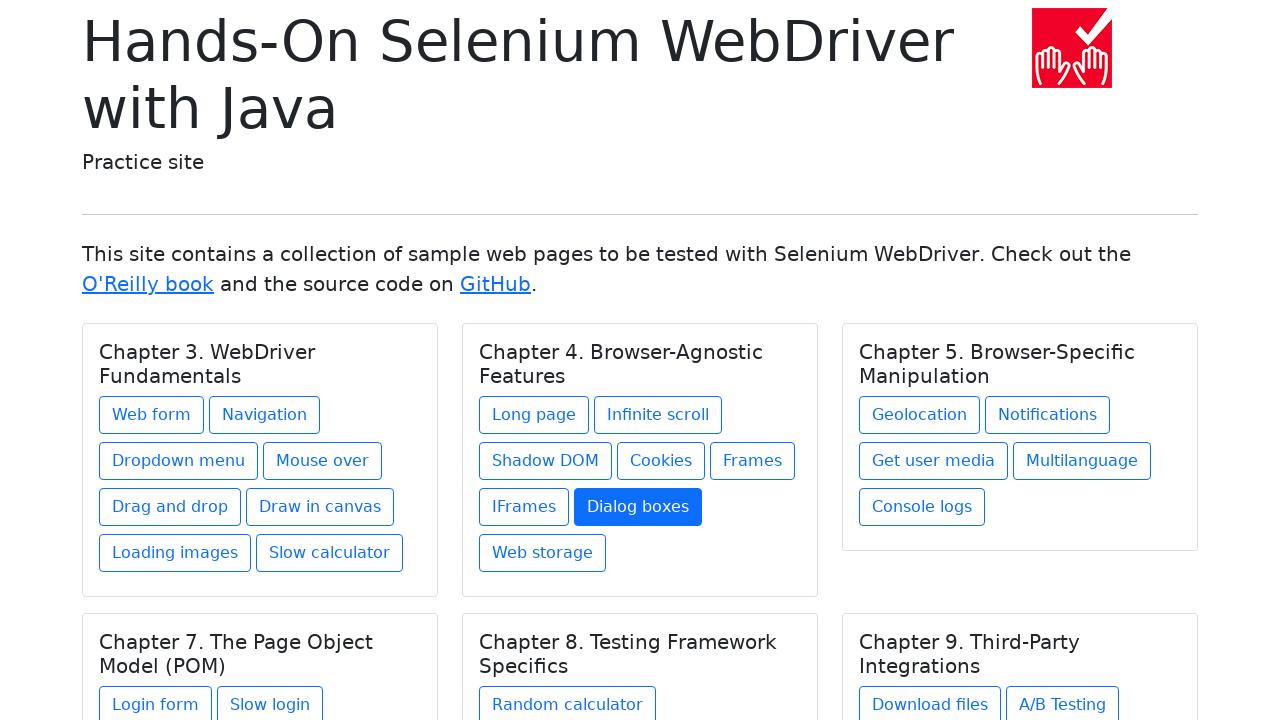

Clicked link 8 in chapter 2 at (542, 553) on h5.card-title >> nth=1 >> xpath=./../a >> nth=7
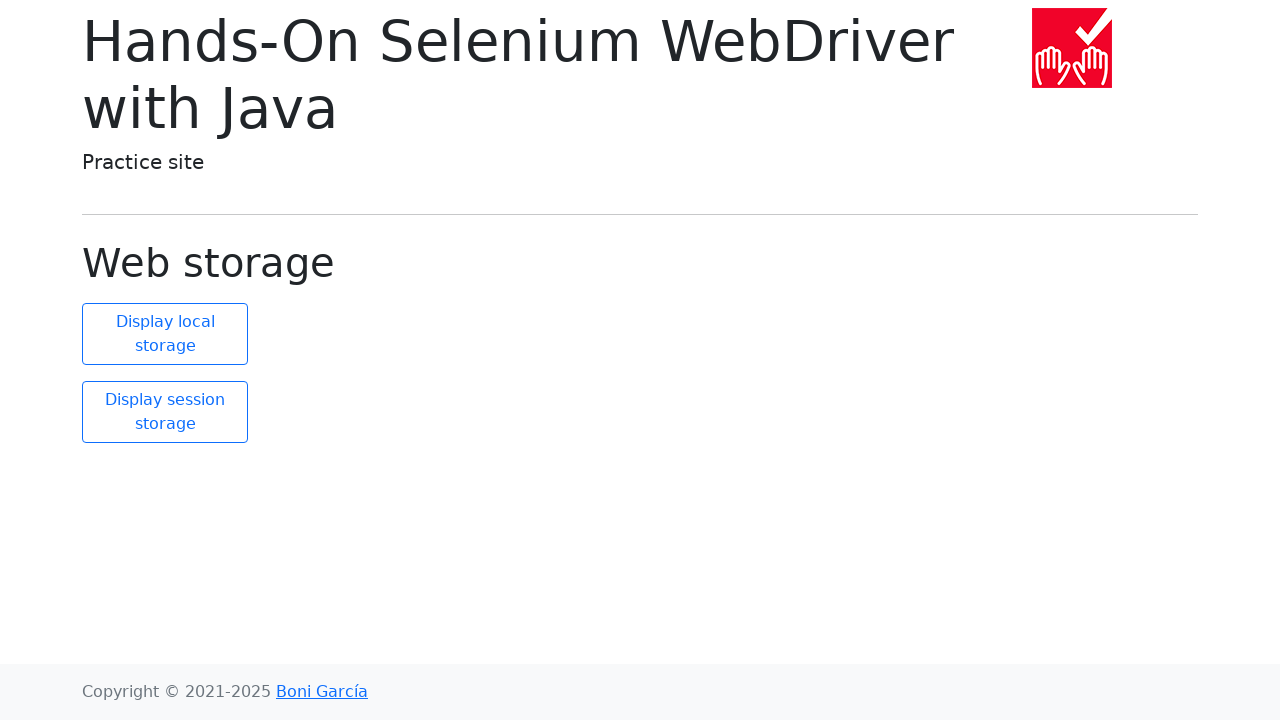

Navigated back to main page after clicking link 8
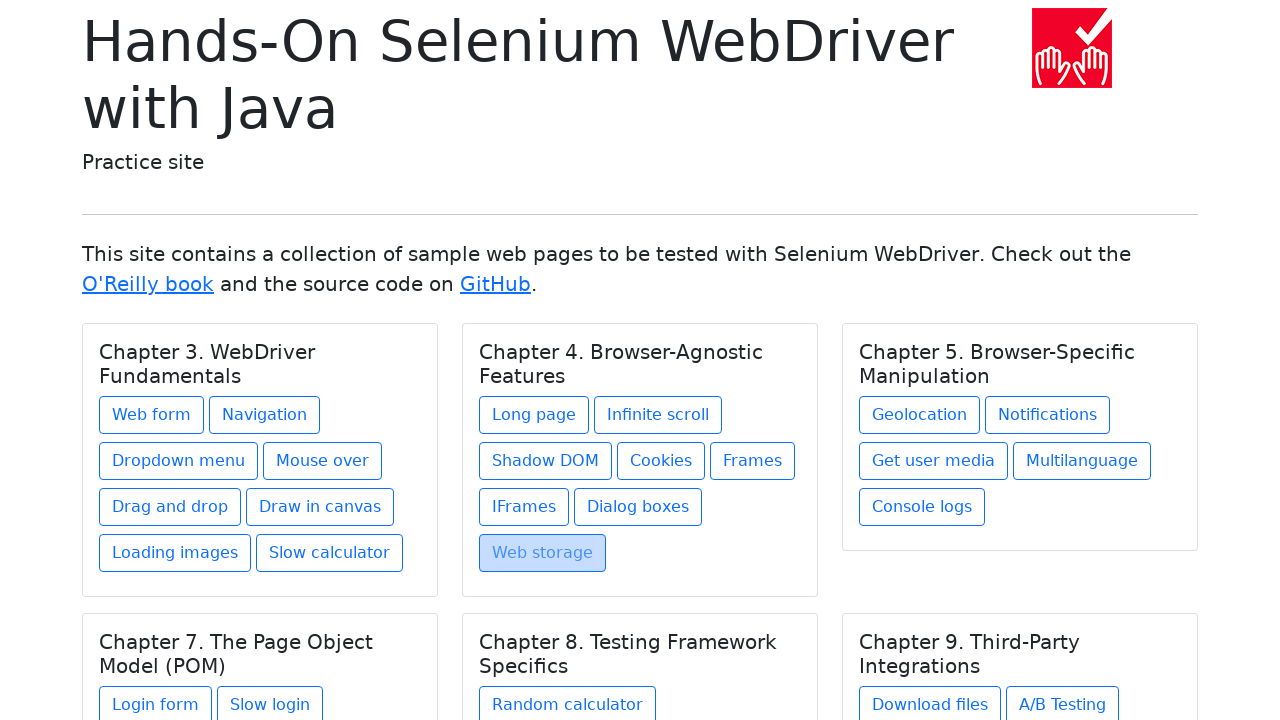

Re-fetched chapters for iteration 3
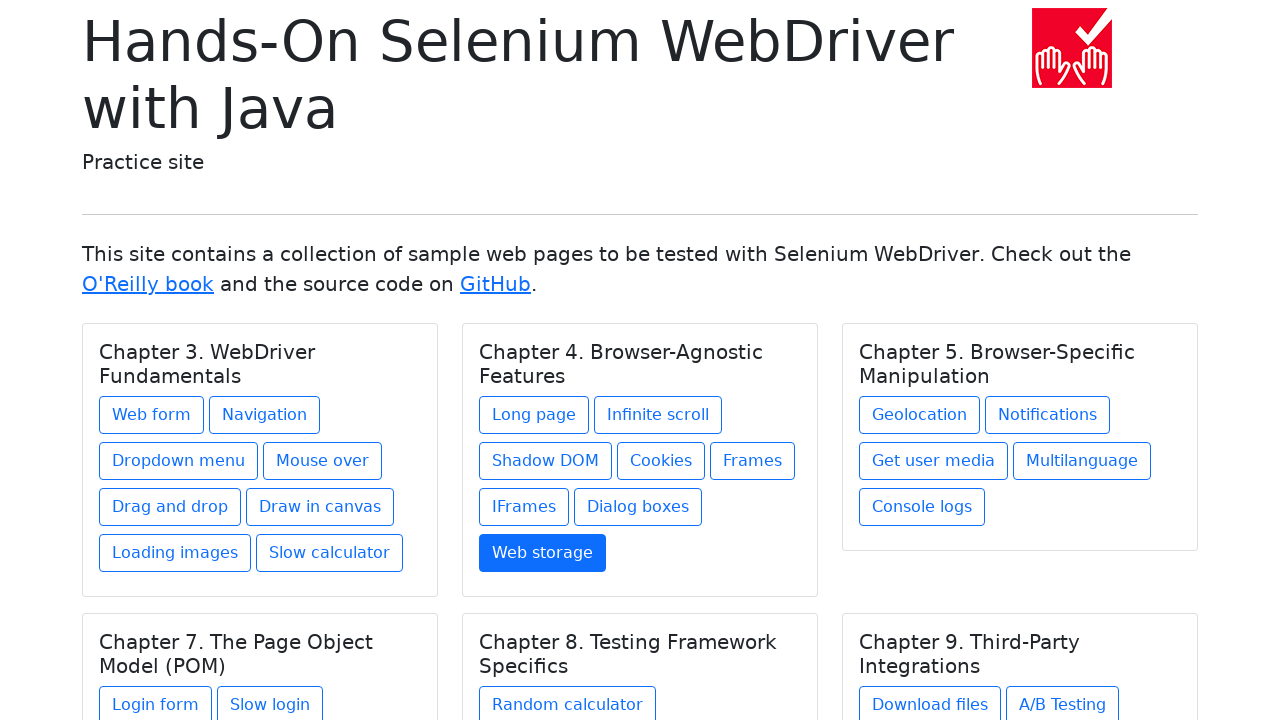

Selected chapter 3
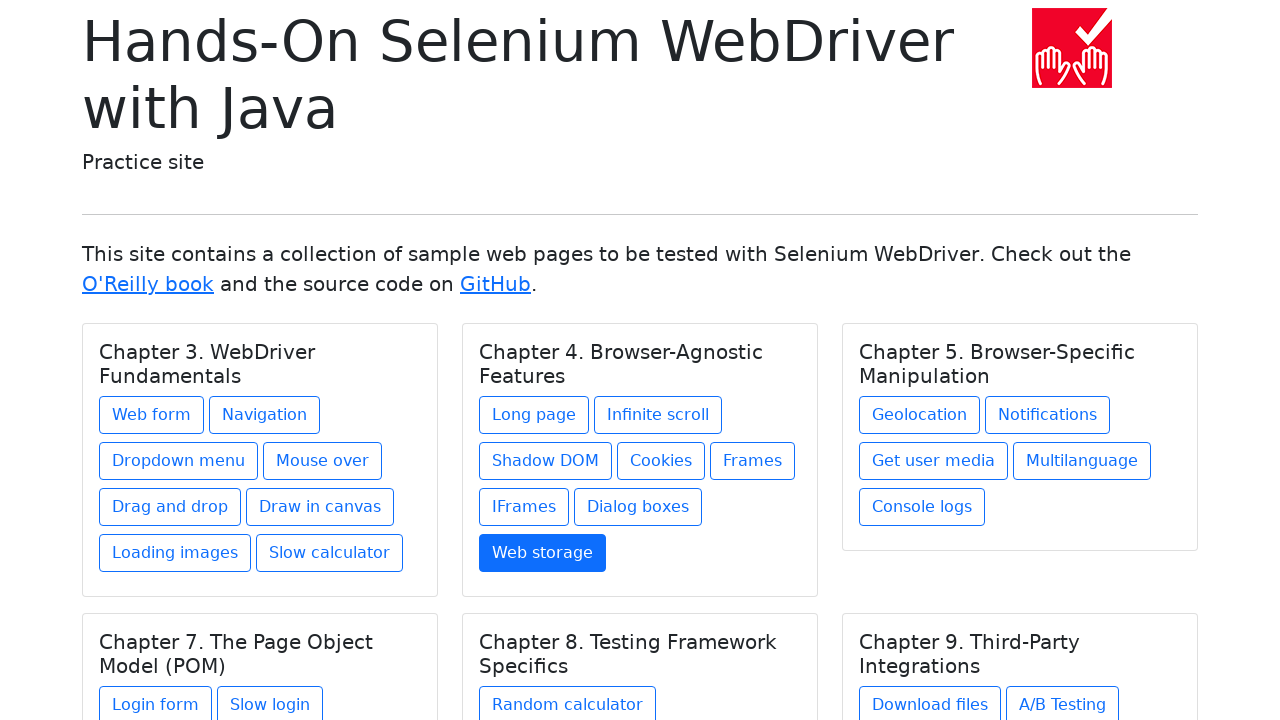

Retrieved 5 links from chapter 3
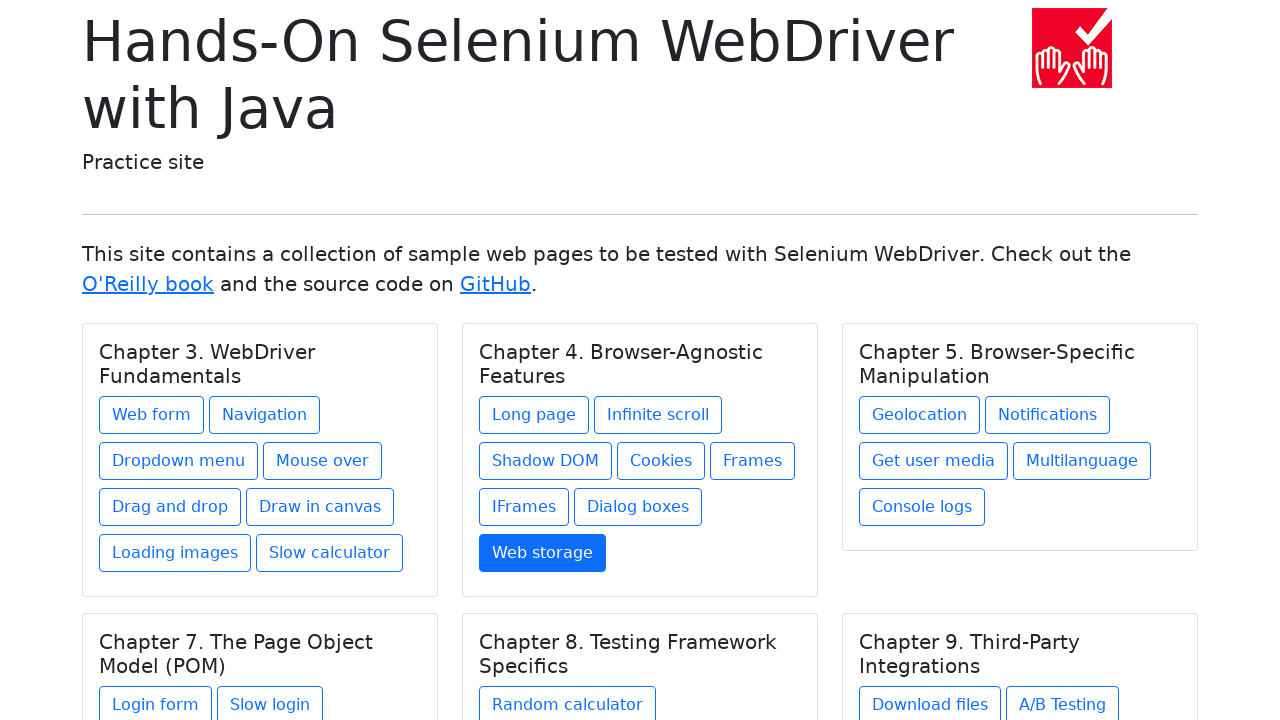

Re-fetched chapters before clicking link 1 in chapter 3
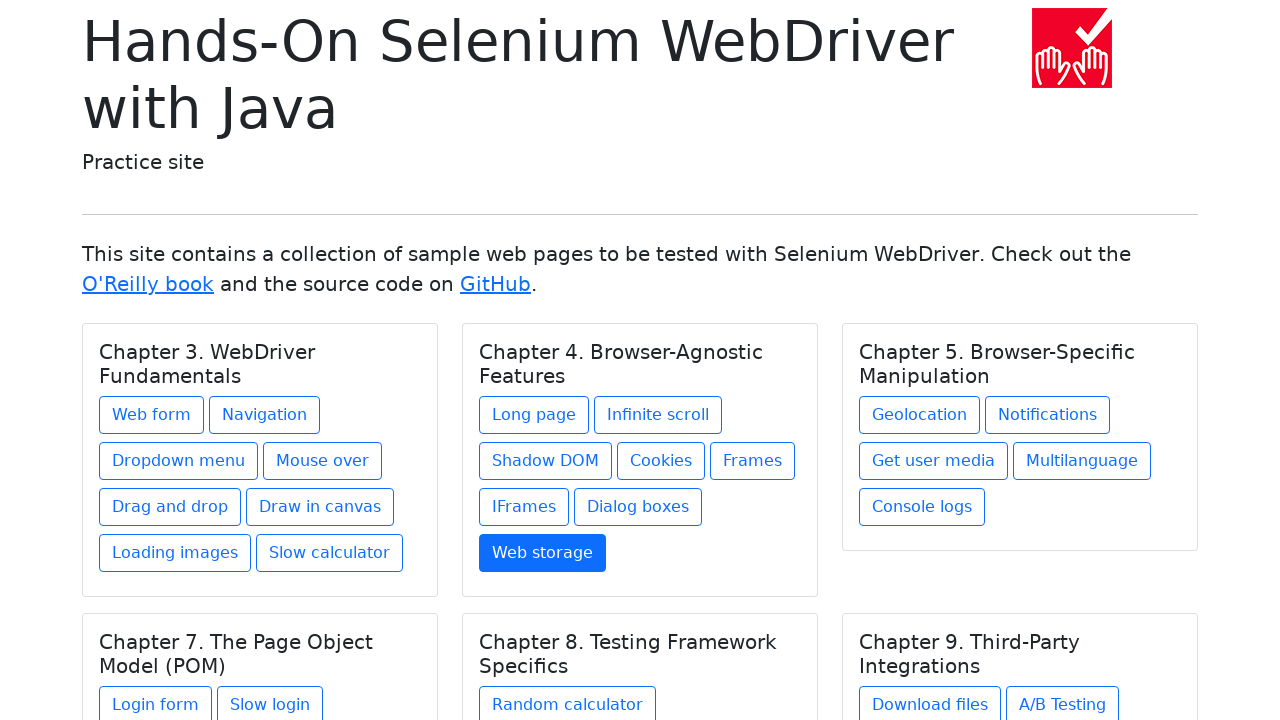

Re-selected chapter 3
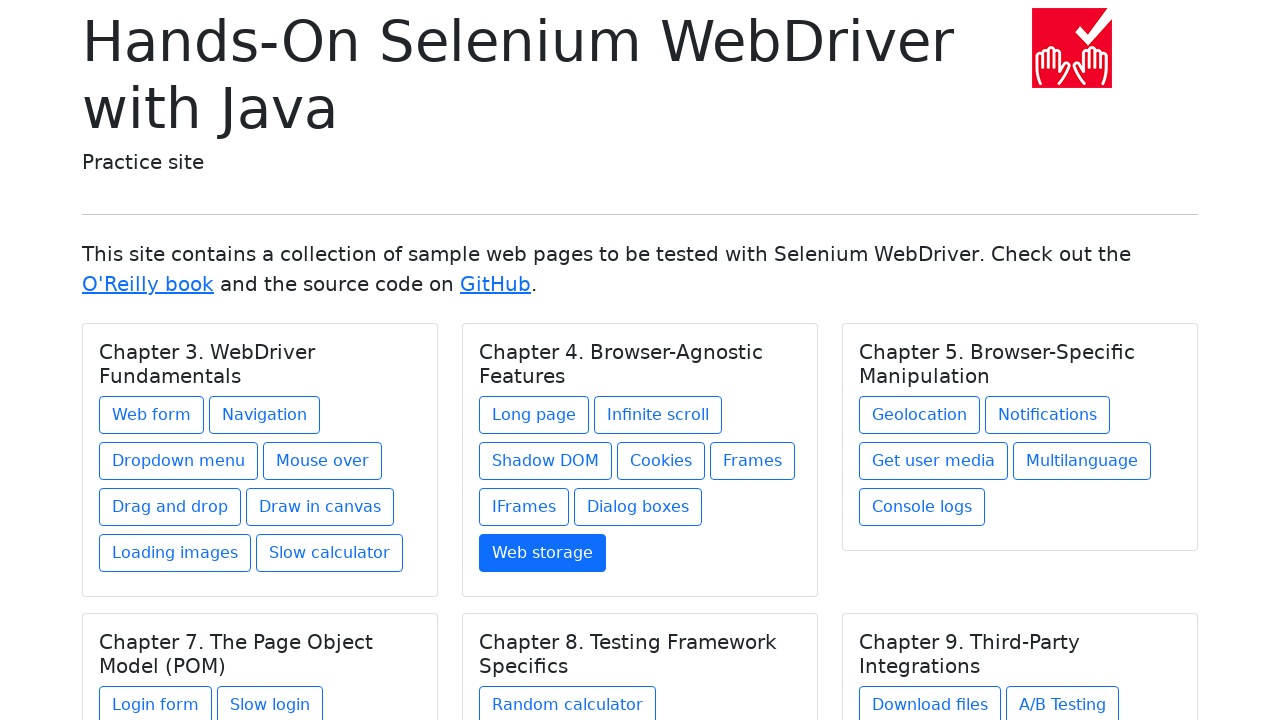

Re-fetched links from chapter 3
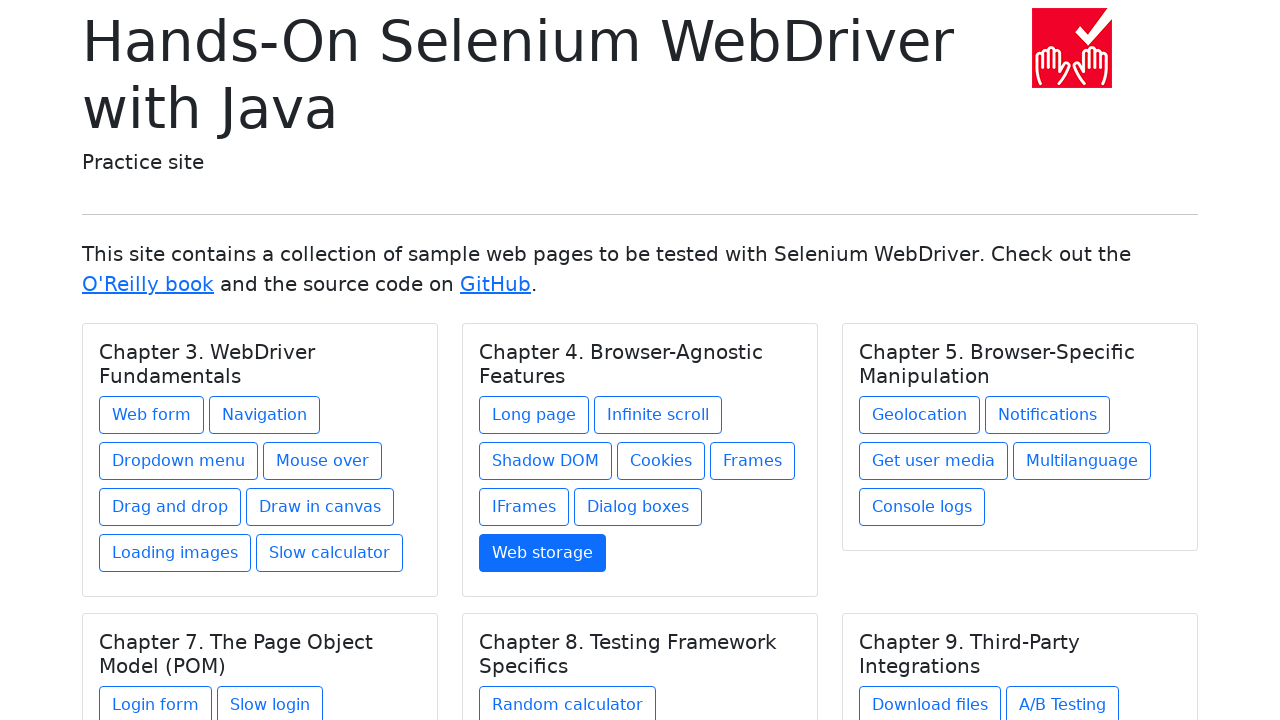

Clicked link 1 in chapter 3 at (920, 415) on h5.card-title >> nth=2 >> xpath=./../a >> nth=0
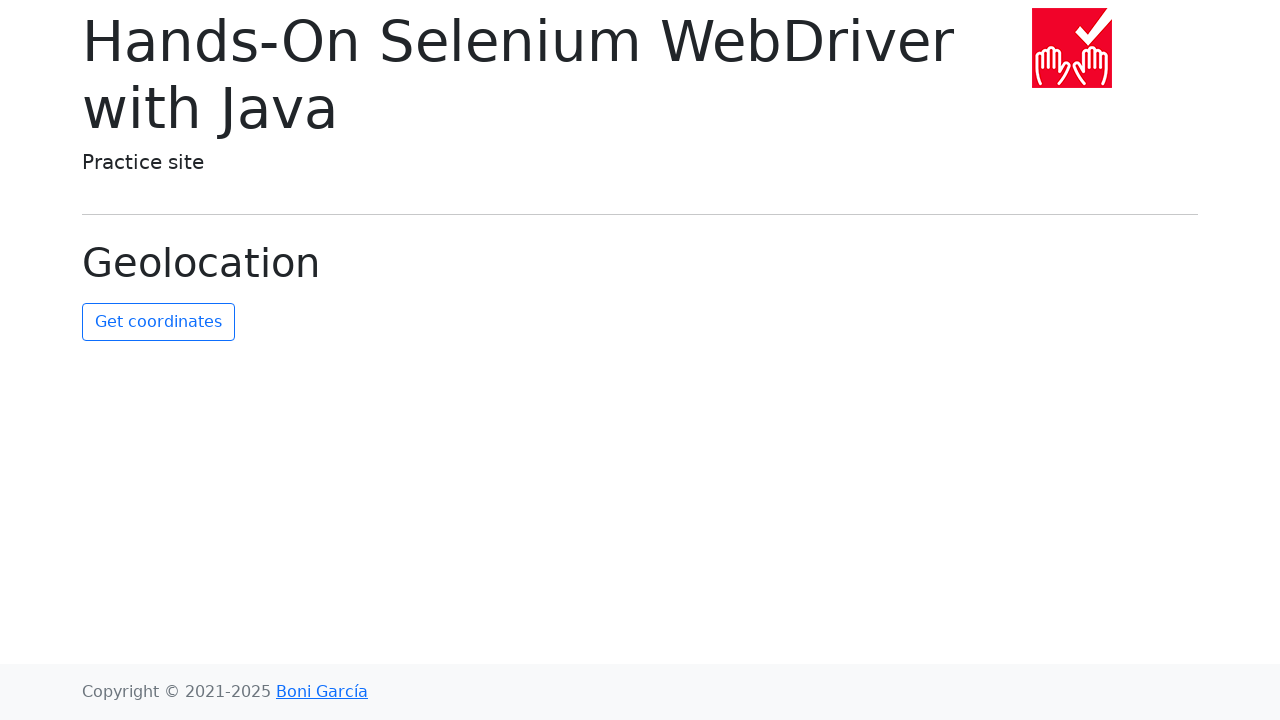

Navigated back to main page after clicking link 1
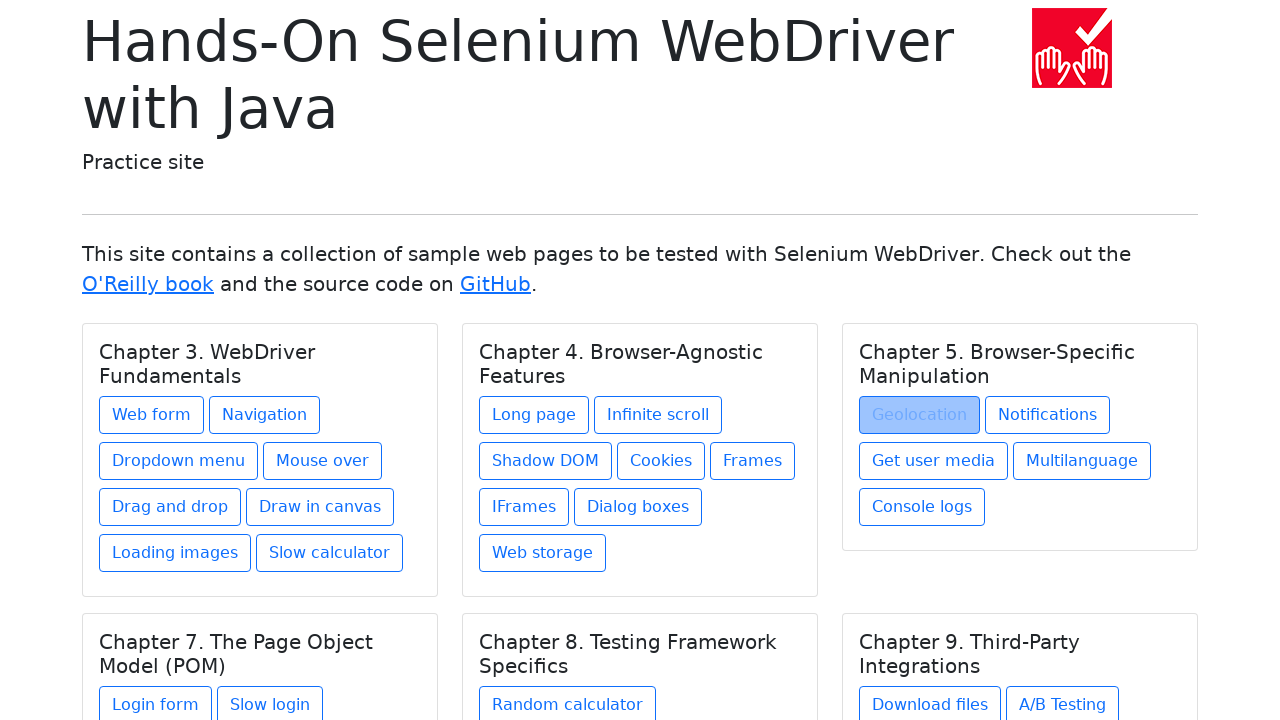

Re-fetched chapters before clicking link 2 in chapter 3
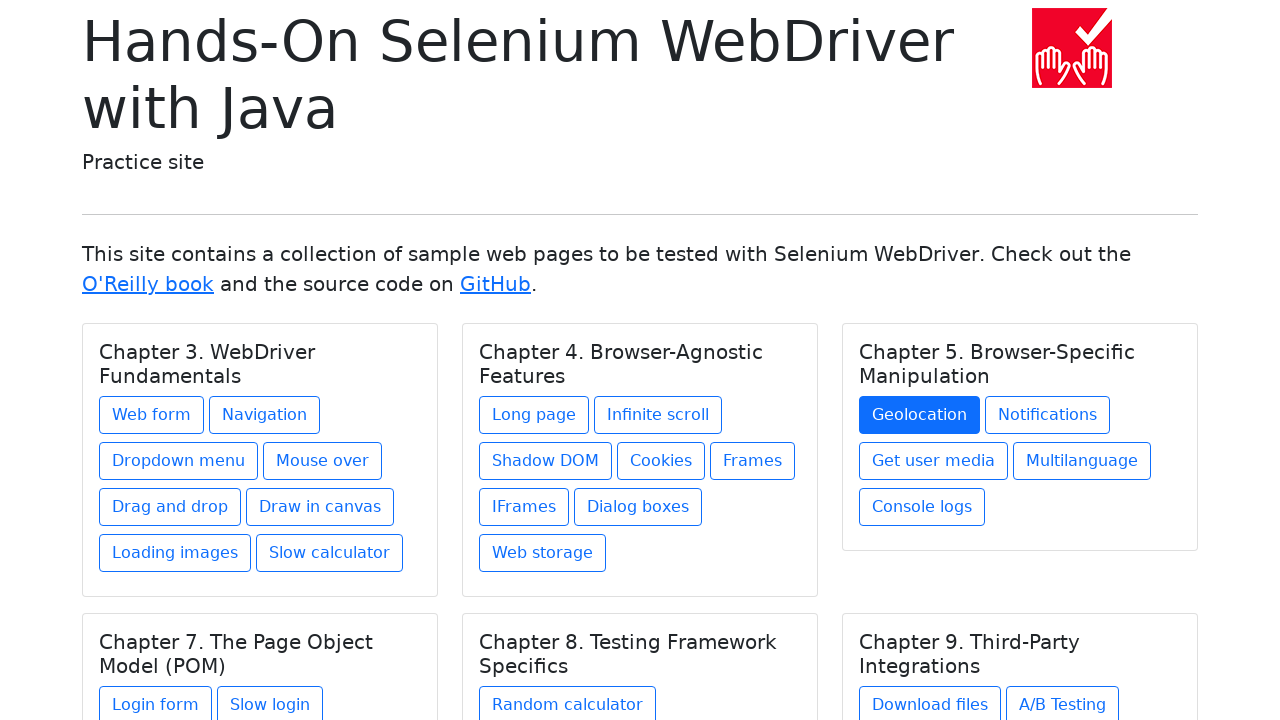

Re-selected chapter 3
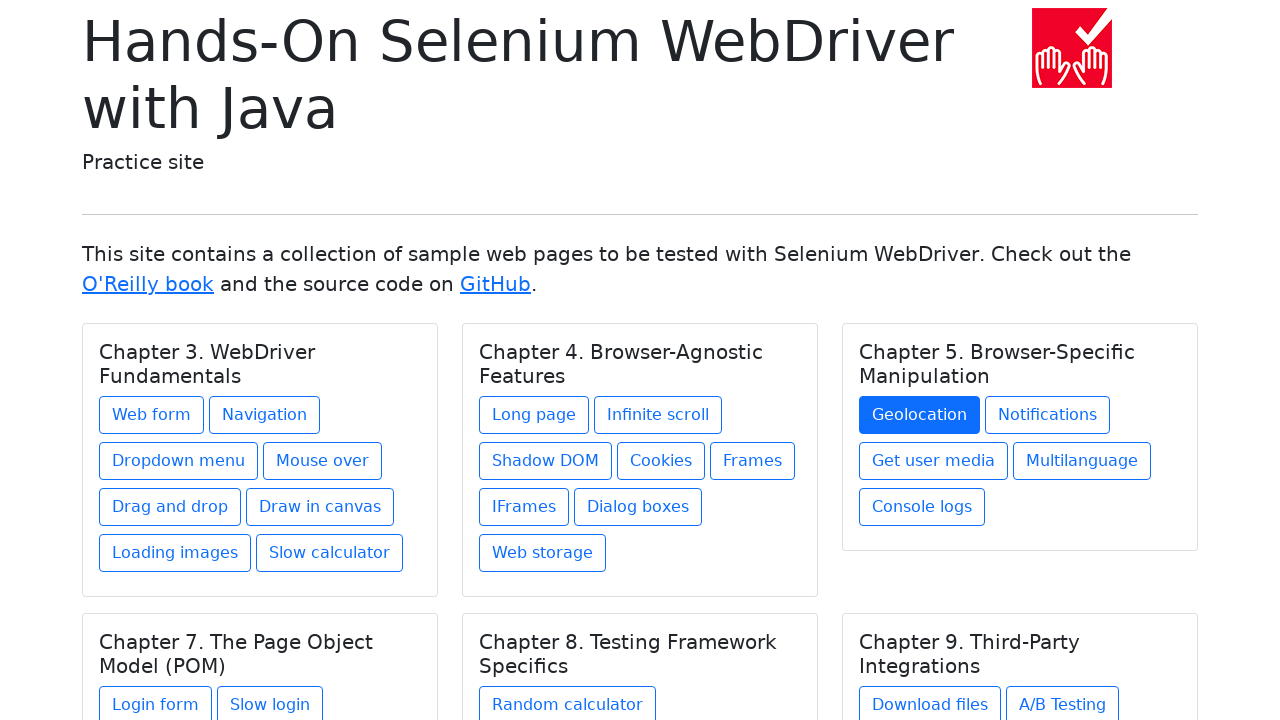

Re-fetched links from chapter 3
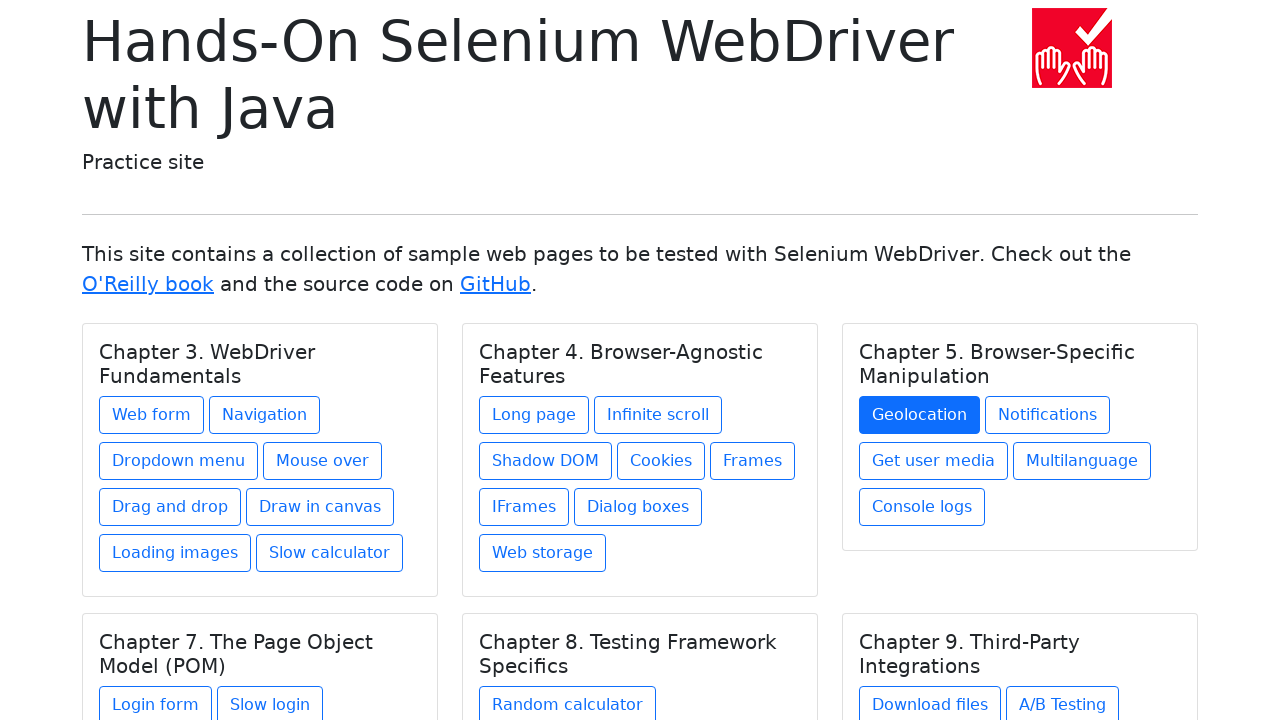

Clicked link 2 in chapter 3 at (1048, 415) on h5.card-title >> nth=2 >> xpath=./../a >> nth=1
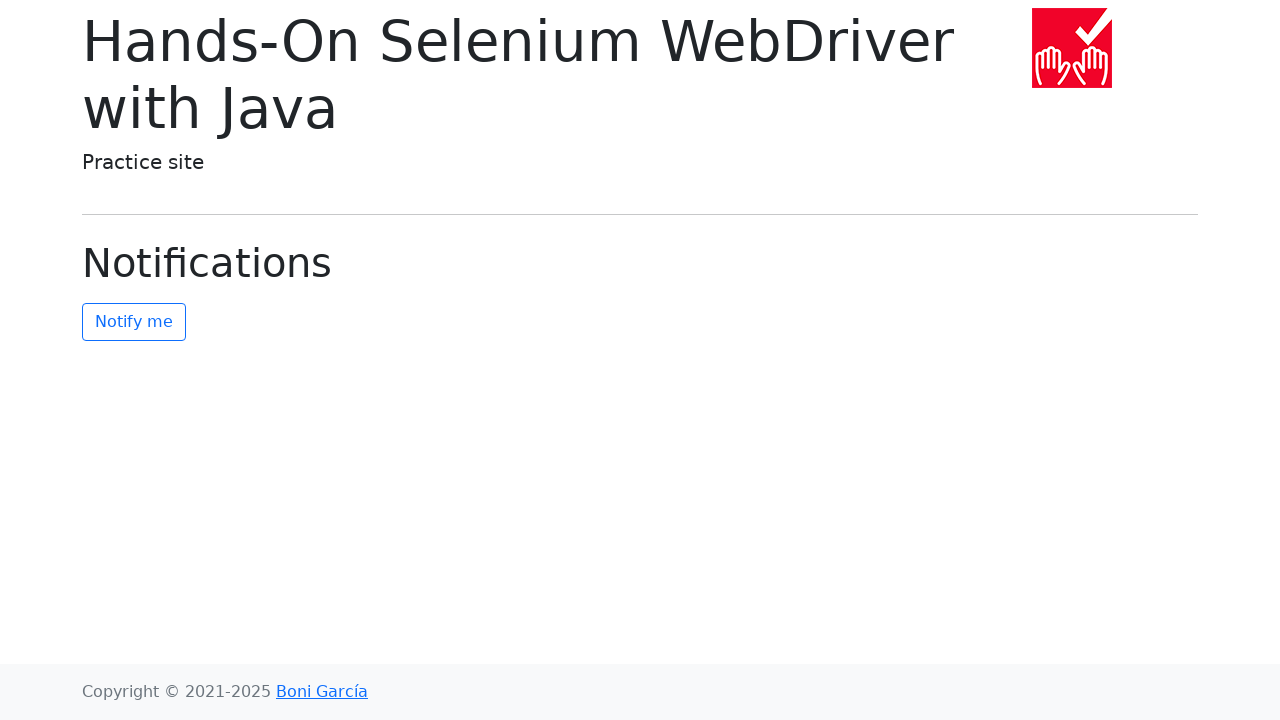

Navigated back to main page after clicking link 2
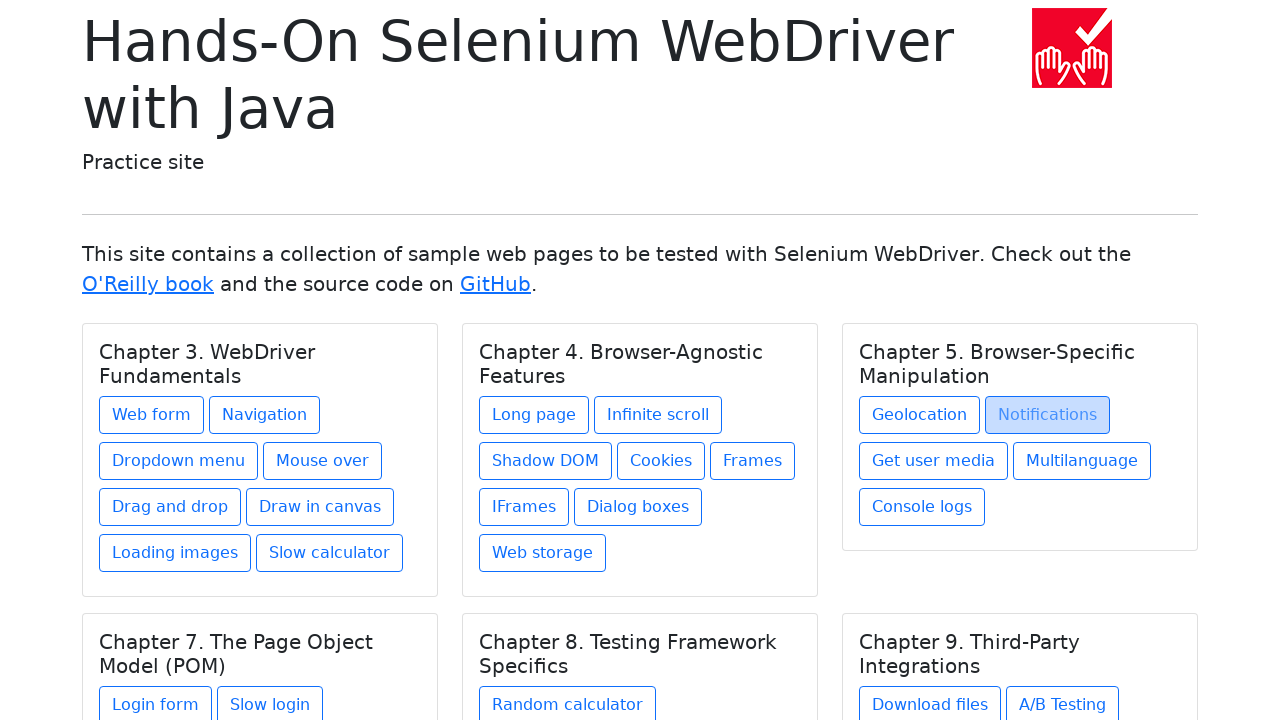

Re-fetched chapters before clicking link 3 in chapter 3
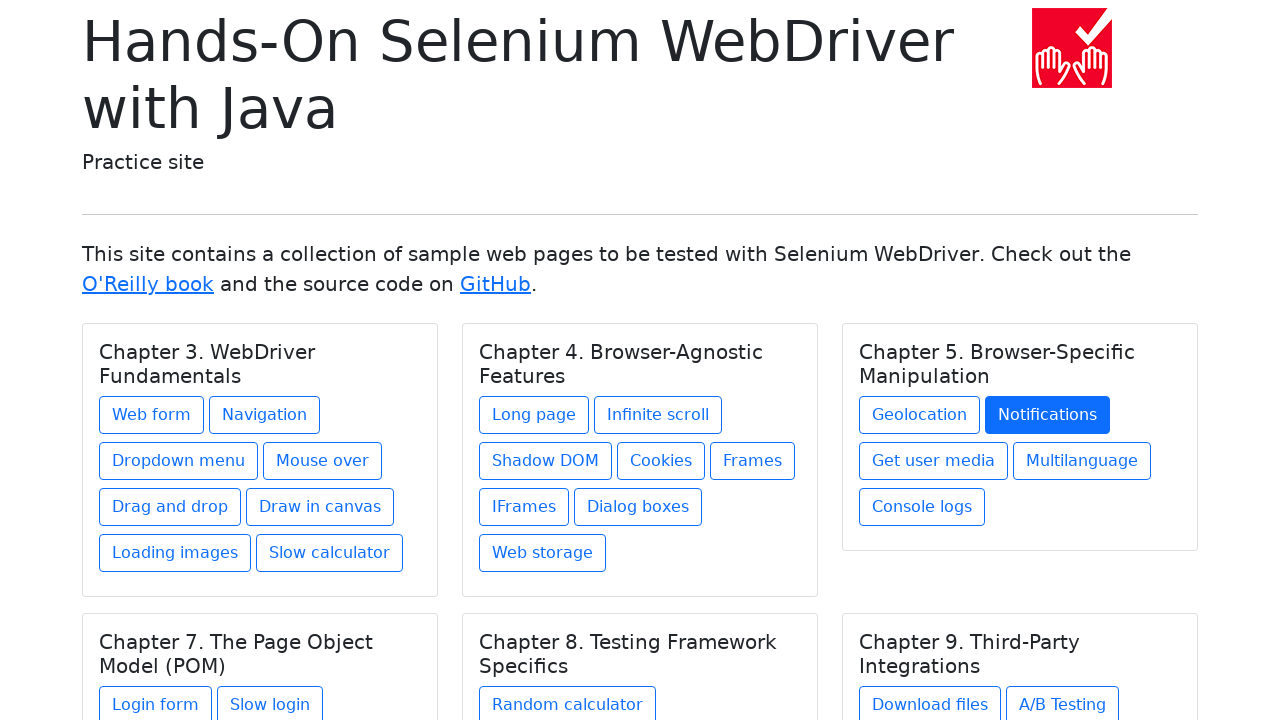

Re-selected chapter 3
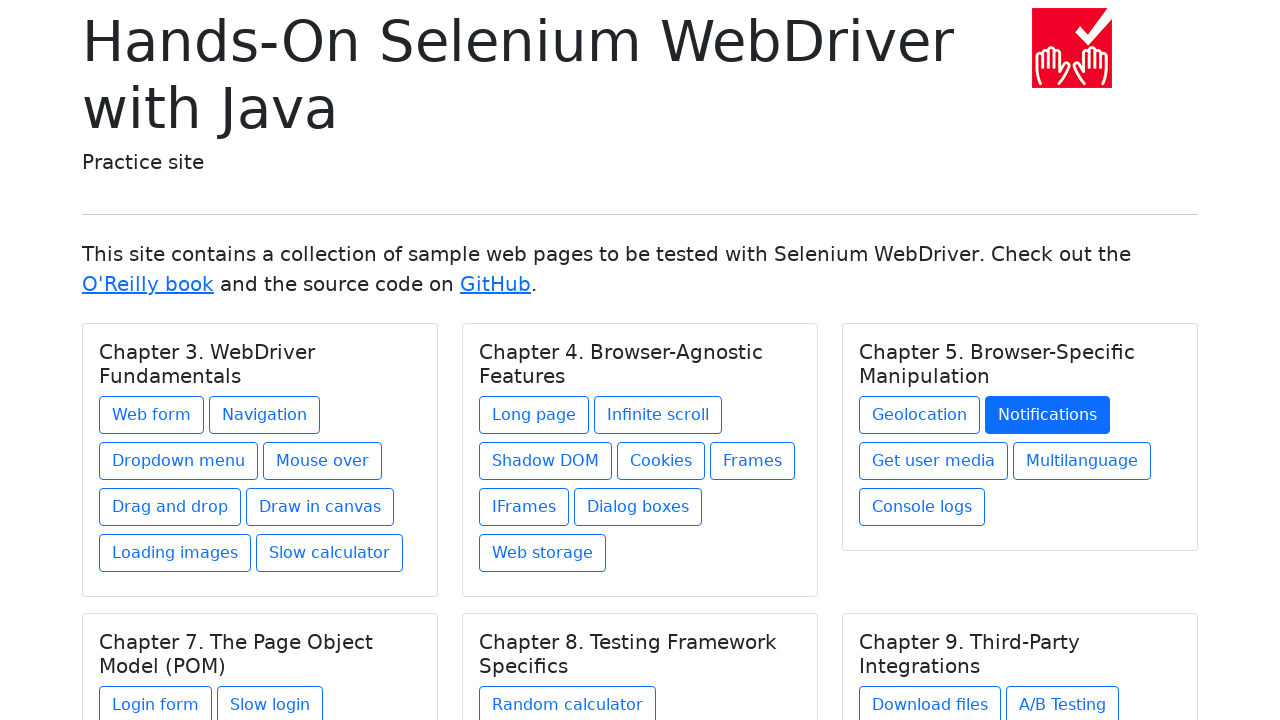

Re-fetched links from chapter 3
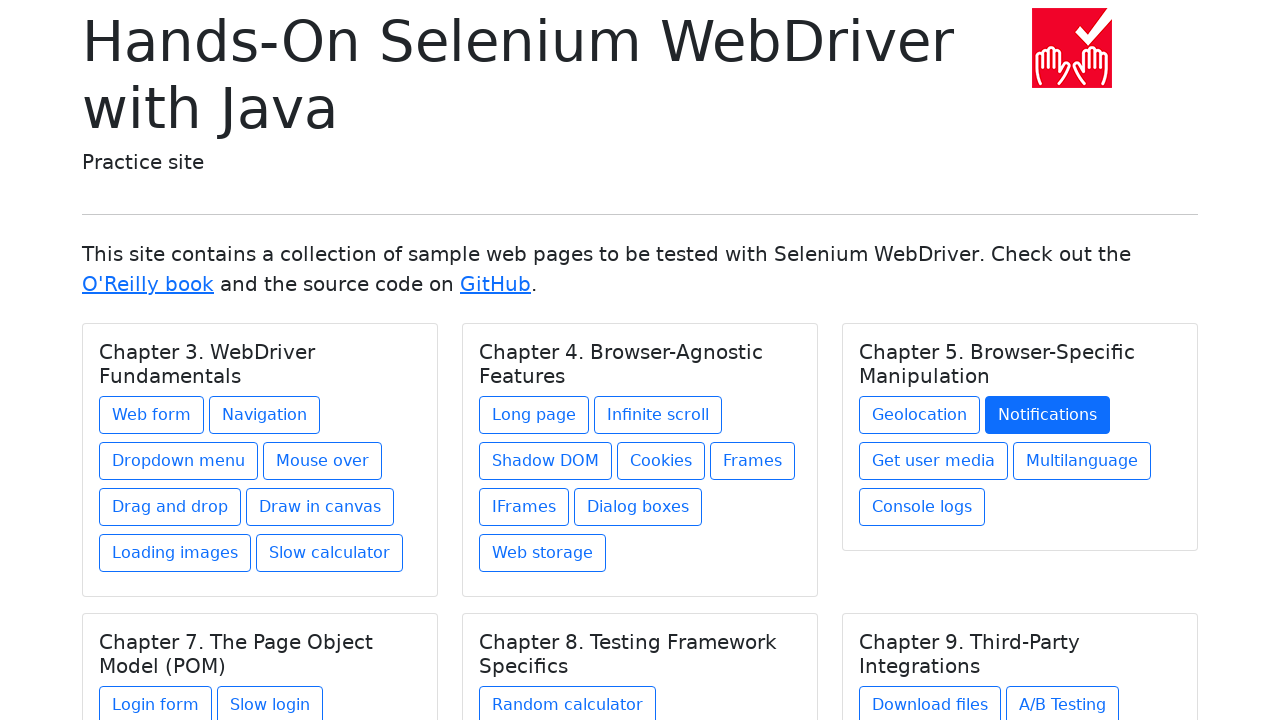

Clicked link 3 in chapter 3 at (934, 461) on h5.card-title >> nth=2 >> xpath=./../a >> nth=2
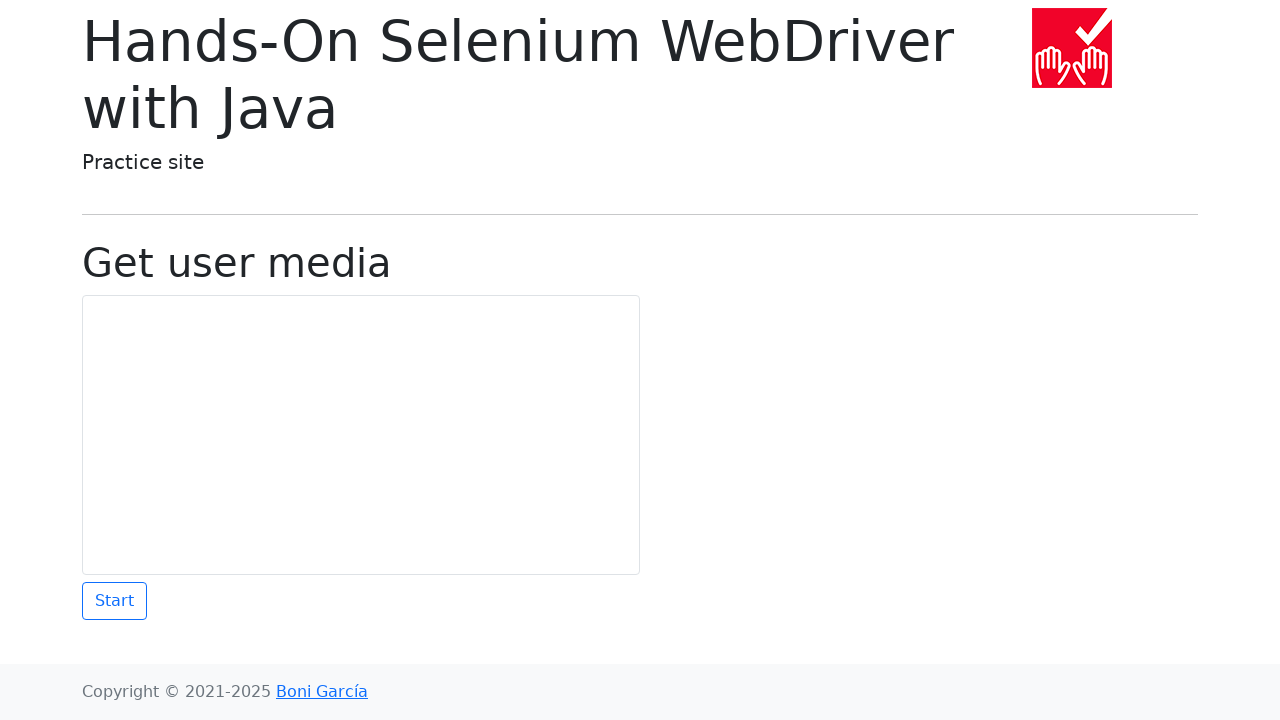

Navigated back to main page after clicking link 3
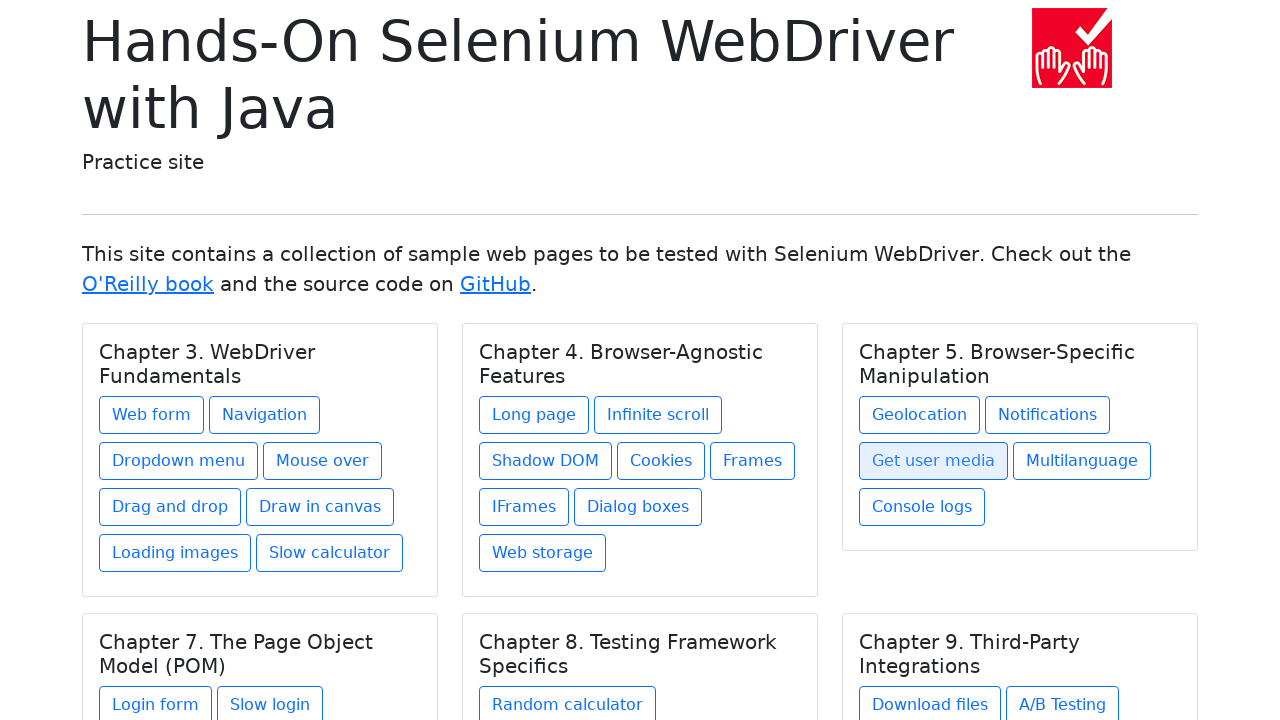

Re-fetched chapters before clicking link 4 in chapter 3
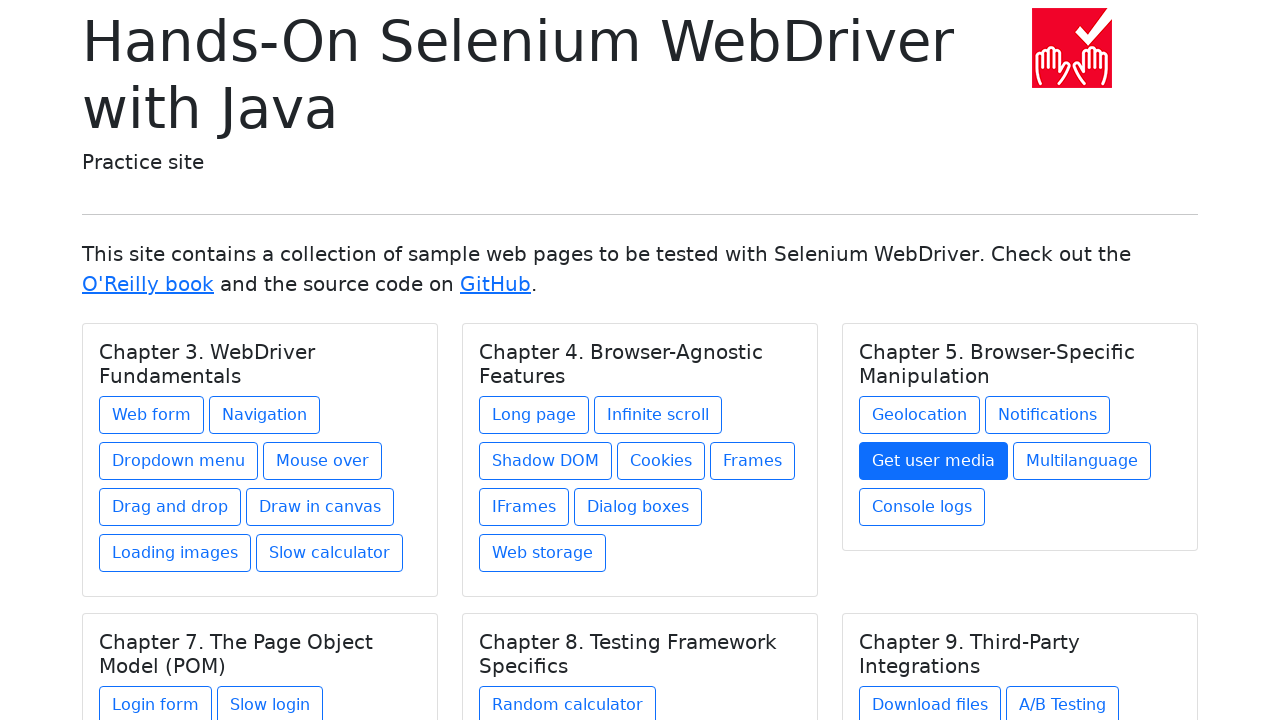

Re-selected chapter 3
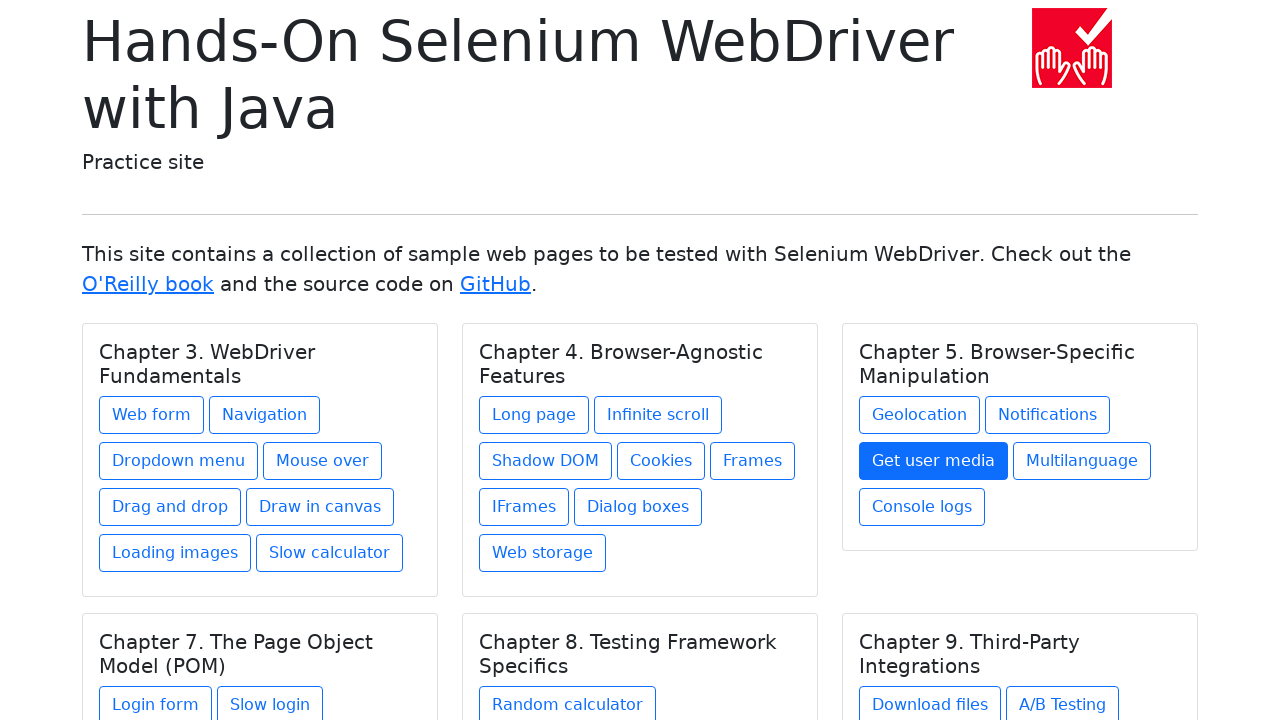

Re-fetched links from chapter 3
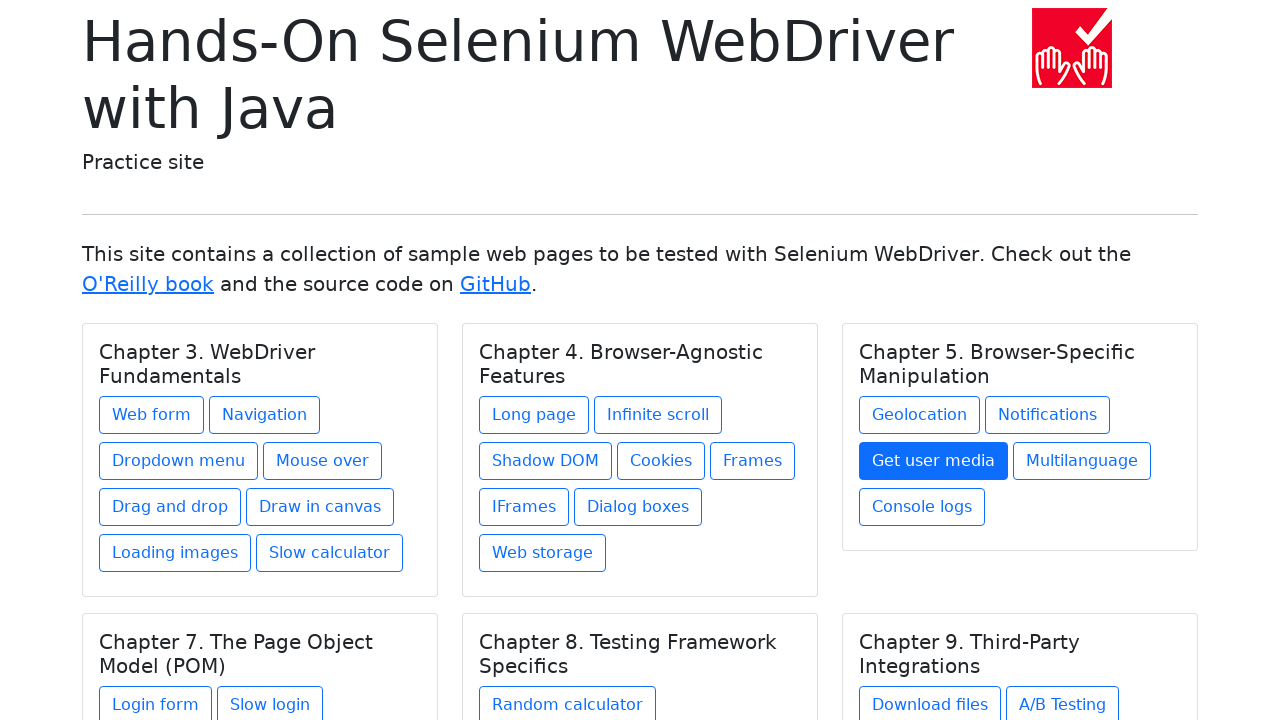

Clicked link 4 in chapter 3 at (1082, 461) on h5.card-title >> nth=2 >> xpath=./../a >> nth=3
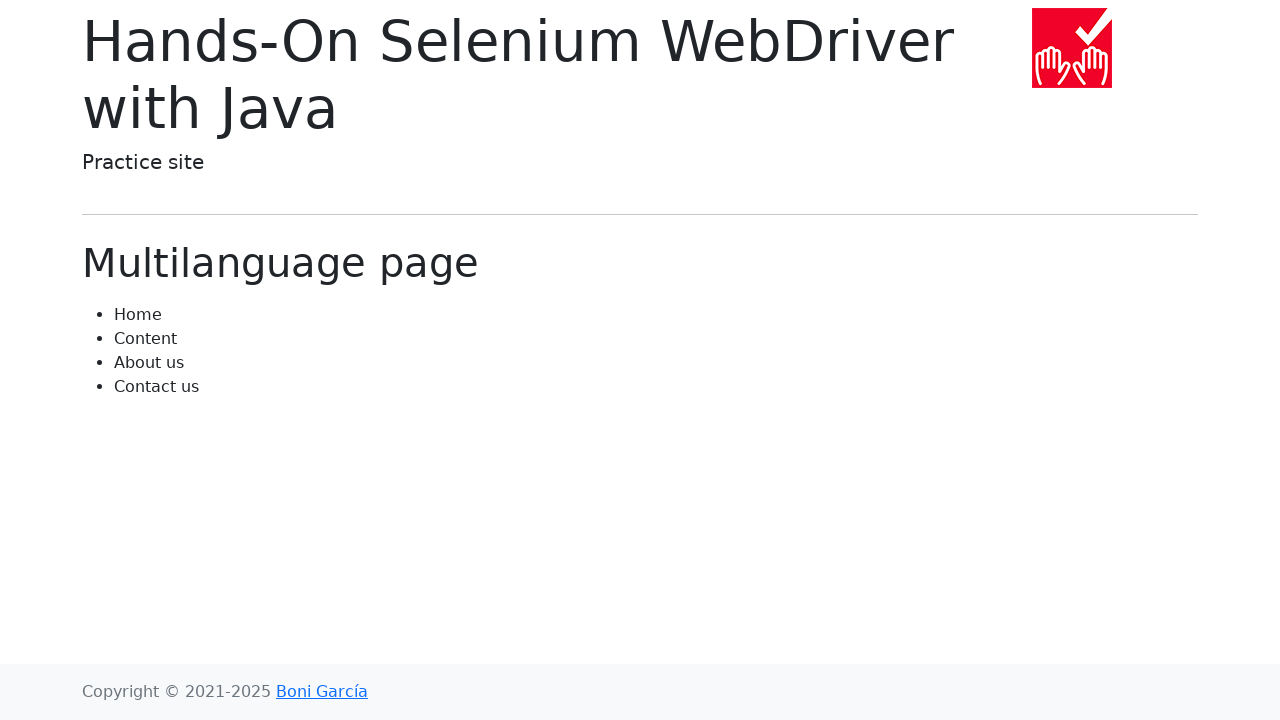

Navigated back to main page after clicking link 4
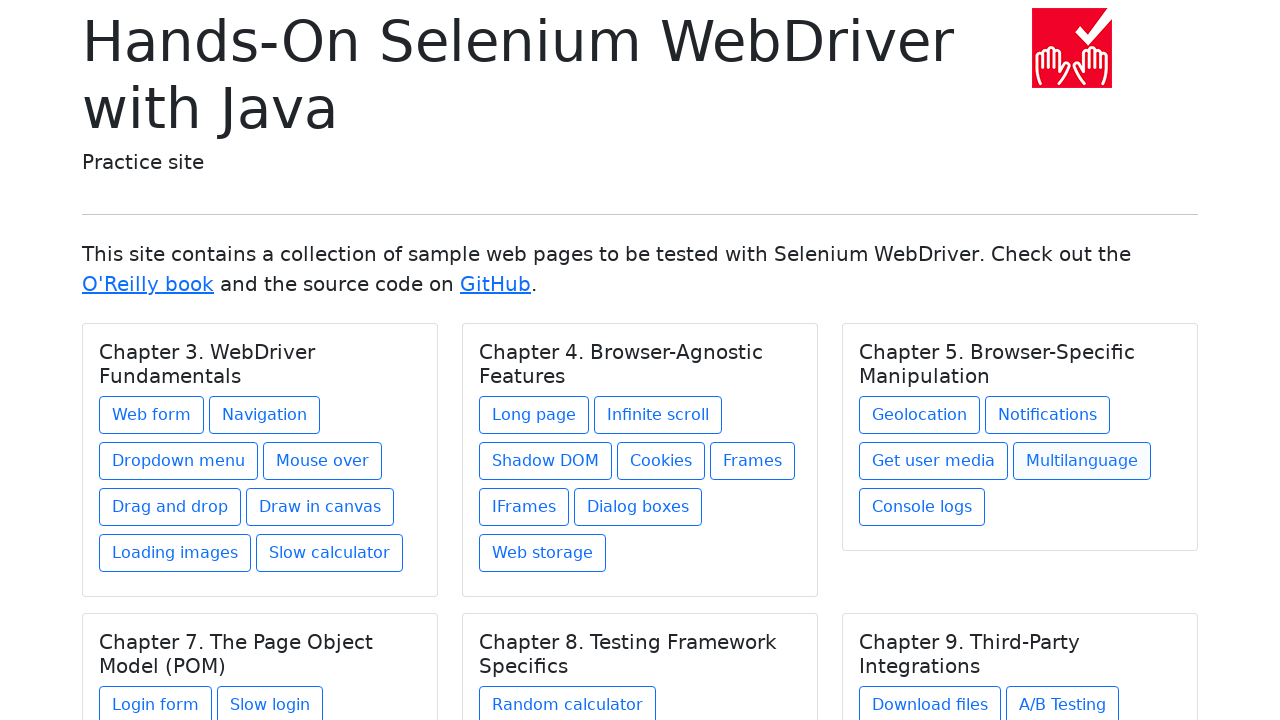

Re-fetched chapters before clicking link 5 in chapter 3
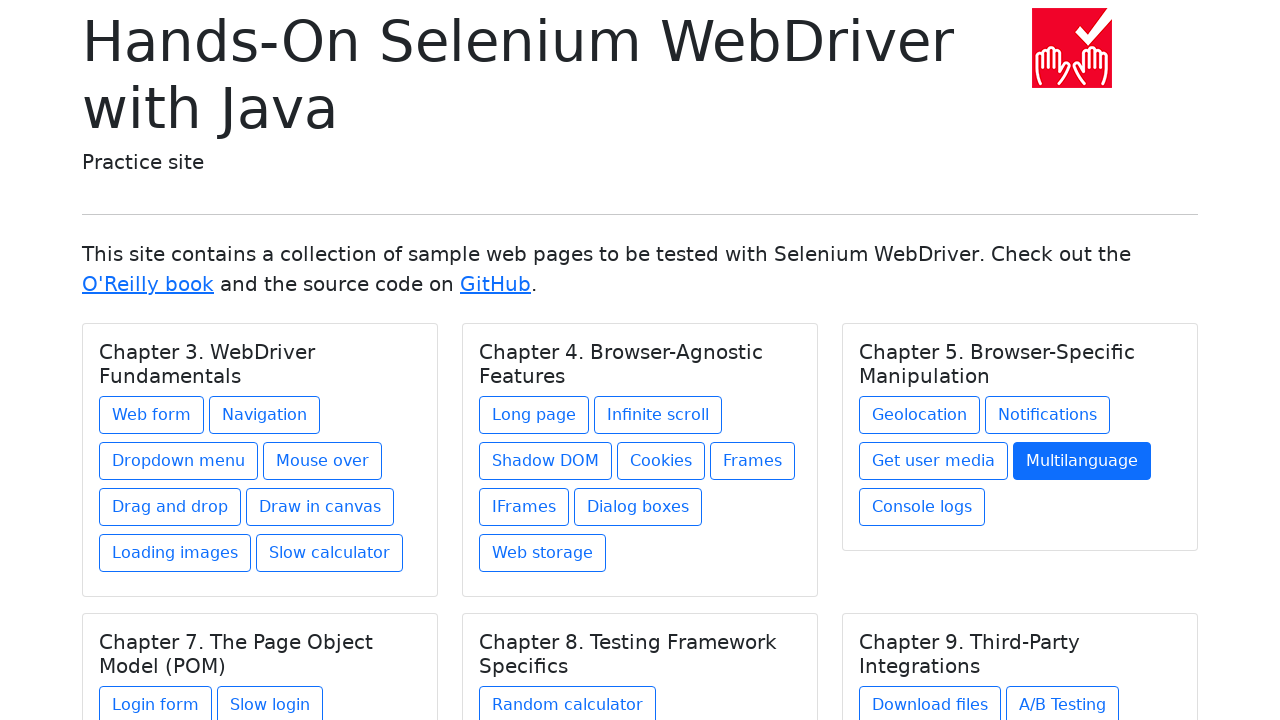

Re-selected chapter 3
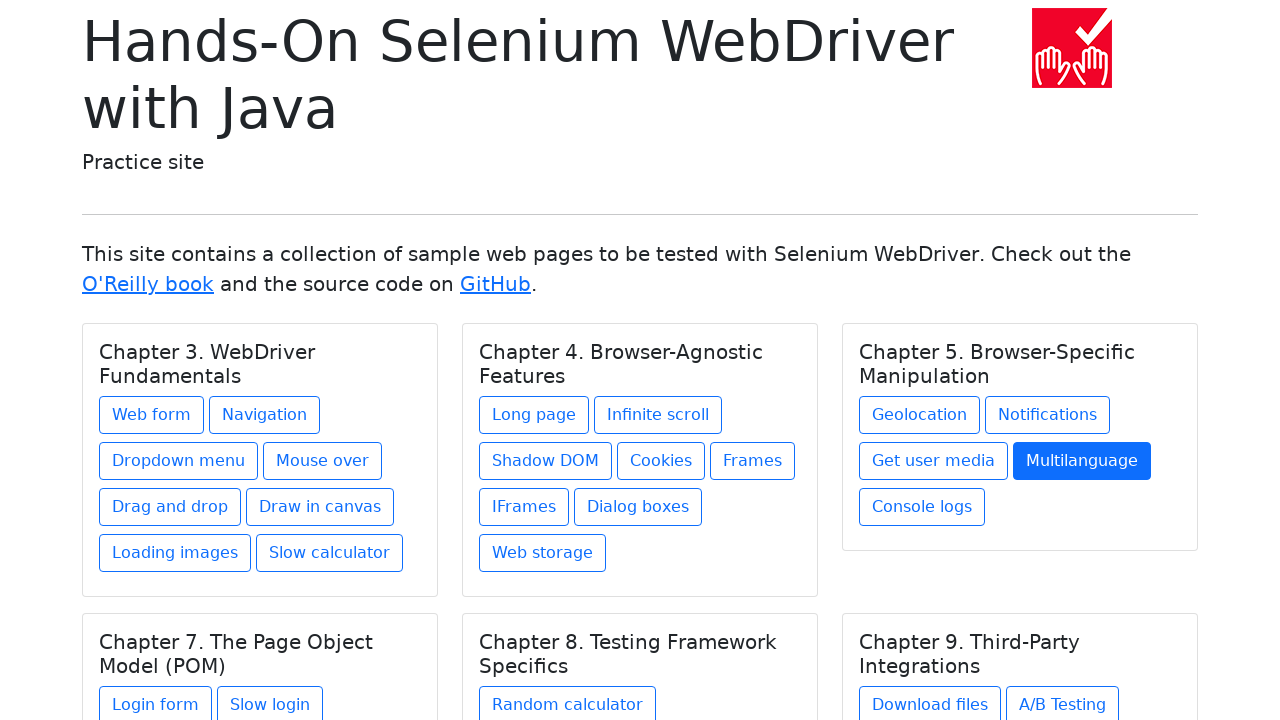

Re-fetched links from chapter 3
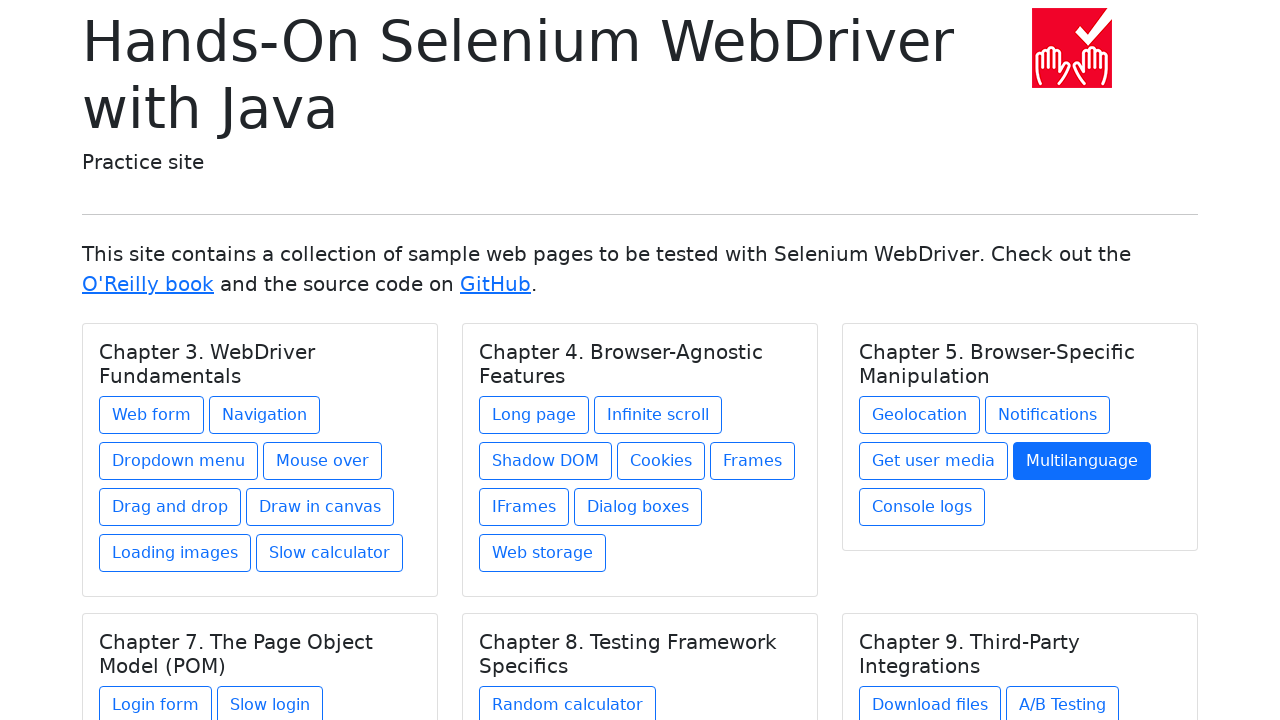

Clicked link 5 in chapter 3 at (922, 507) on h5.card-title >> nth=2 >> xpath=./../a >> nth=4
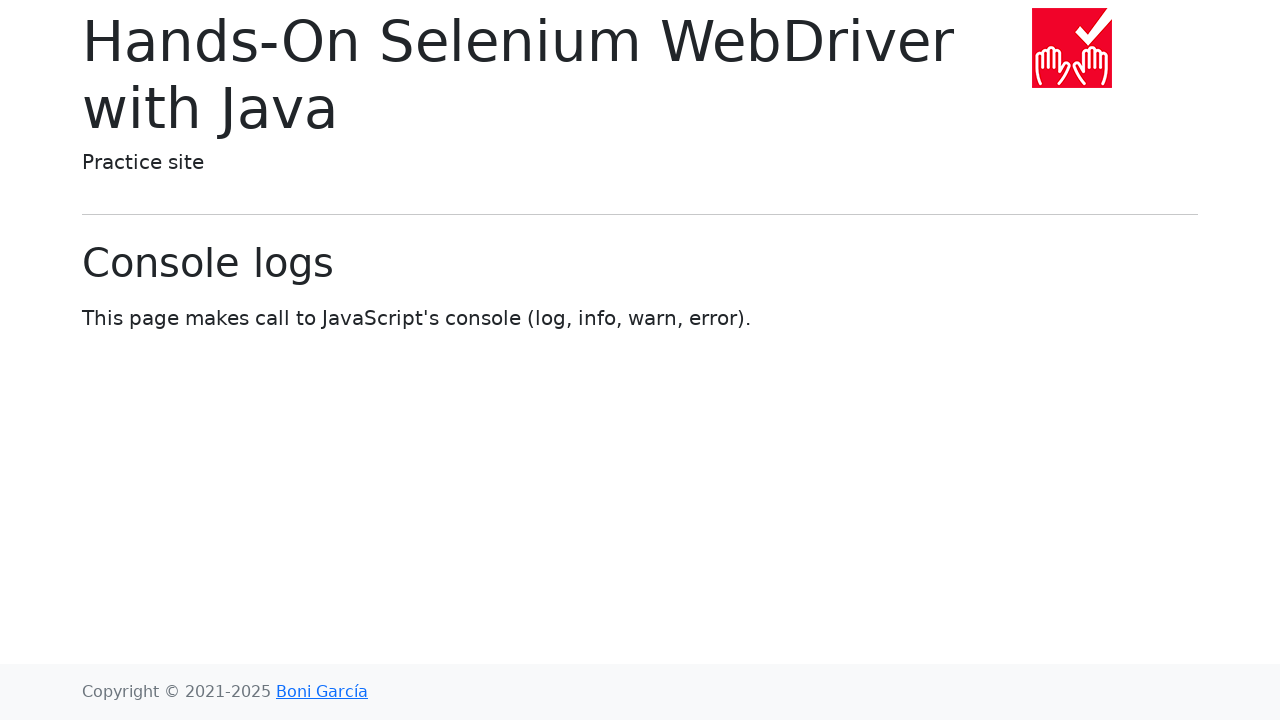

Navigated back to main page after clicking link 5
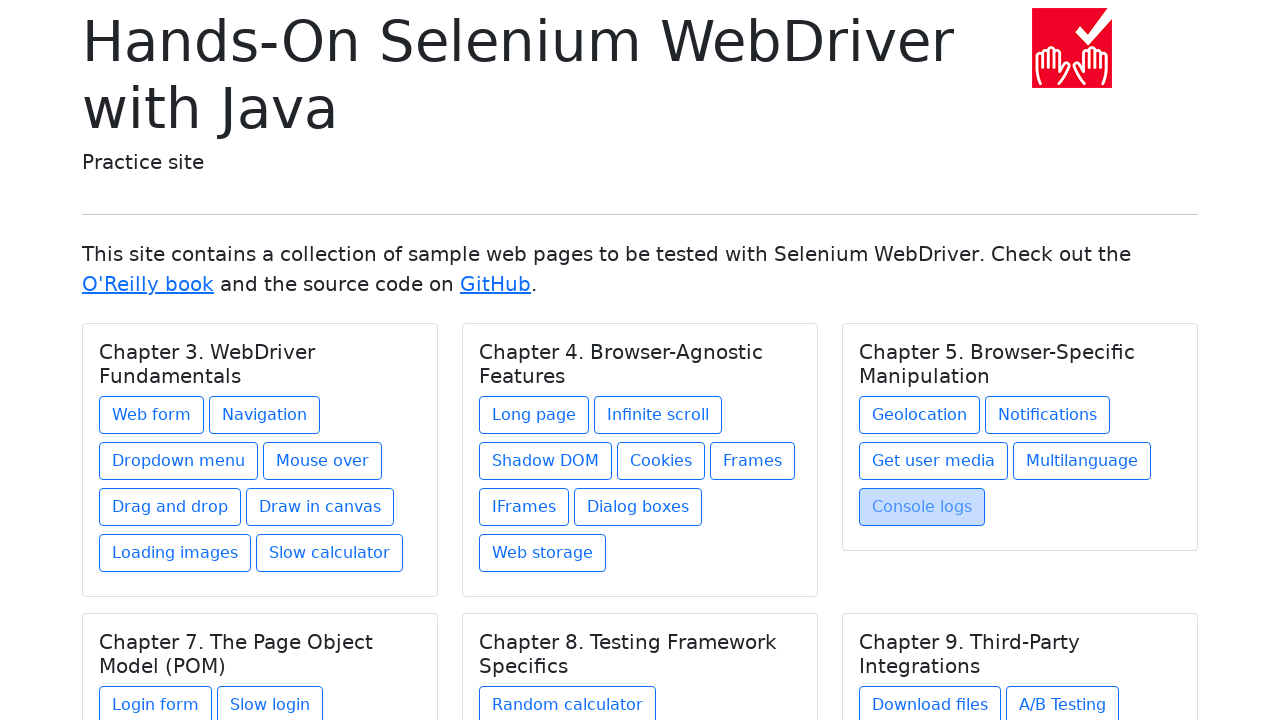

Re-fetched chapters for iteration 4
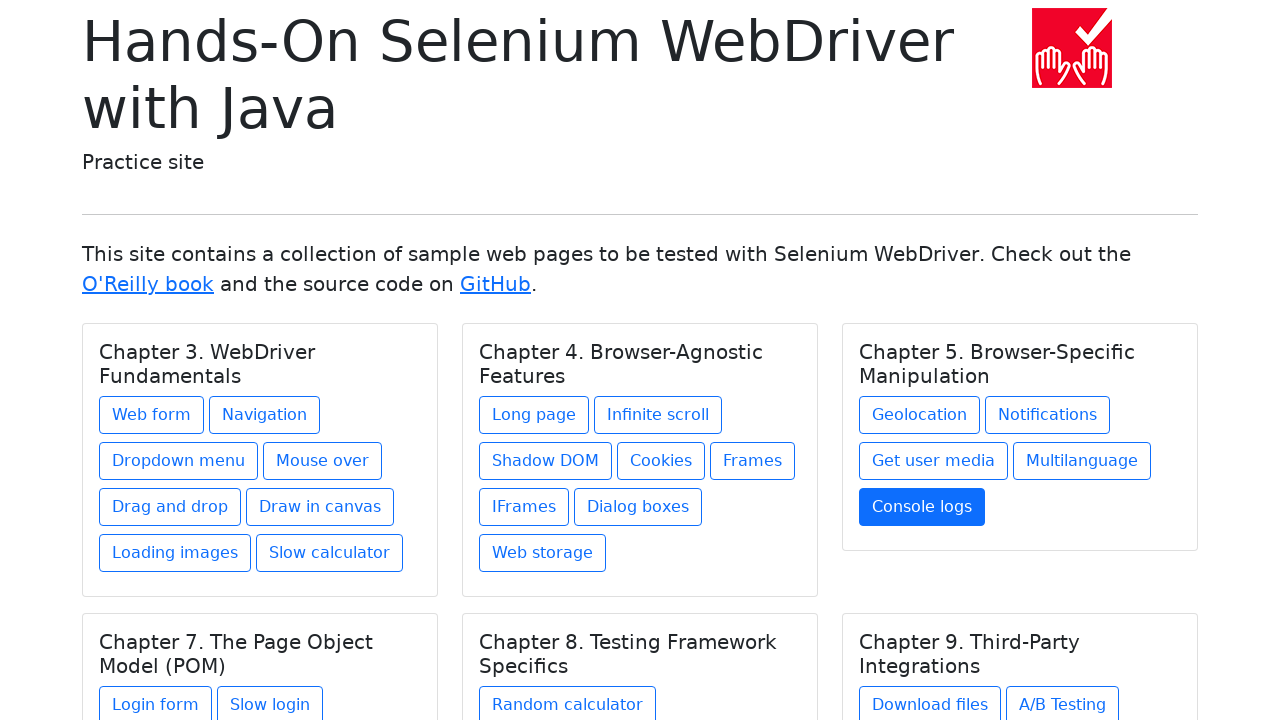

Selected chapter 4
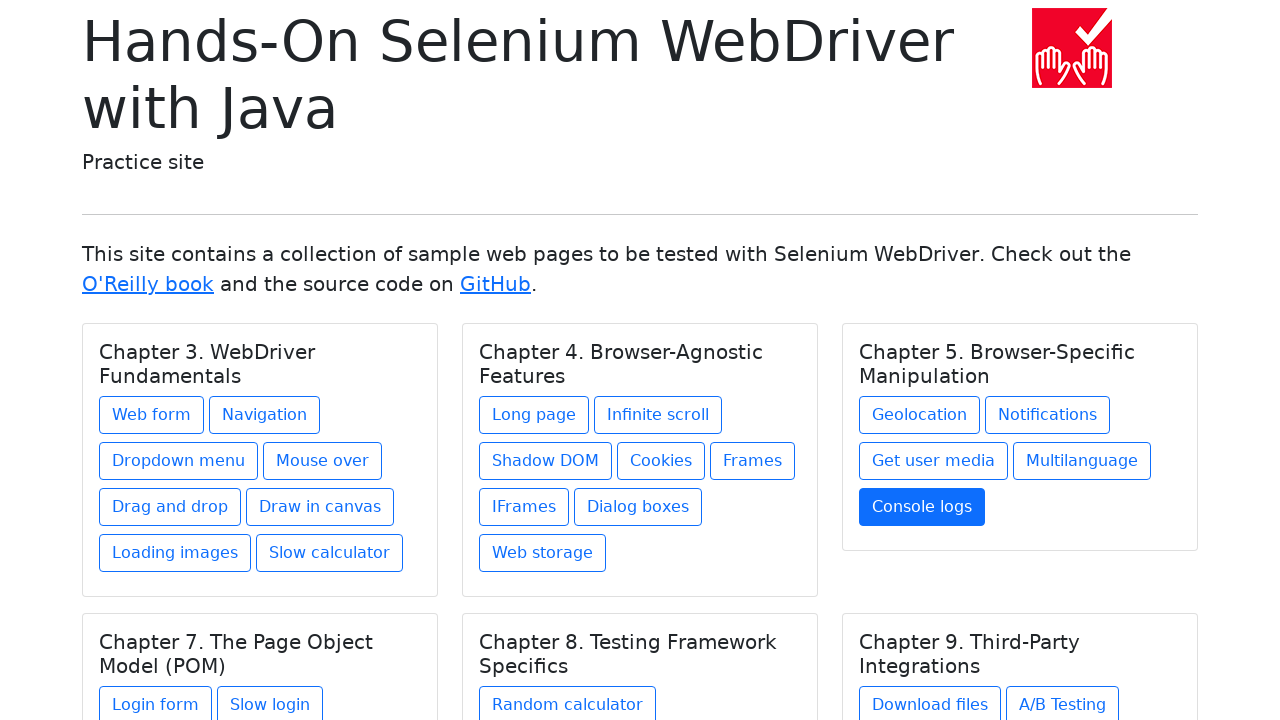

Retrieved 2 links from chapter 4
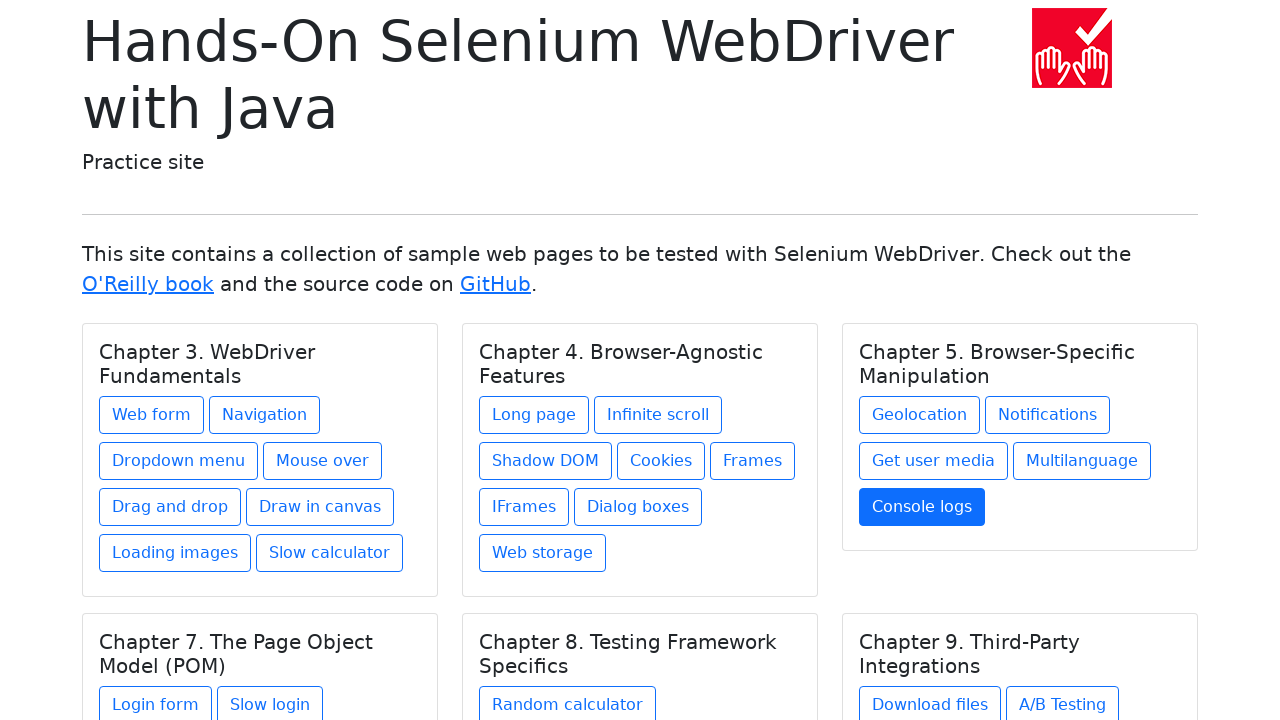

Re-fetched chapters before clicking link 1 in chapter 4
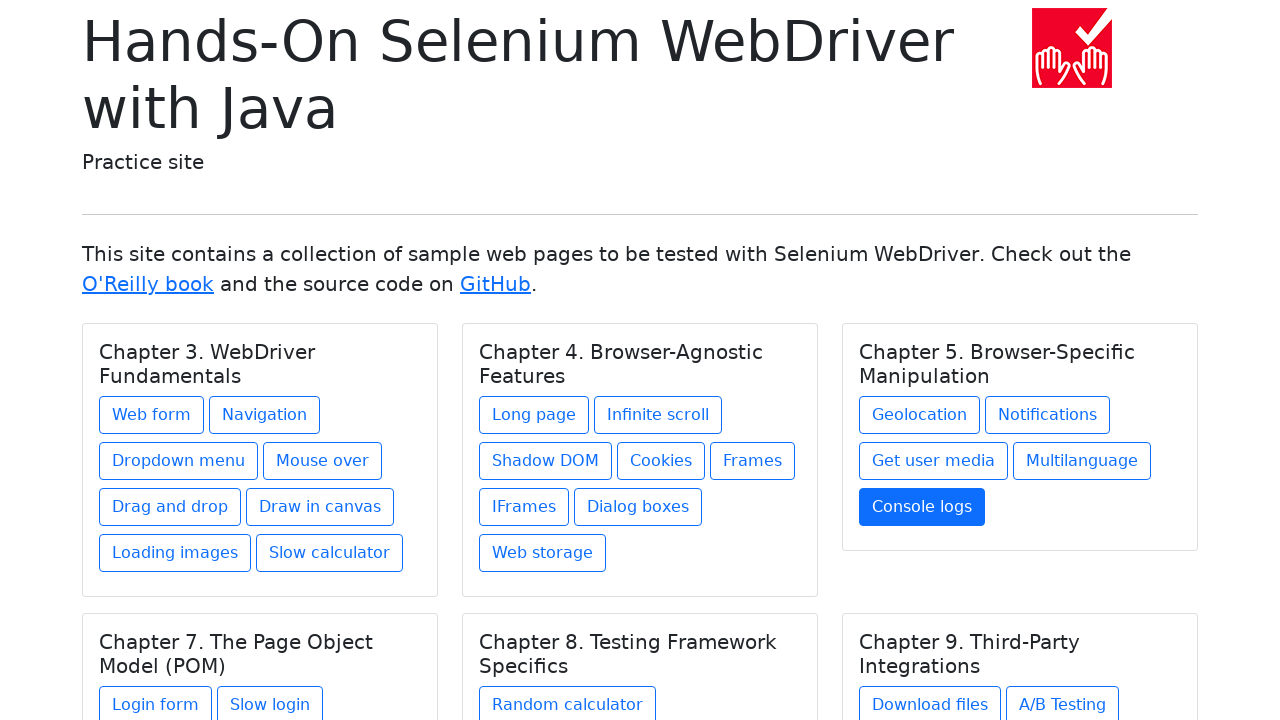

Re-selected chapter 4
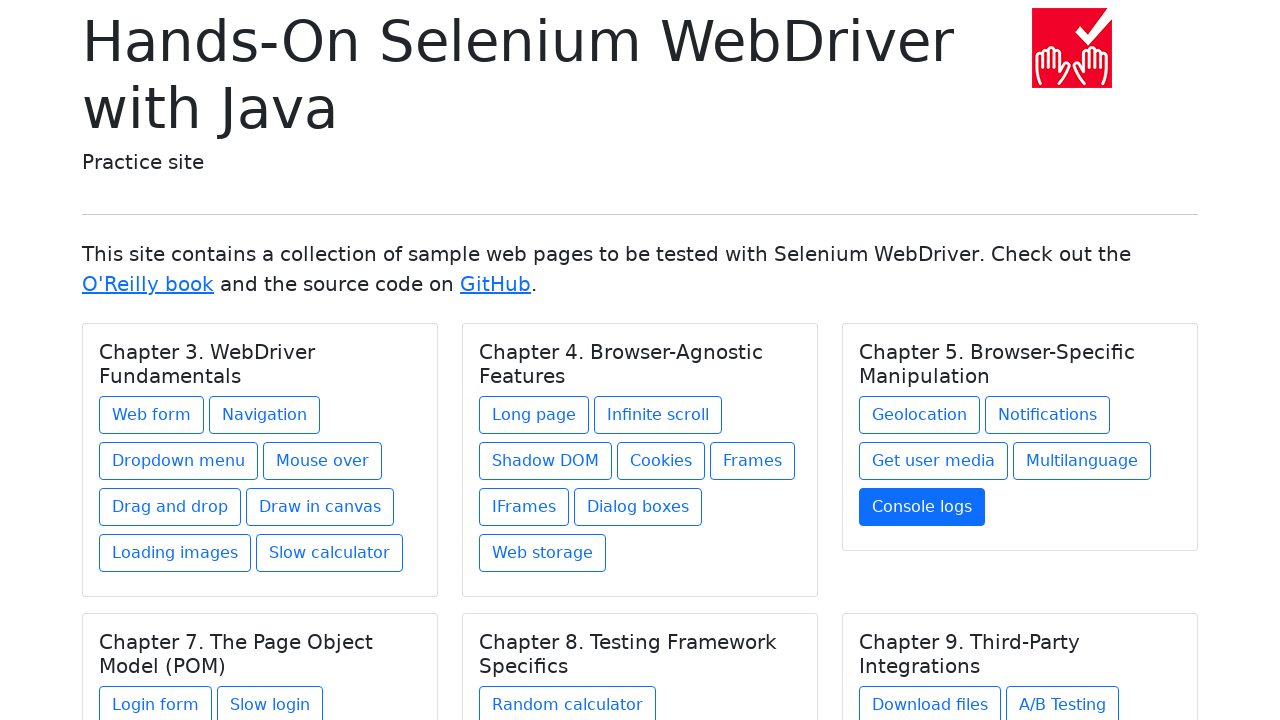

Re-fetched links from chapter 4
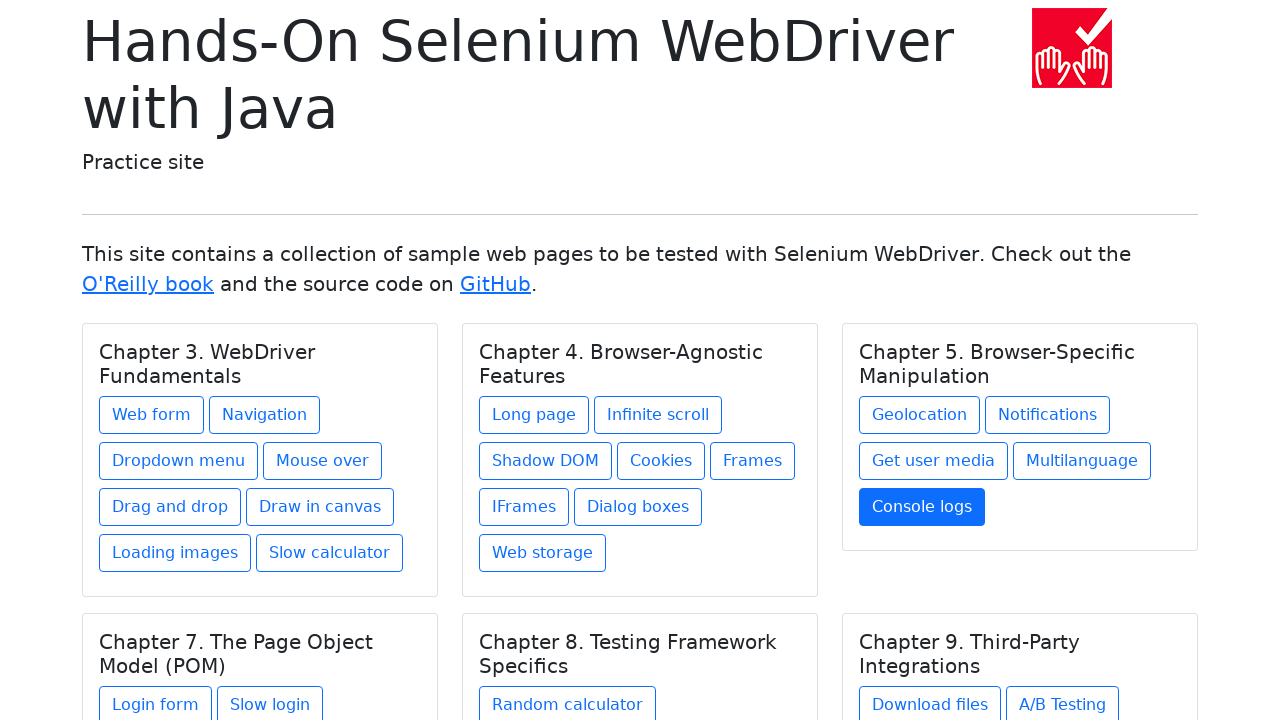

Clicked link 1 in chapter 4 at (156, 701) on h5.card-title >> nth=3 >> xpath=./../a >> nth=0
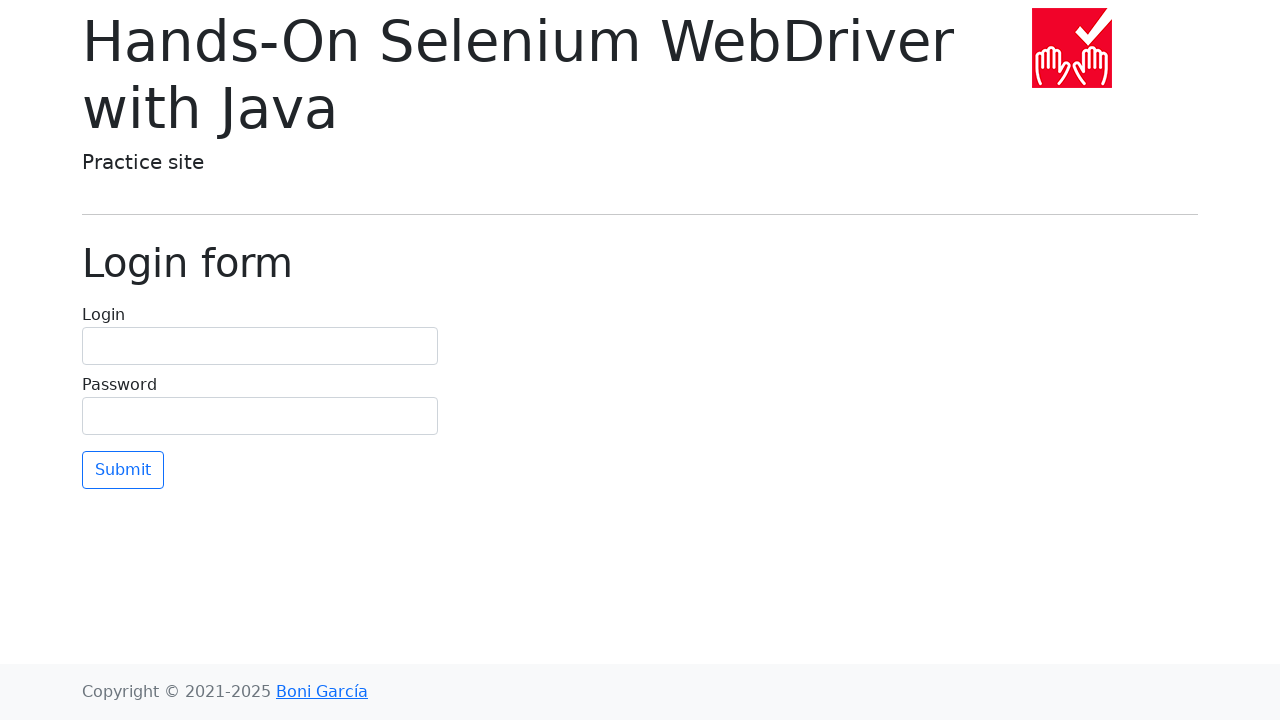

Navigated back to main page after clicking link 1
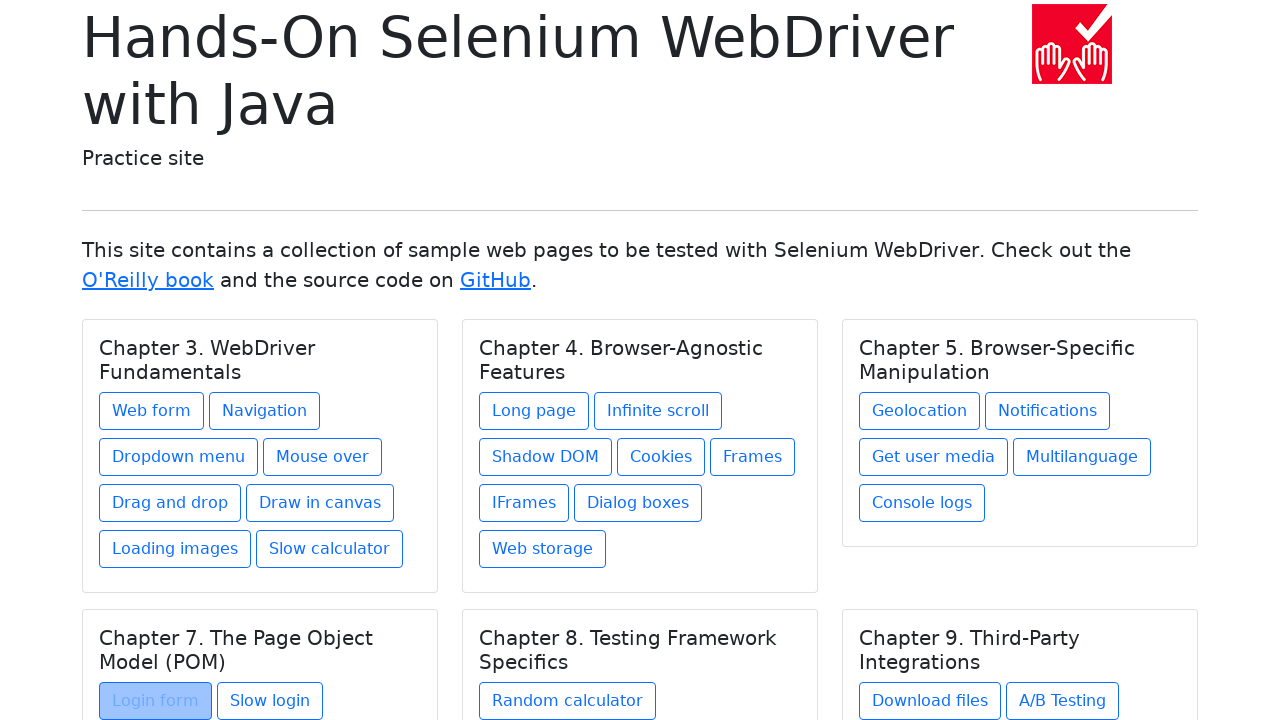

Re-fetched chapters before clicking link 2 in chapter 4
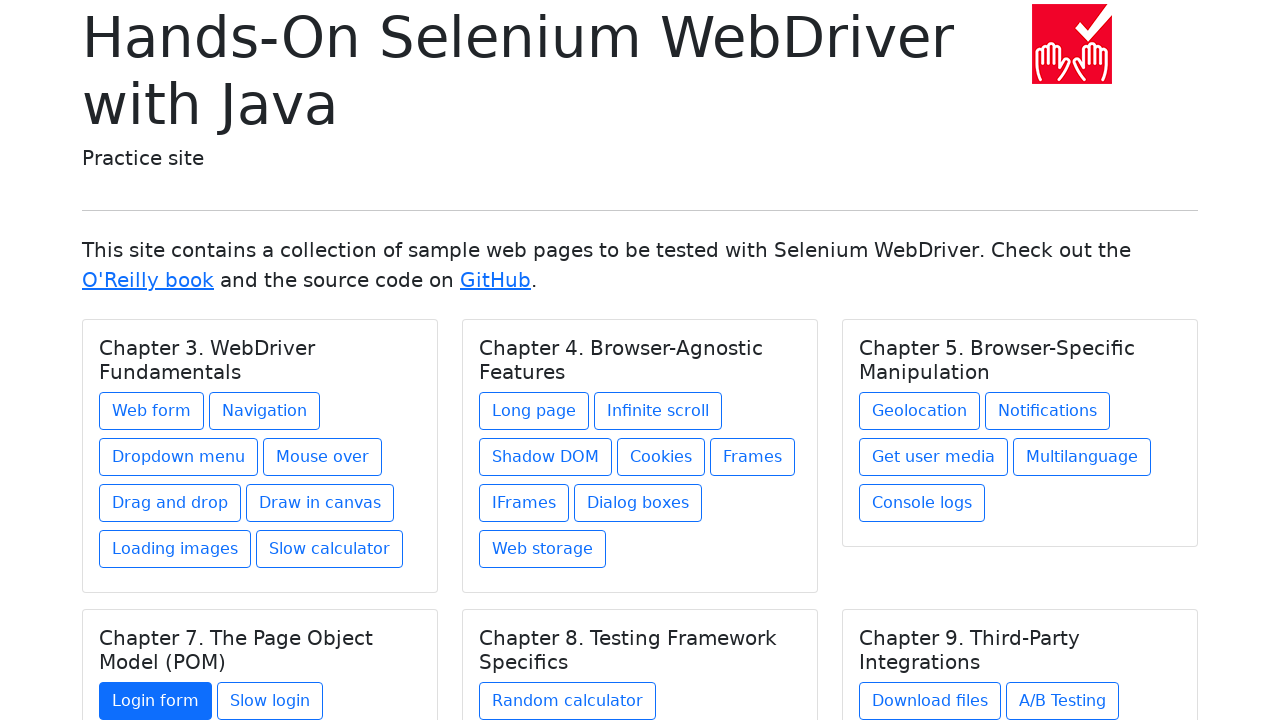

Re-selected chapter 4
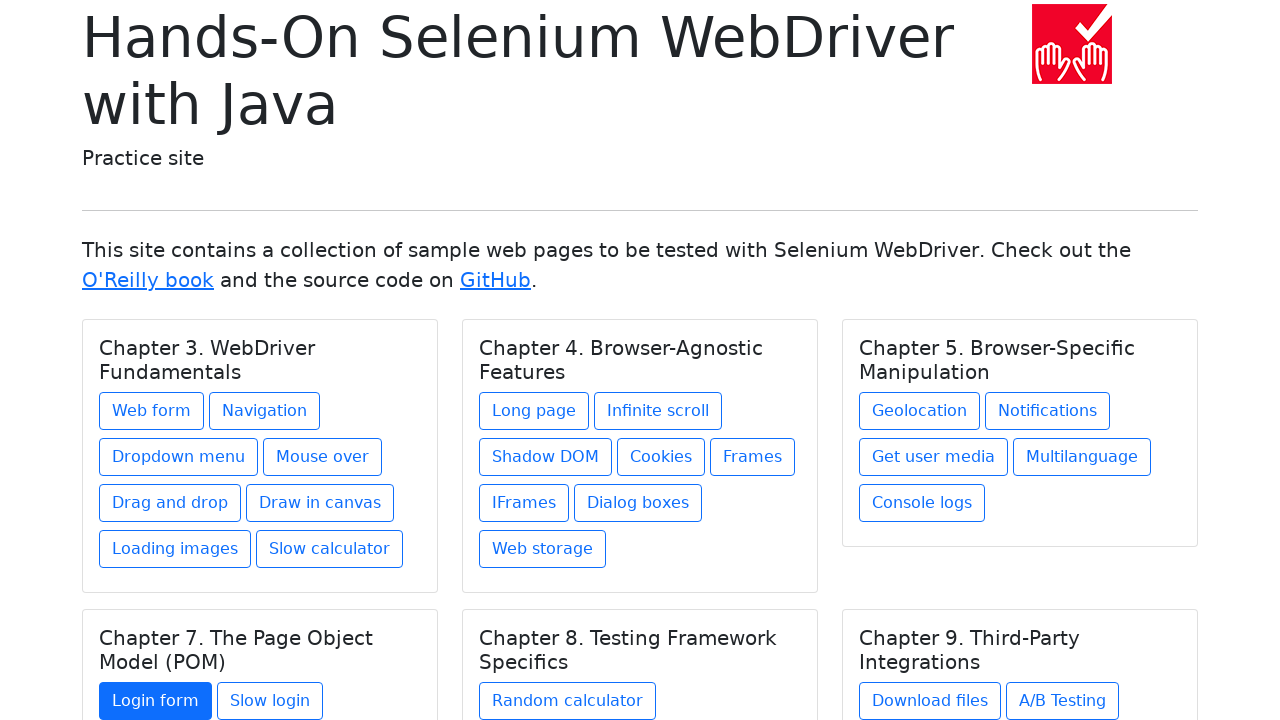

Re-fetched links from chapter 4
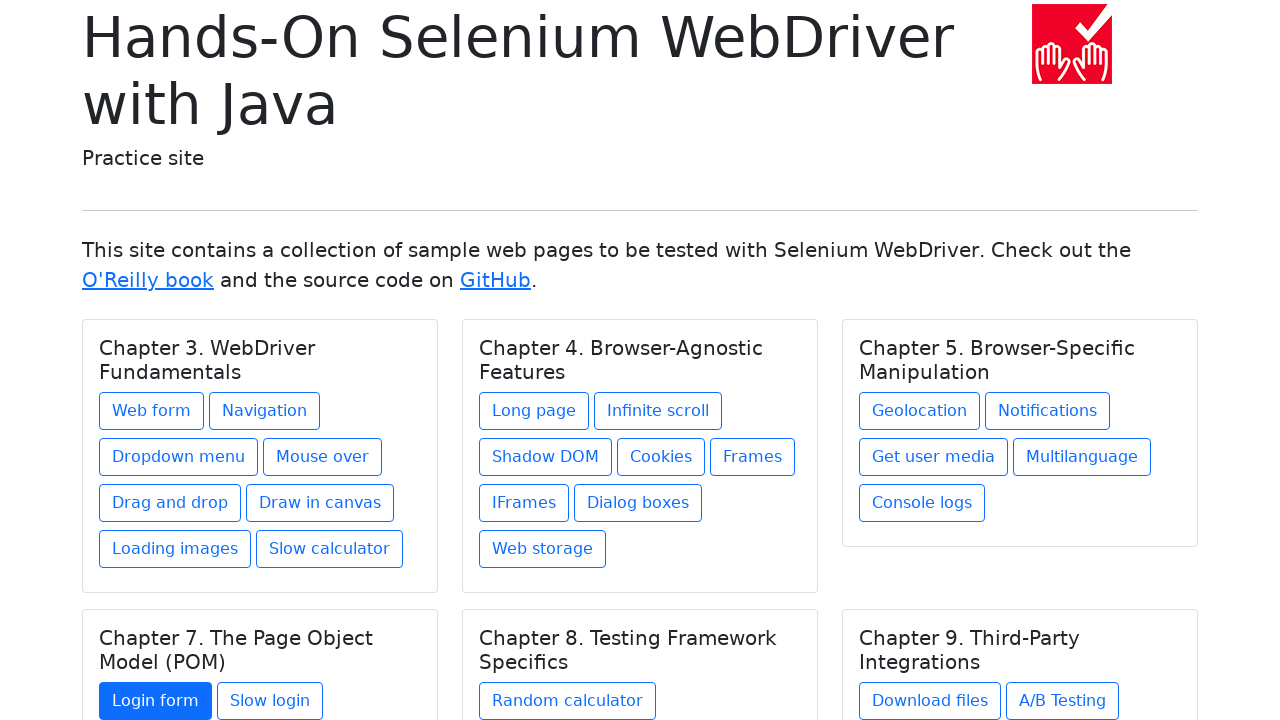

Clicked link 2 in chapter 4 at (270, 701) on h5.card-title >> nth=3 >> xpath=./../a >> nth=1
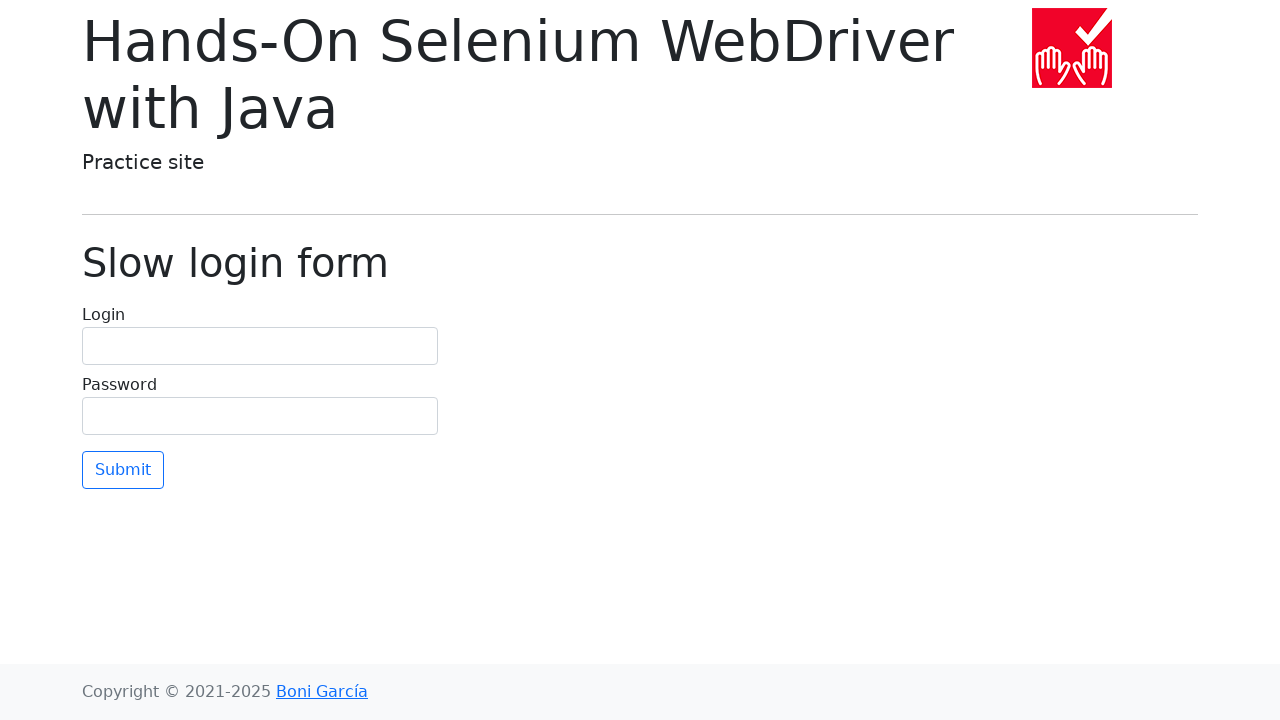

Navigated back to main page after clicking link 2
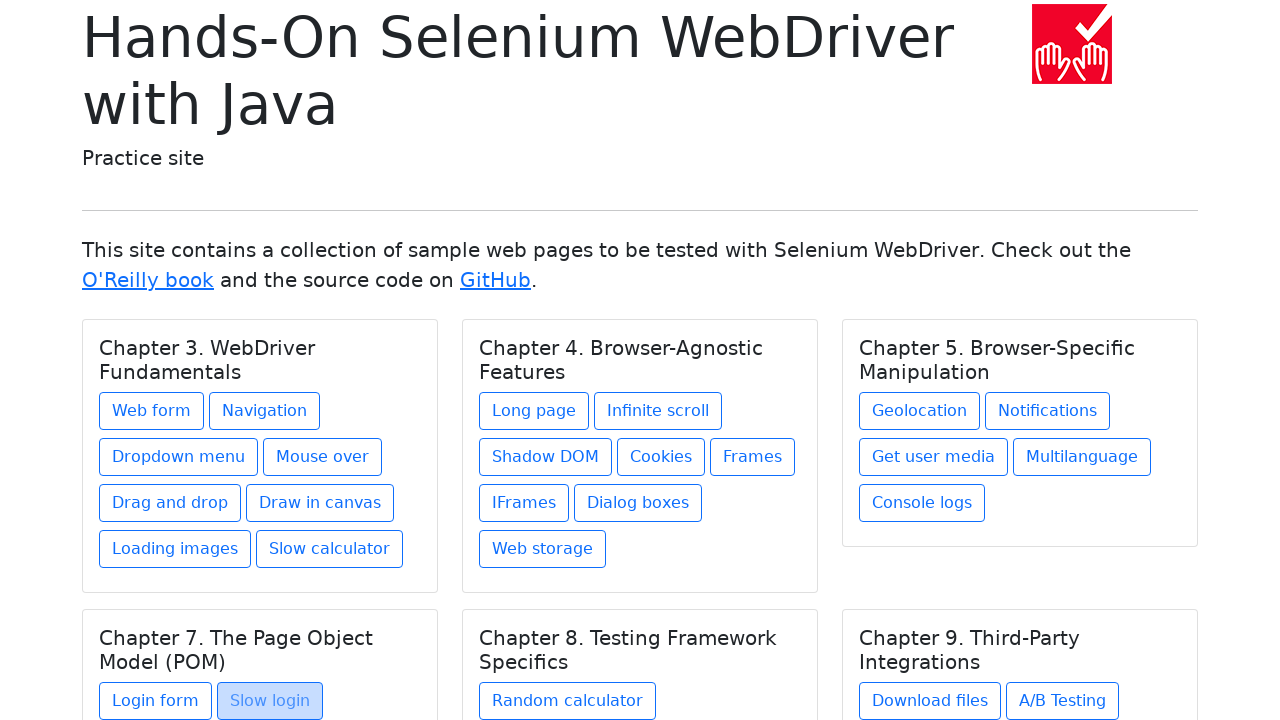

Re-fetched chapters for iteration 5
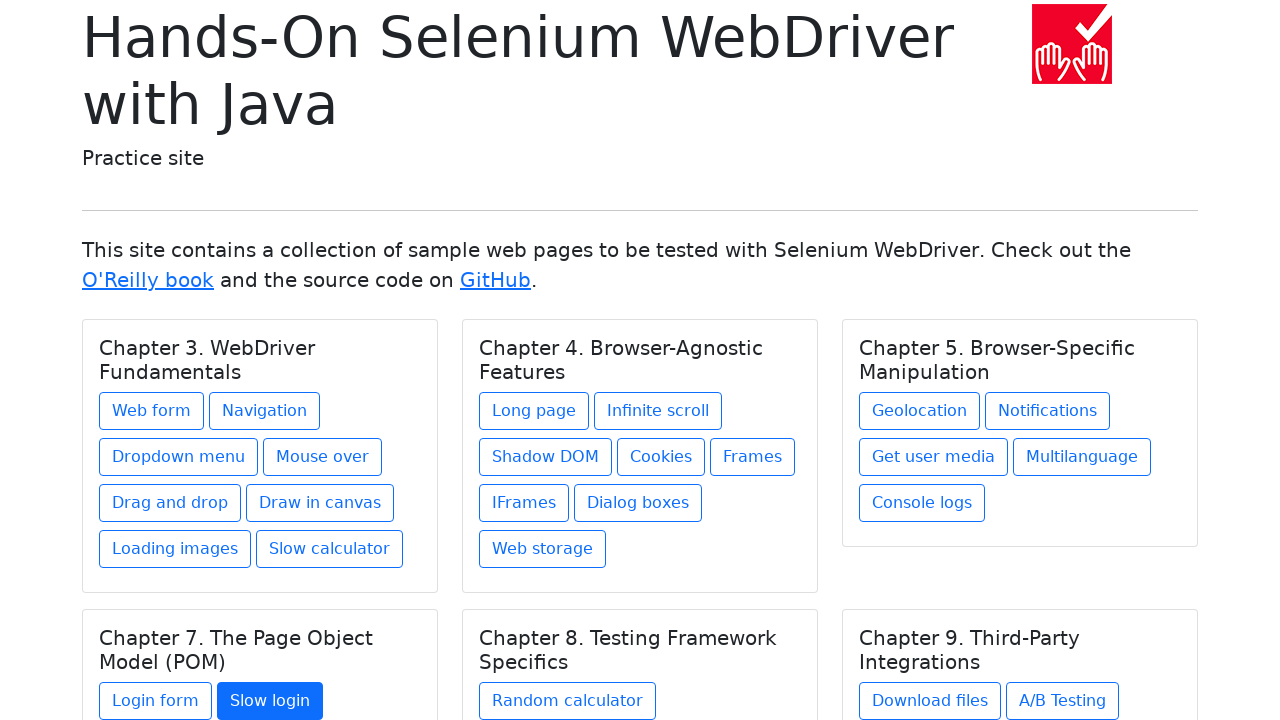

Selected chapter 5
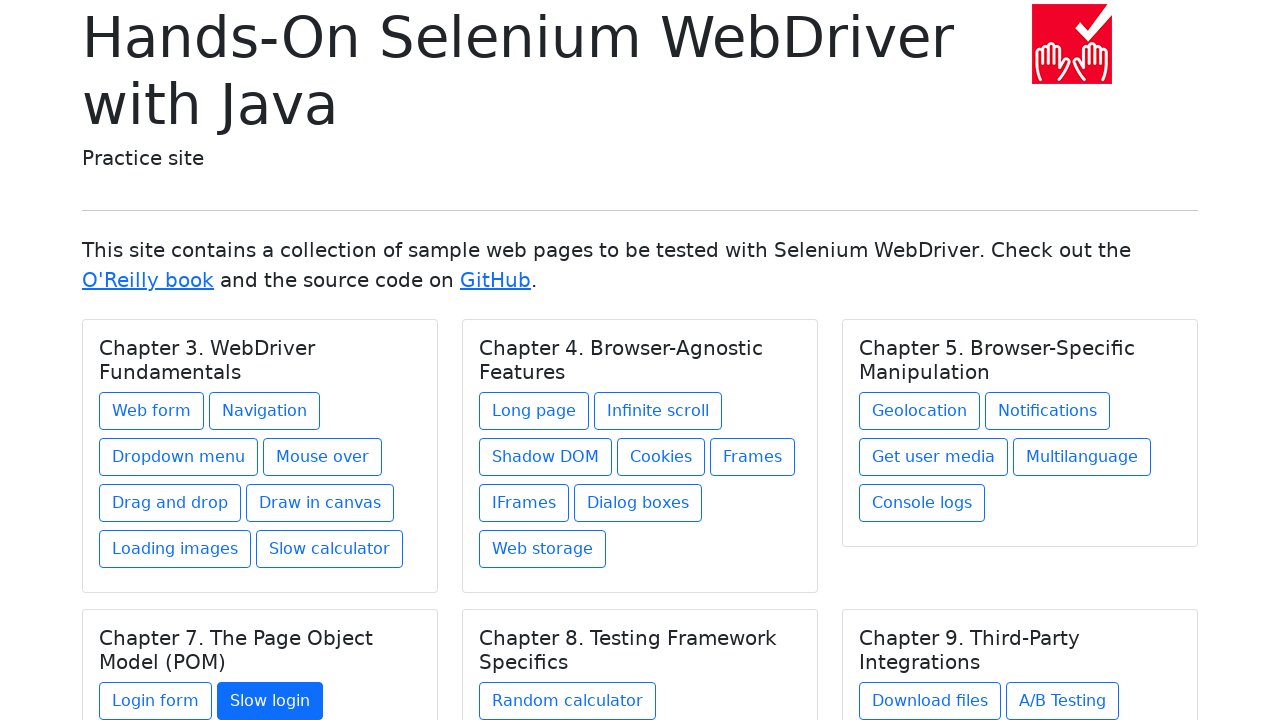

Retrieved 1 links from chapter 5
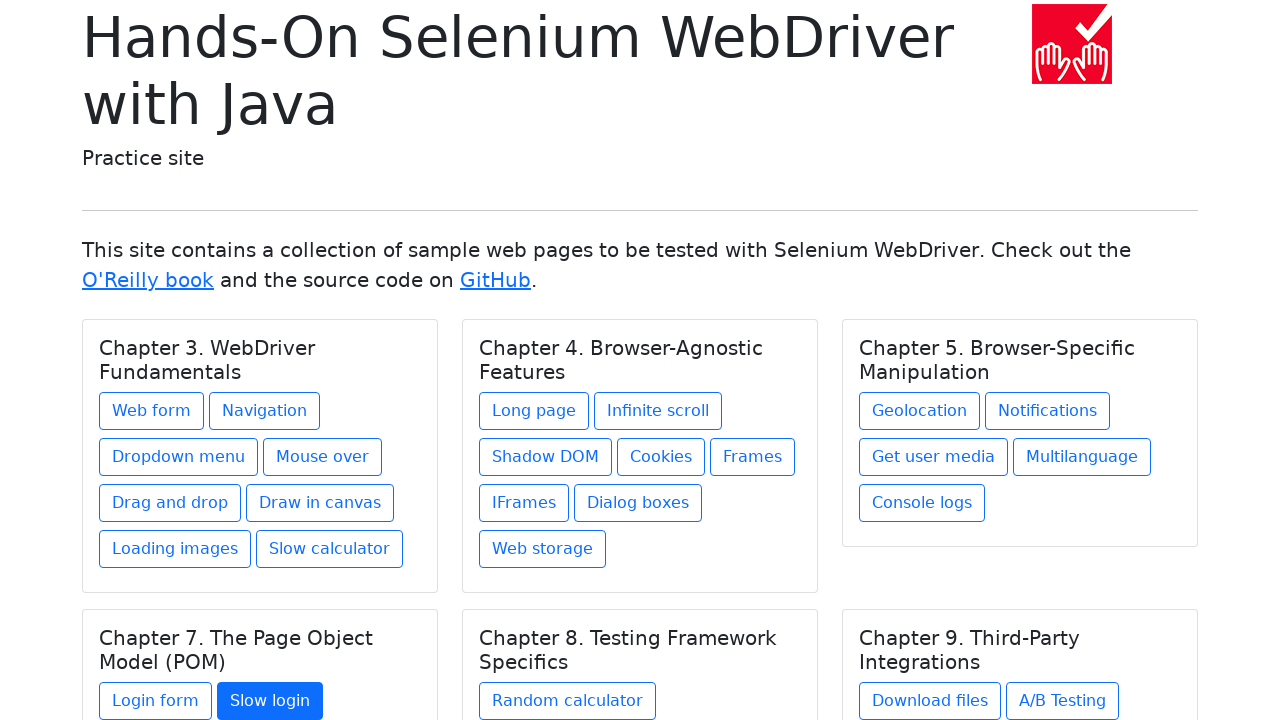

Re-fetched chapters before clicking link 1 in chapter 5
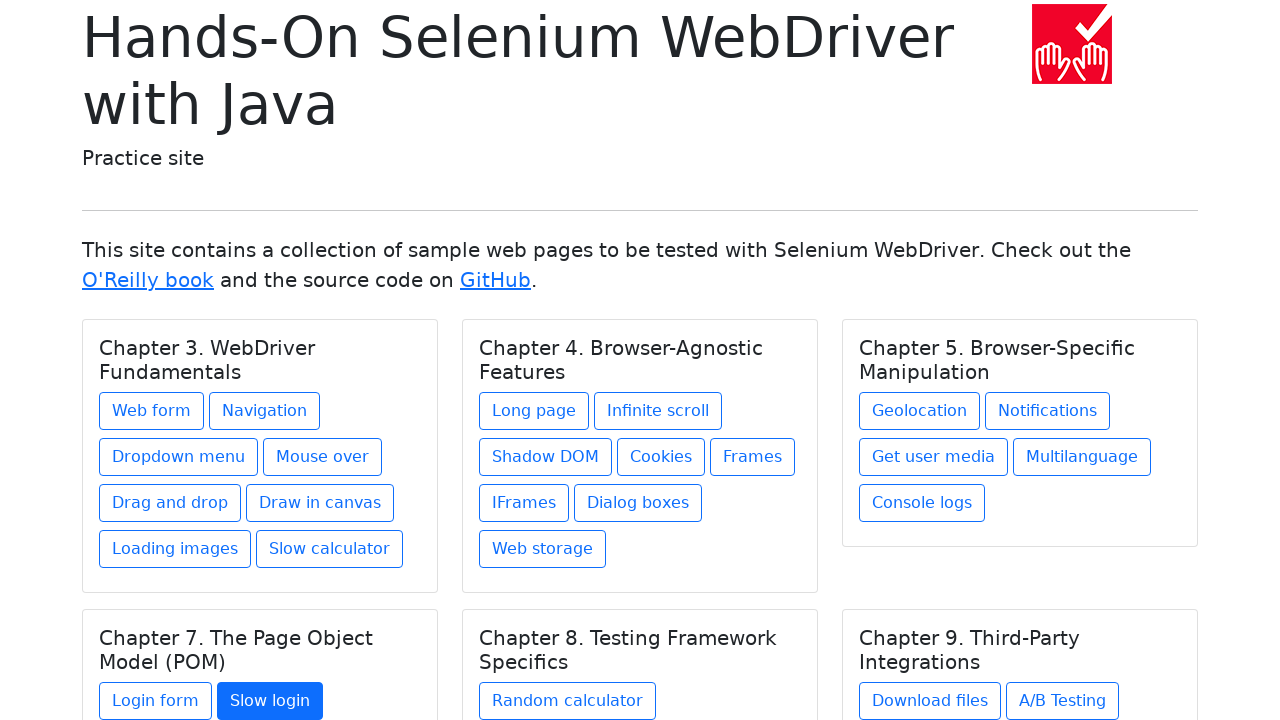

Re-selected chapter 5
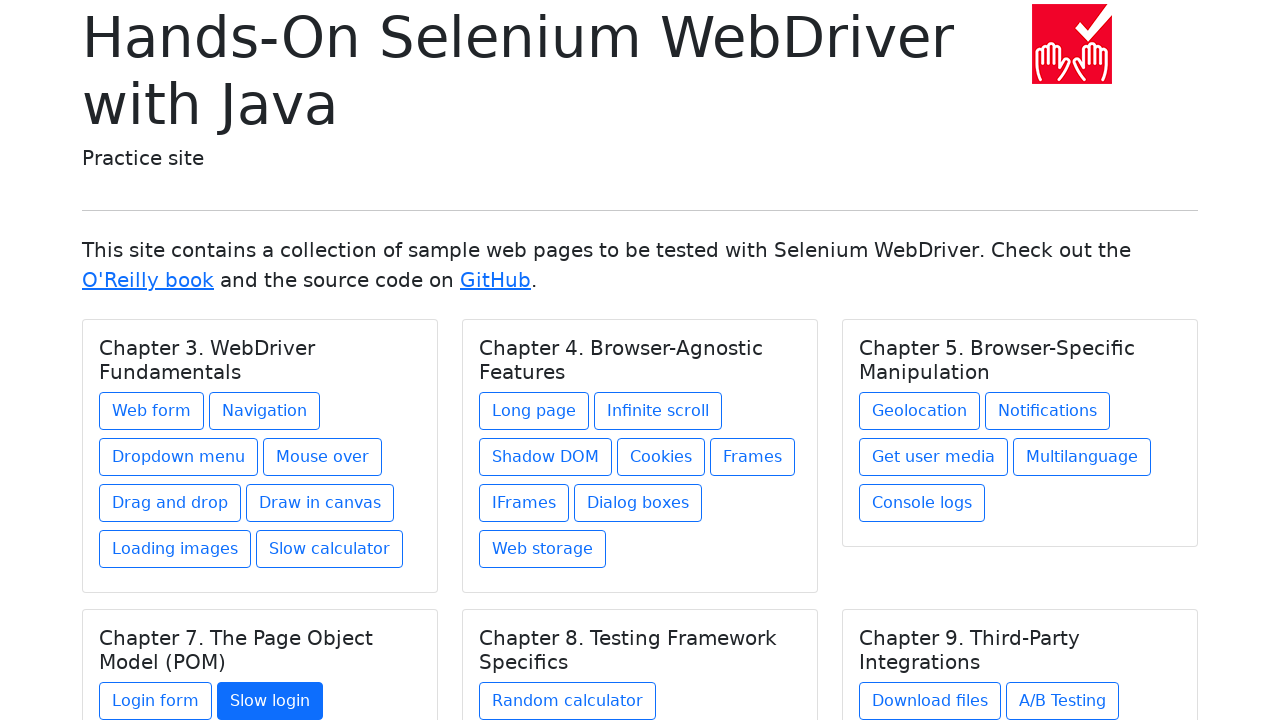

Re-fetched links from chapter 5
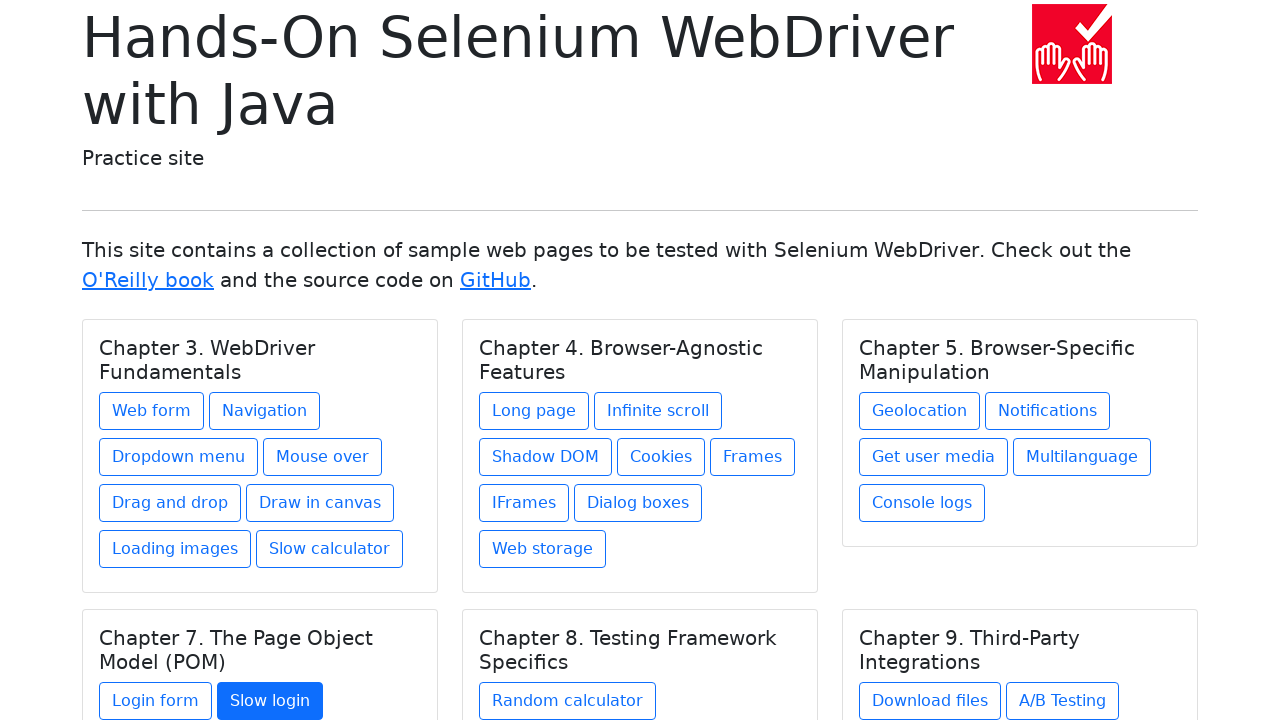

Clicked link 1 in chapter 5 at (568, 701) on h5.card-title >> nth=4 >> xpath=./../a >> nth=0
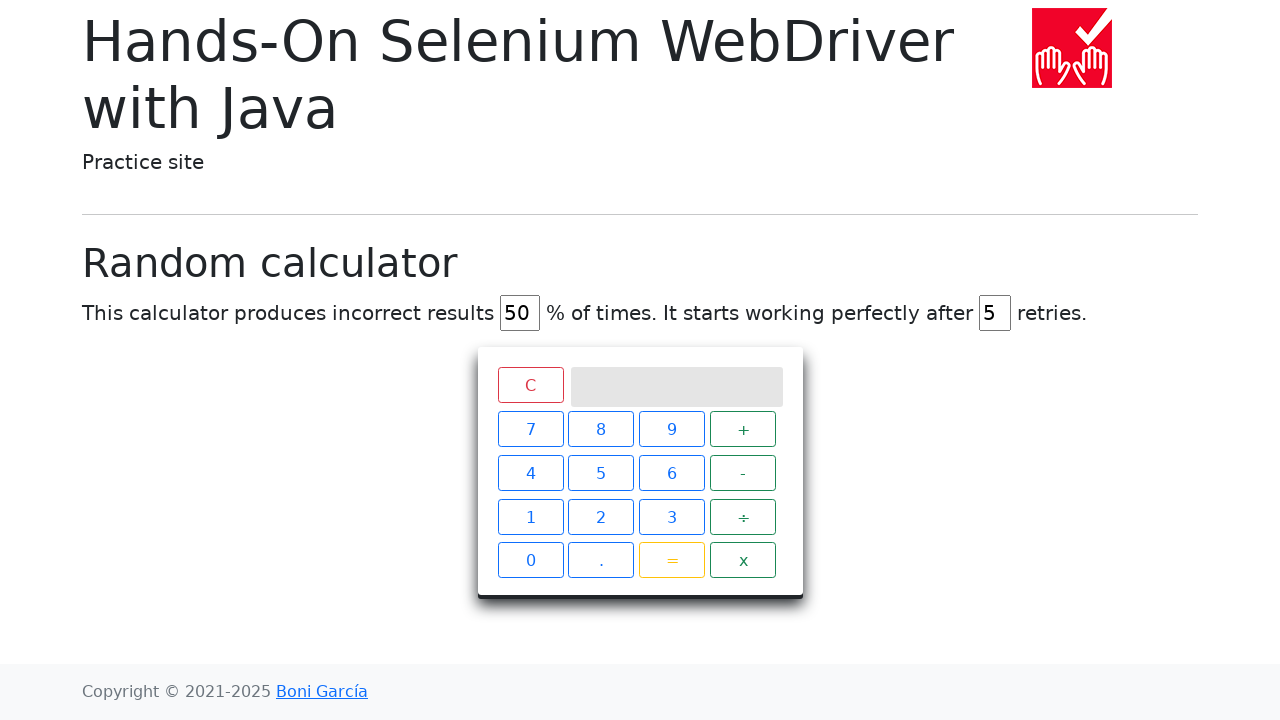

Navigated back to main page after clicking link 1
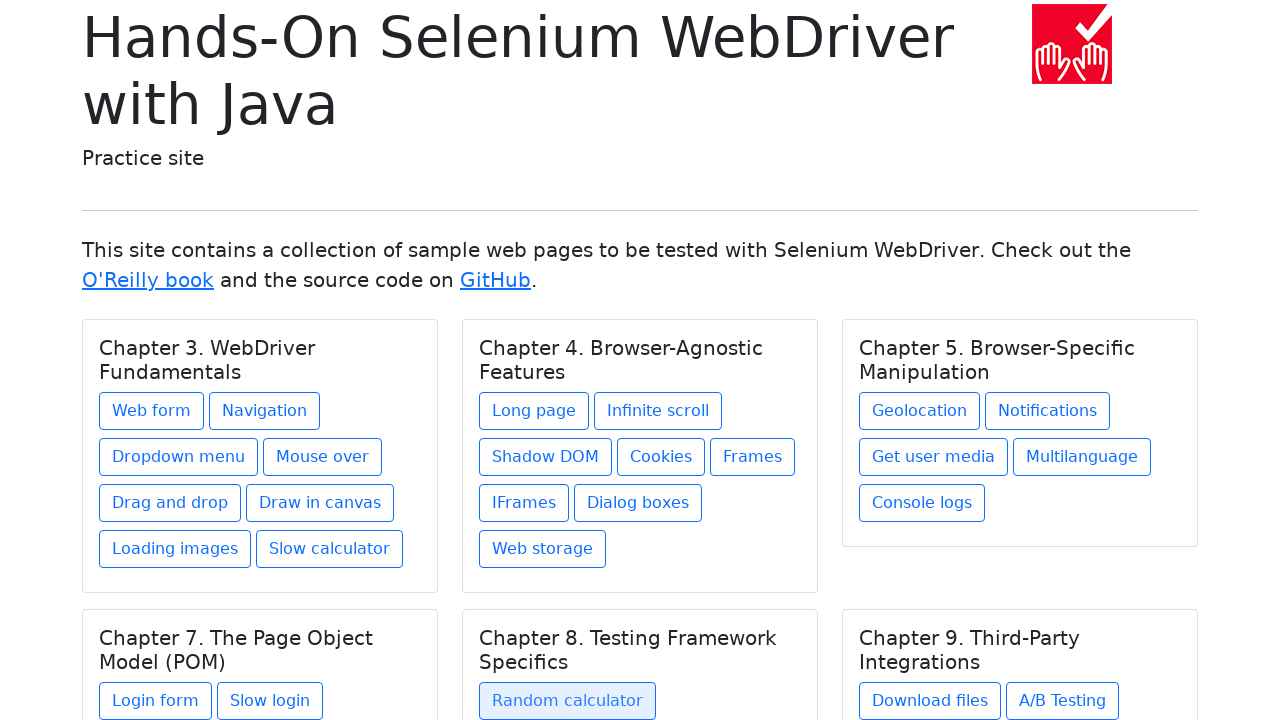

Re-fetched chapters for iteration 6
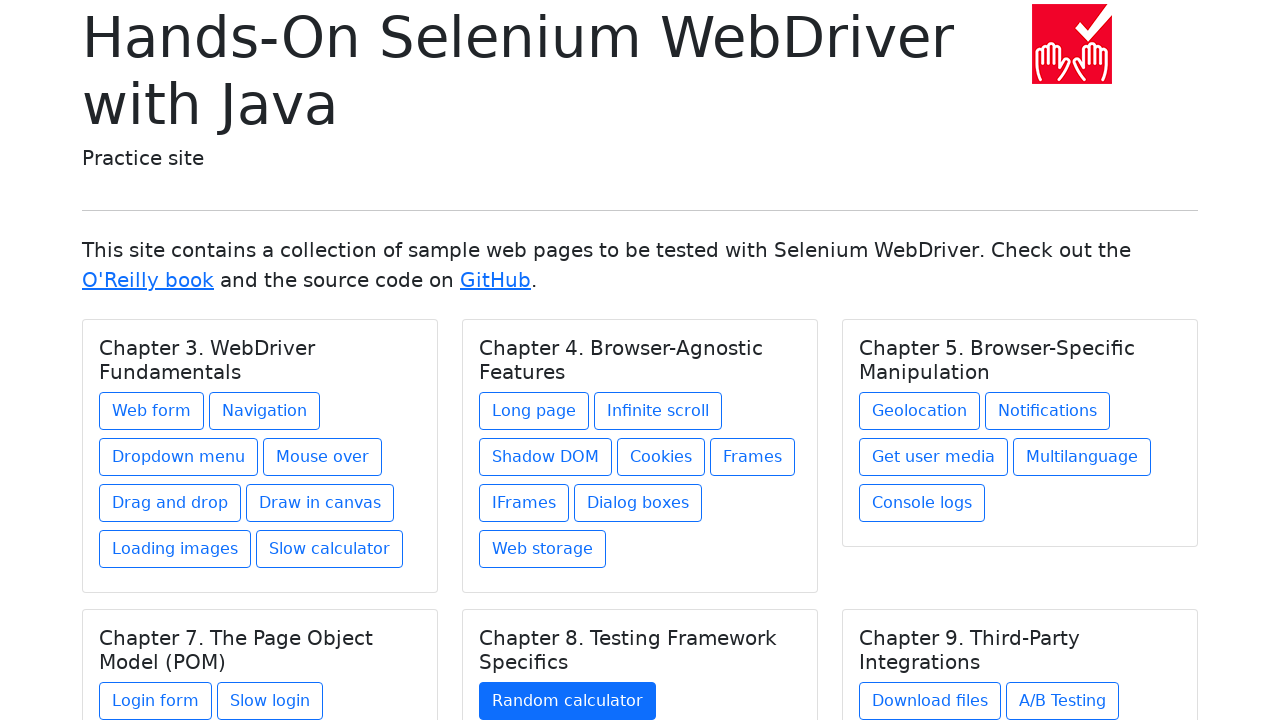

Selected chapter 6
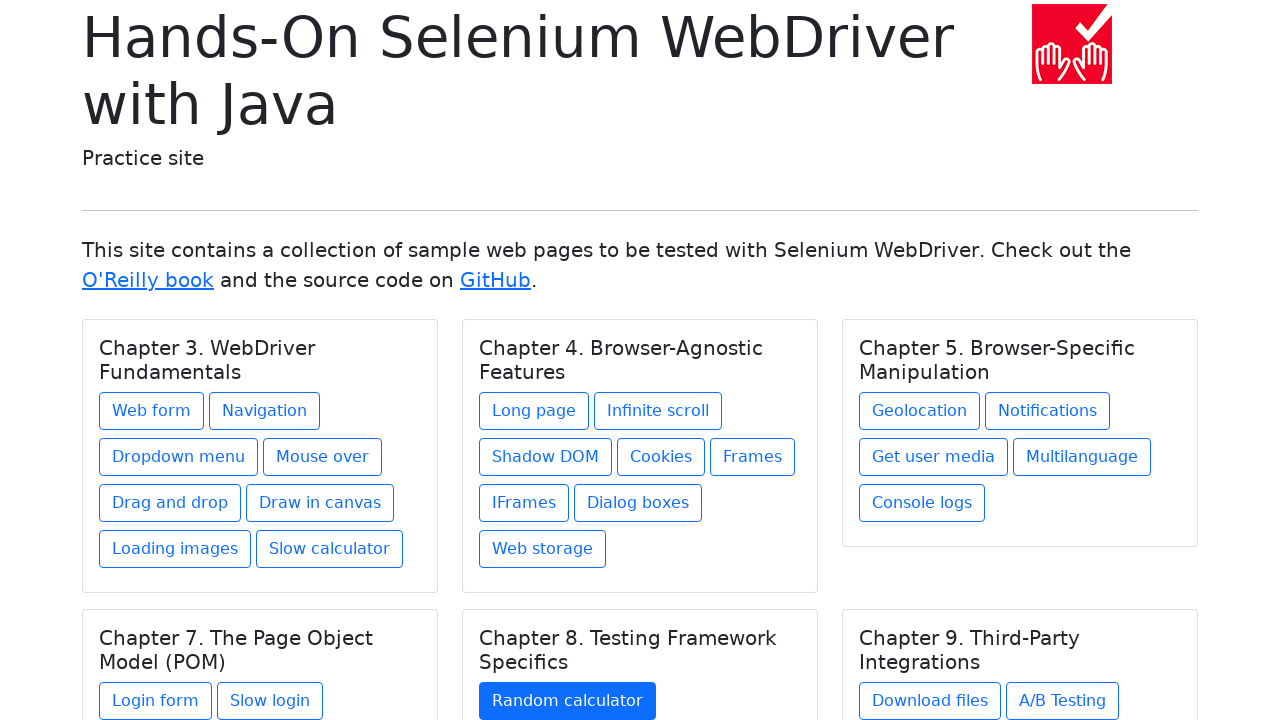

Retrieved 3 links from chapter 6
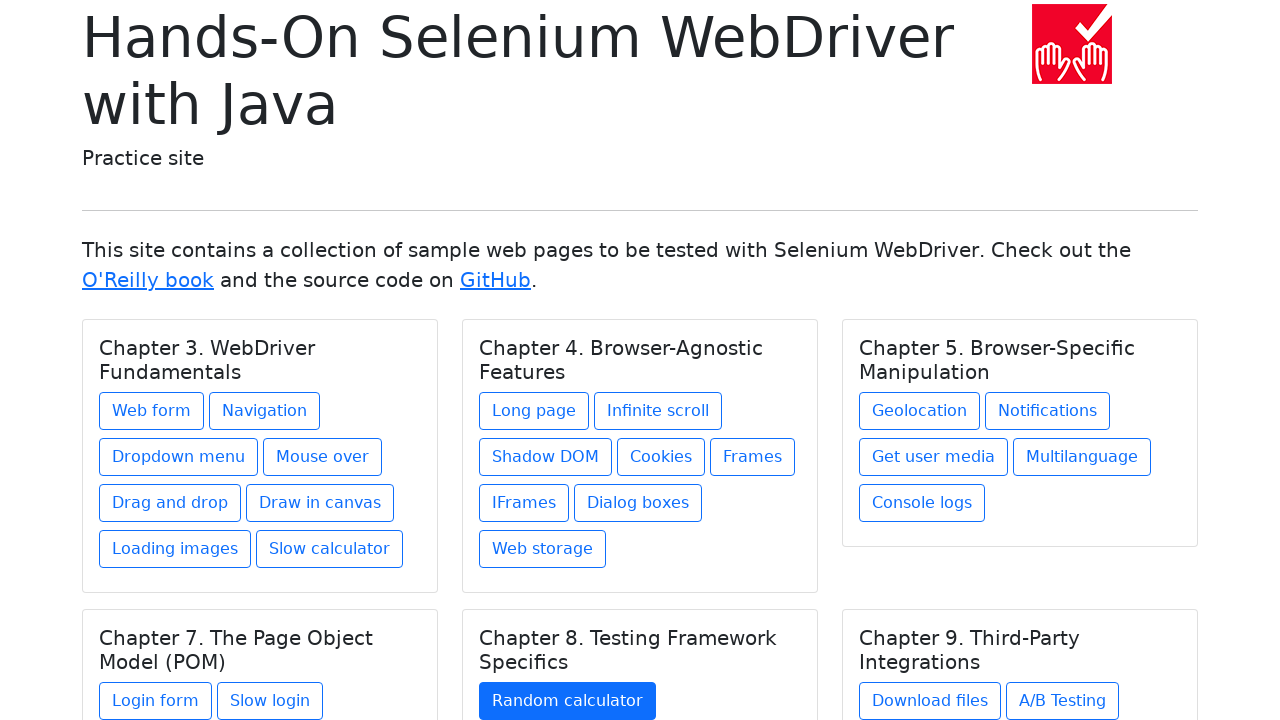

Re-fetched chapters before clicking link 1 in chapter 6
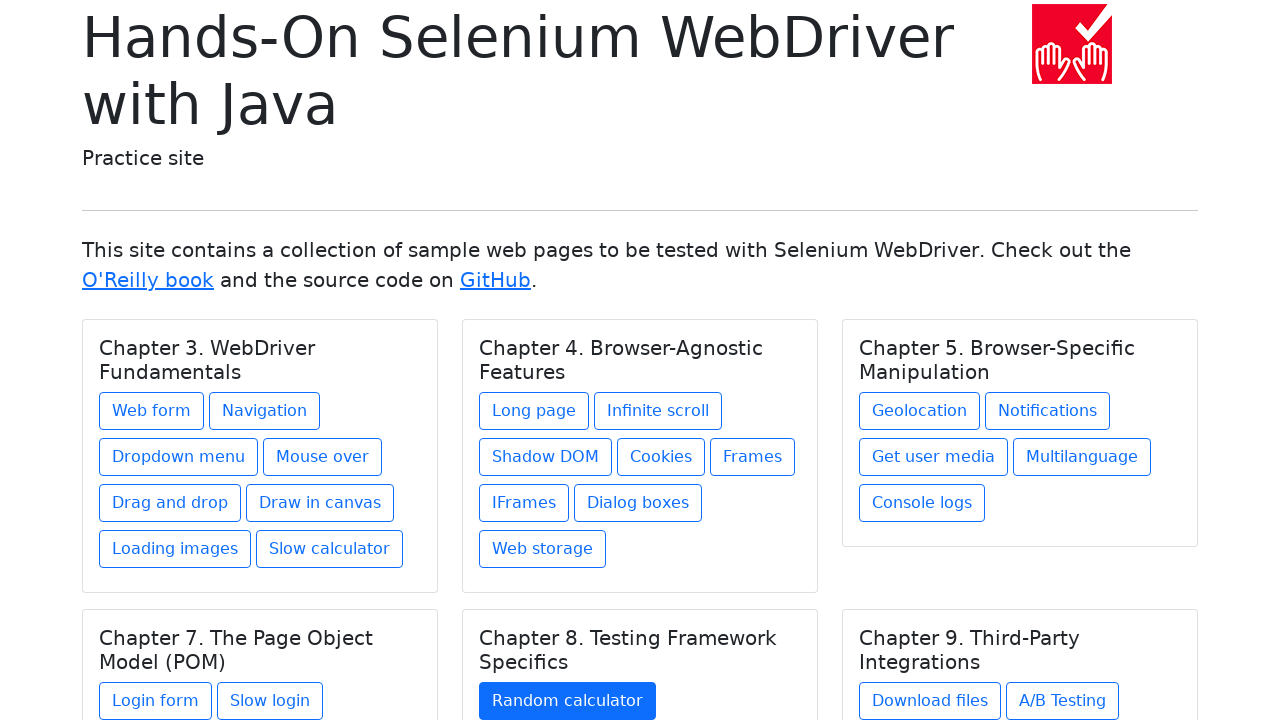

Re-selected chapter 6
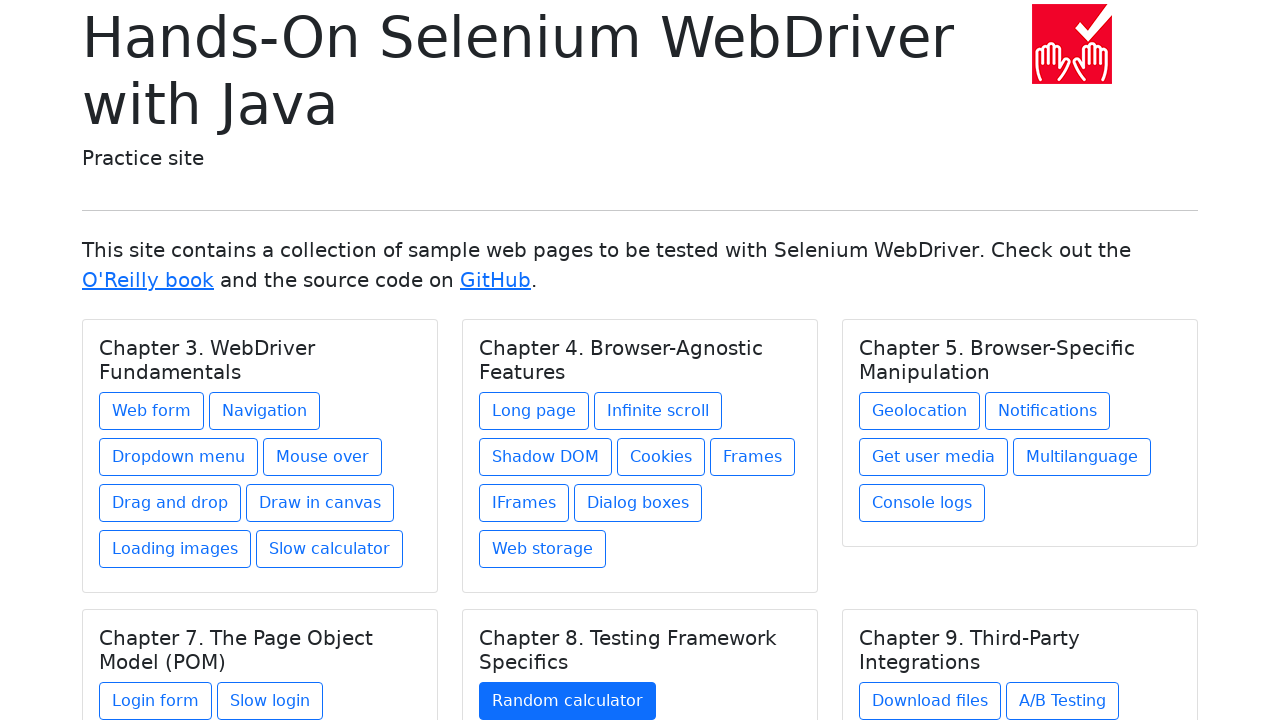

Re-fetched links from chapter 6
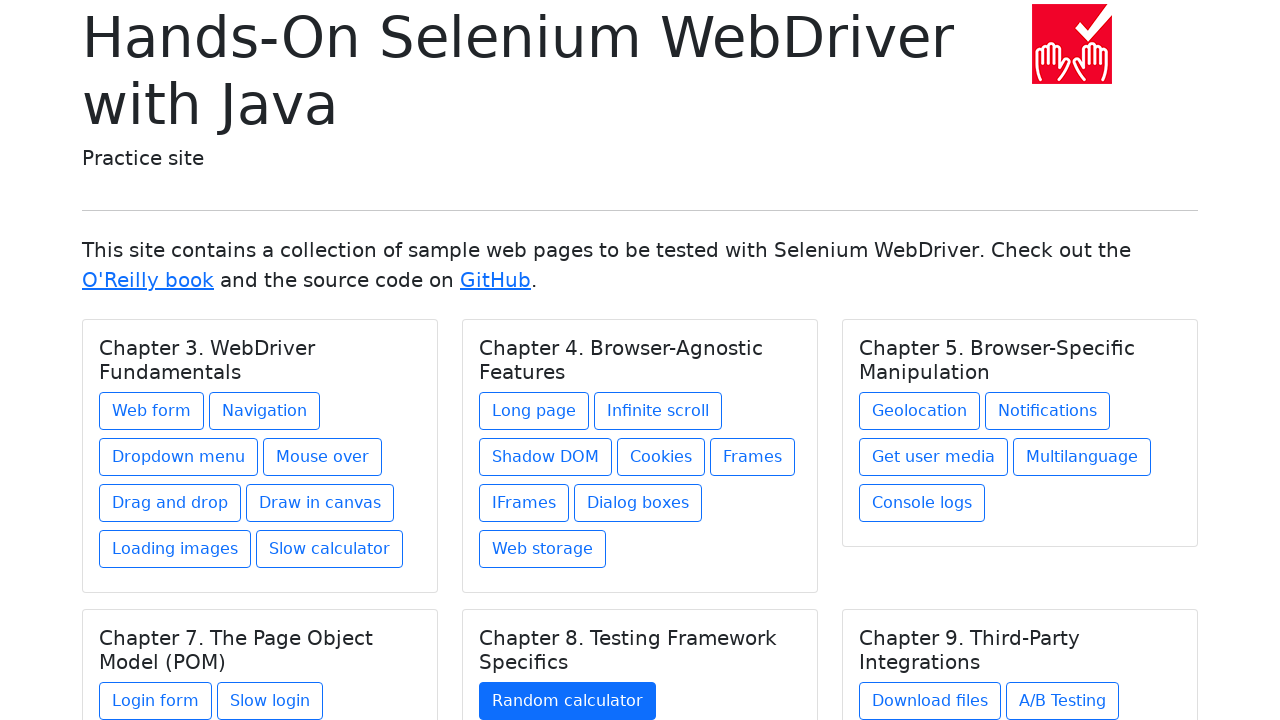

Clicked link 1 in chapter 6 at (930, 701) on h5.card-title >> nth=5 >> xpath=./../a >> nth=0
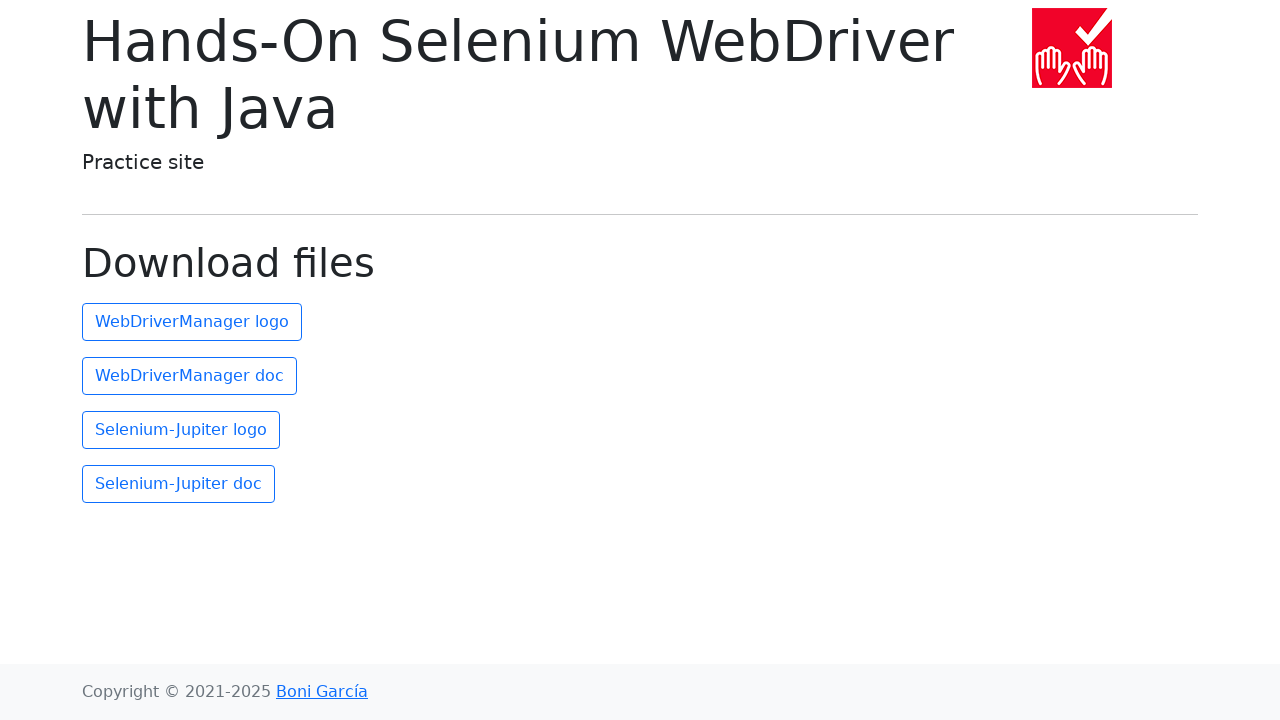

Navigated back to main page after clicking link 1
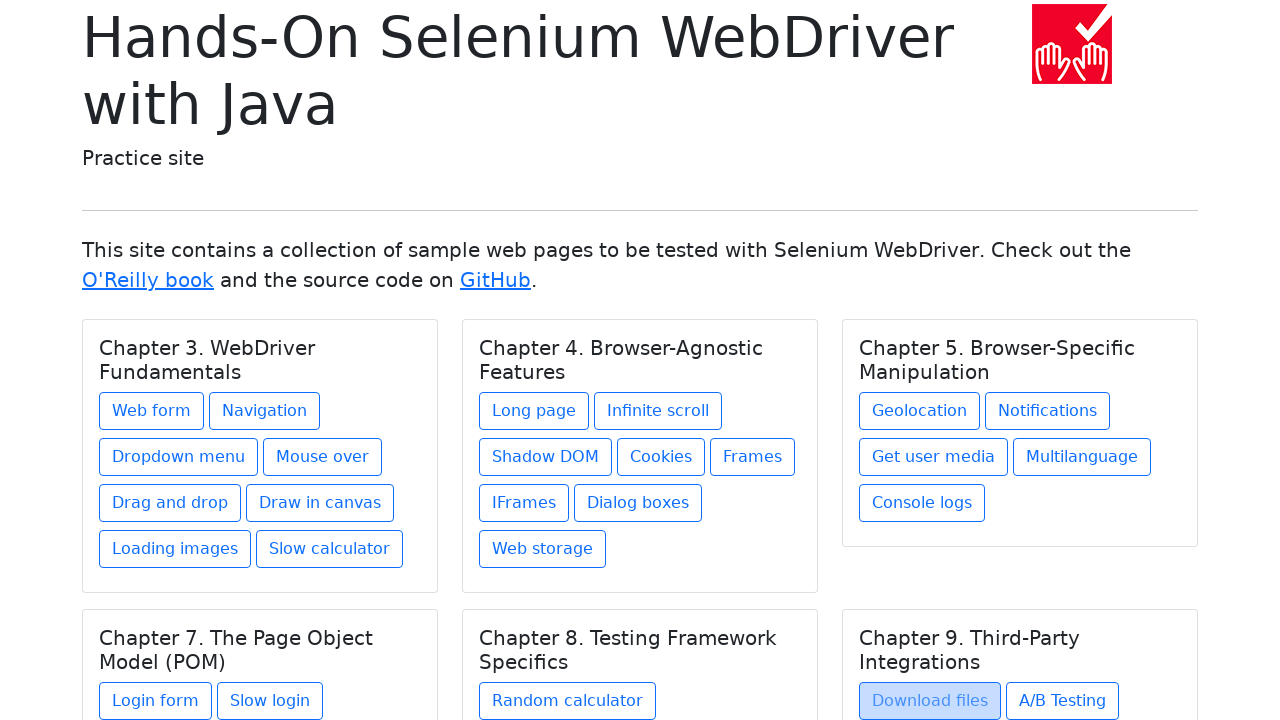

Re-fetched chapters before clicking link 2 in chapter 6
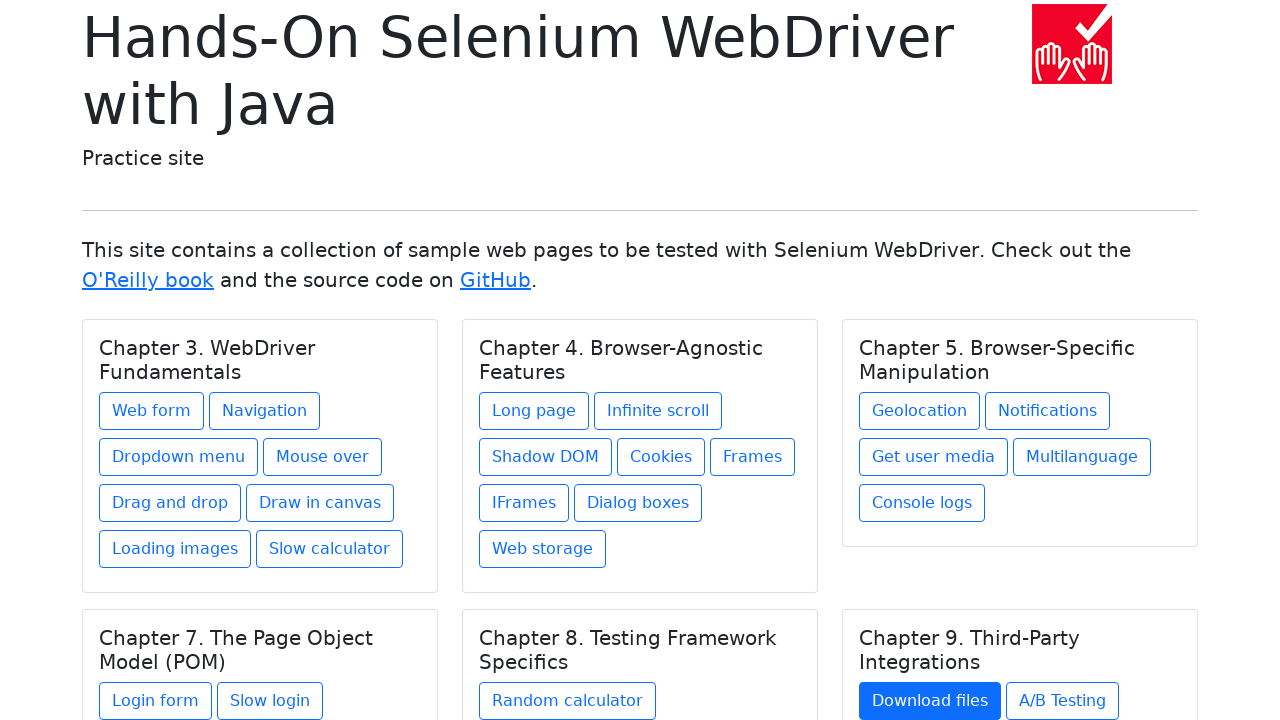

Re-selected chapter 6
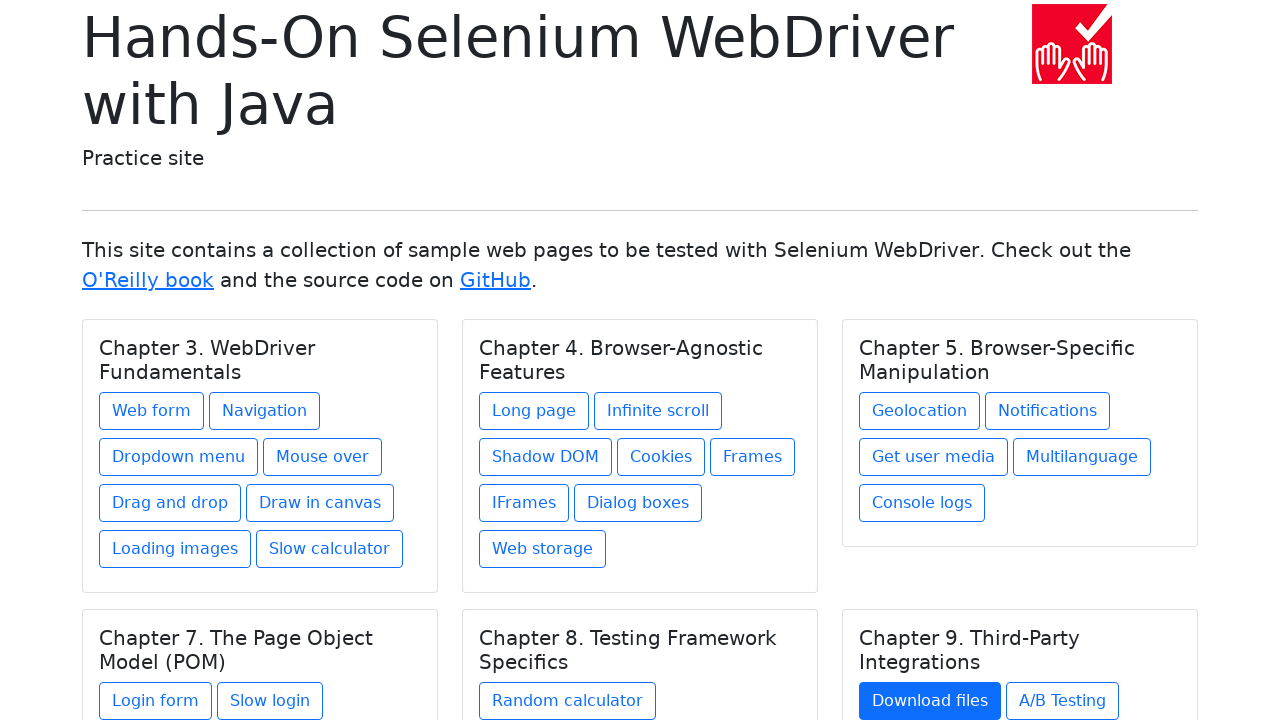

Re-fetched links from chapter 6
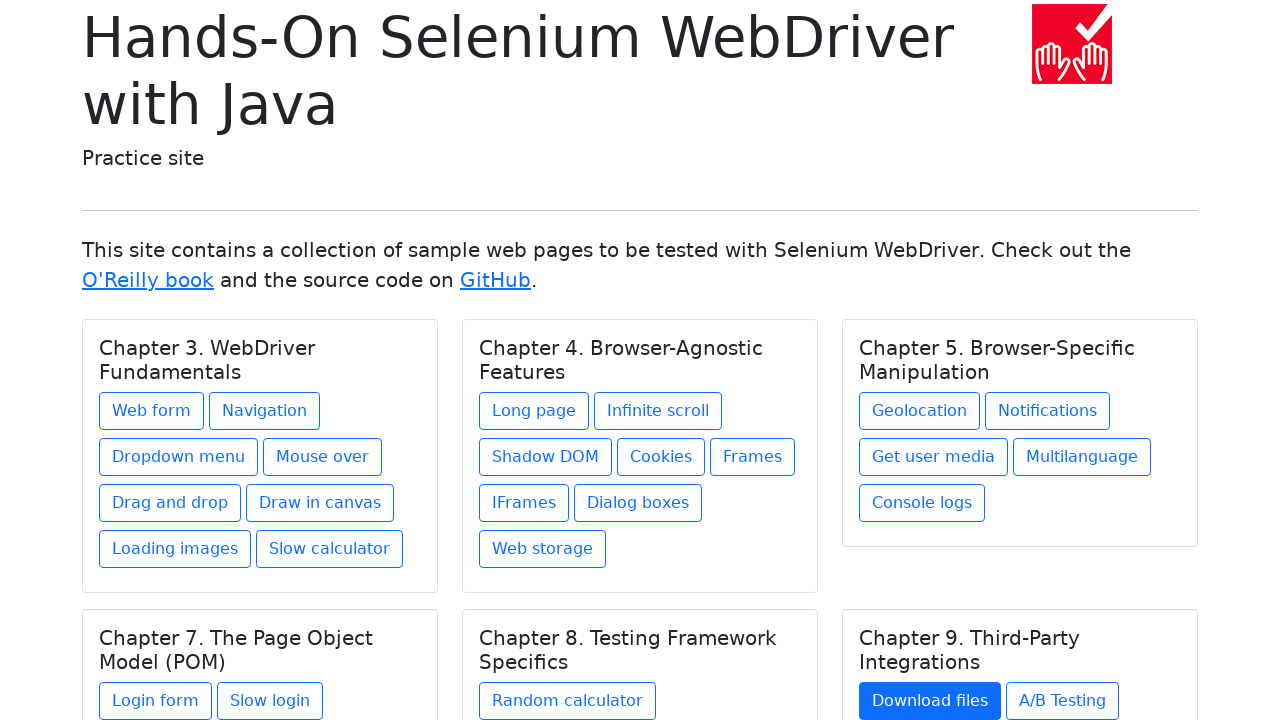

Clicked link 2 in chapter 6 at (1062, 701) on h5.card-title >> nth=5 >> xpath=./../a >> nth=1
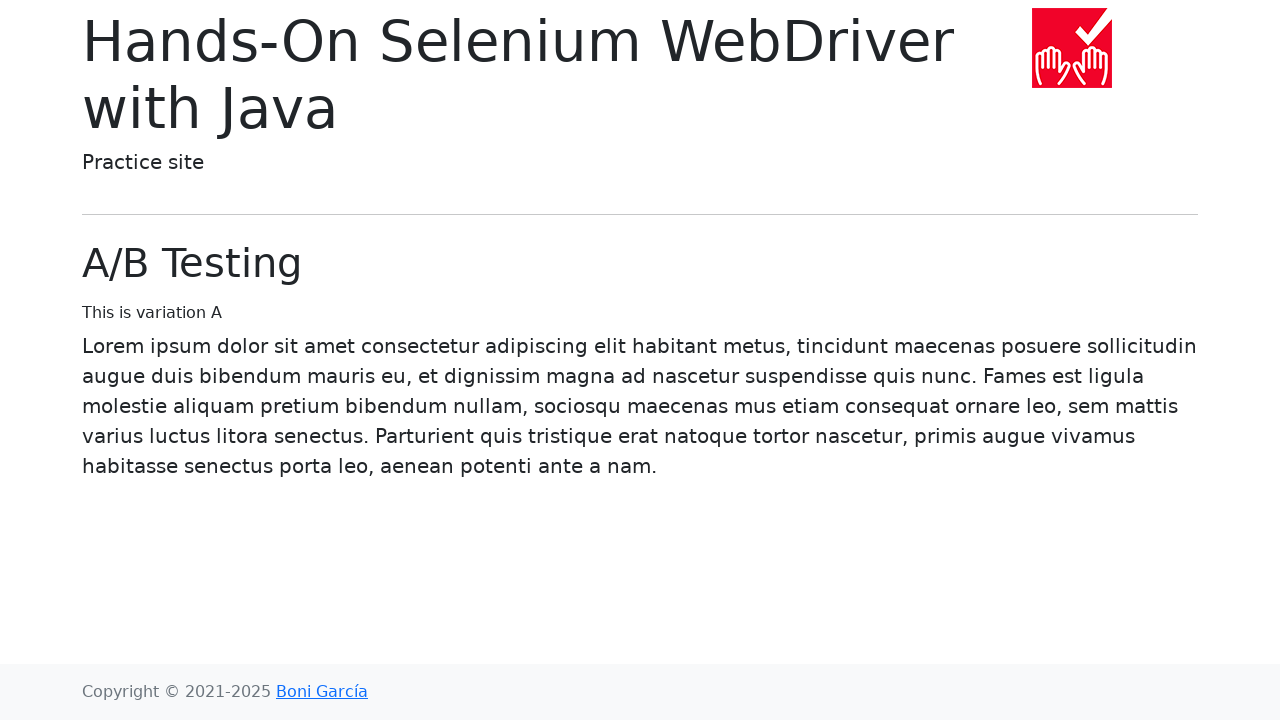

Navigated back to main page after clicking link 2
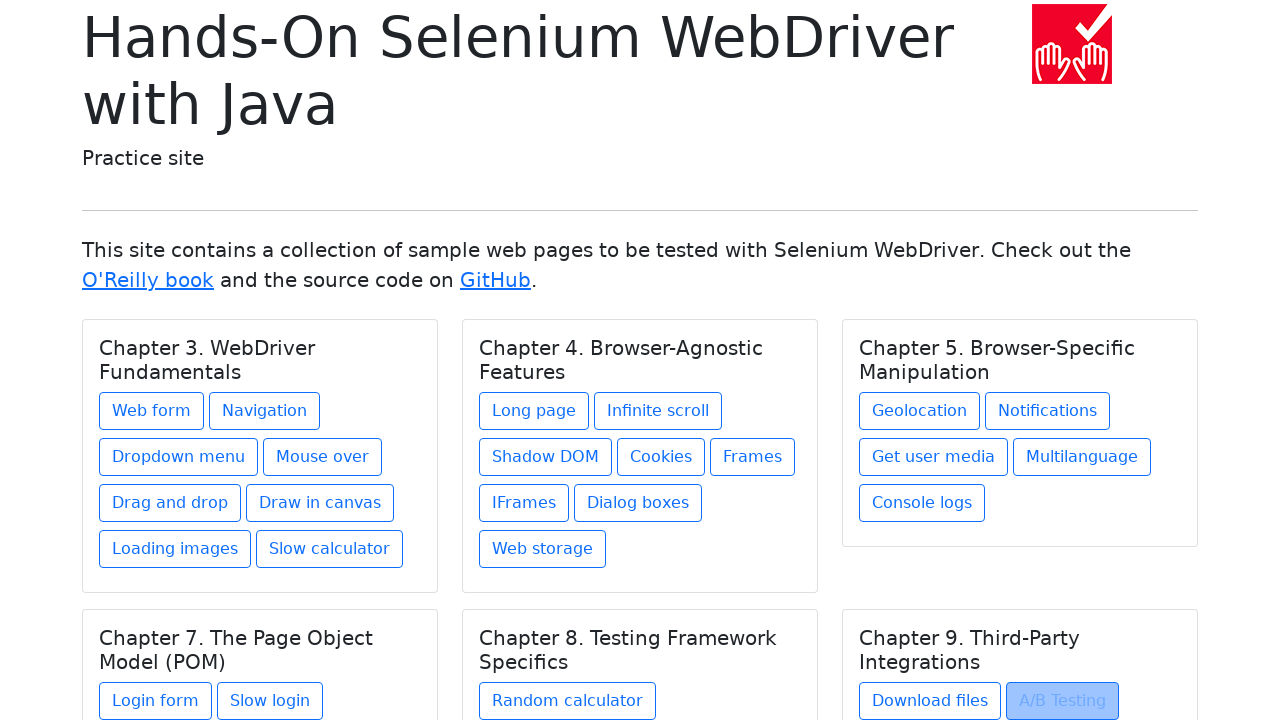

Re-fetched chapters before clicking link 3 in chapter 6
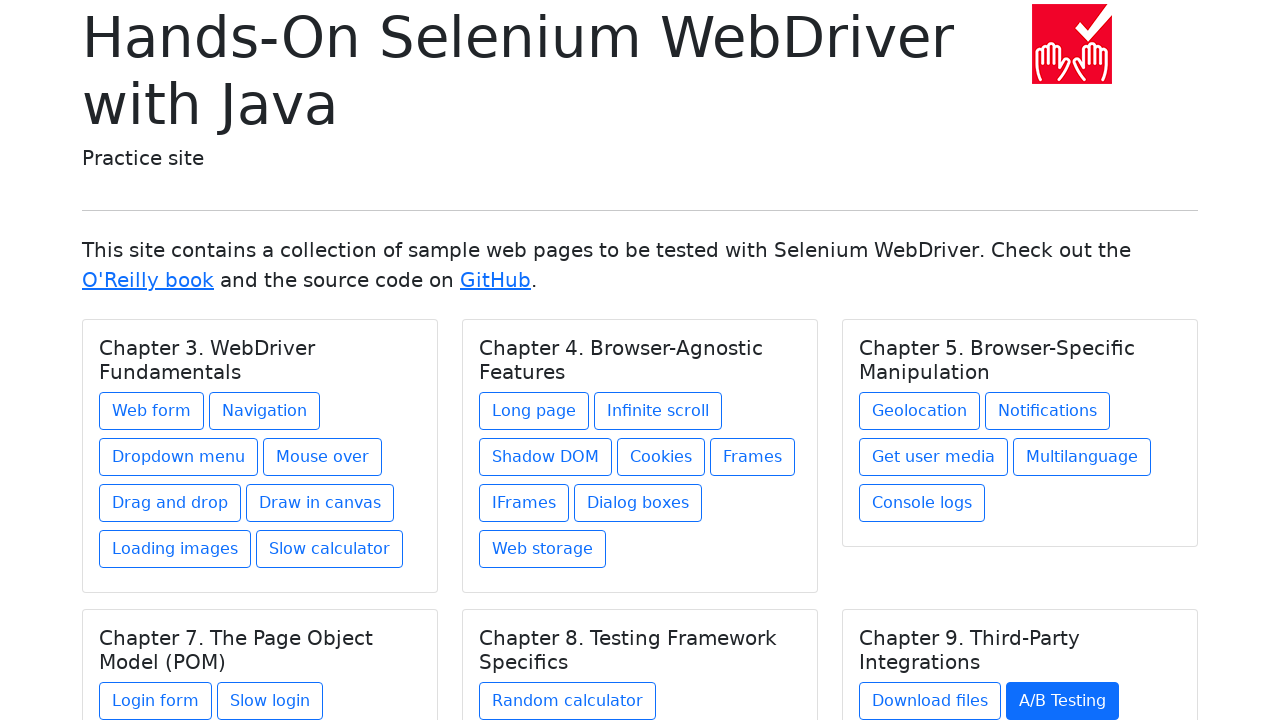

Re-selected chapter 6
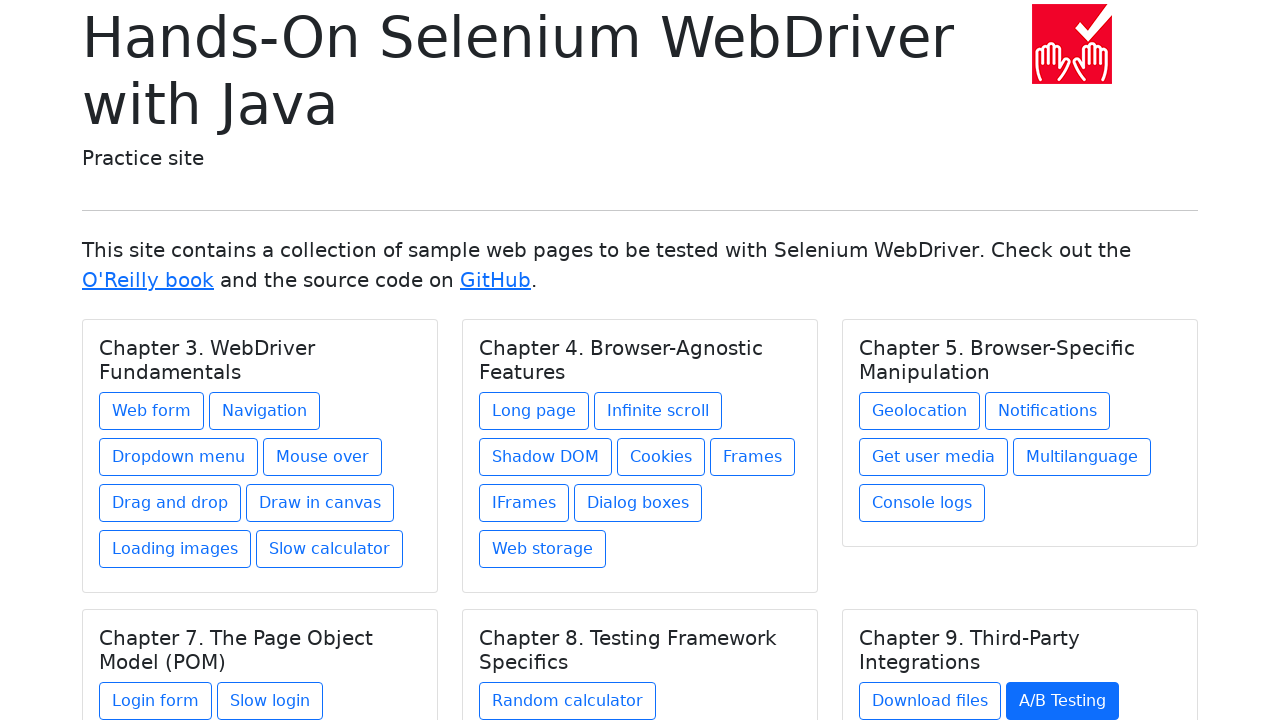

Re-fetched links from chapter 6
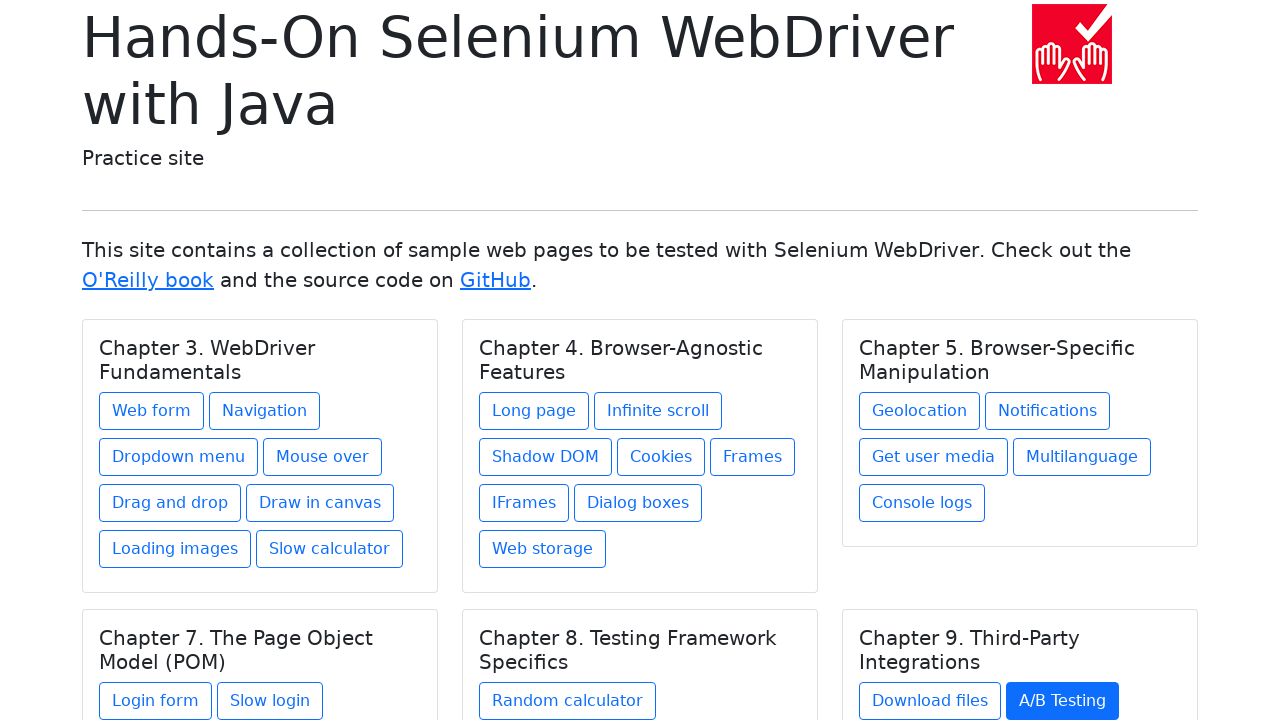

Clicked link 3 in chapter 6 at (915, 612) on h5.card-title >> nth=5 >> xpath=./../a >> nth=2
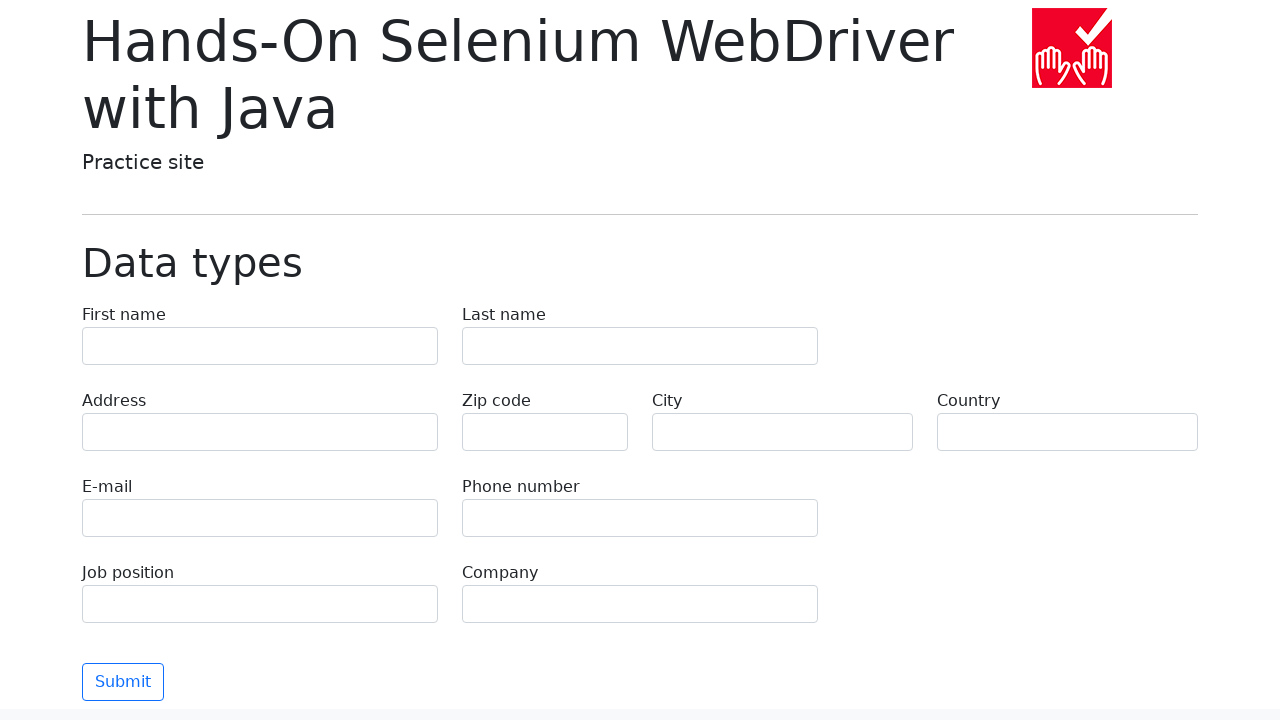

Navigated back to main page after clicking link 3
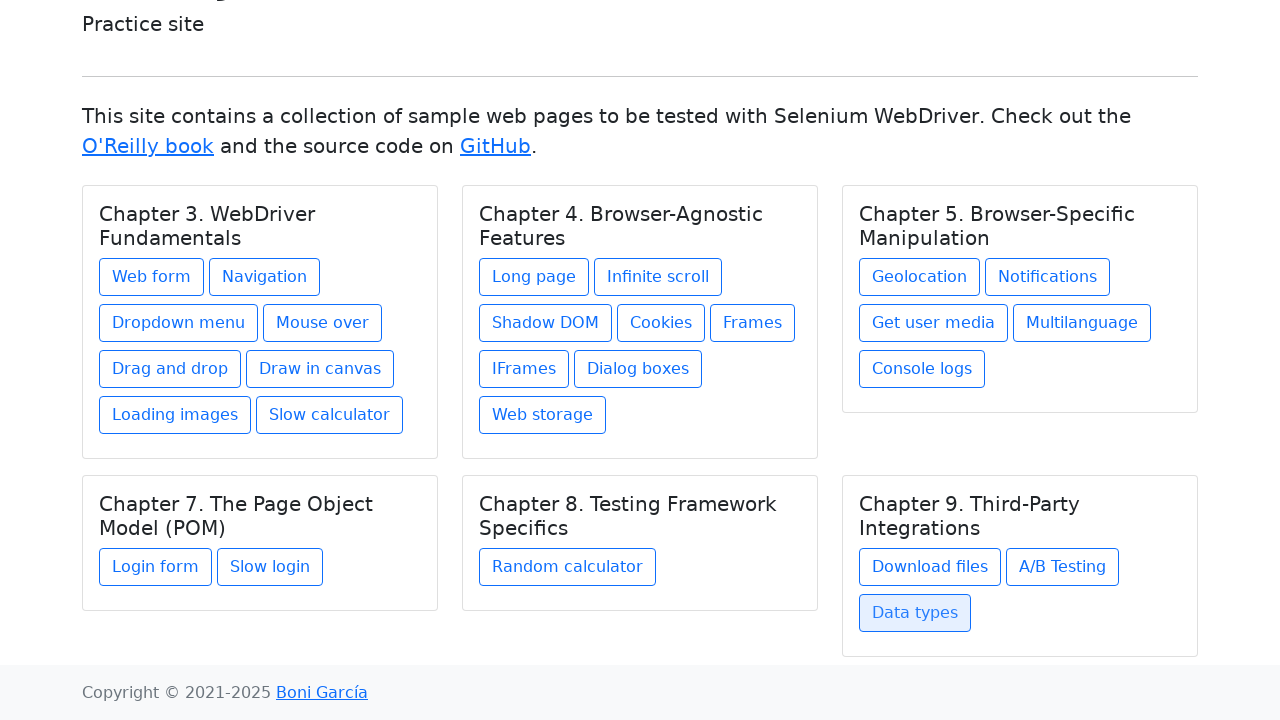

Verified that 6 chapter headings are present
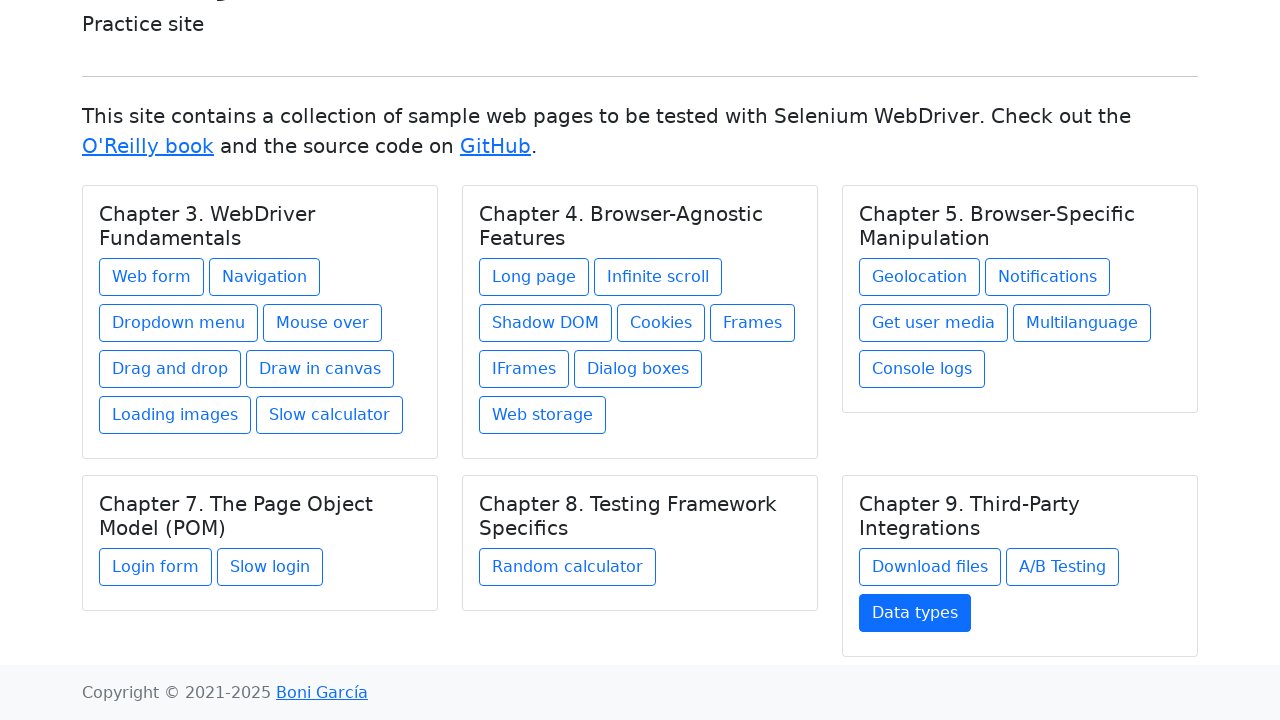

Verified that 27 total links were found and tested
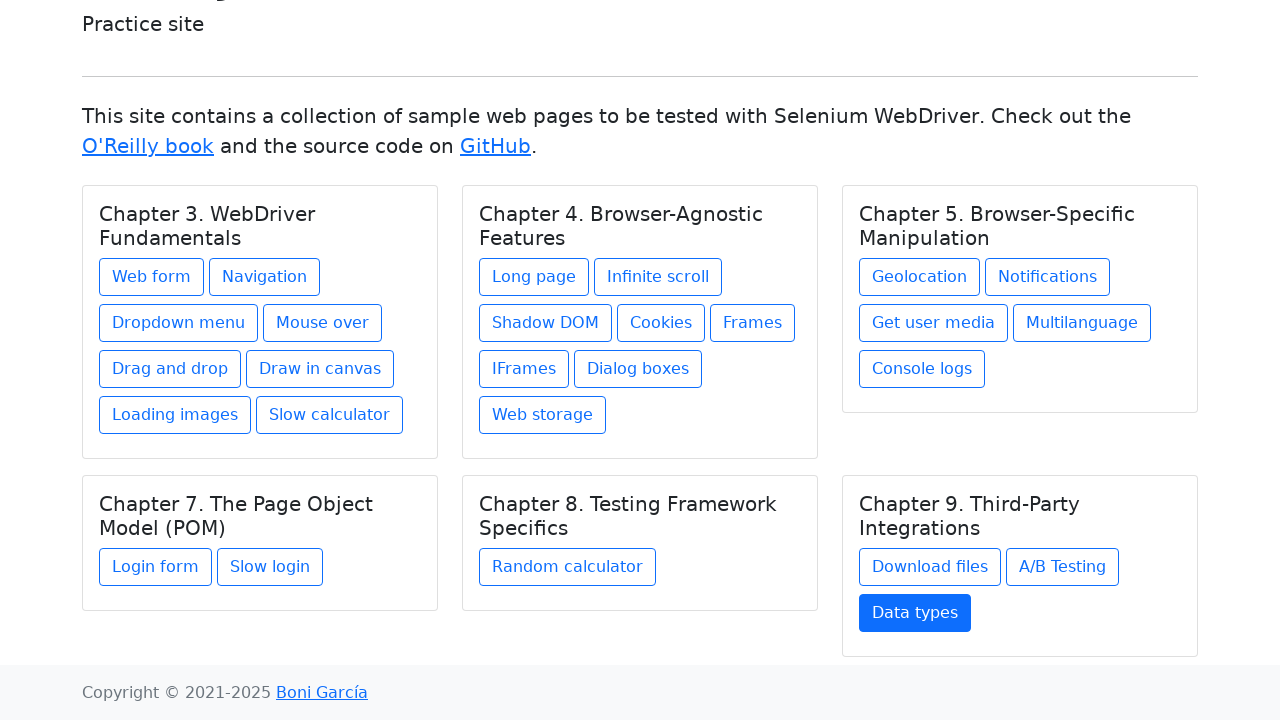

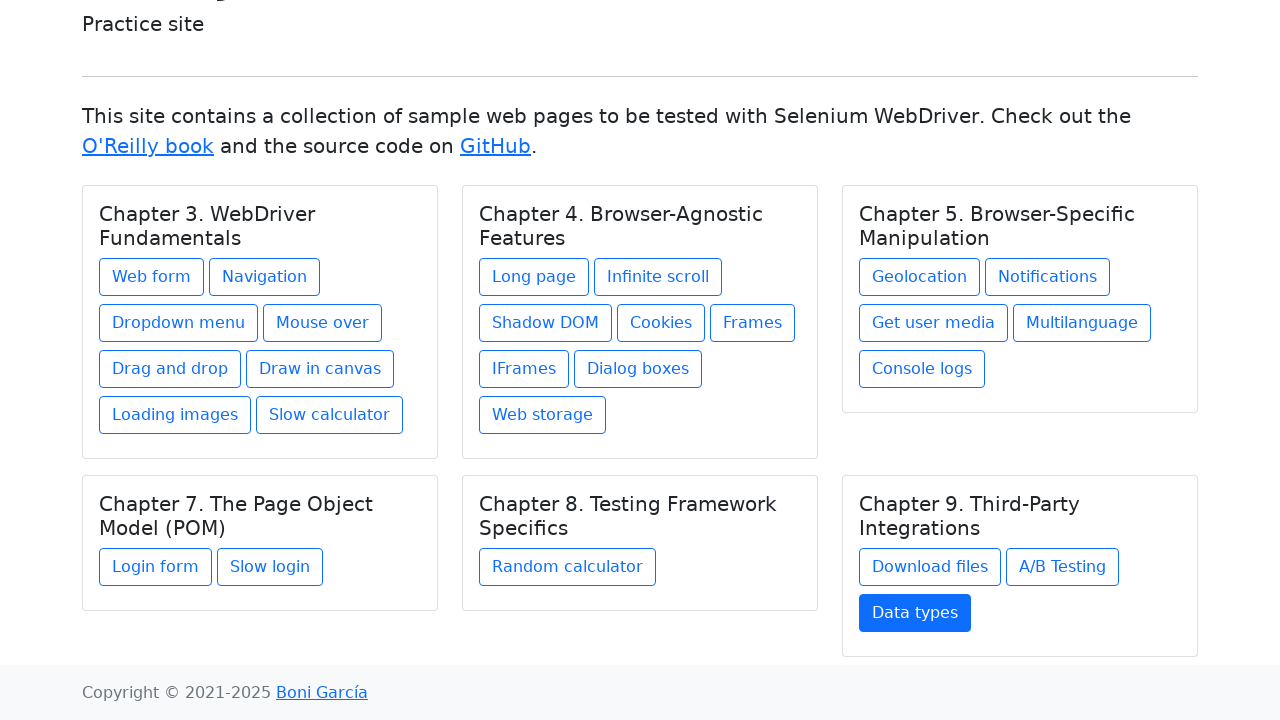